Tests the country dropdown on the OrangeHRM trial signup page by iterating through and selecting all available country options

Starting URL: https://www.orangehrm.com/orangehrm-30-day-trial/

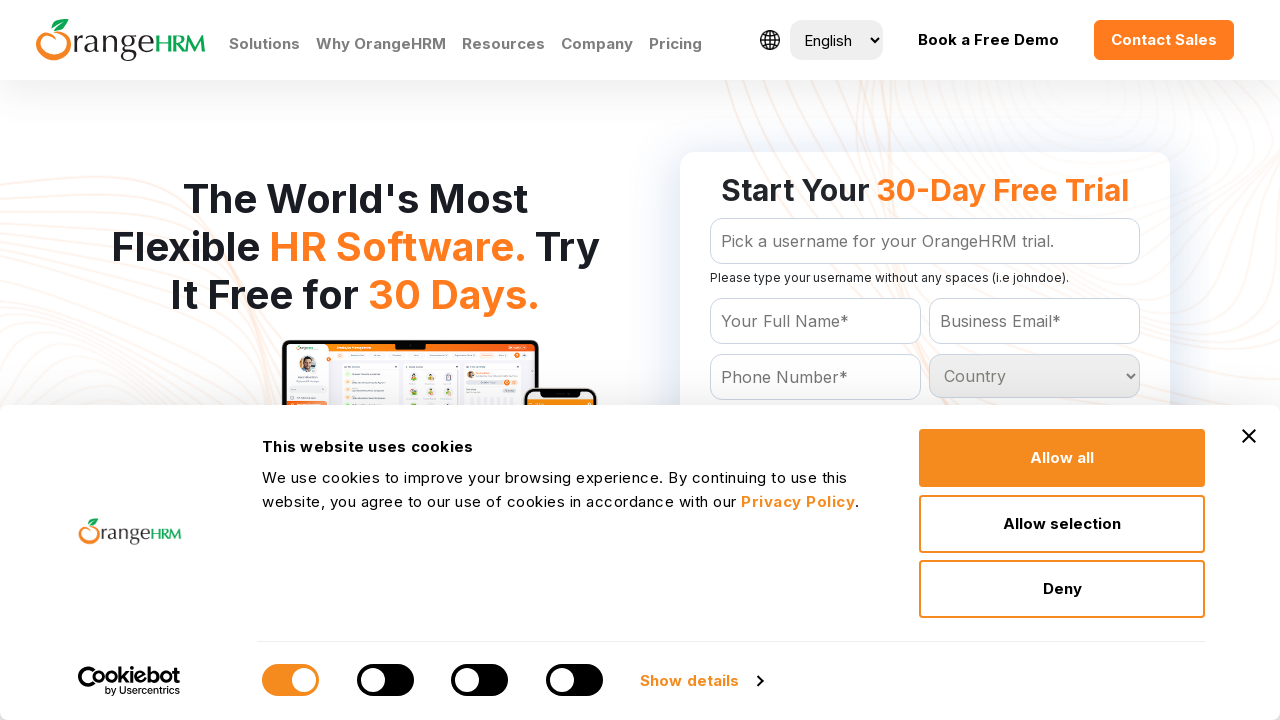

Country dropdown selector loaded and is visible
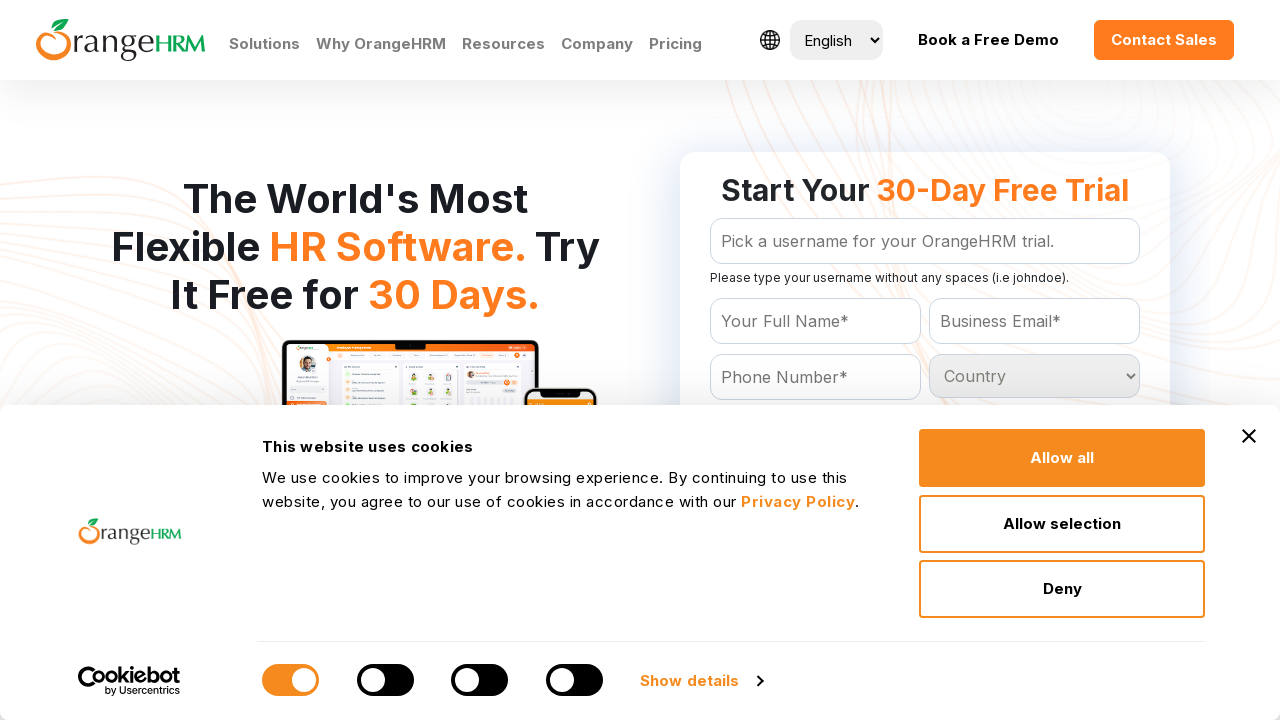

Located country dropdown element
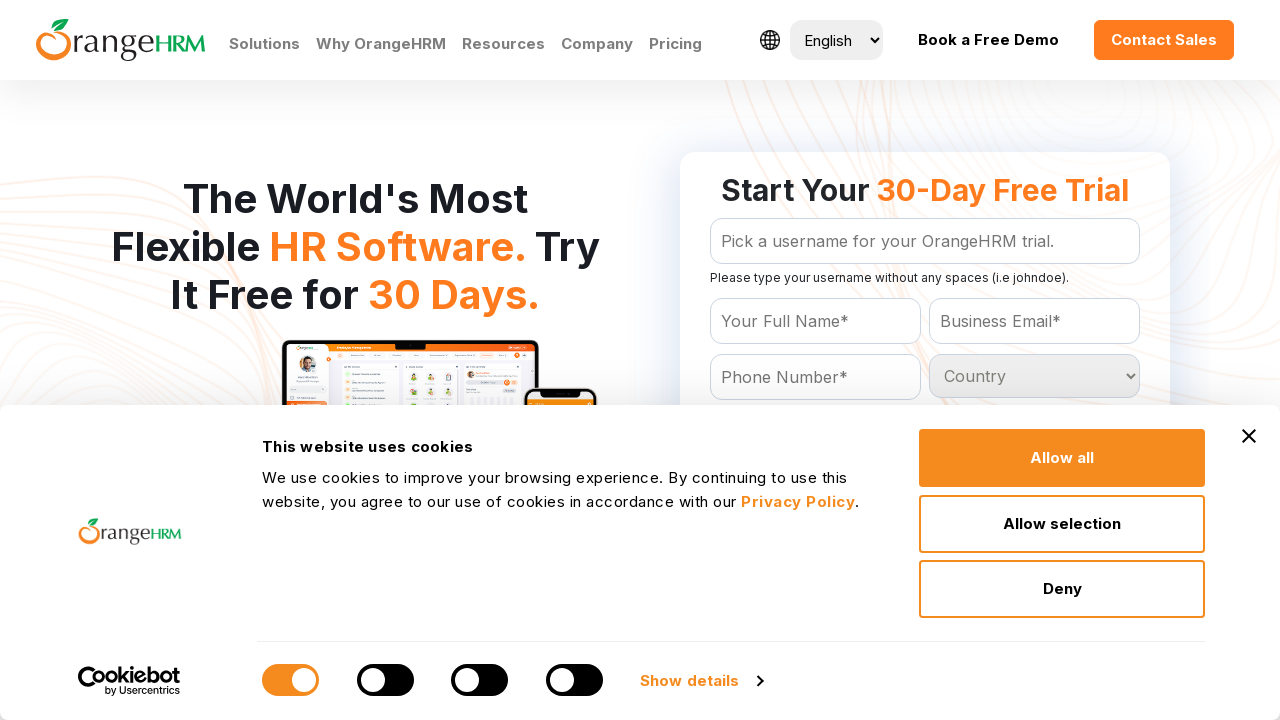

Retrieved all 233 country options from dropdown
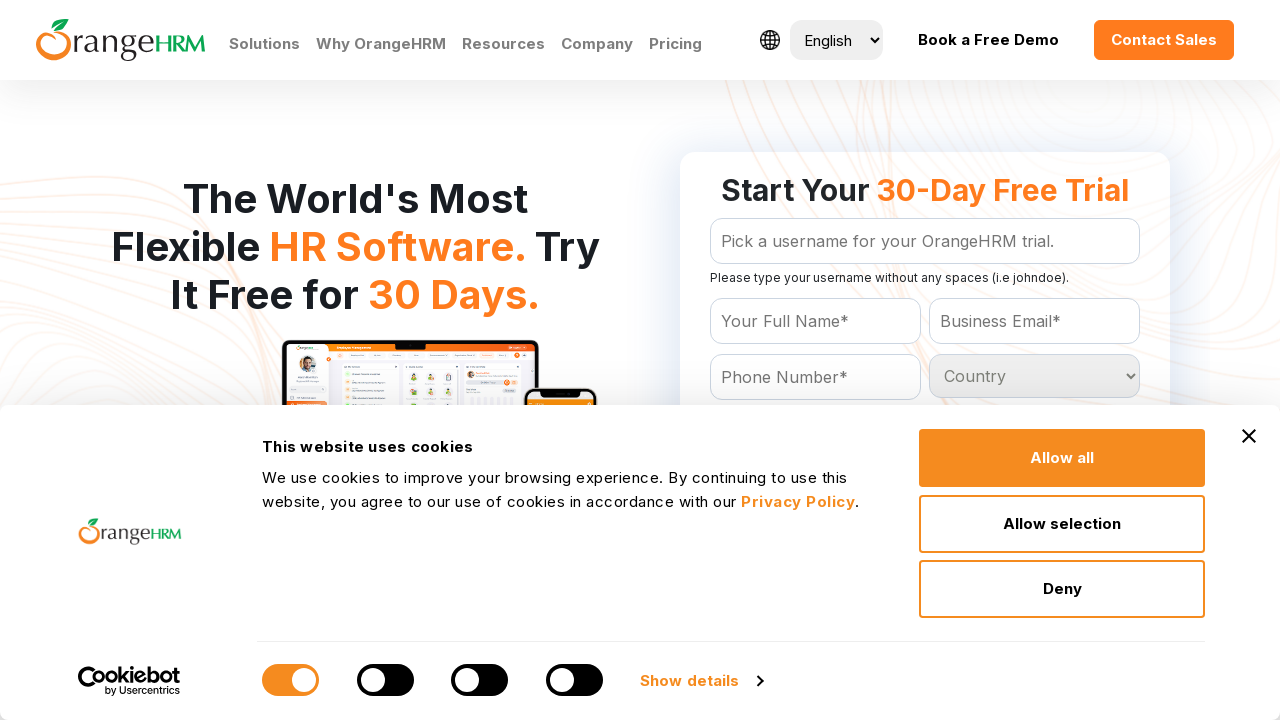

Selected country option at index 0 on #Form_getForm_Country
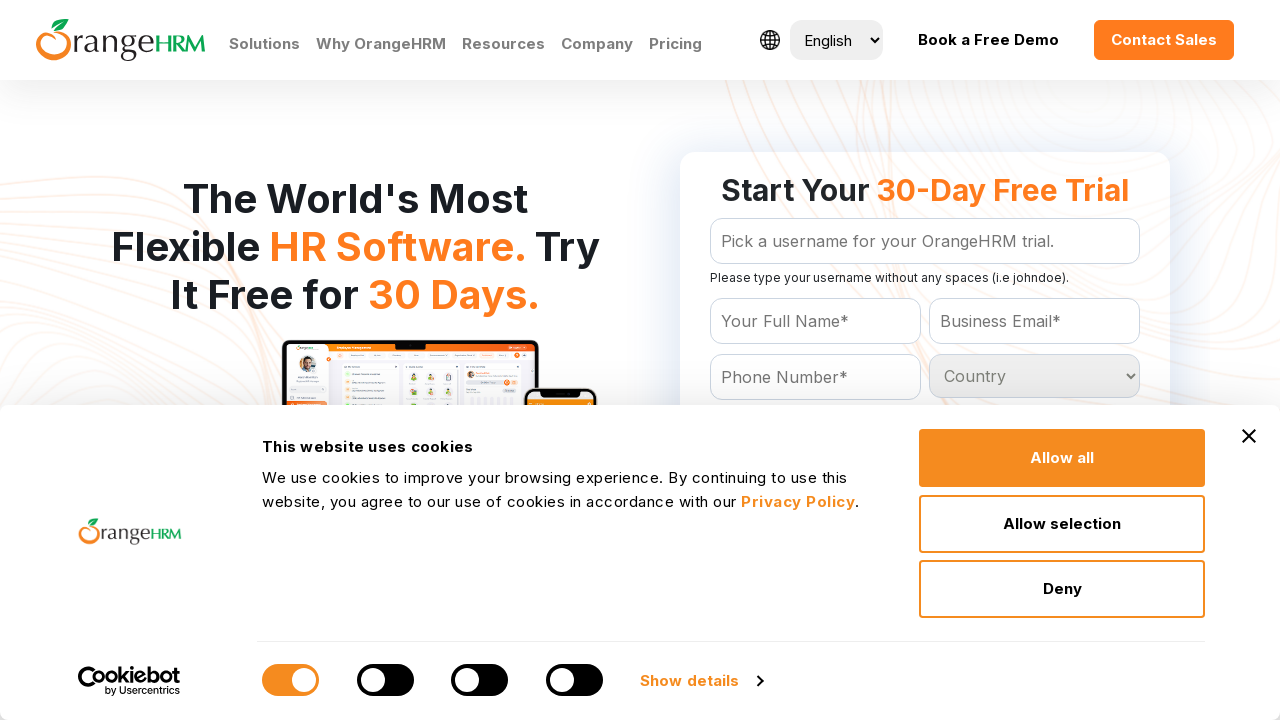

Selected country option at index 1 on #Form_getForm_Country
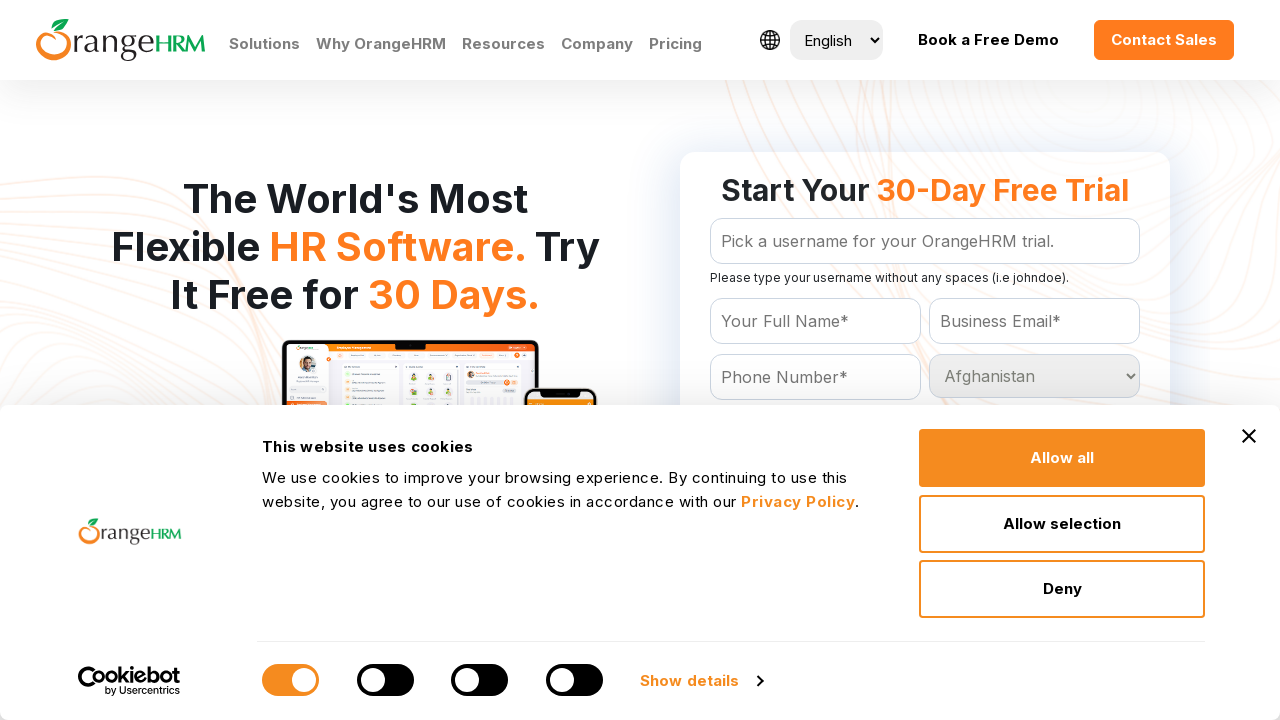

Selected country option at index 2 on #Form_getForm_Country
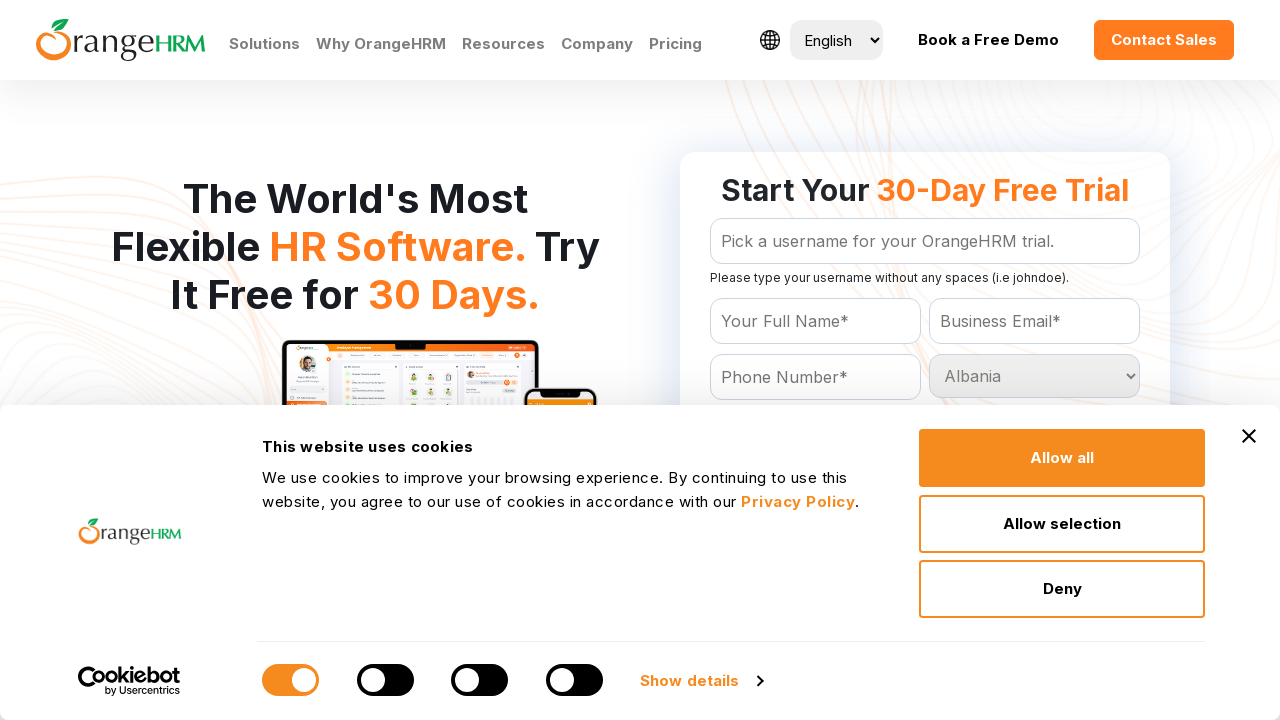

Selected country option at index 3 on #Form_getForm_Country
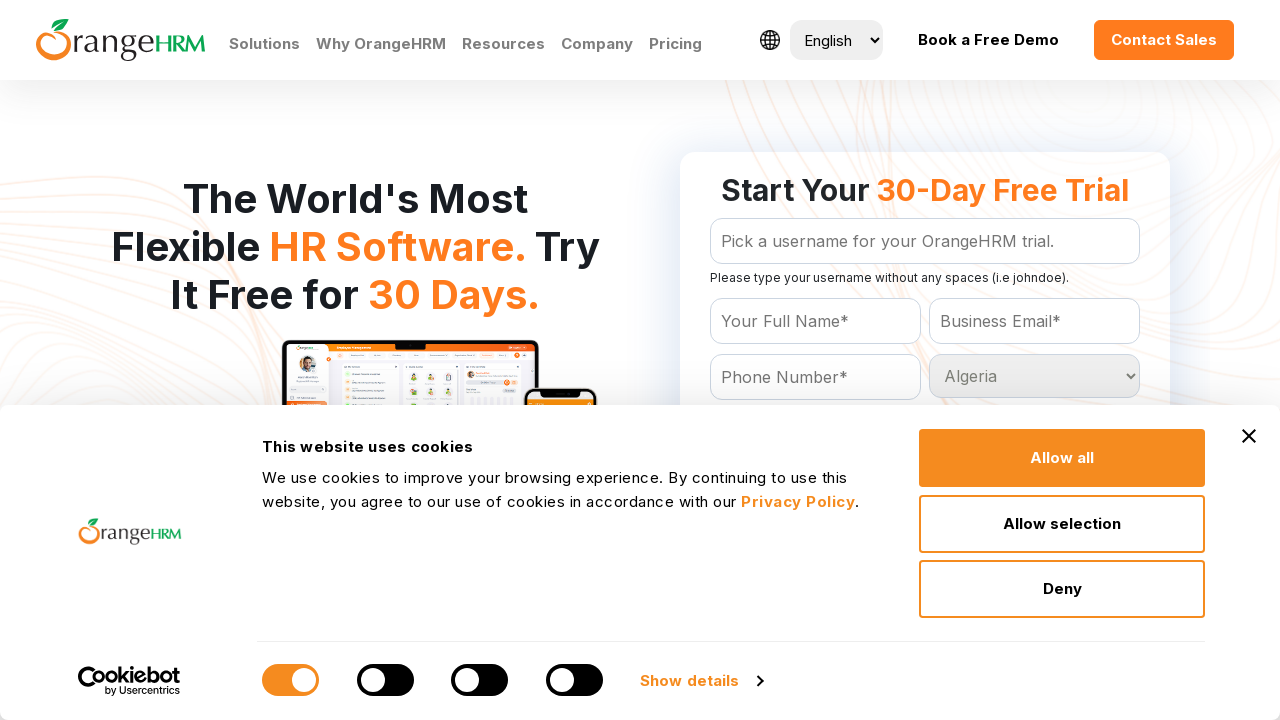

Selected country option at index 4 on #Form_getForm_Country
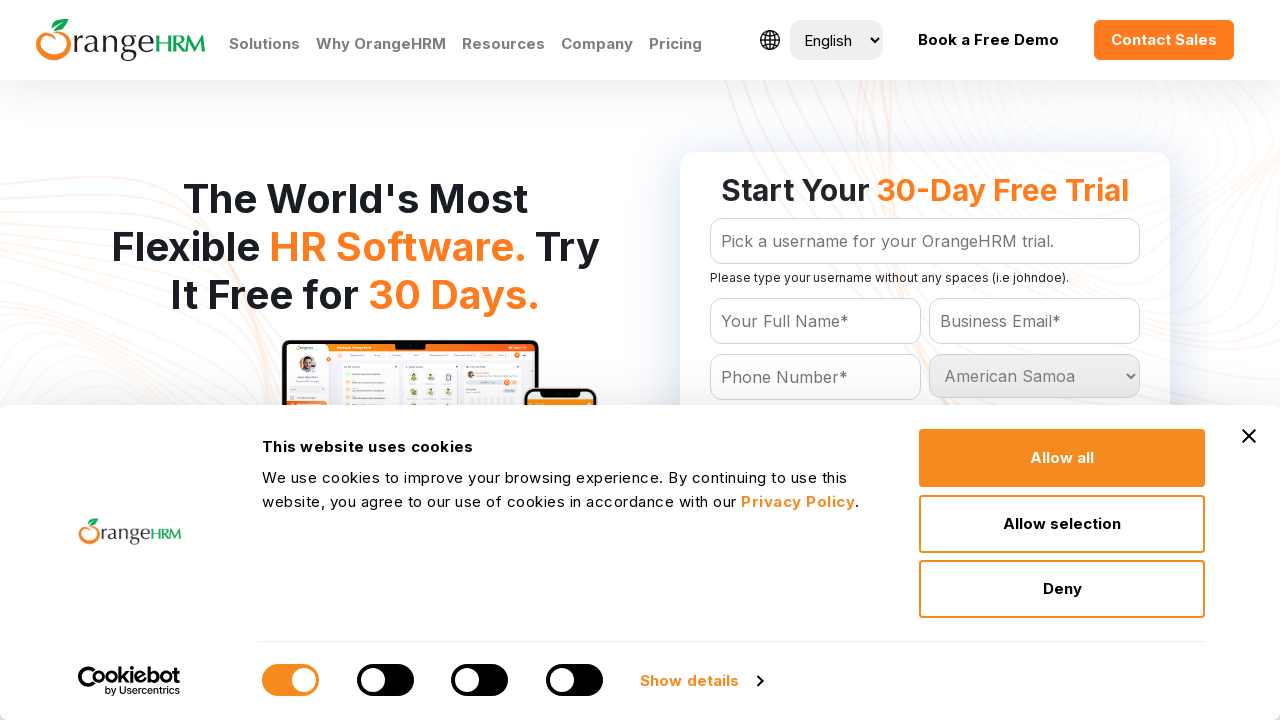

Selected country option at index 5 on #Form_getForm_Country
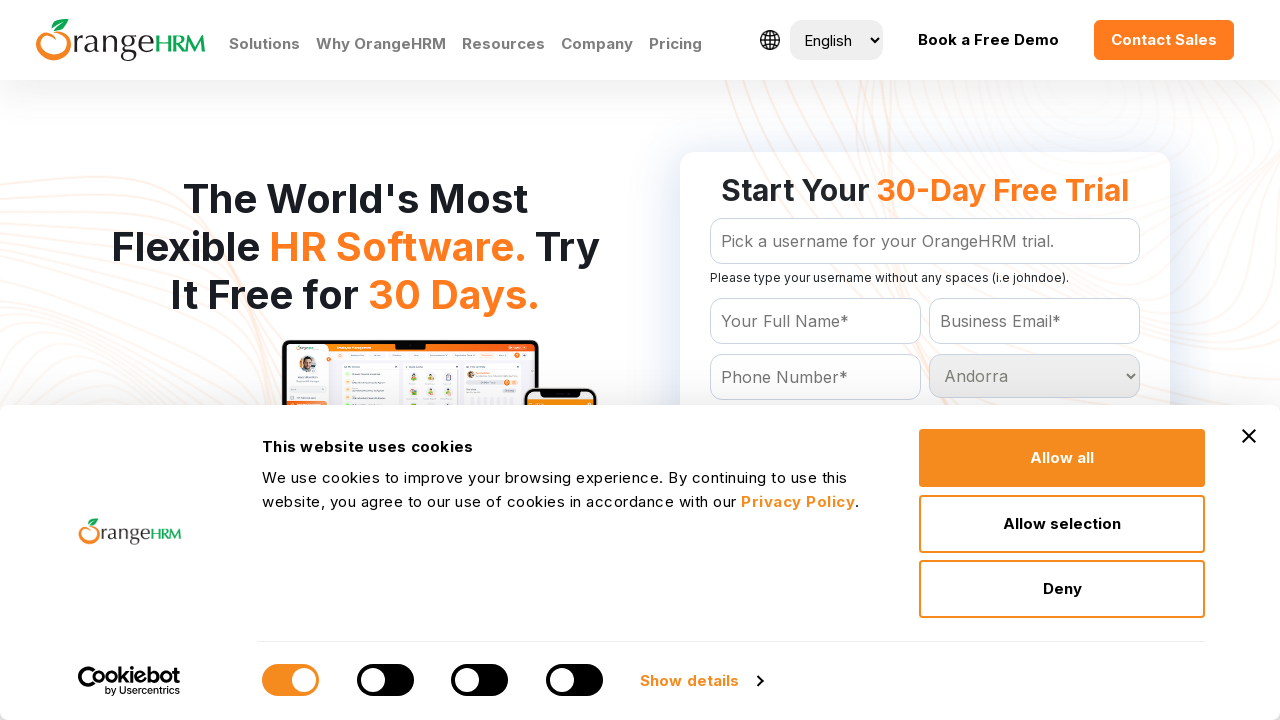

Selected country option at index 6 on #Form_getForm_Country
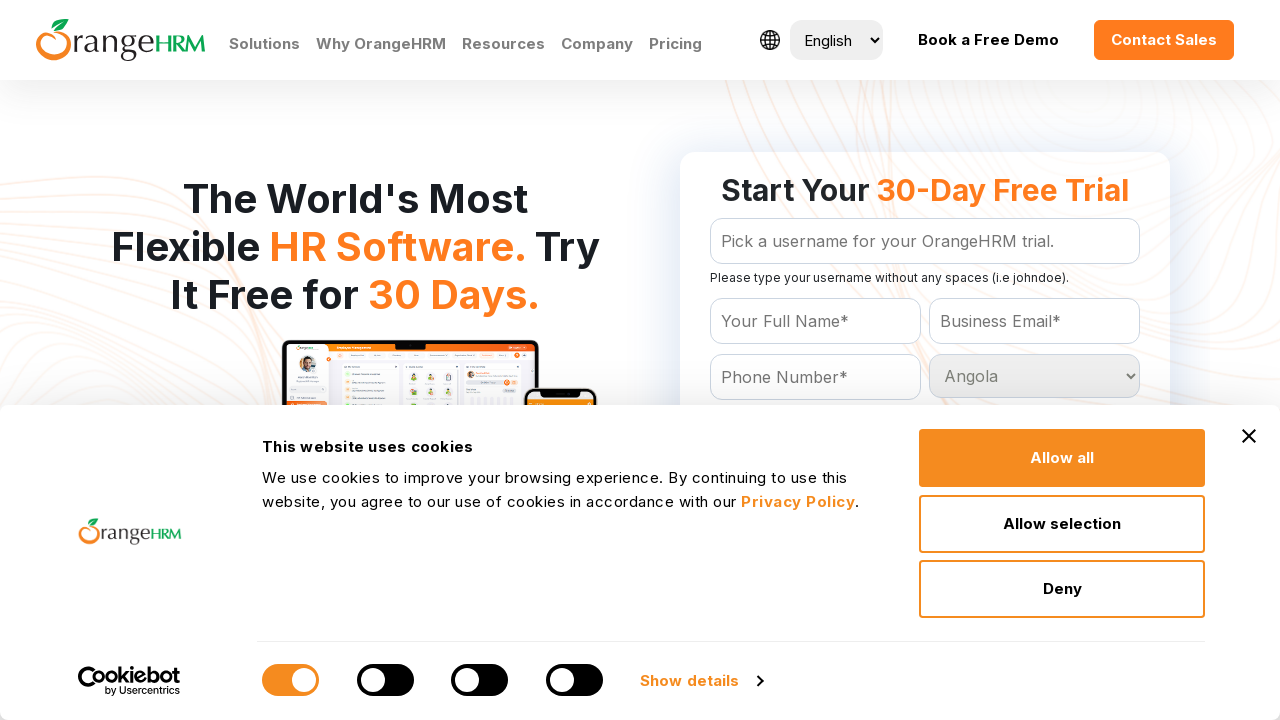

Selected country option at index 7 on #Form_getForm_Country
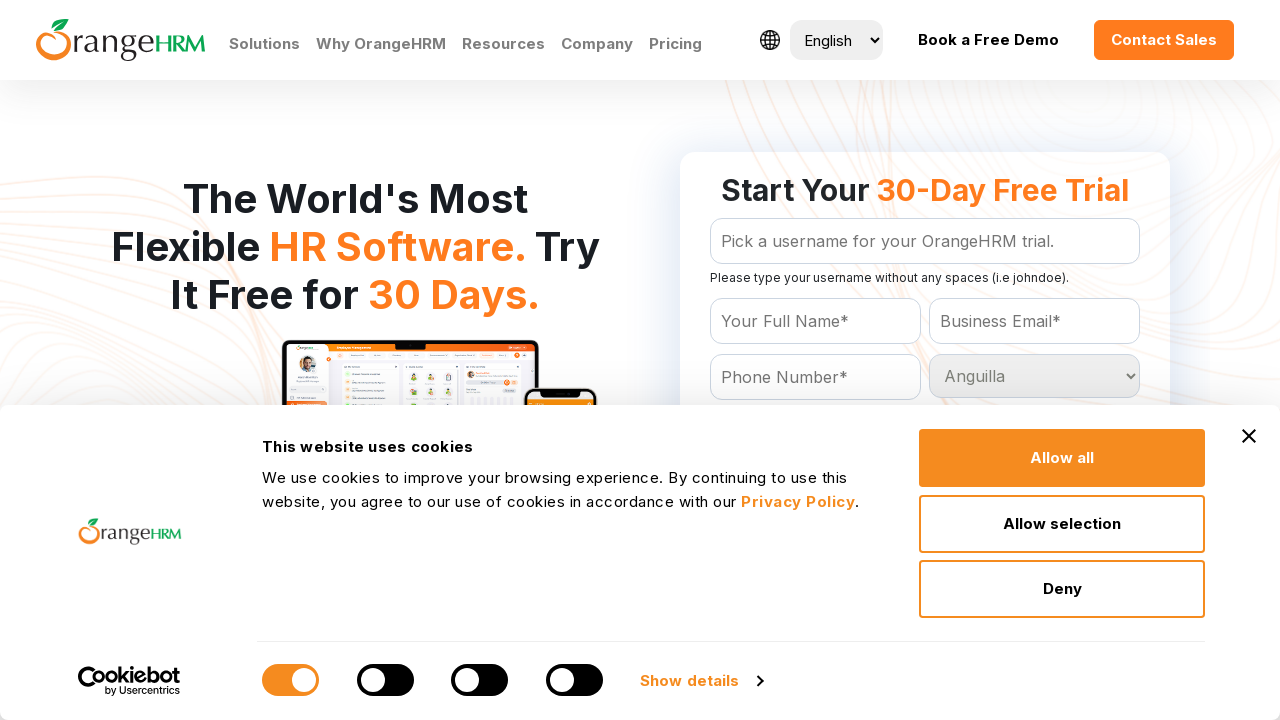

Selected country option at index 8 on #Form_getForm_Country
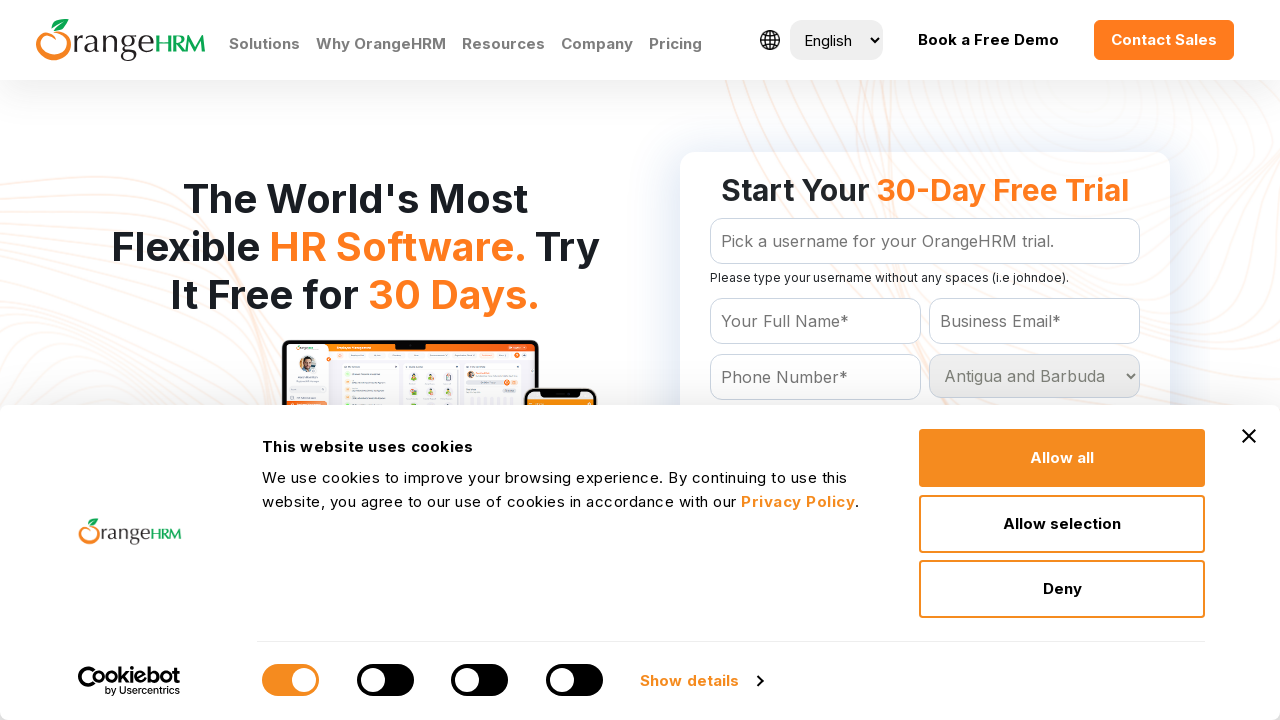

Selected country option at index 9 on #Form_getForm_Country
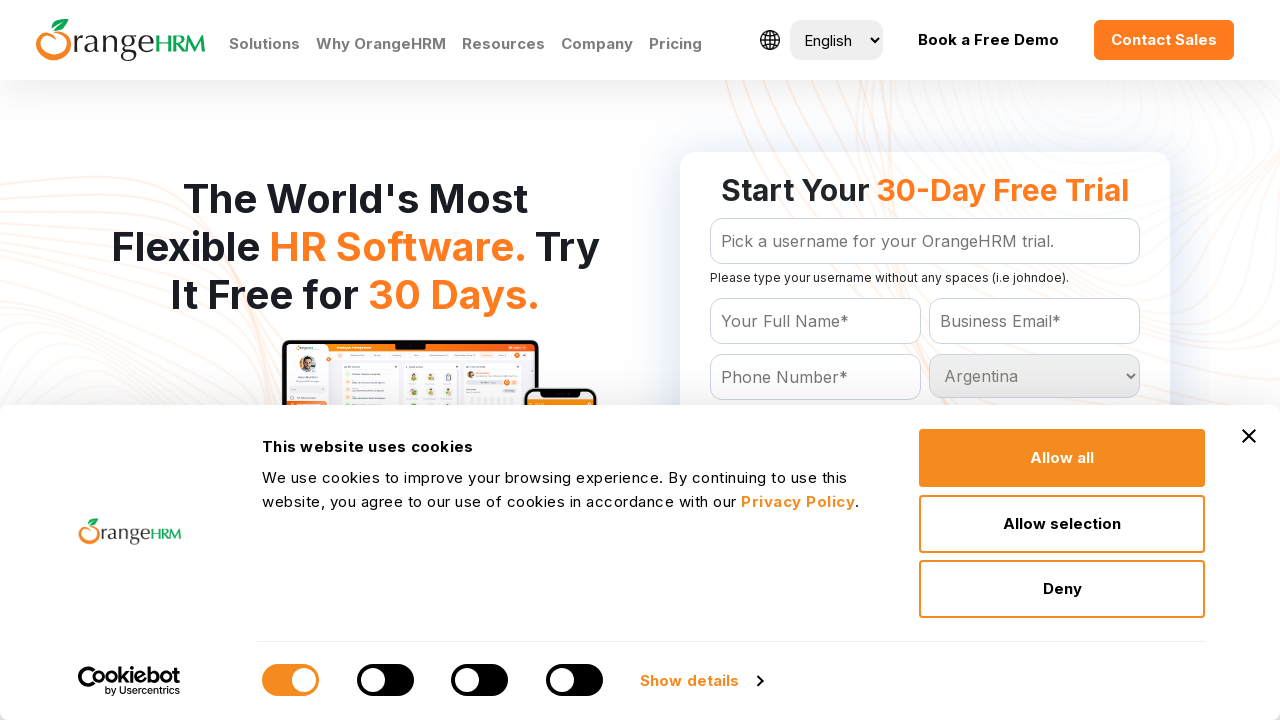

Selected country option at index 10 on #Form_getForm_Country
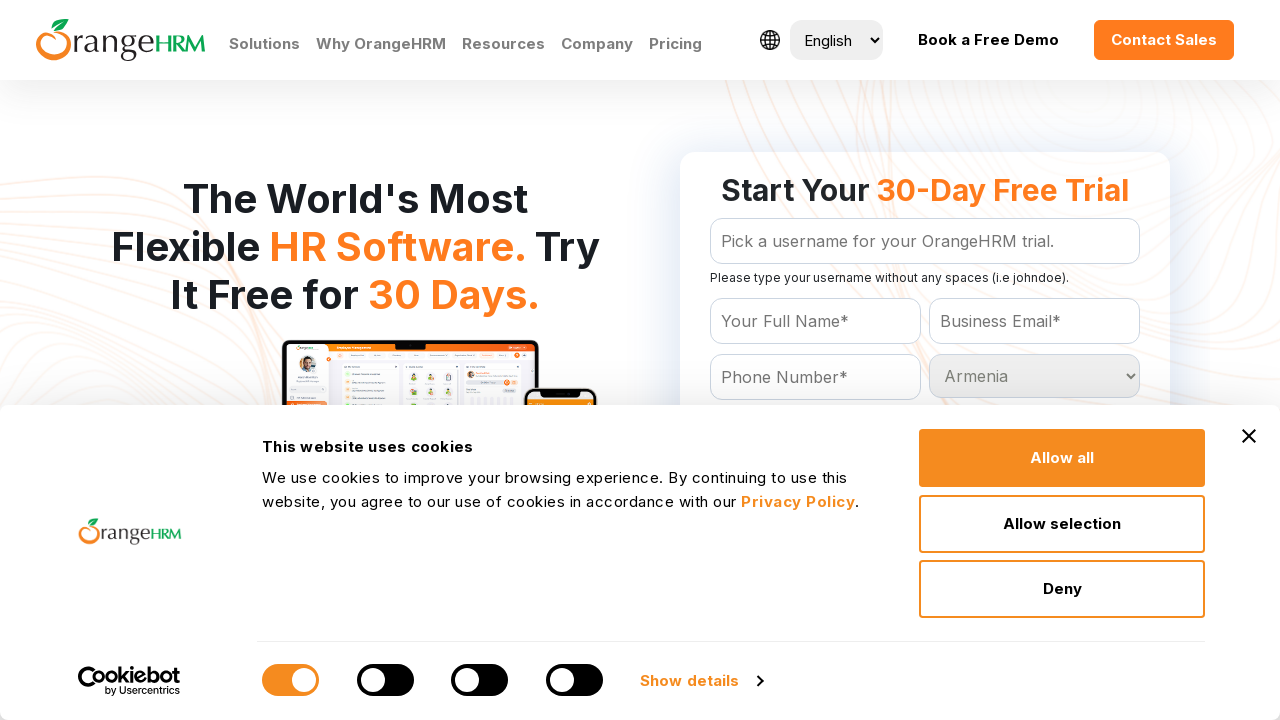

Selected country option at index 11 on #Form_getForm_Country
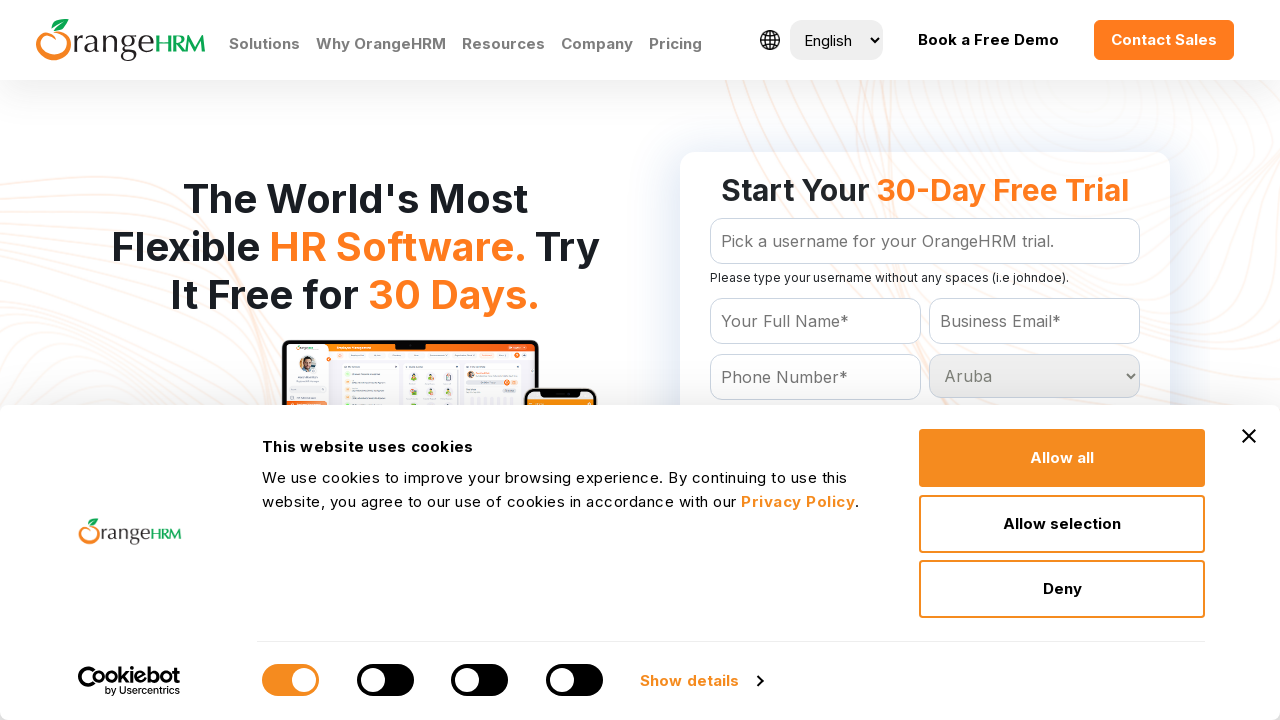

Selected country option at index 12 on #Form_getForm_Country
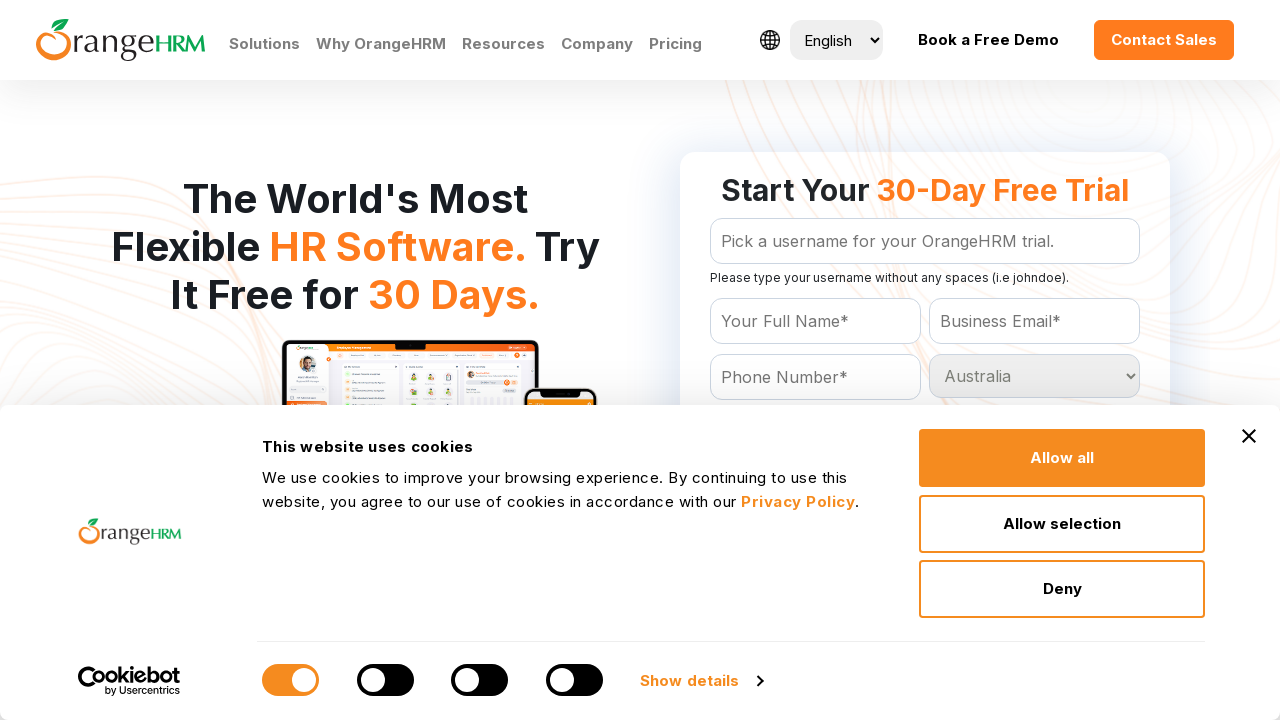

Selected country option at index 13 on #Form_getForm_Country
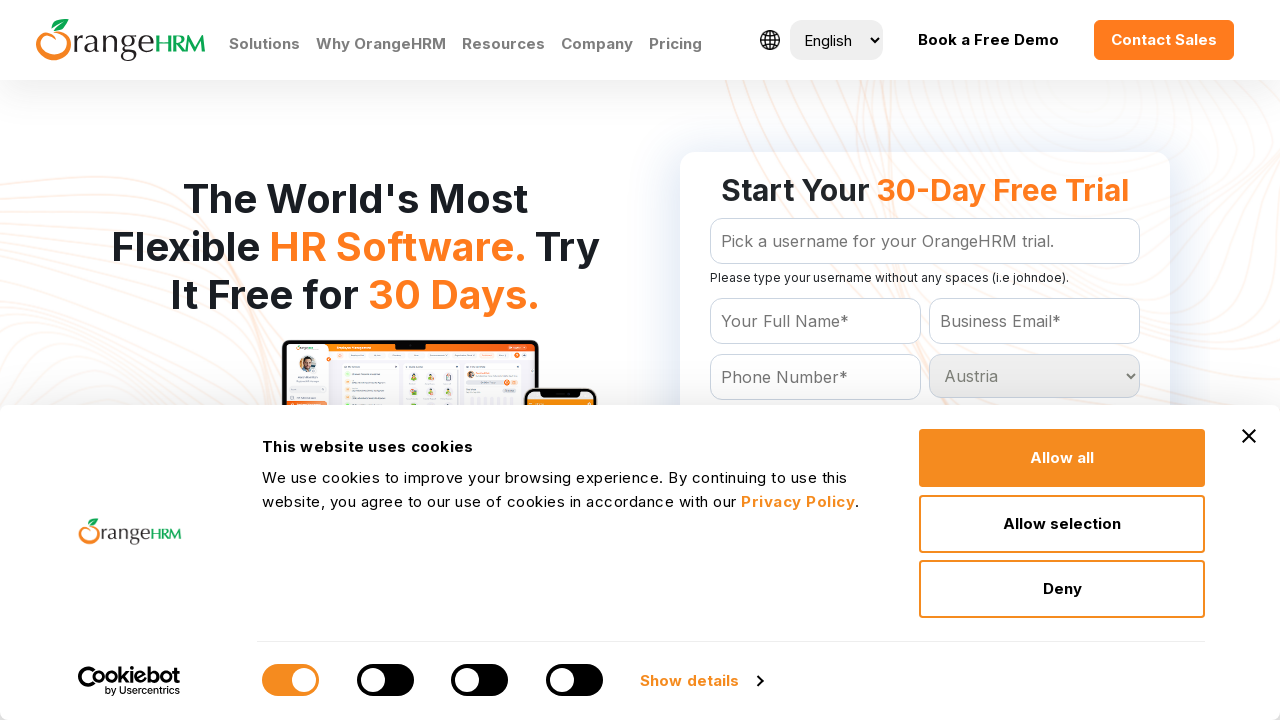

Selected country option at index 14 on #Form_getForm_Country
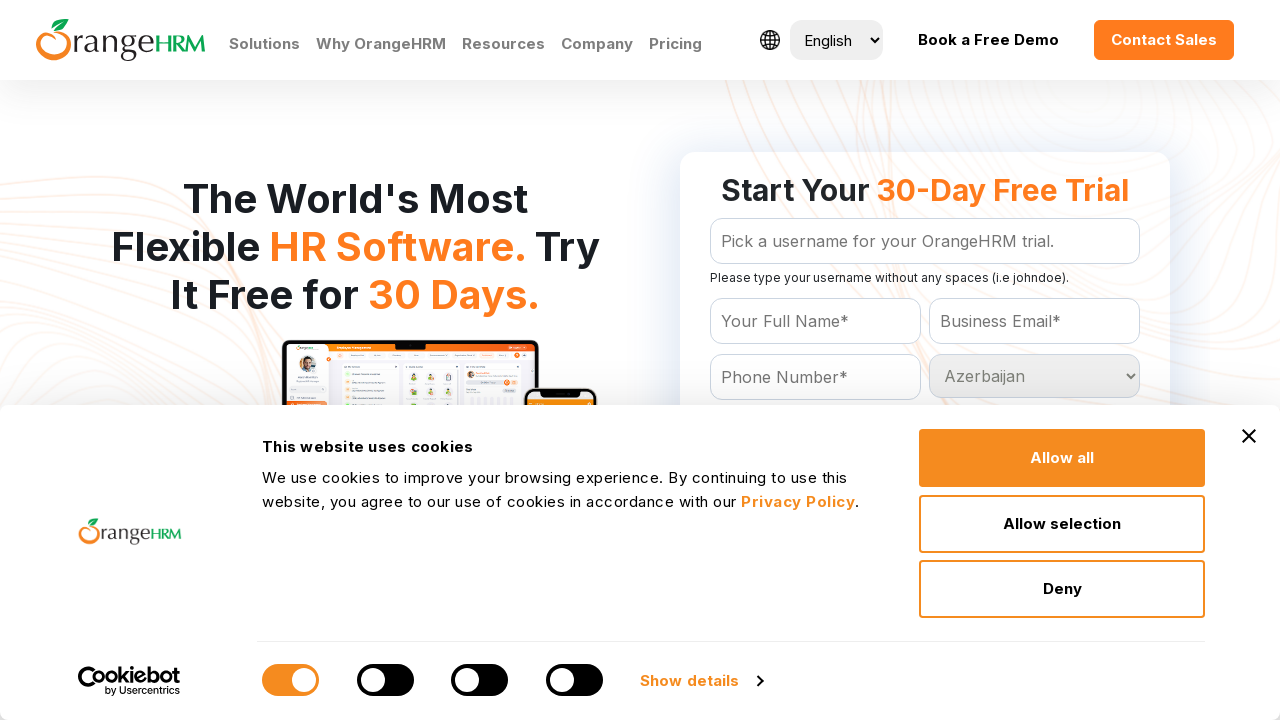

Selected country option at index 15 on #Form_getForm_Country
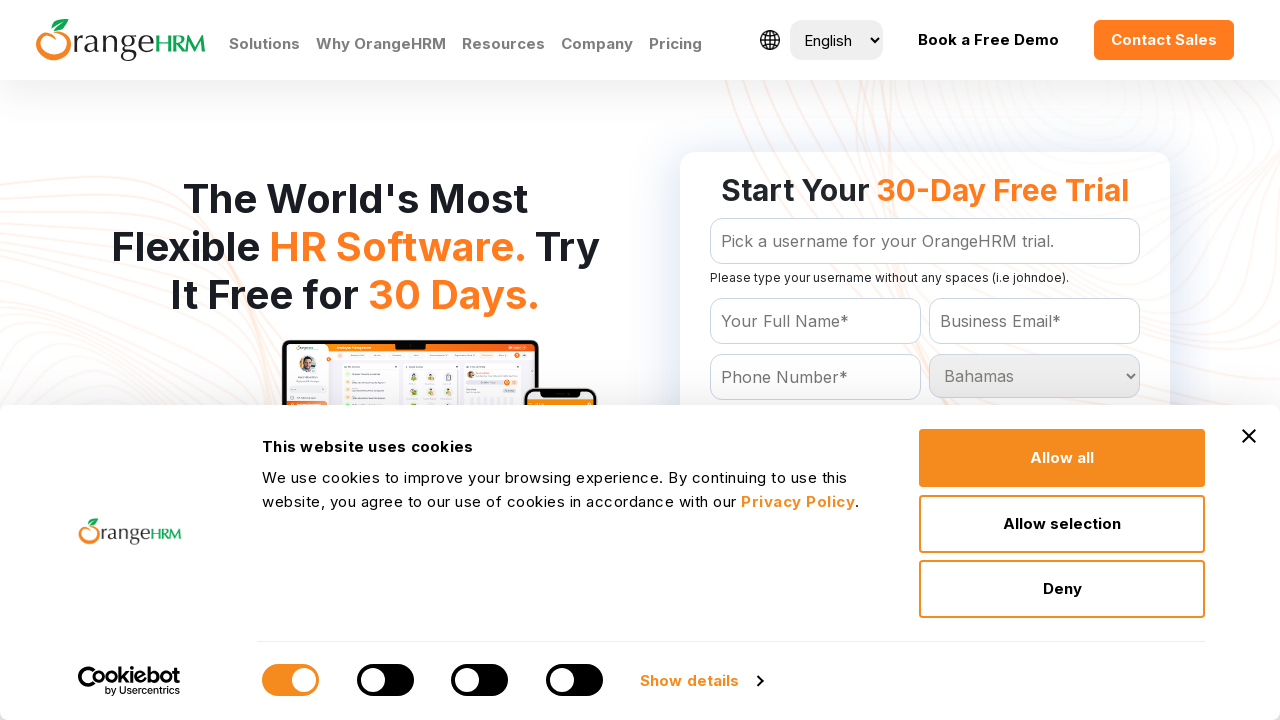

Selected country option at index 16 on #Form_getForm_Country
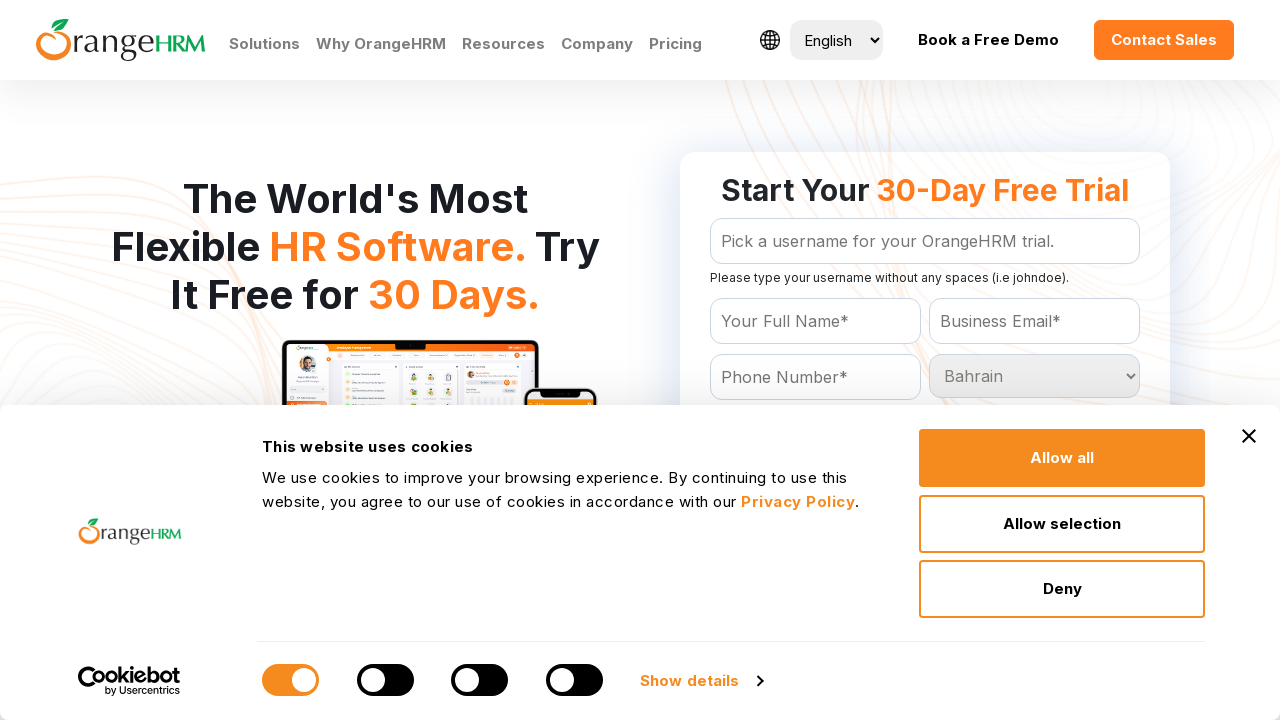

Selected country option at index 17 on #Form_getForm_Country
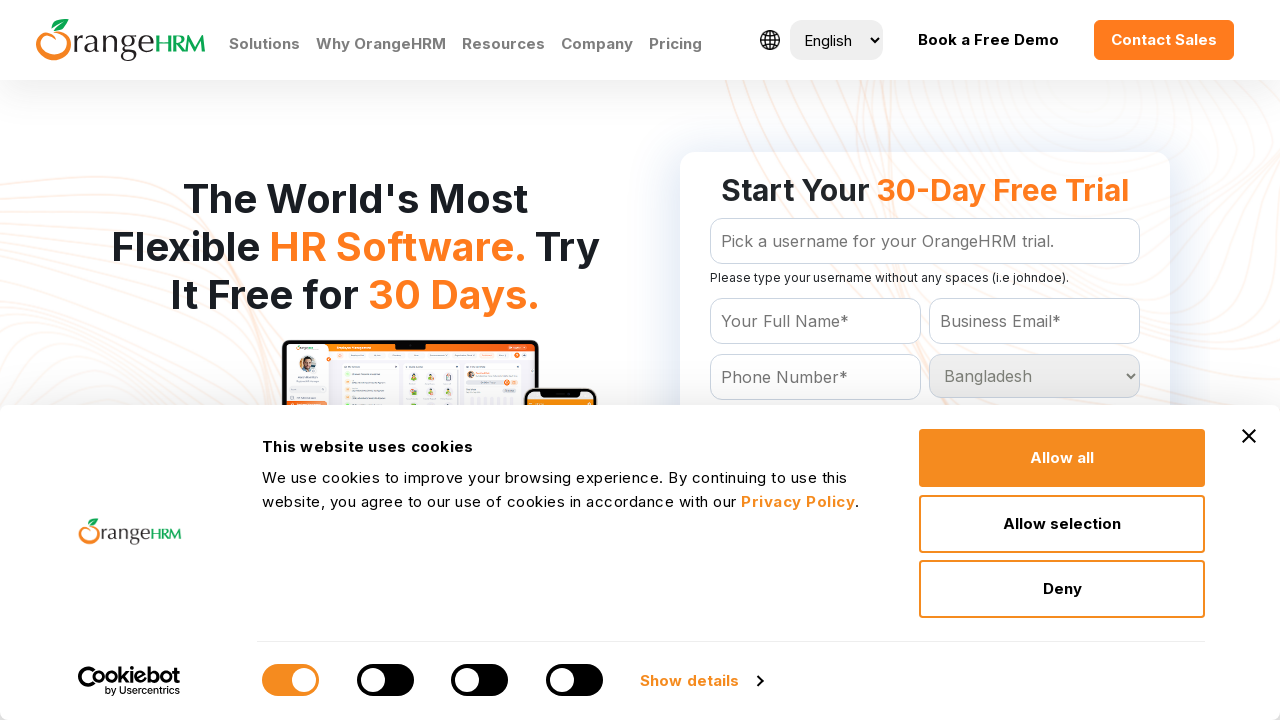

Selected country option at index 18 on #Form_getForm_Country
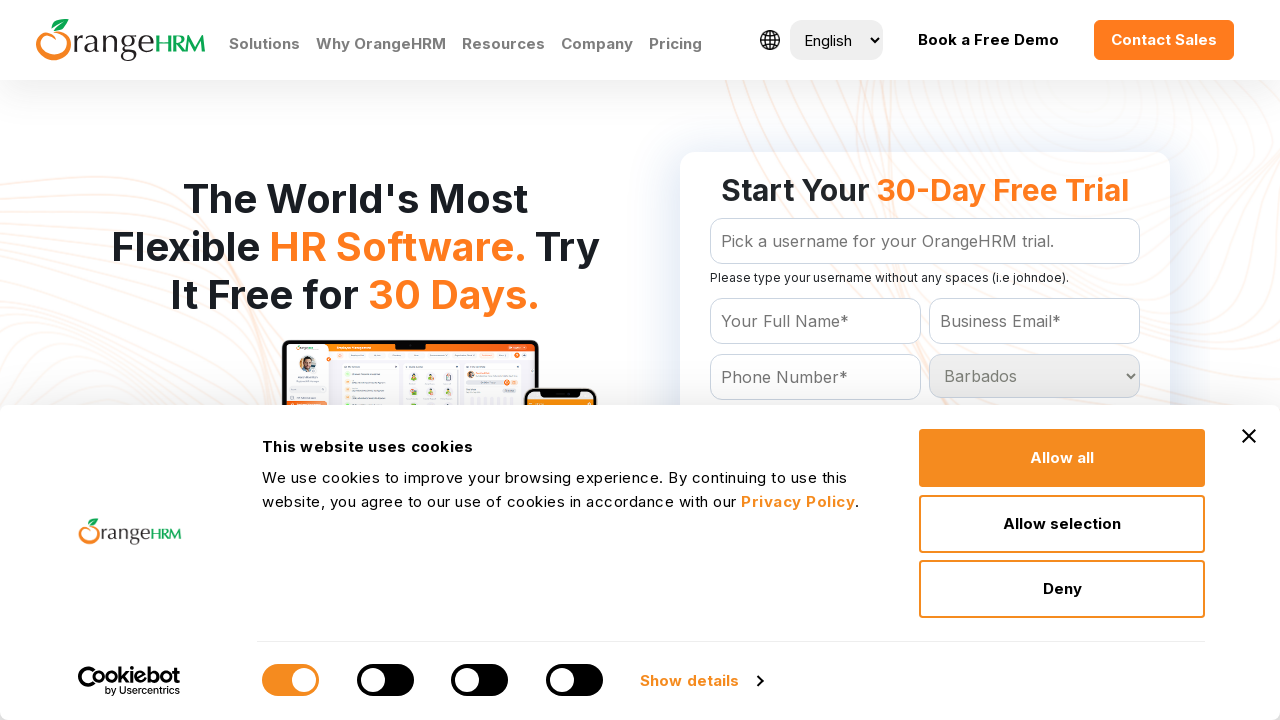

Selected country option at index 19 on #Form_getForm_Country
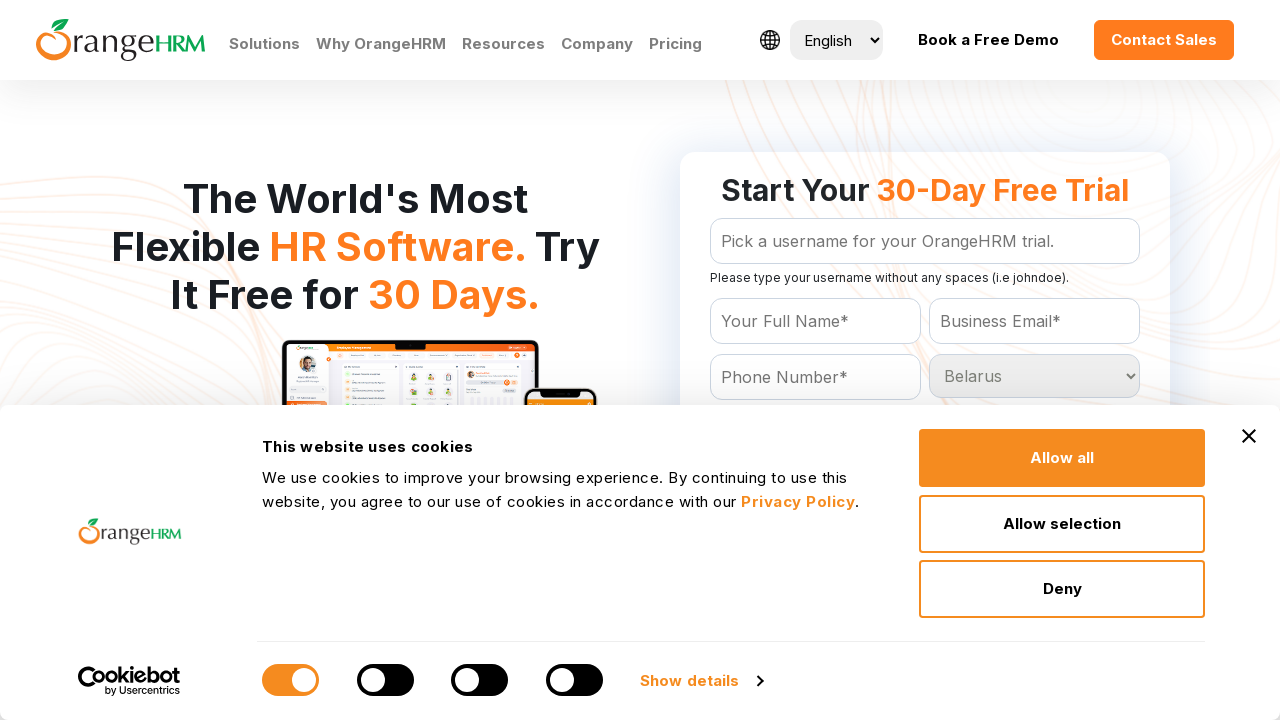

Selected country option at index 20 on #Form_getForm_Country
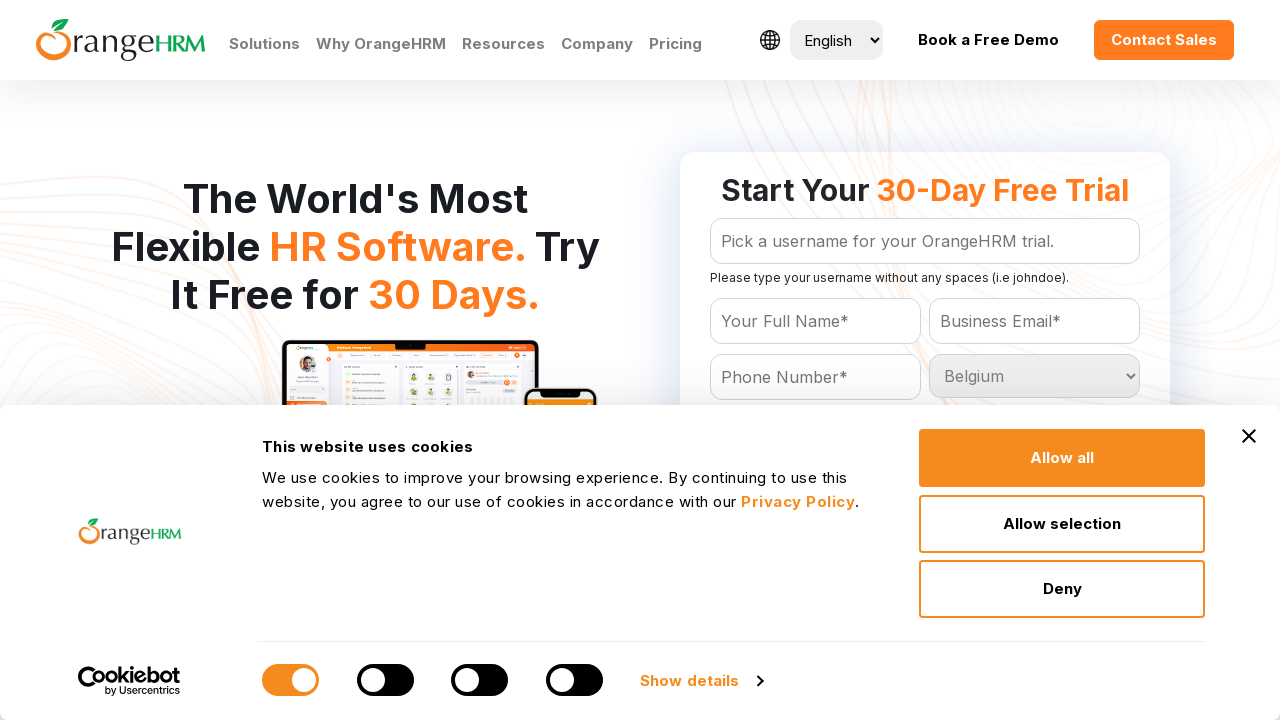

Selected country option at index 21 on #Form_getForm_Country
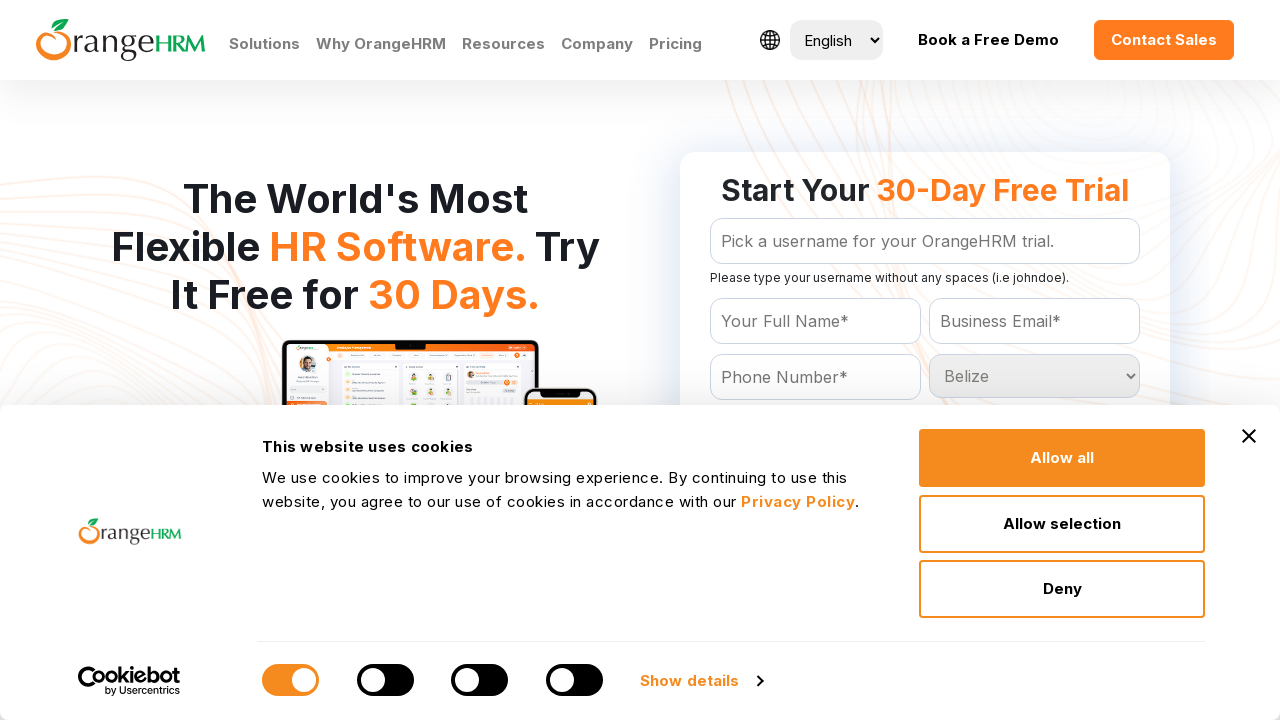

Selected country option at index 22 on #Form_getForm_Country
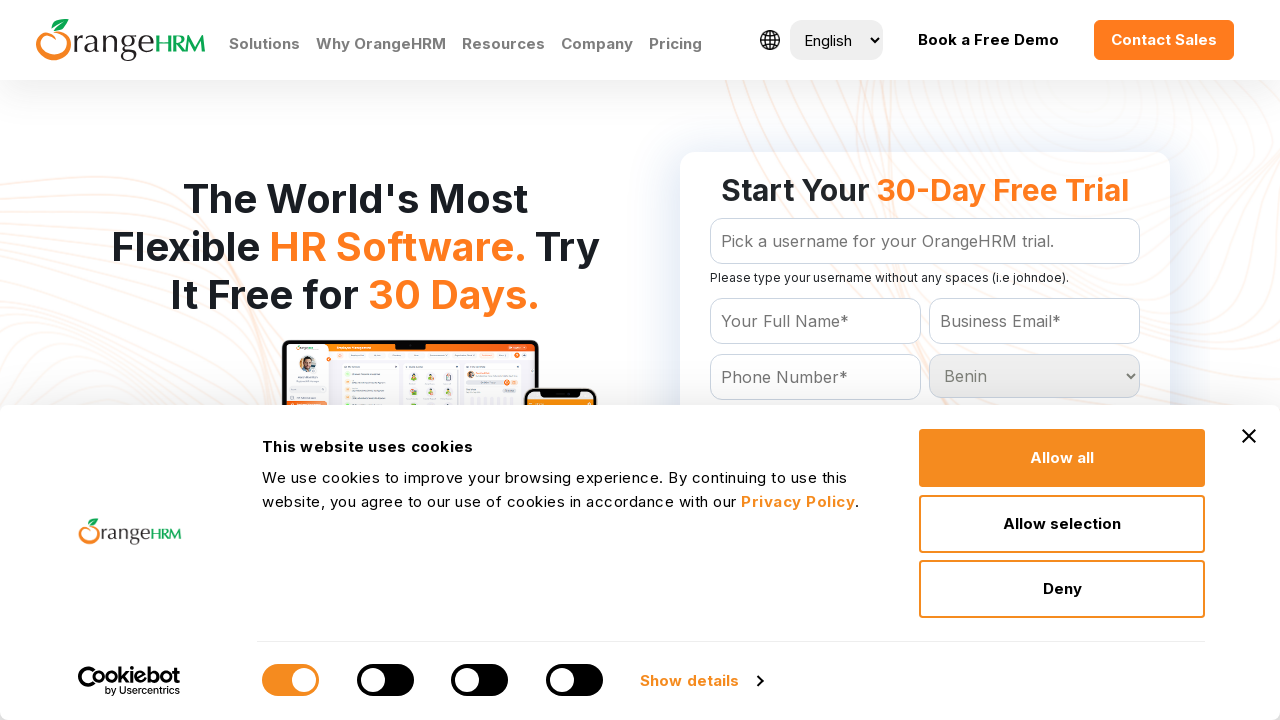

Selected country option at index 23 on #Form_getForm_Country
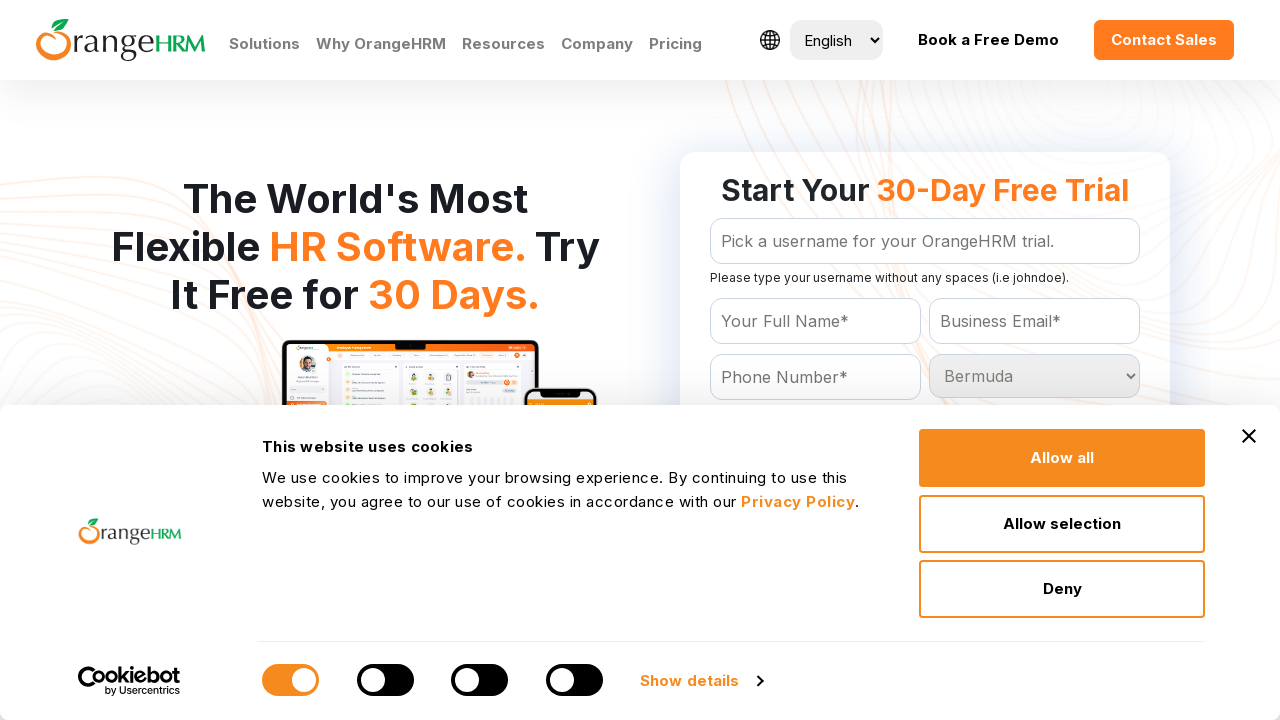

Selected country option at index 24 on #Form_getForm_Country
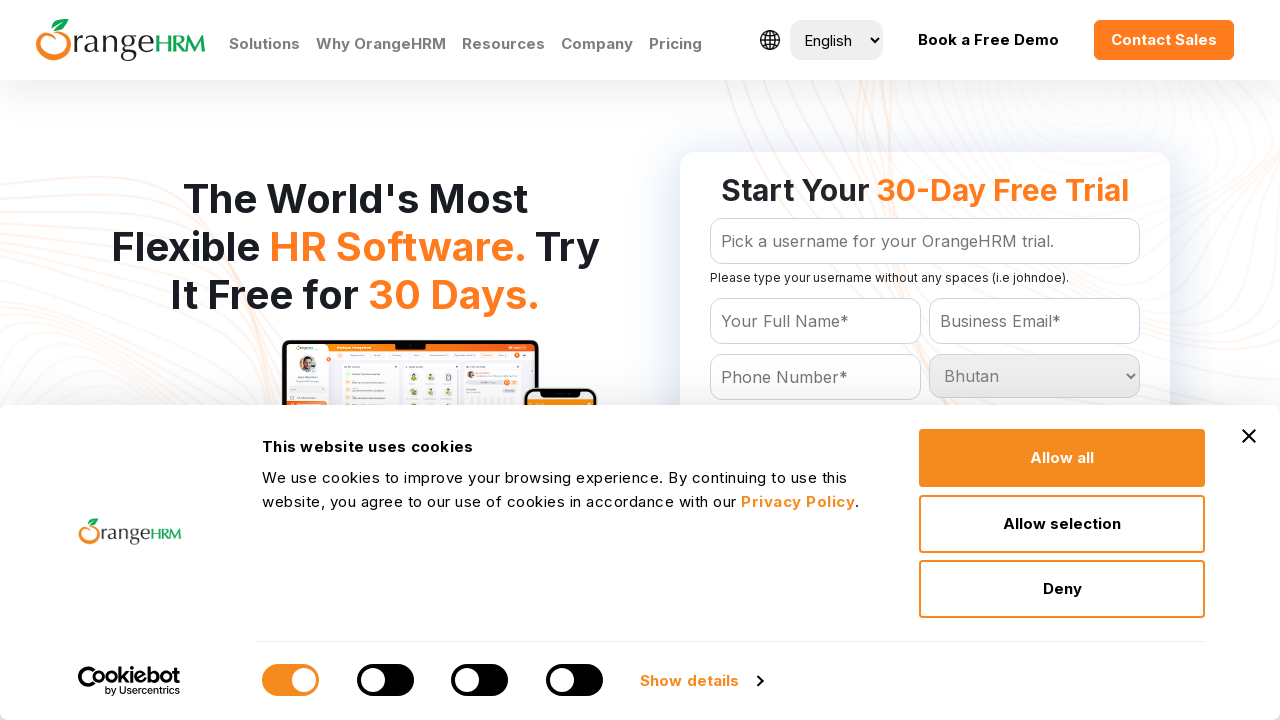

Selected country option at index 25 on #Form_getForm_Country
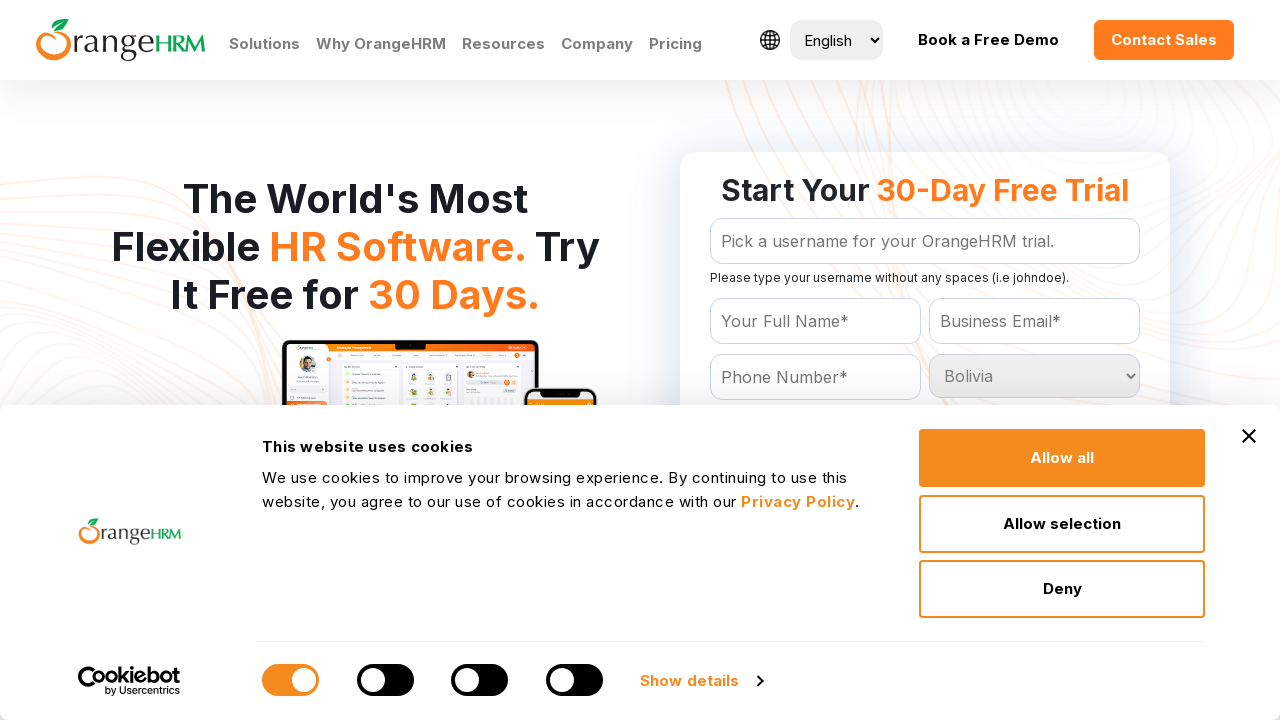

Selected country option at index 26 on #Form_getForm_Country
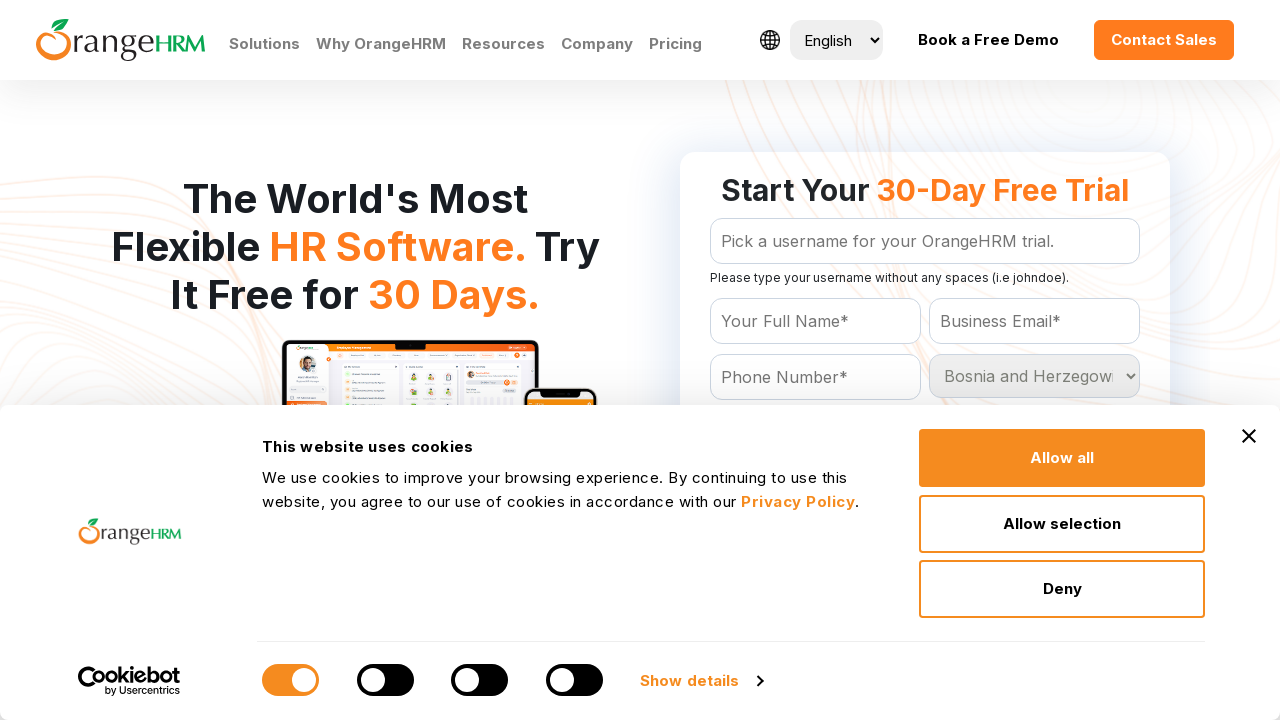

Selected country option at index 27 on #Form_getForm_Country
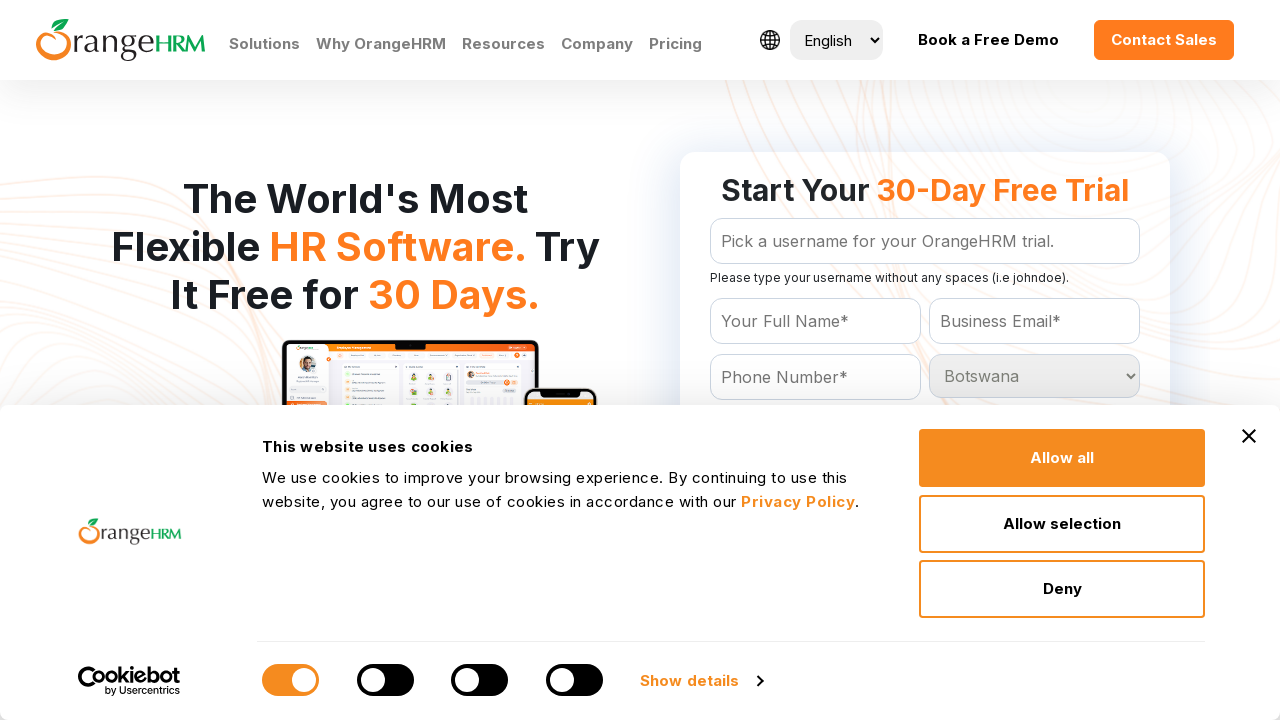

Selected country option at index 28 on #Form_getForm_Country
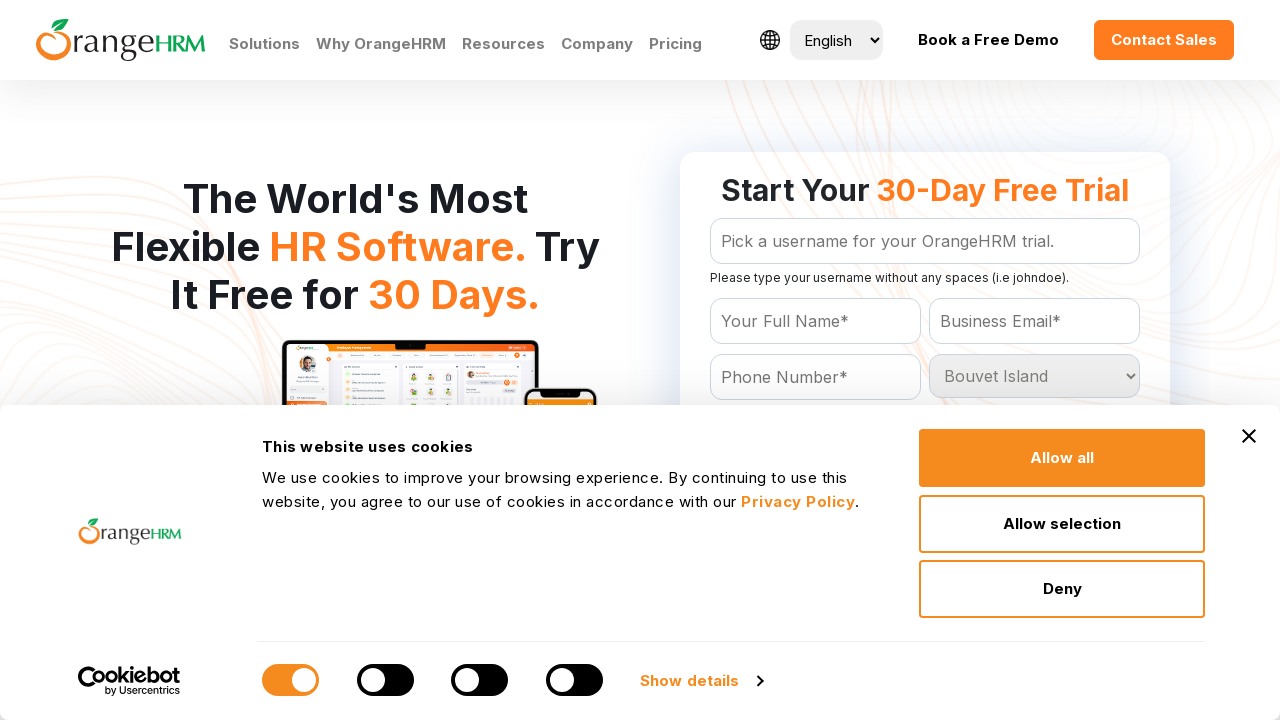

Selected country option at index 29 on #Form_getForm_Country
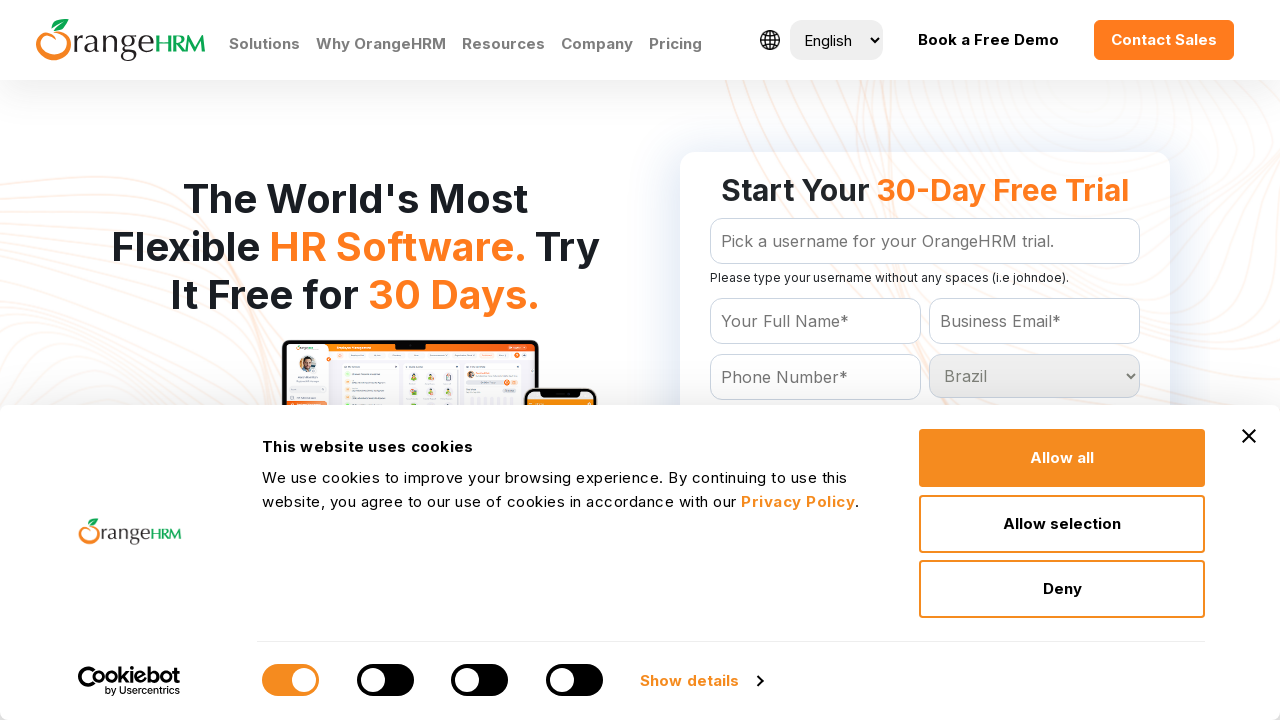

Selected country option at index 30 on #Form_getForm_Country
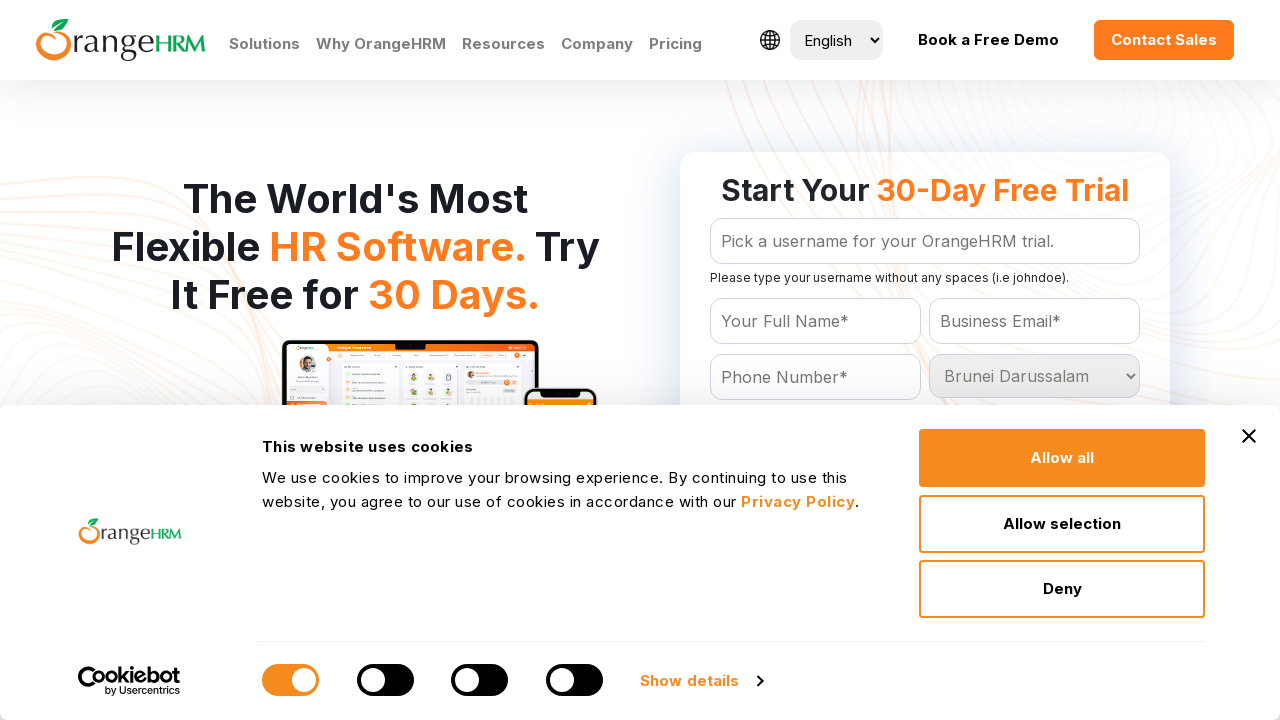

Selected country option at index 31 on #Form_getForm_Country
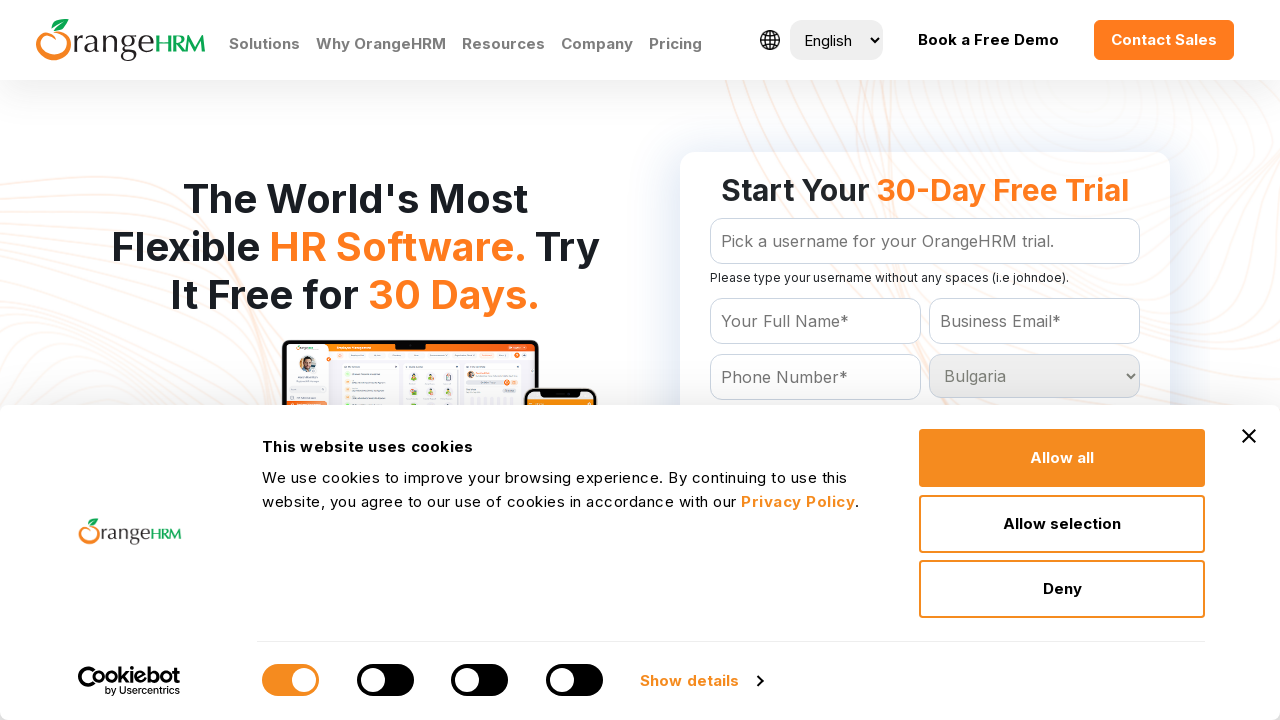

Selected country option at index 32 on #Form_getForm_Country
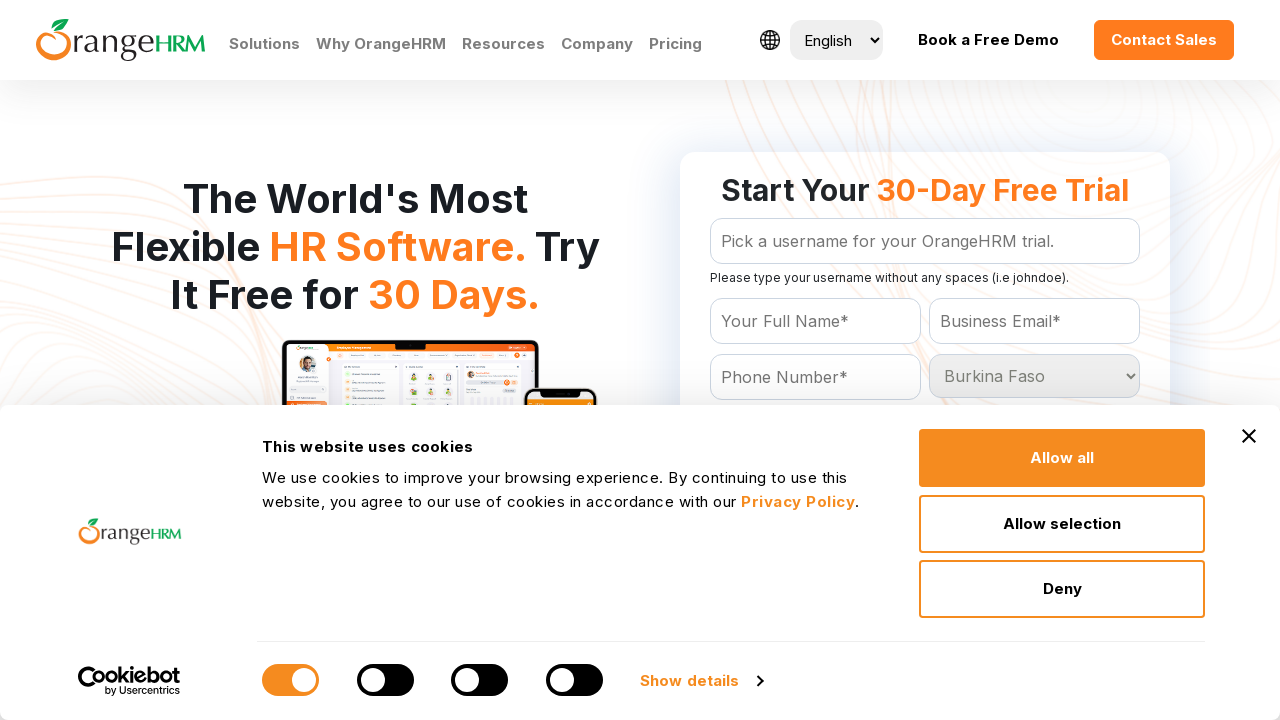

Selected country option at index 33 on #Form_getForm_Country
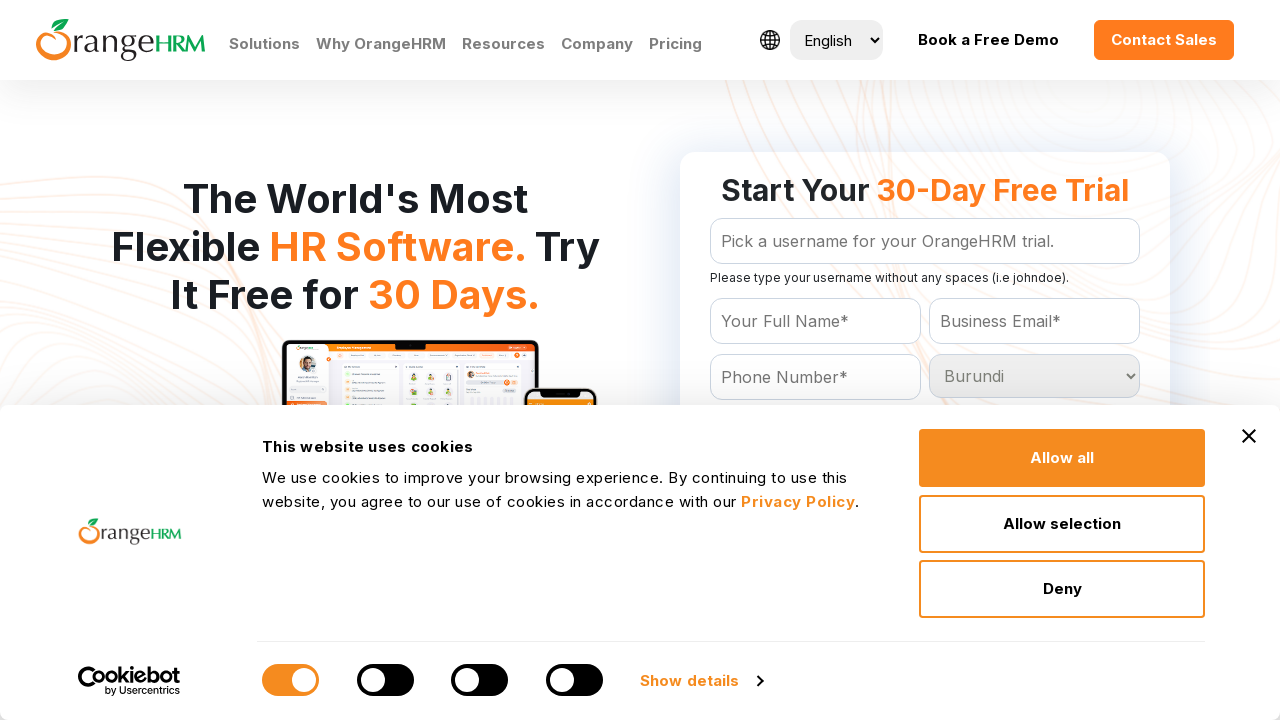

Selected country option at index 34 on #Form_getForm_Country
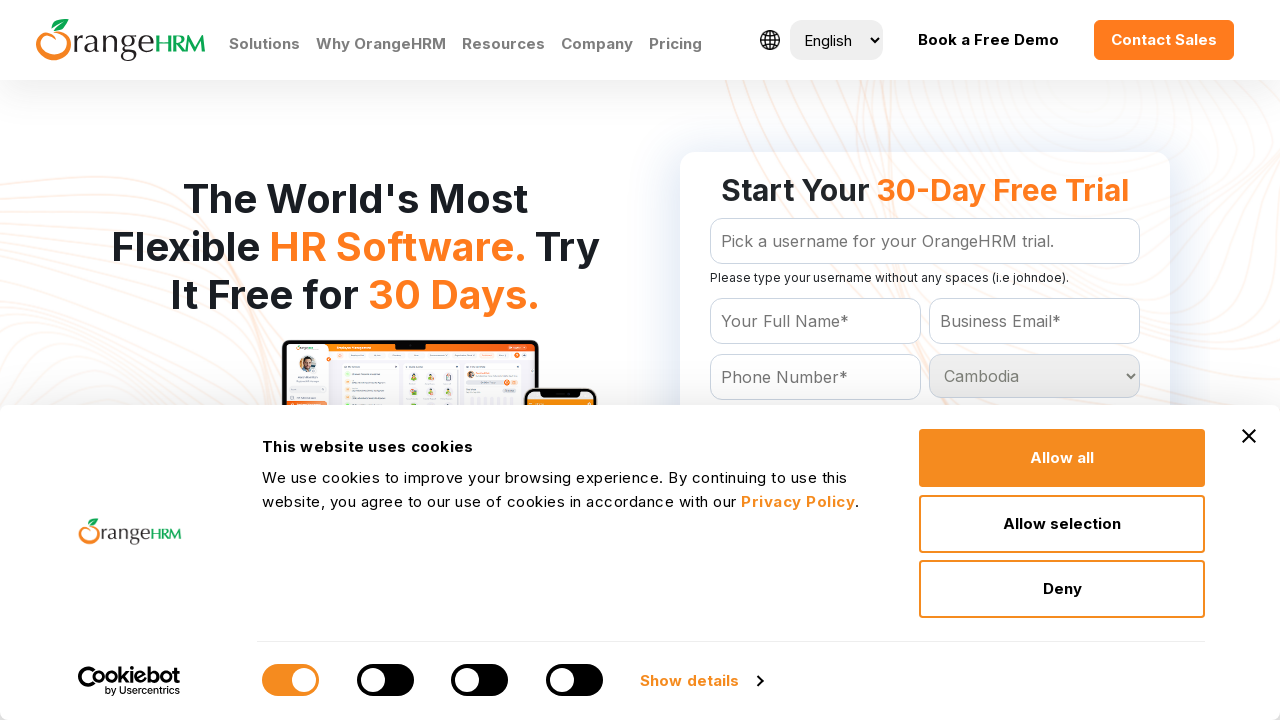

Selected country option at index 35 on #Form_getForm_Country
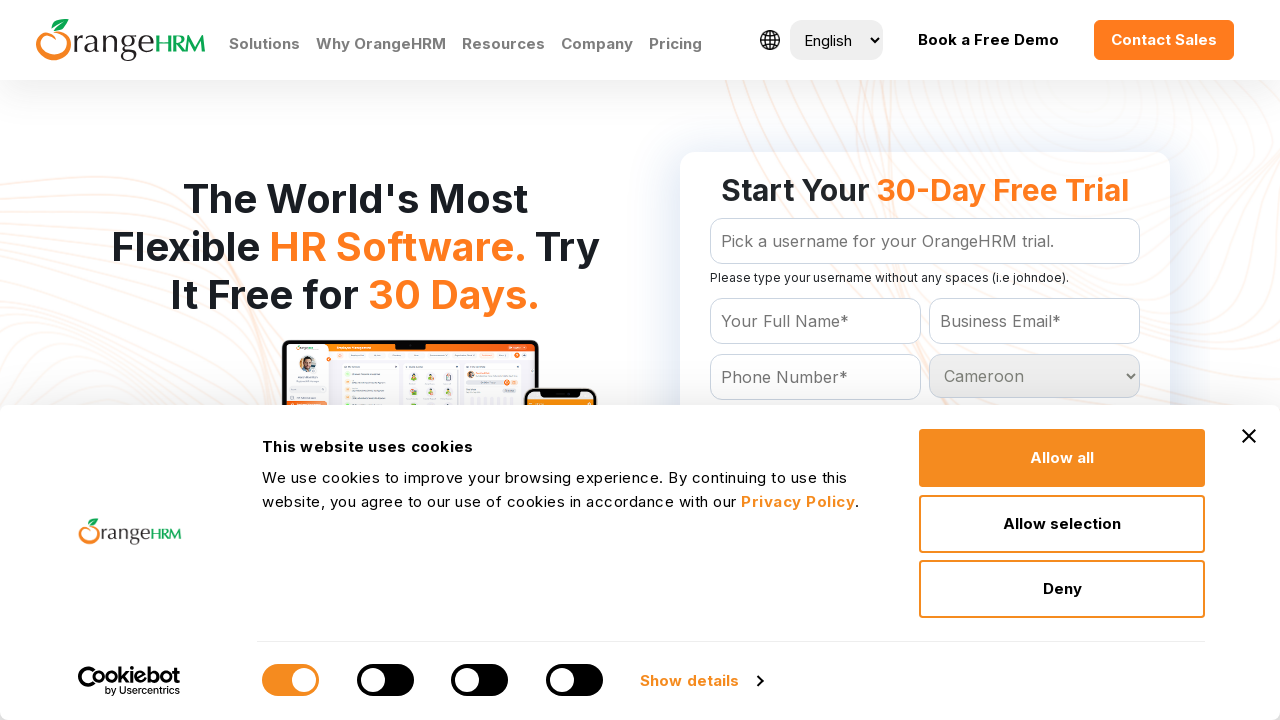

Selected country option at index 36 on #Form_getForm_Country
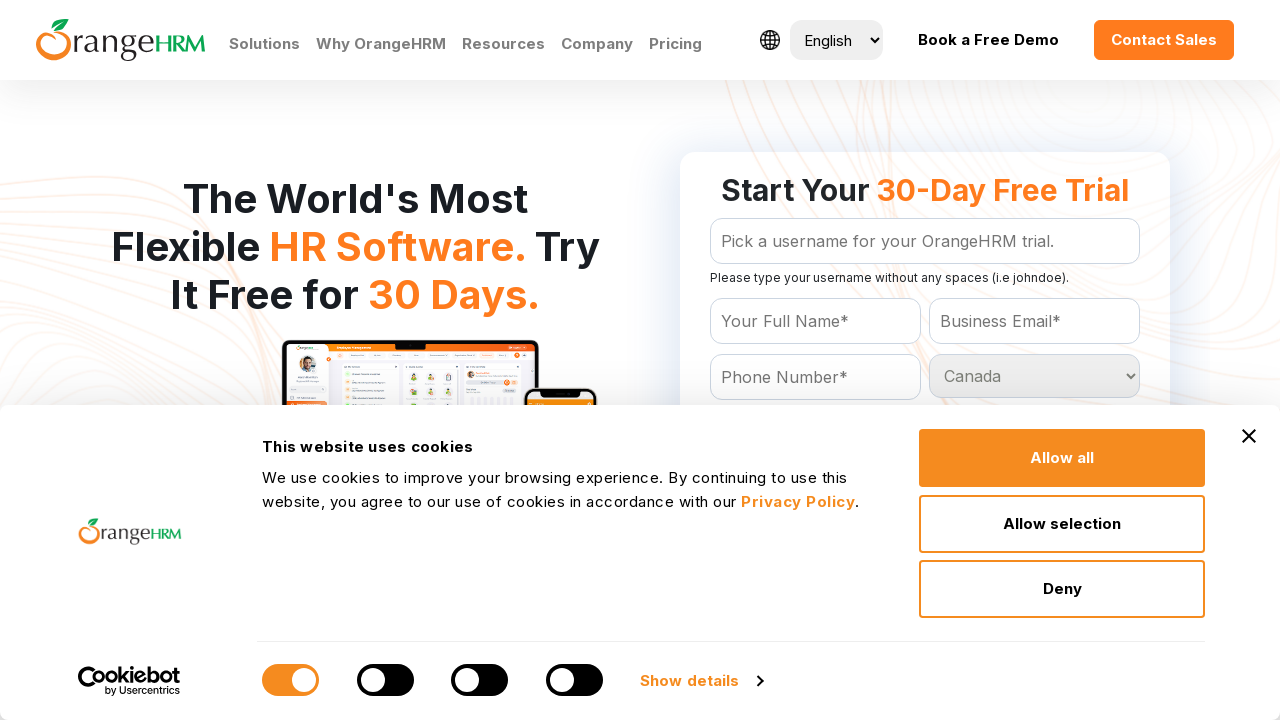

Selected country option at index 37 on #Form_getForm_Country
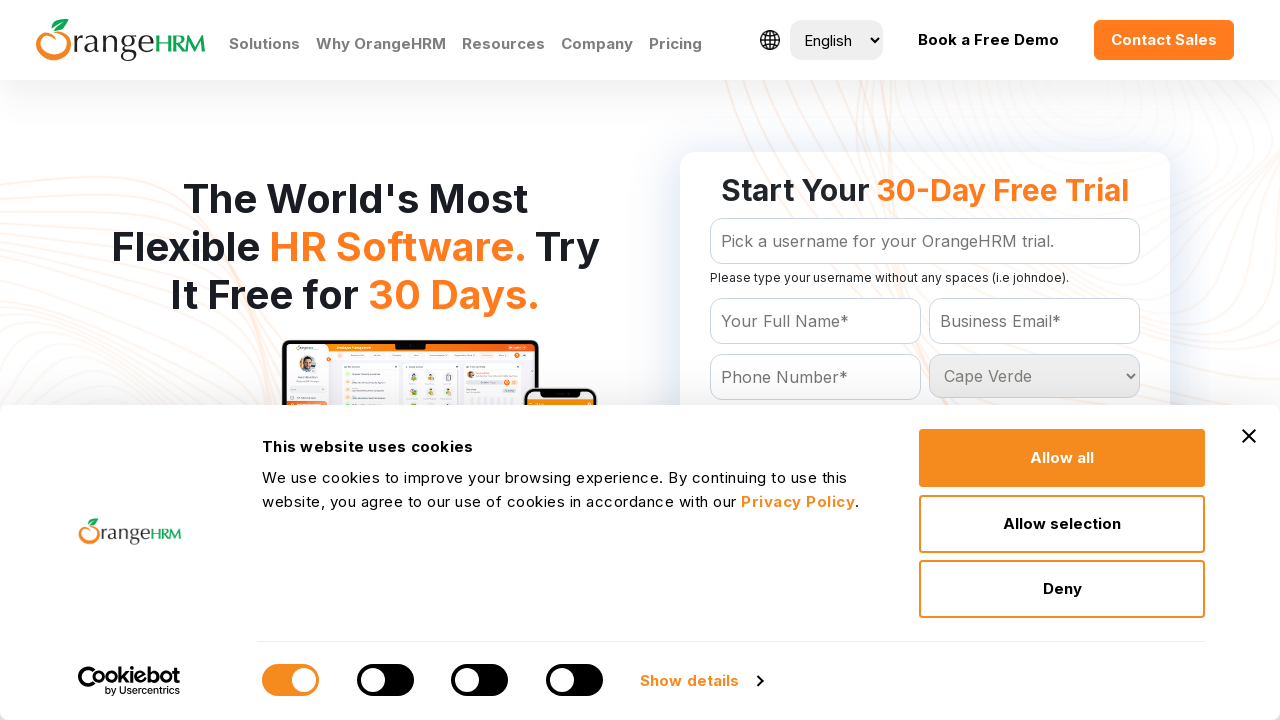

Selected country option at index 38 on #Form_getForm_Country
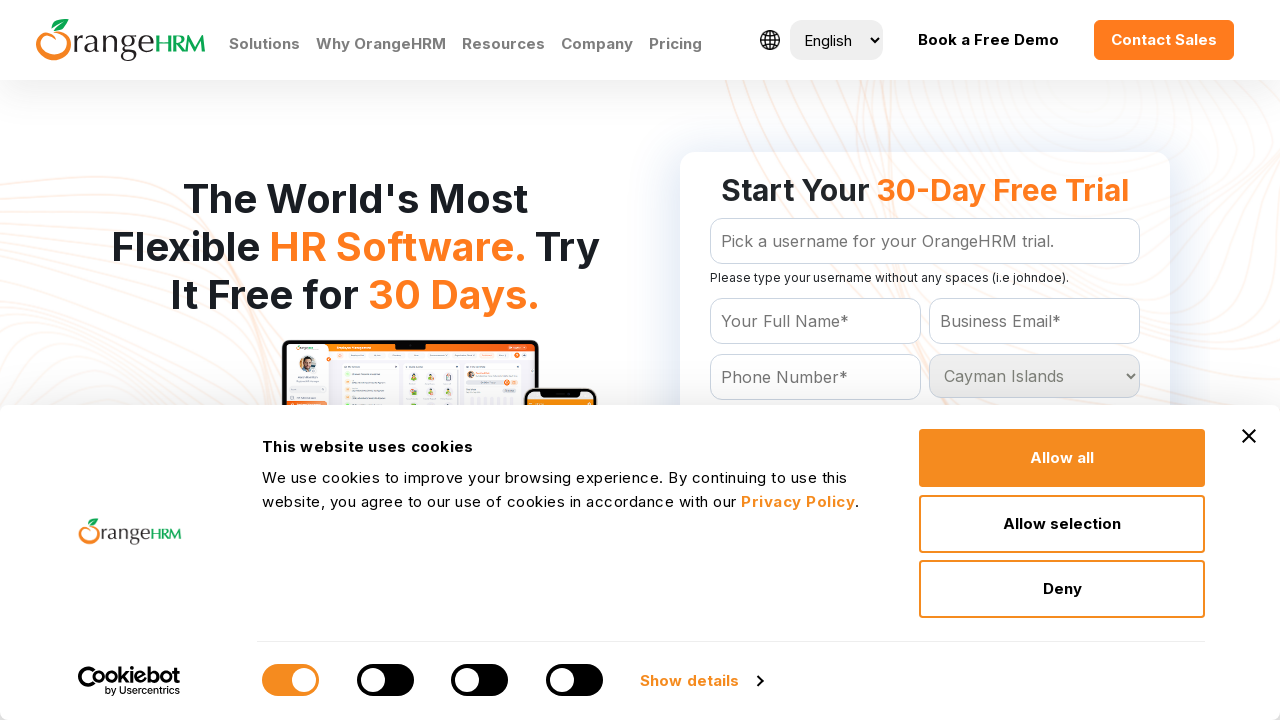

Selected country option at index 39 on #Form_getForm_Country
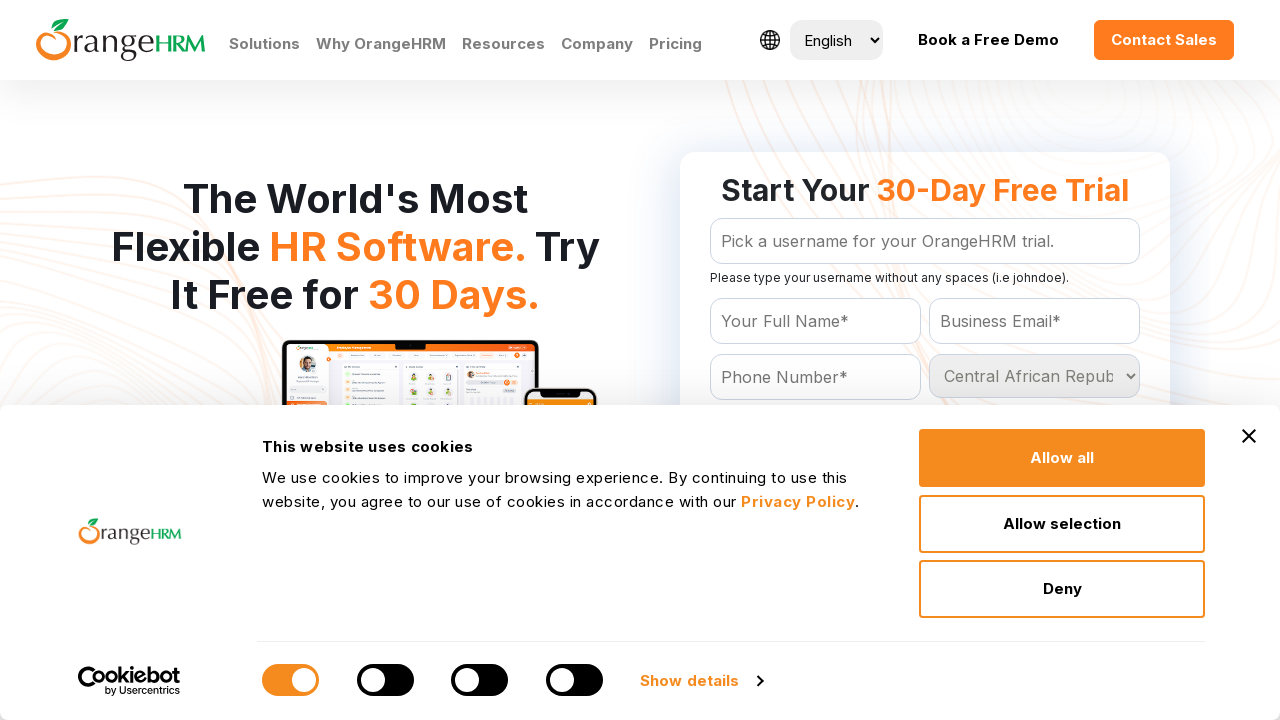

Selected country option at index 40 on #Form_getForm_Country
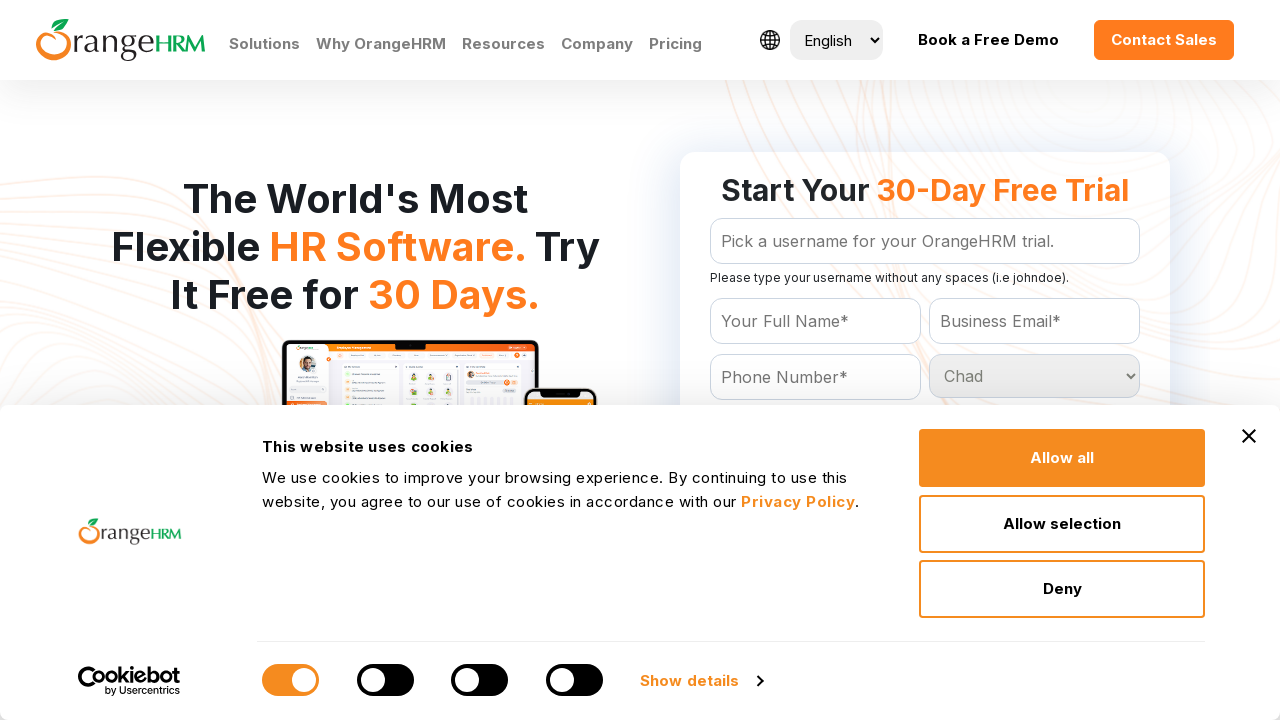

Selected country option at index 41 on #Form_getForm_Country
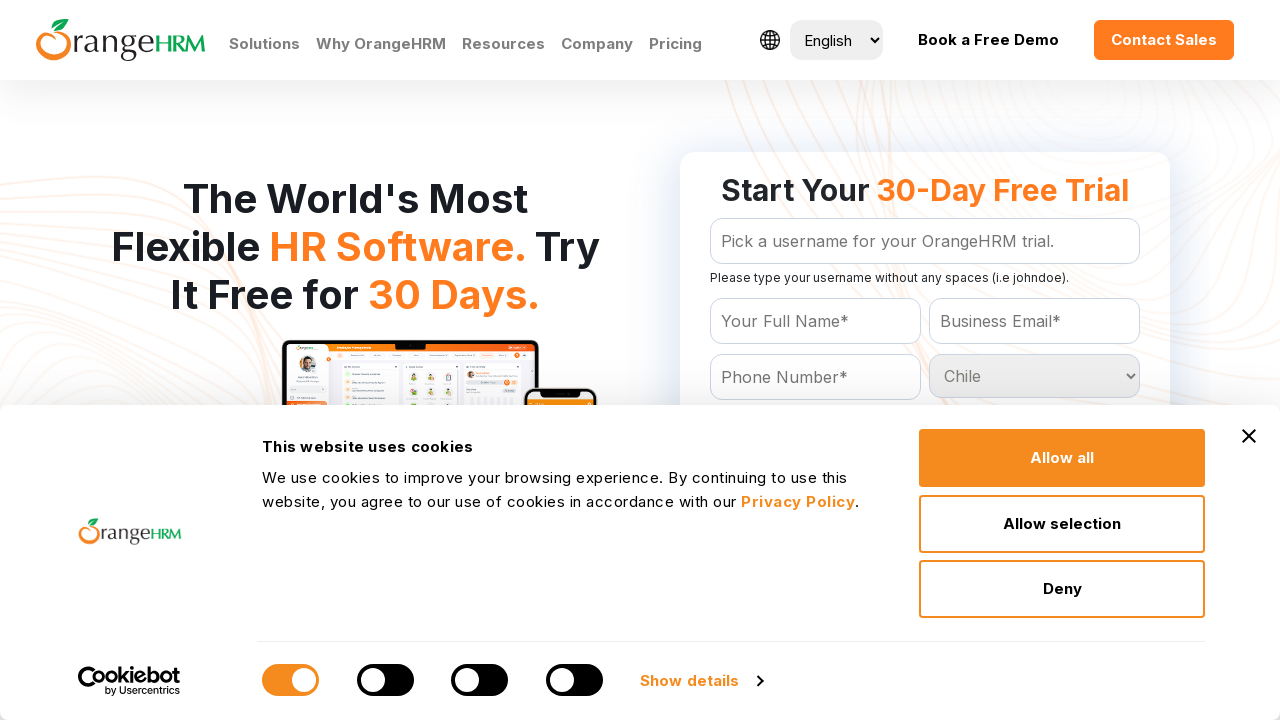

Selected country option at index 42 on #Form_getForm_Country
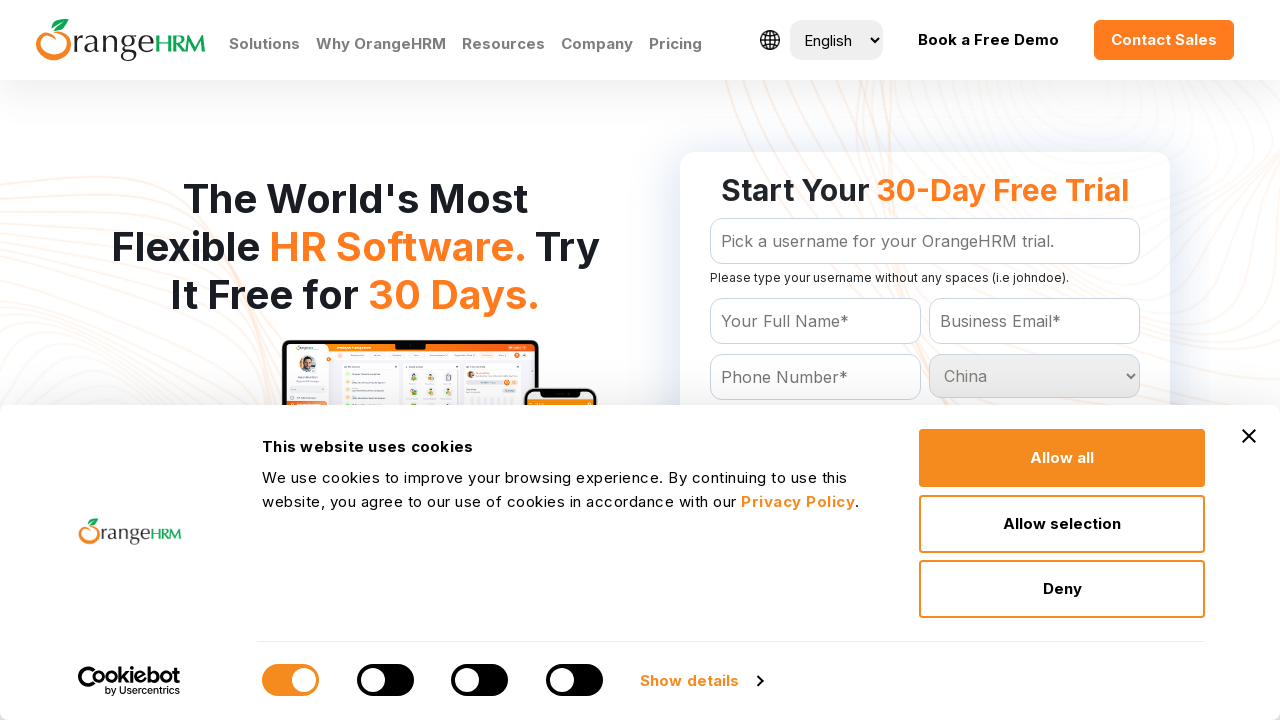

Selected country option at index 43 on #Form_getForm_Country
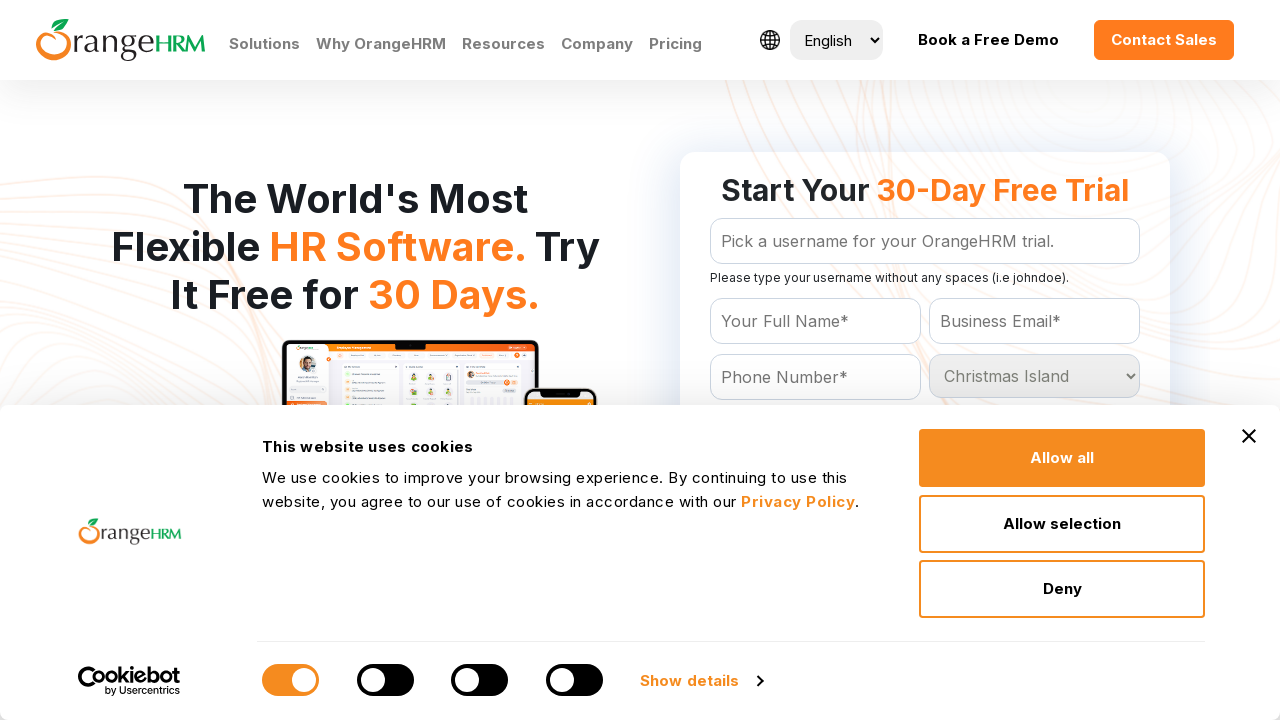

Selected country option at index 44 on #Form_getForm_Country
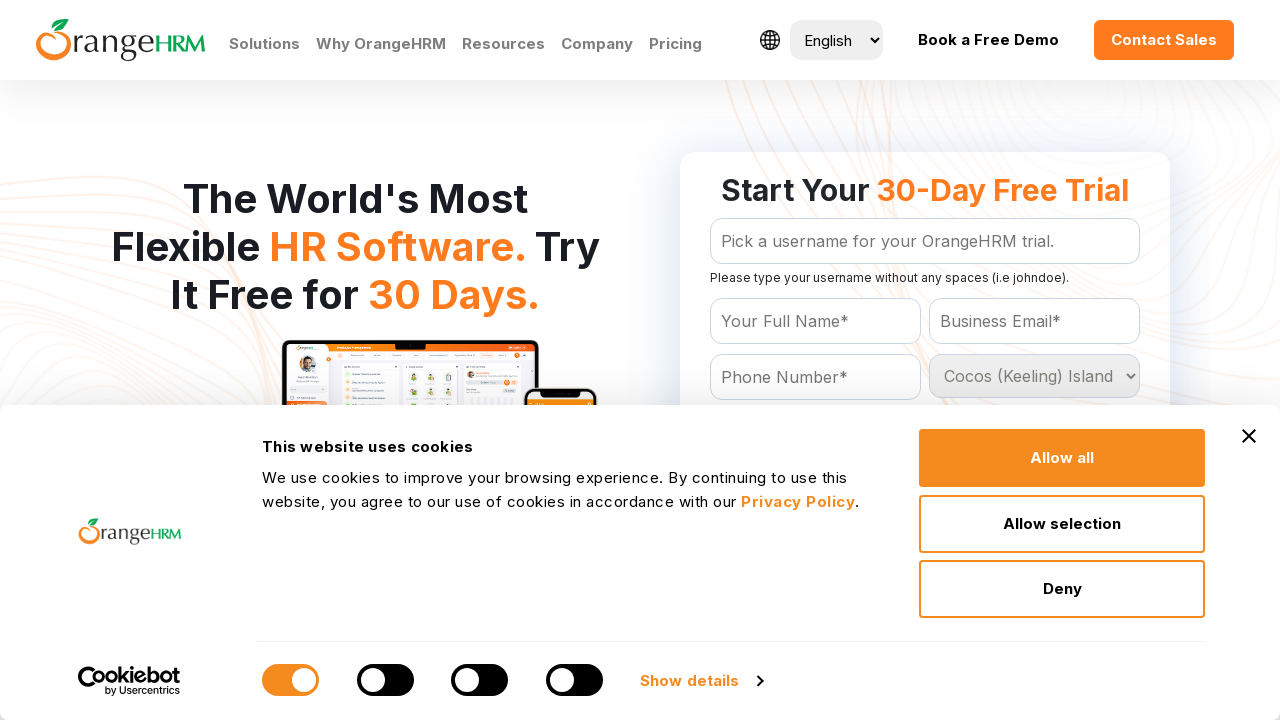

Selected country option at index 45 on #Form_getForm_Country
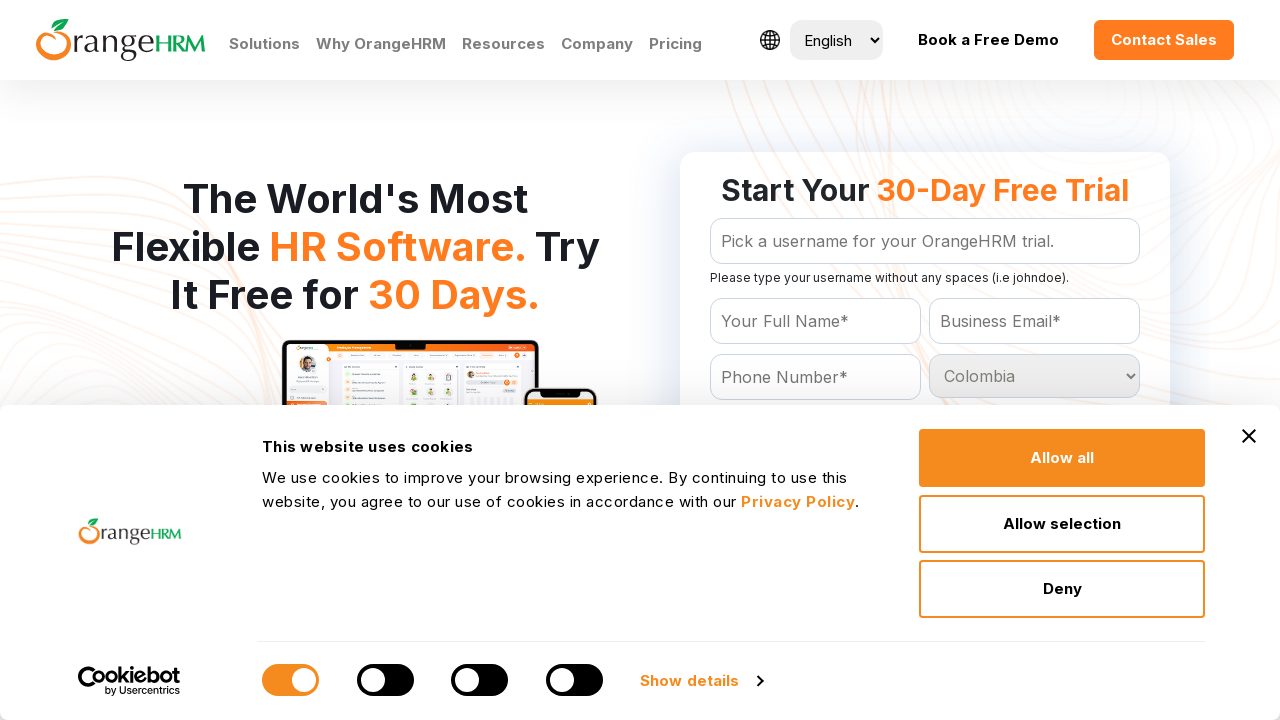

Selected country option at index 46 on #Form_getForm_Country
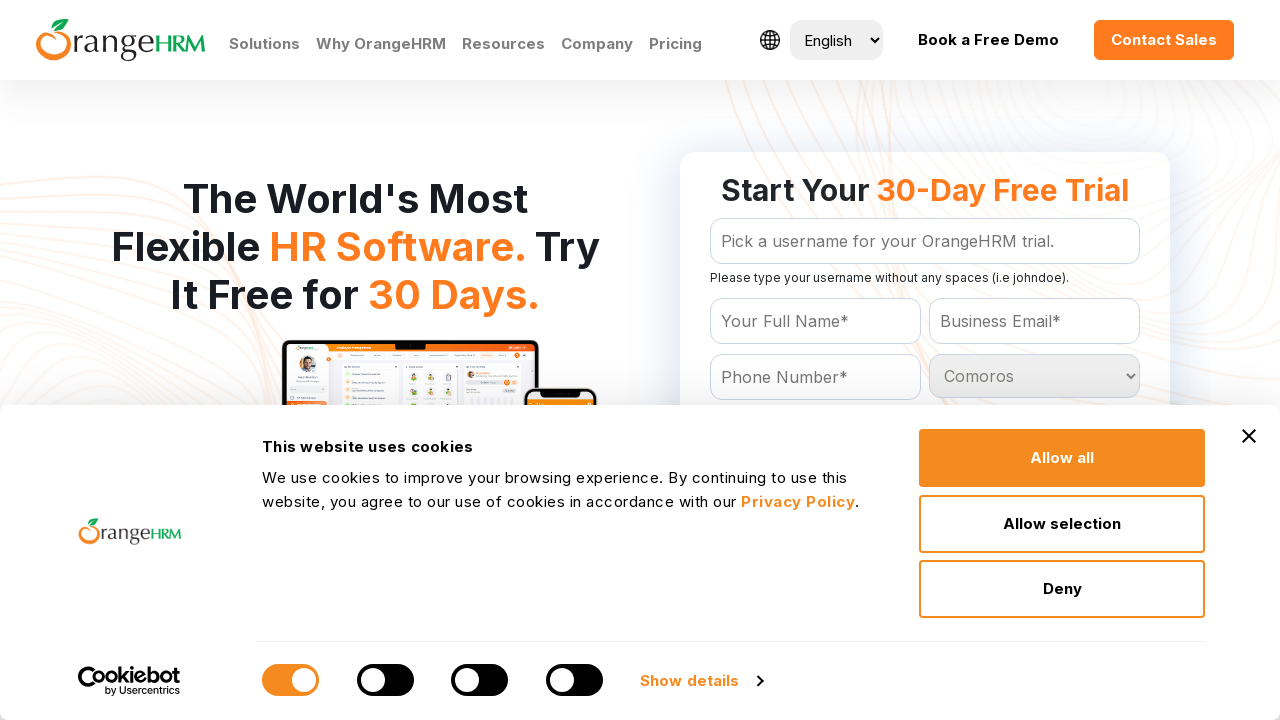

Selected country option at index 47 on #Form_getForm_Country
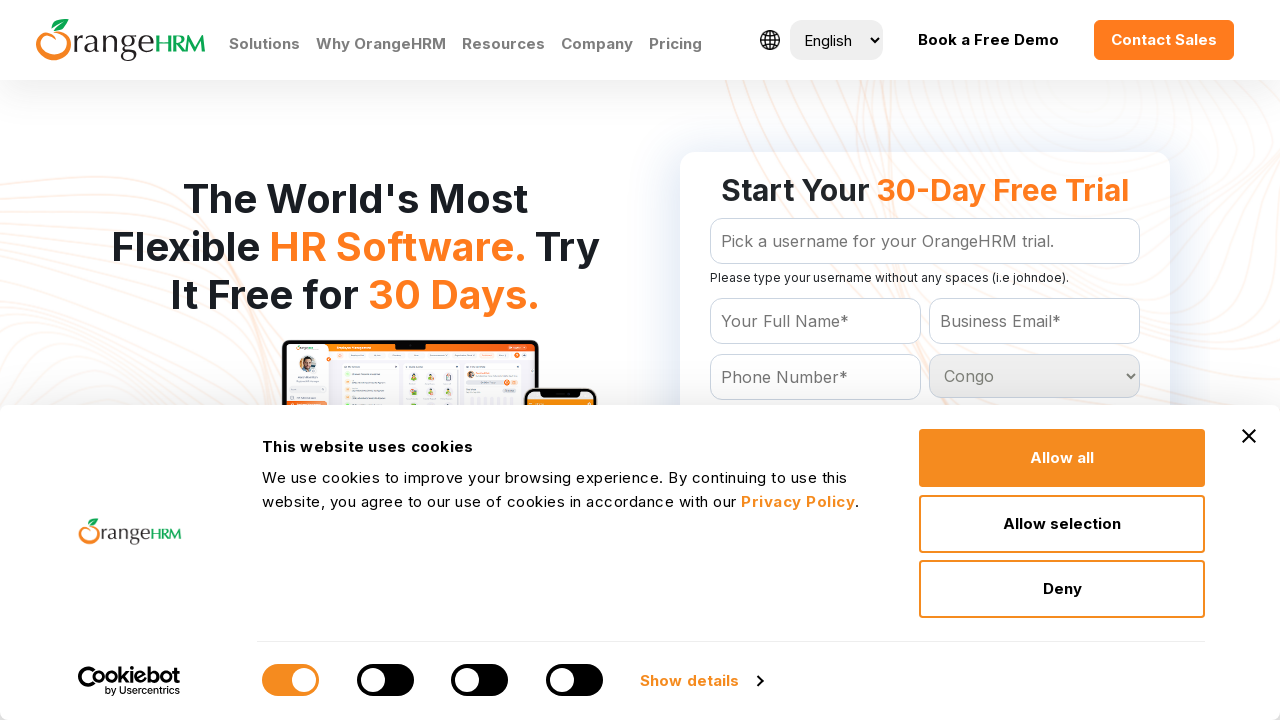

Selected country option at index 48 on #Form_getForm_Country
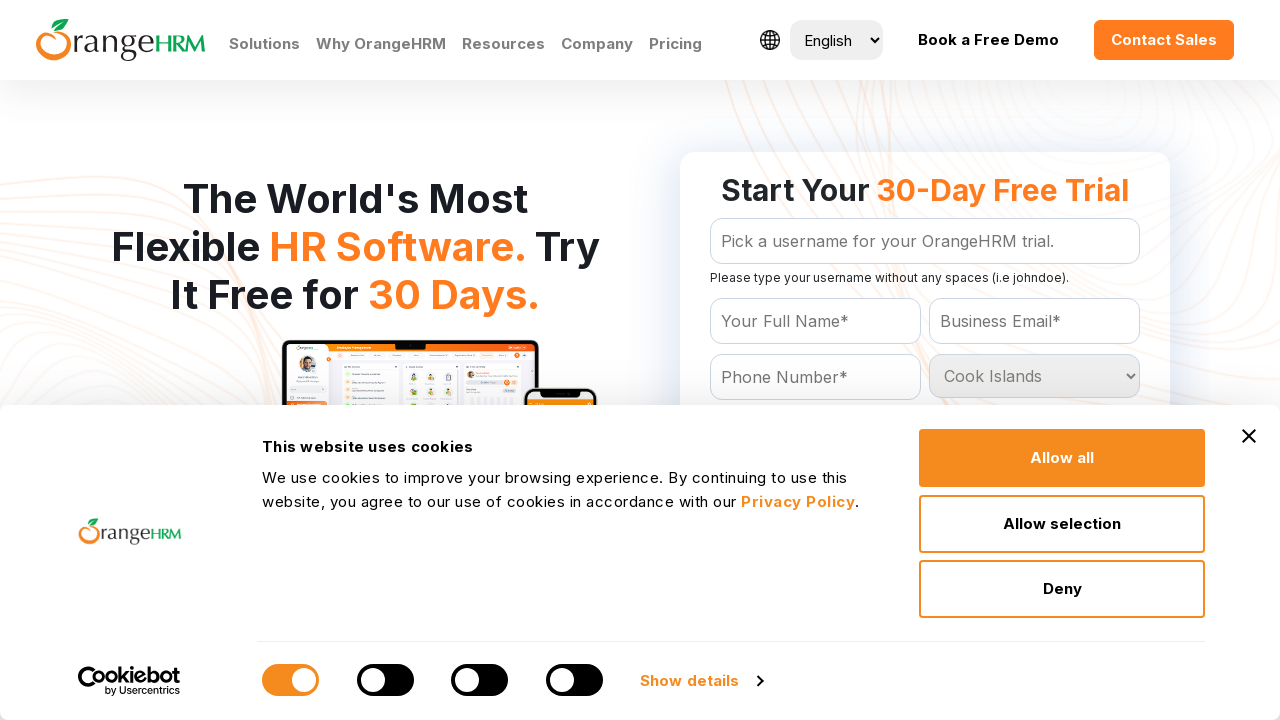

Selected country option at index 49 on #Form_getForm_Country
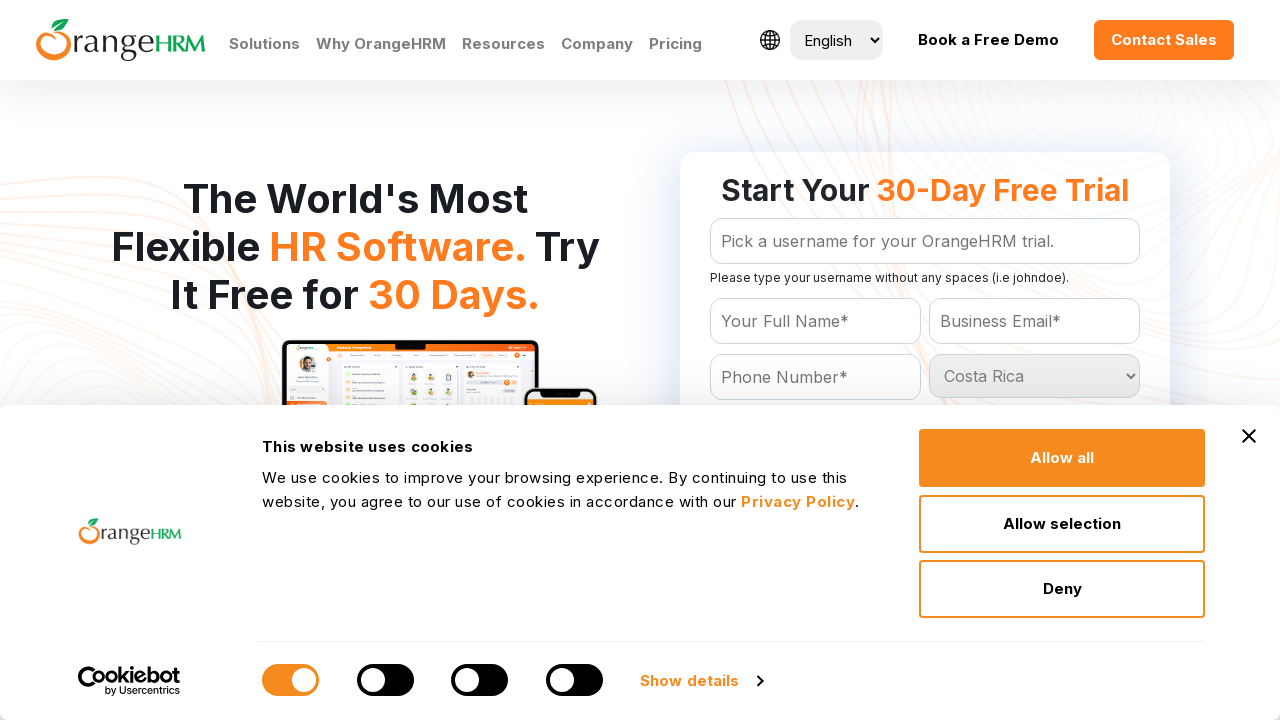

Selected country option at index 50 on #Form_getForm_Country
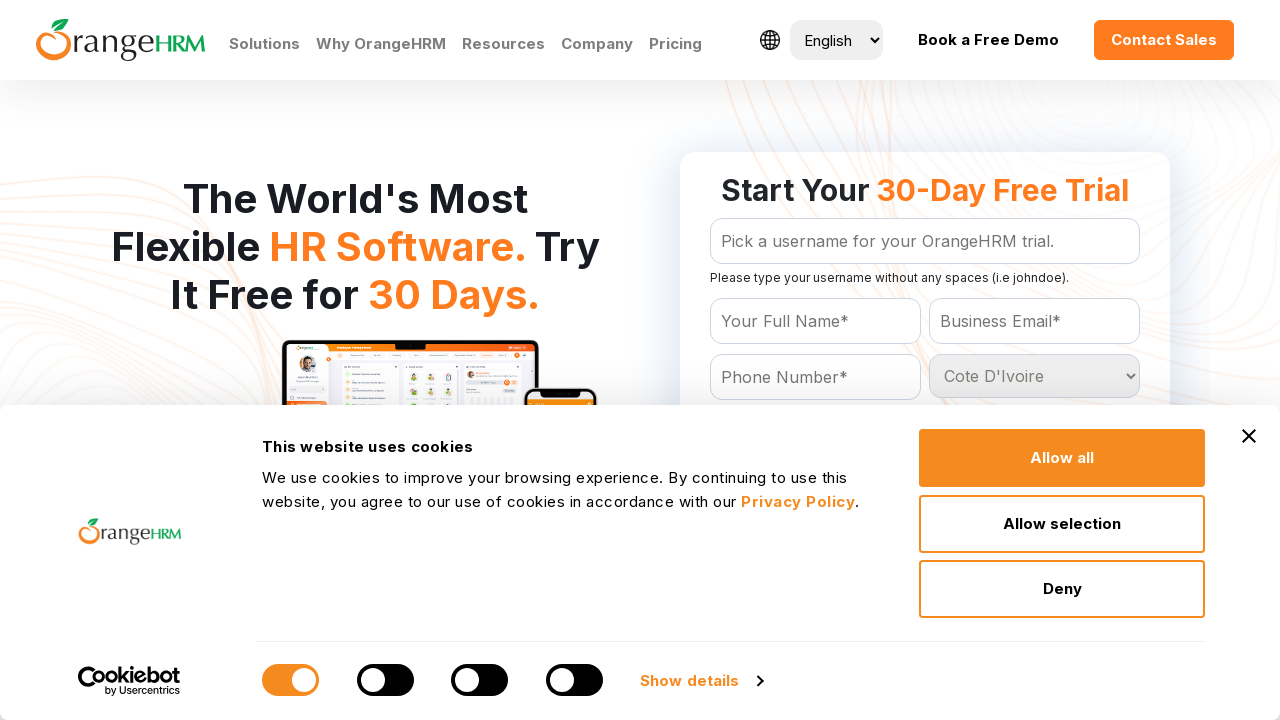

Selected country option at index 51 on #Form_getForm_Country
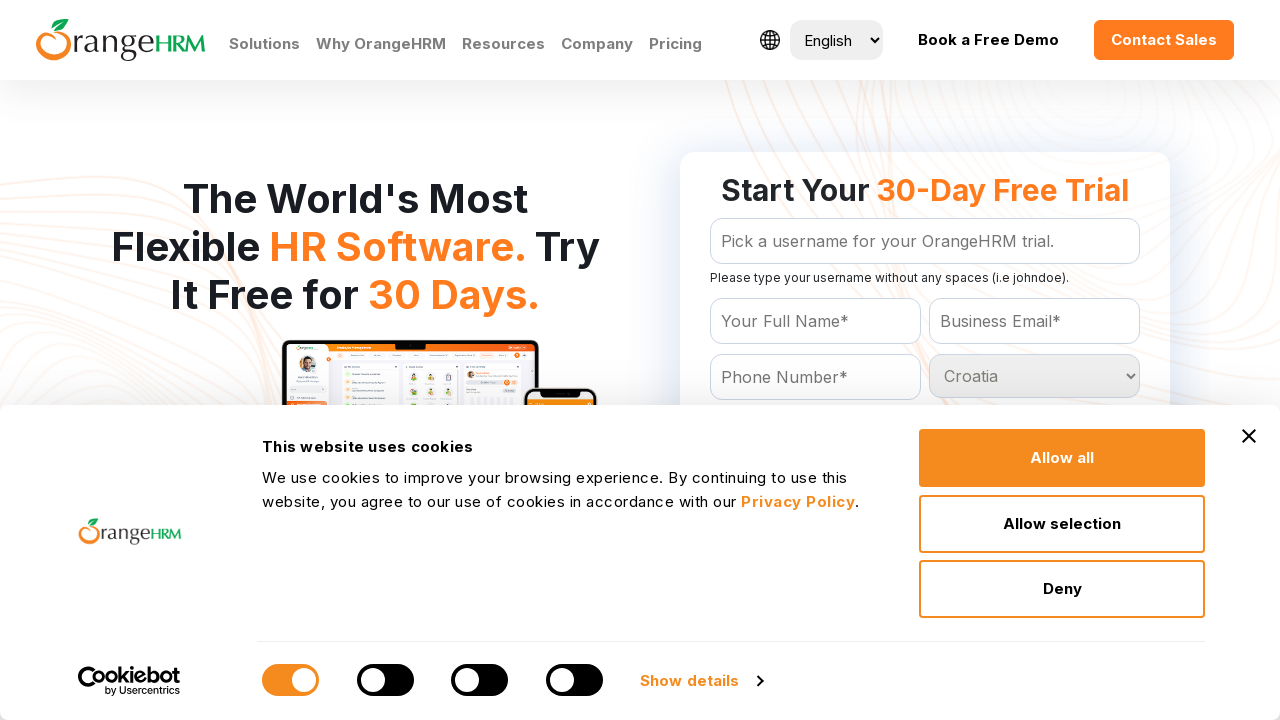

Selected country option at index 52 on #Form_getForm_Country
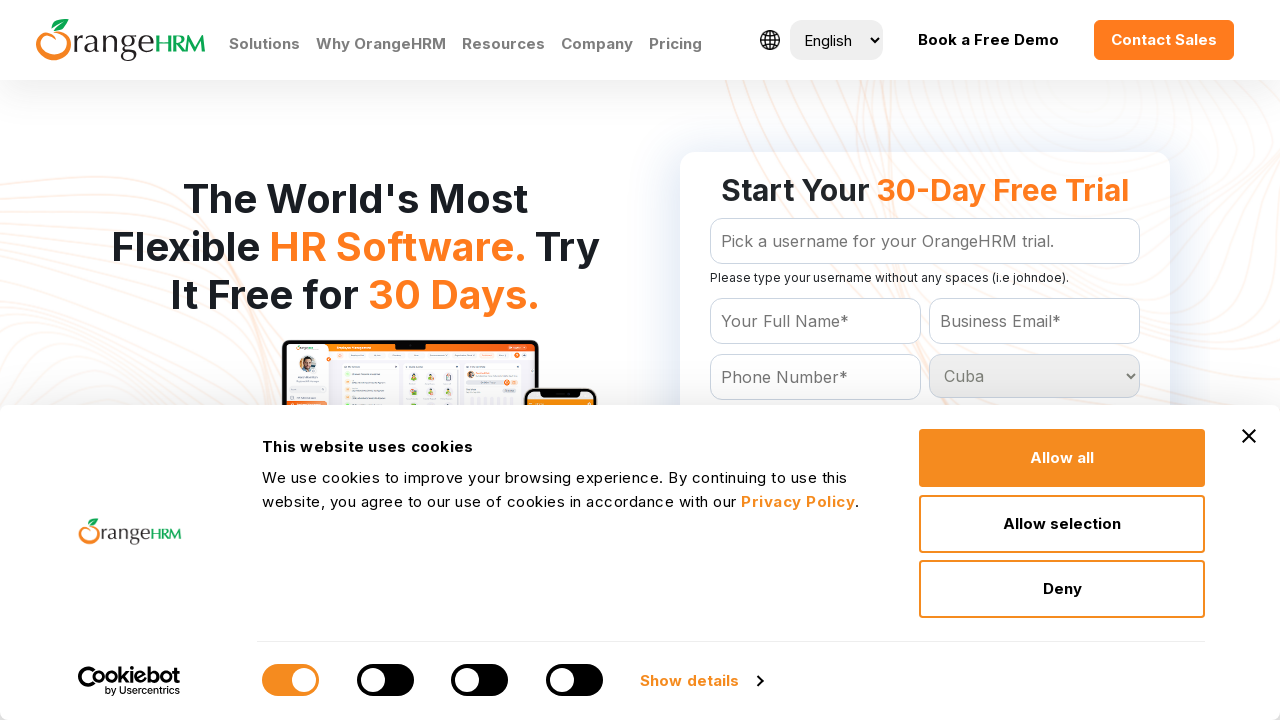

Selected country option at index 53 on #Form_getForm_Country
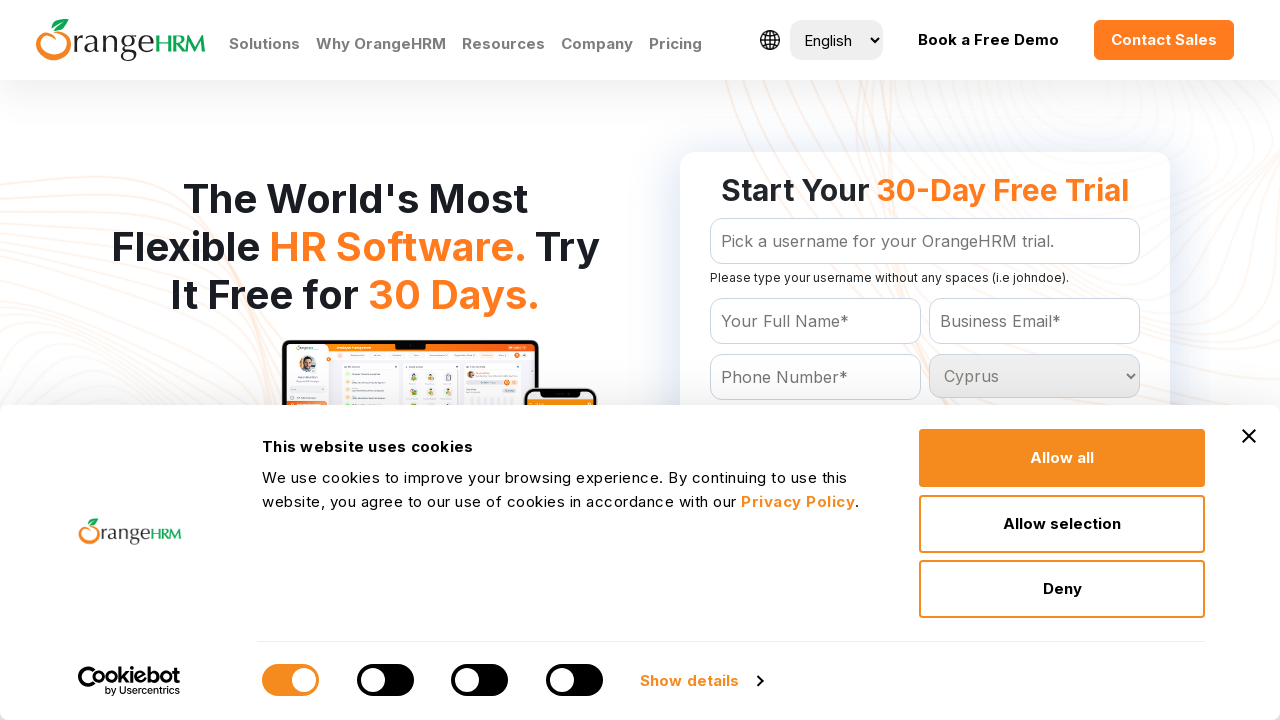

Selected country option at index 54 on #Form_getForm_Country
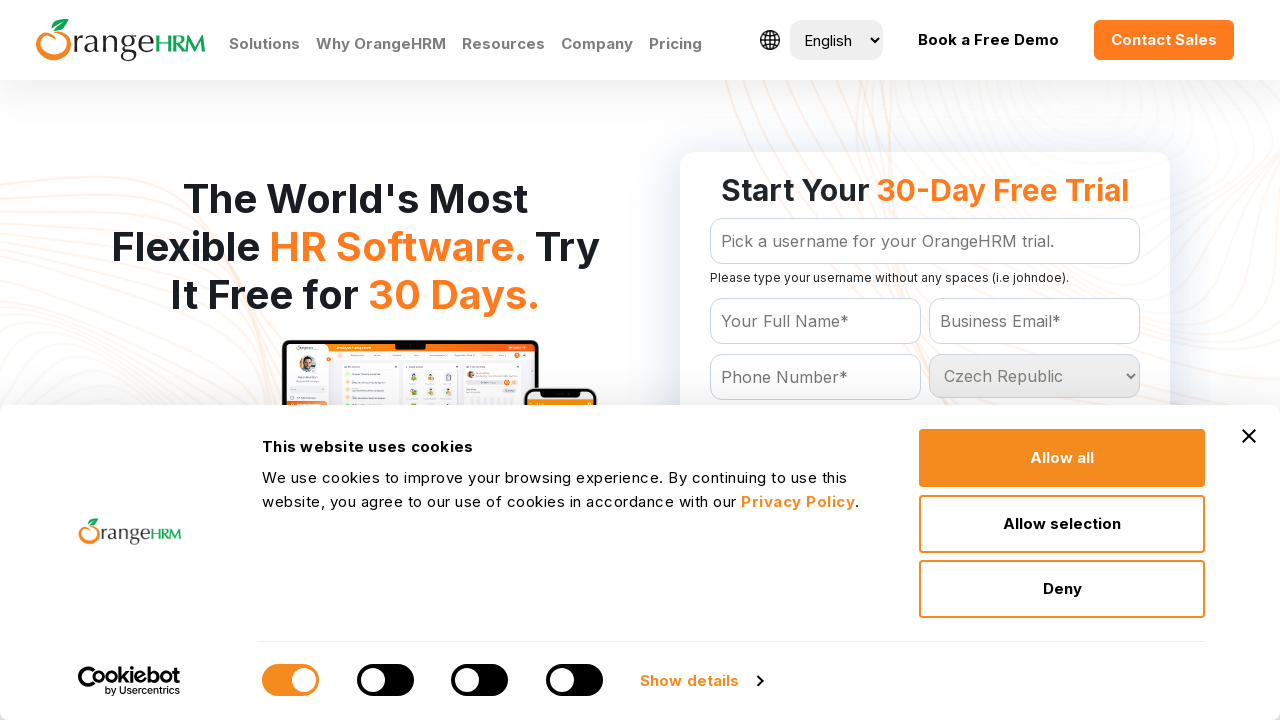

Selected country option at index 55 on #Form_getForm_Country
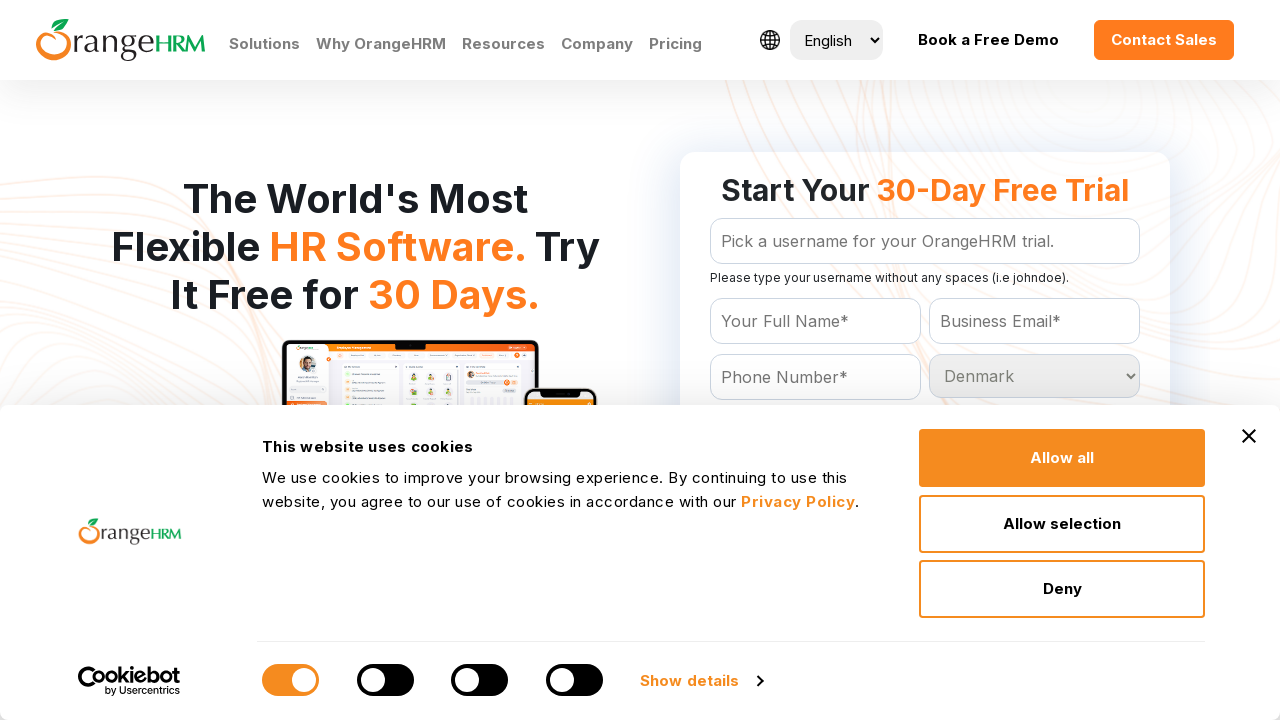

Selected country option at index 56 on #Form_getForm_Country
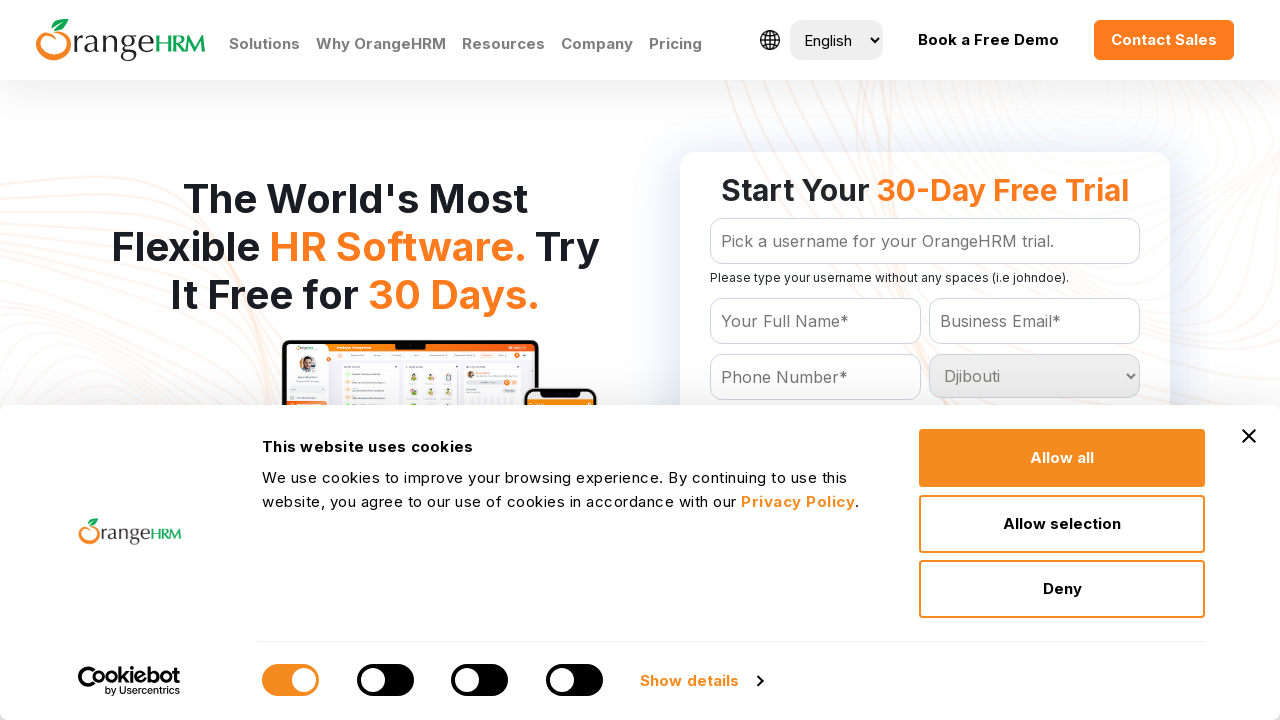

Selected country option at index 57 on #Form_getForm_Country
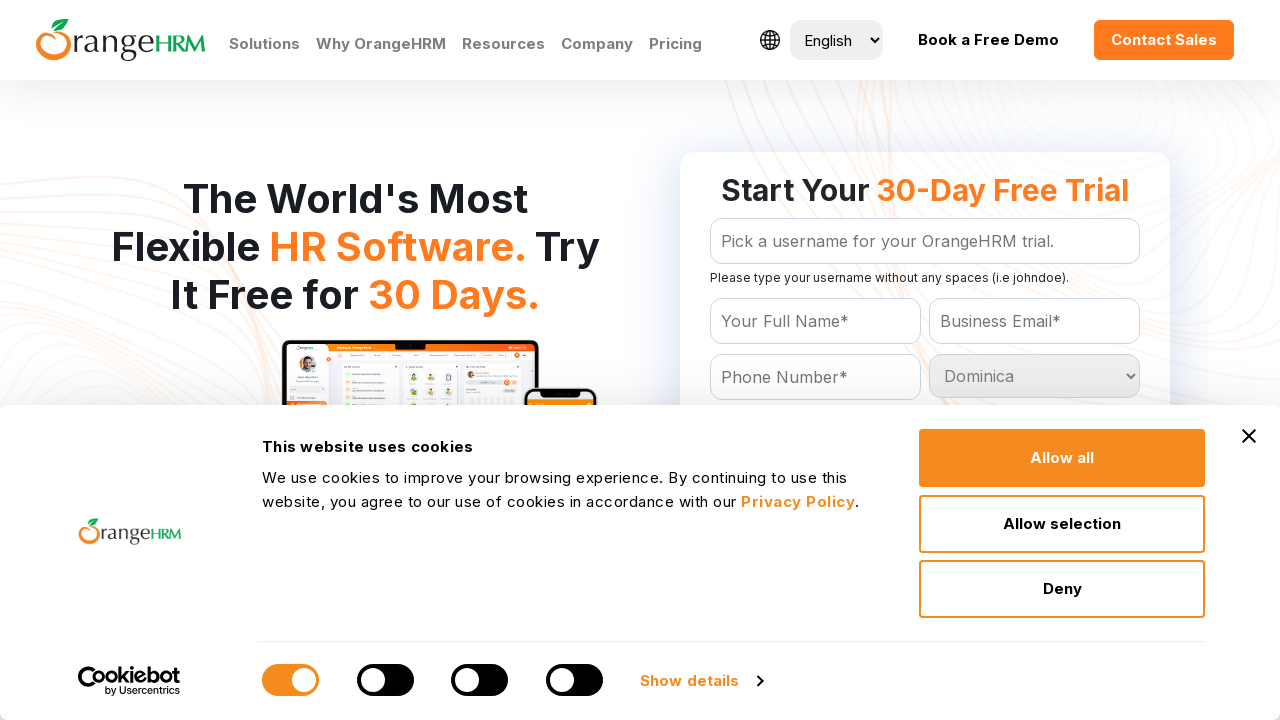

Selected country option at index 58 on #Form_getForm_Country
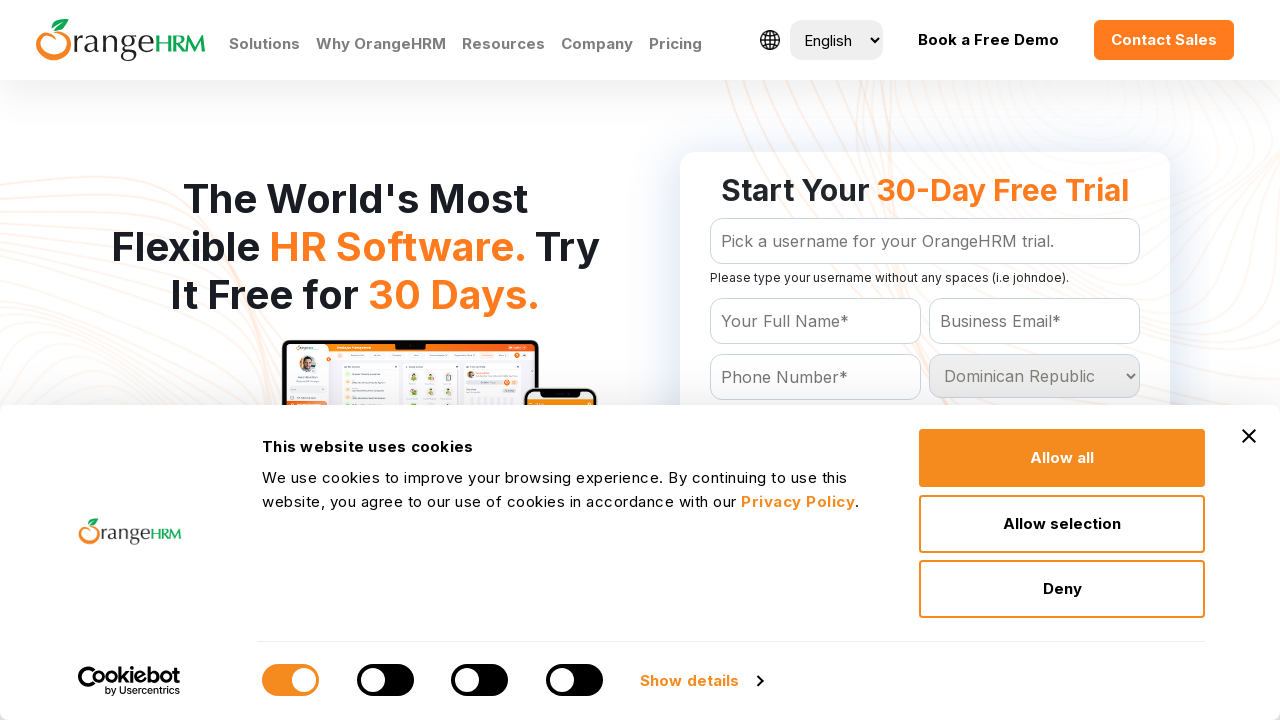

Selected country option at index 59 on #Form_getForm_Country
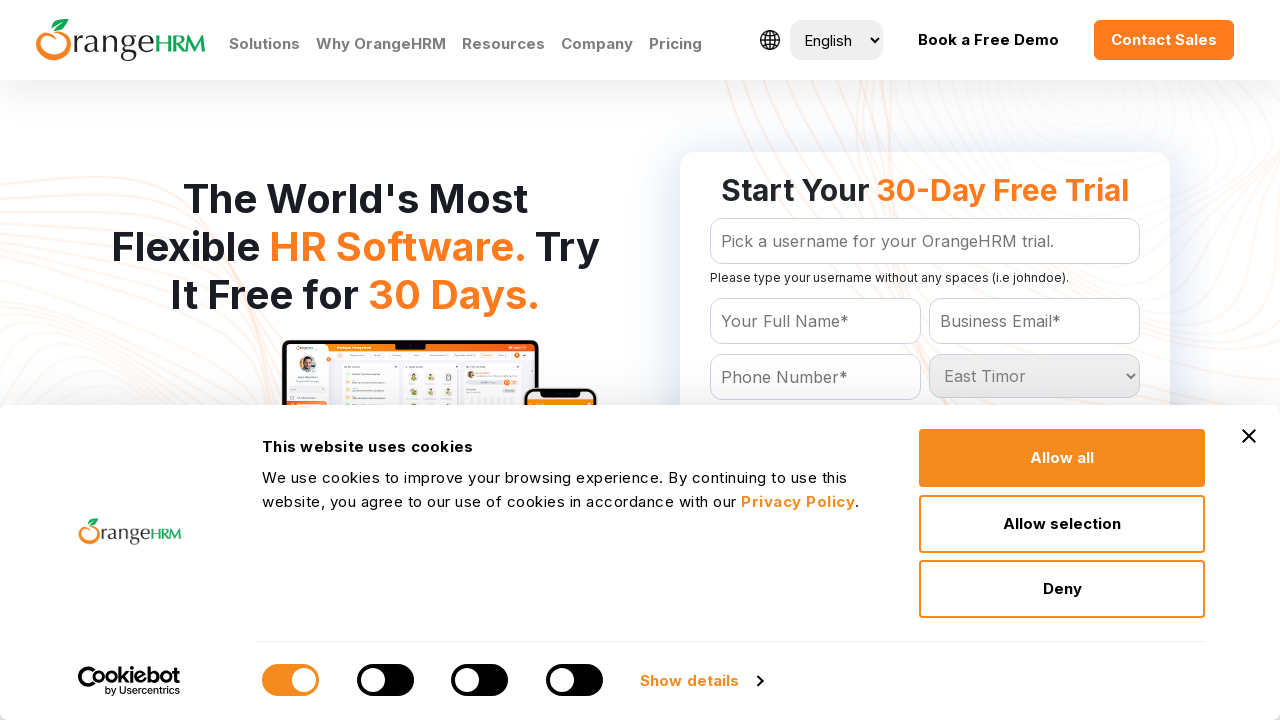

Selected country option at index 60 on #Form_getForm_Country
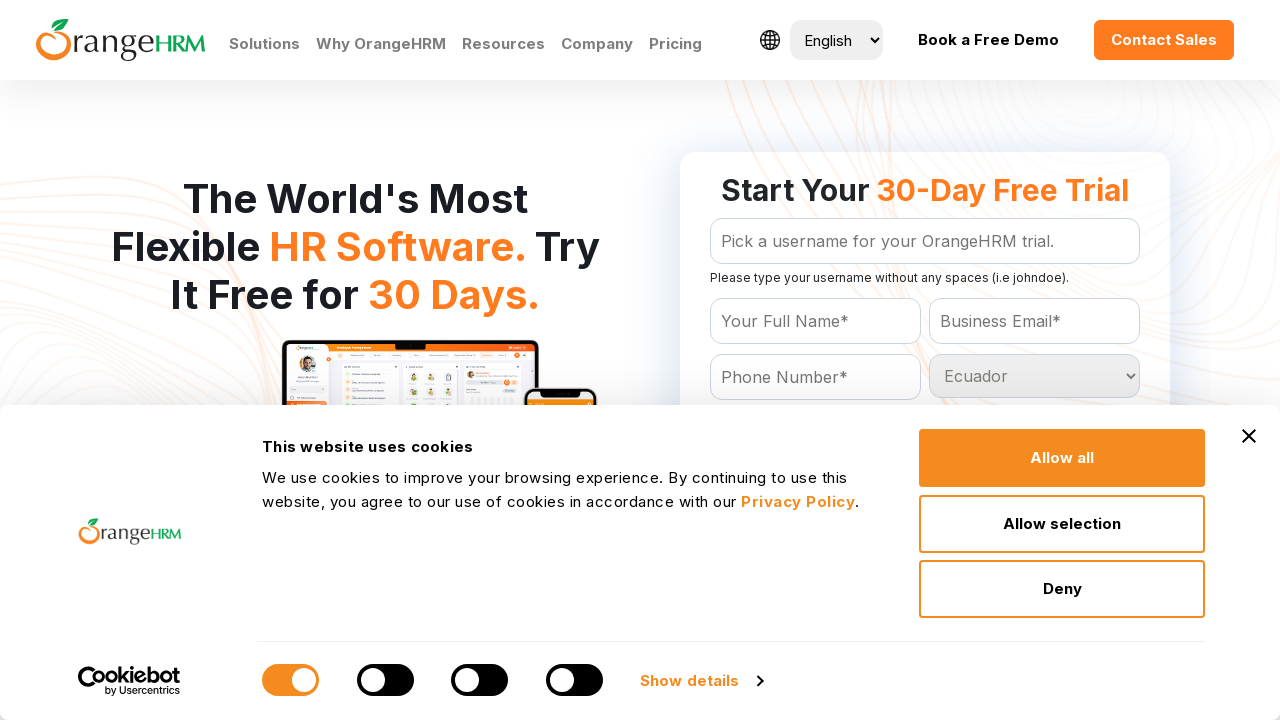

Selected country option at index 61 on #Form_getForm_Country
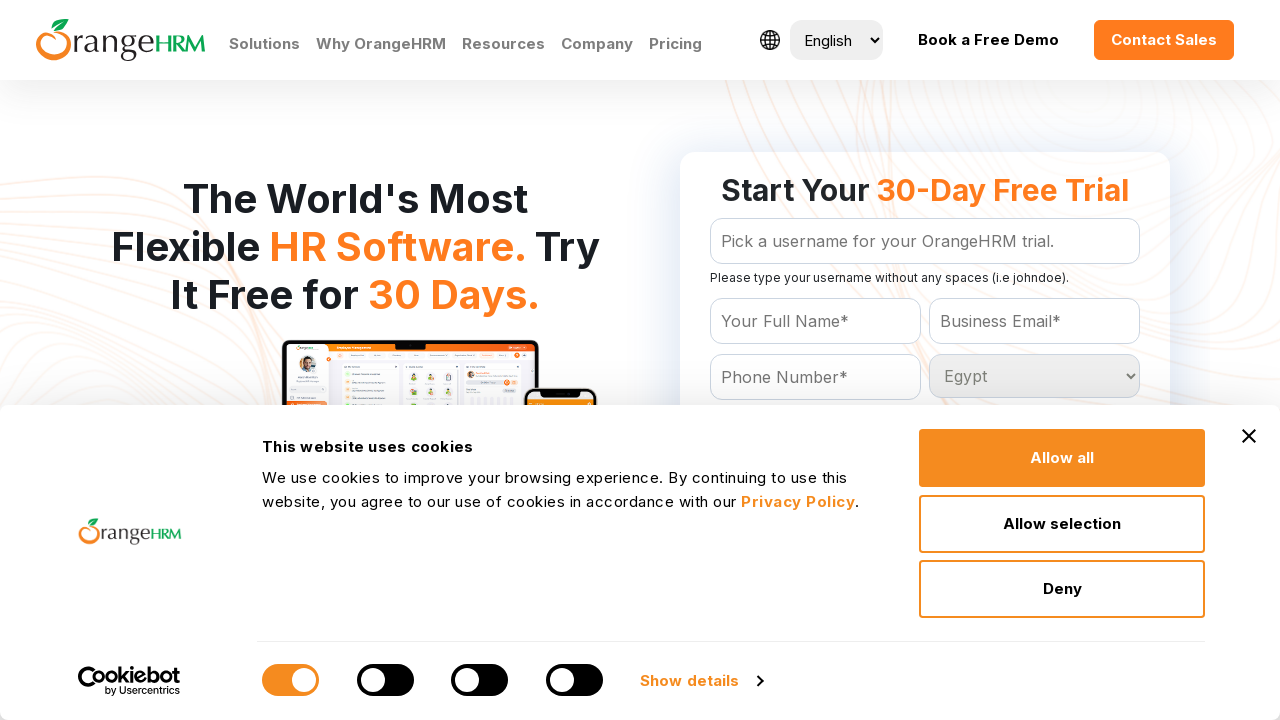

Selected country option at index 62 on #Form_getForm_Country
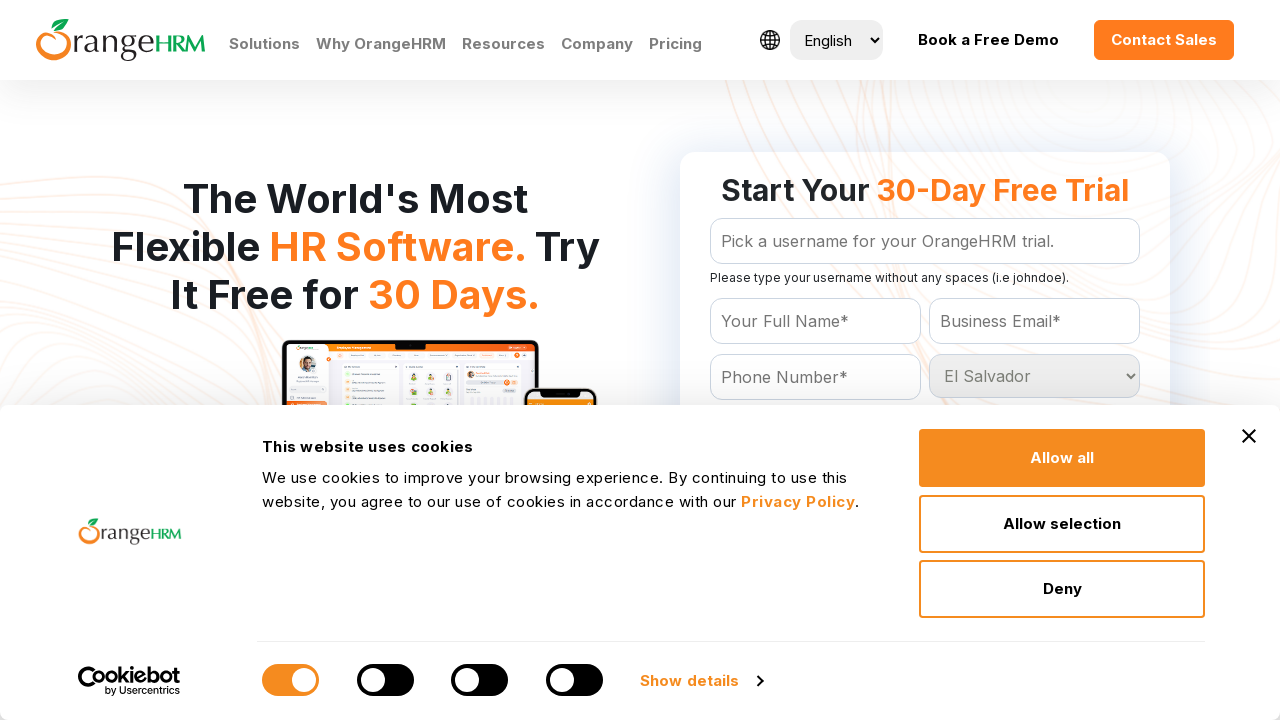

Selected country option at index 63 on #Form_getForm_Country
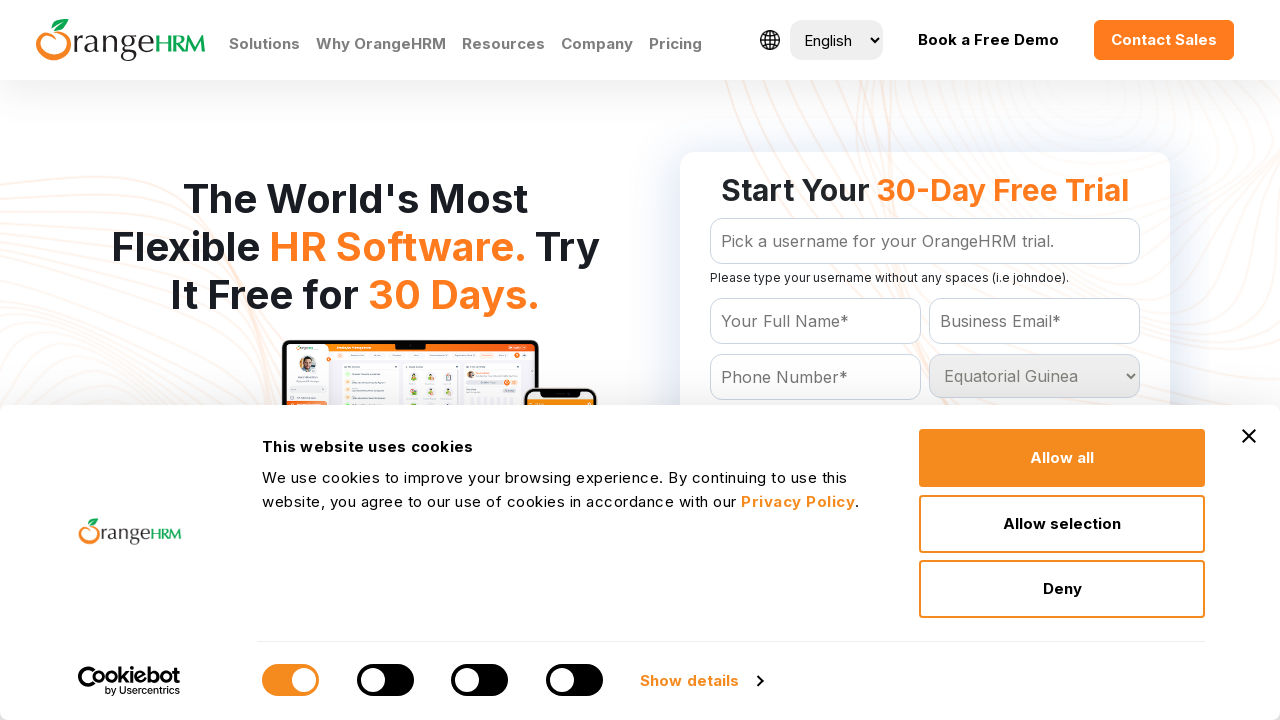

Selected country option at index 64 on #Form_getForm_Country
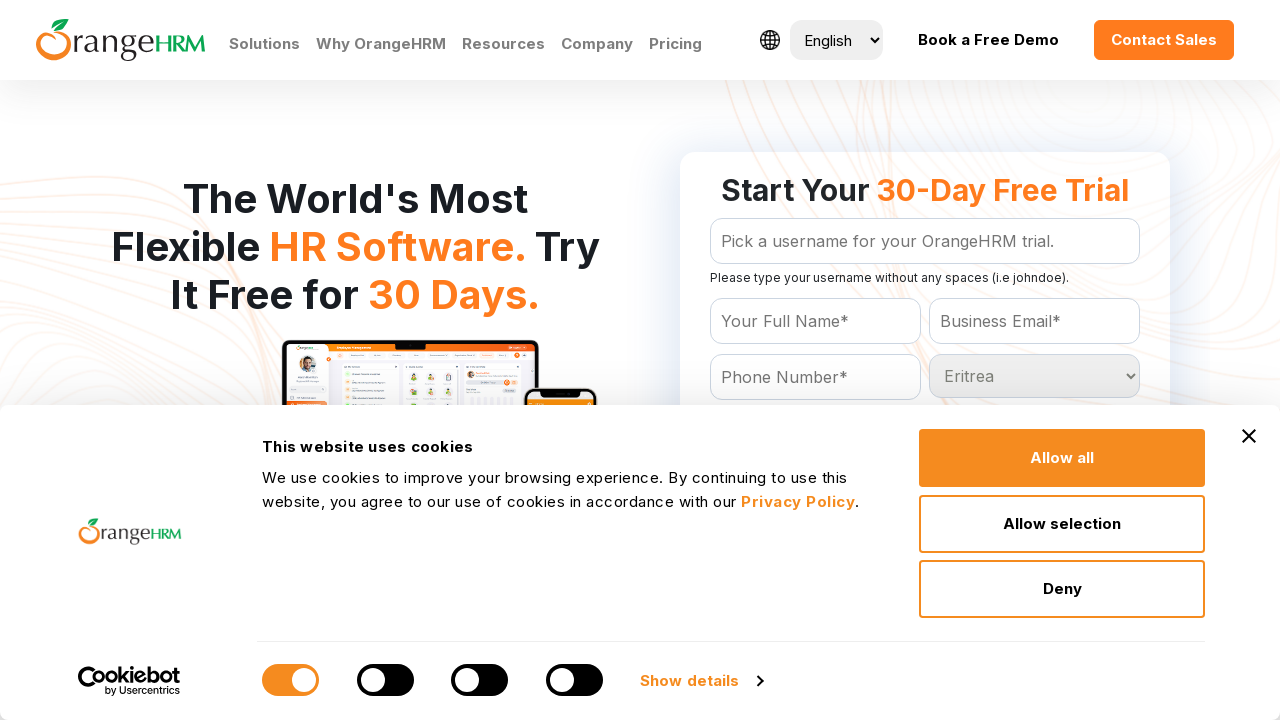

Selected country option at index 65 on #Form_getForm_Country
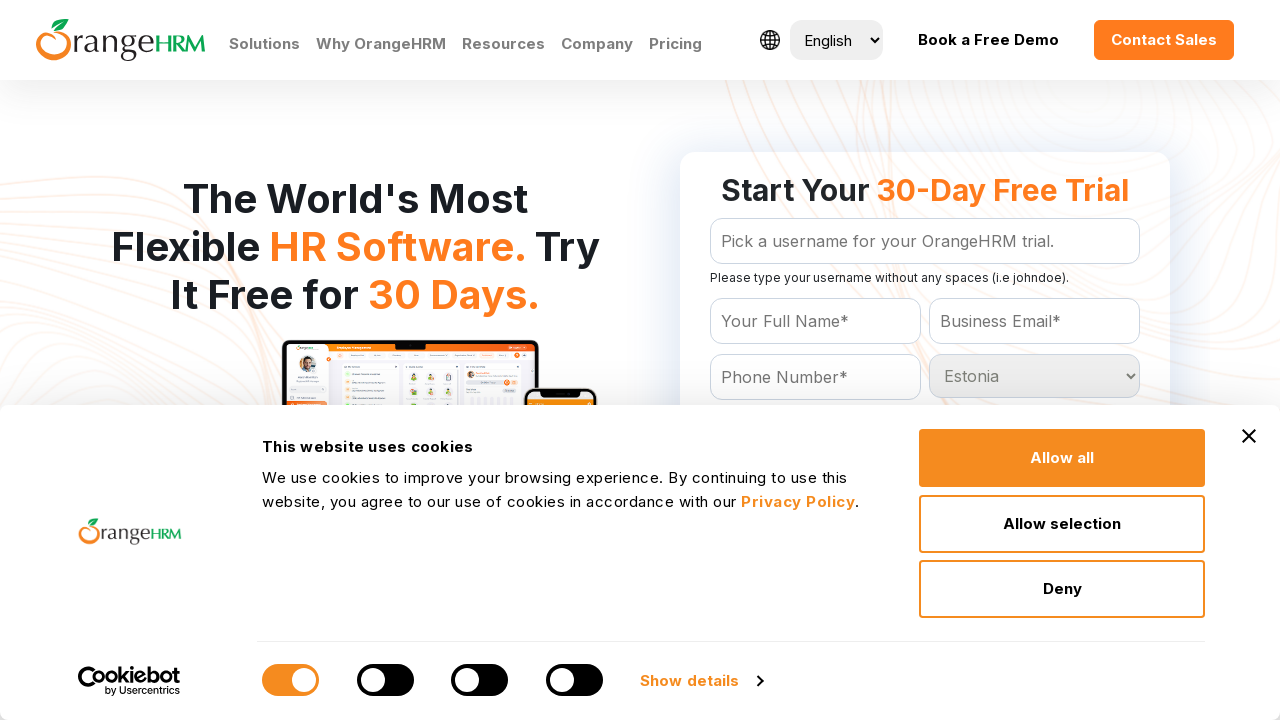

Selected country option at index 66 on #Form_getForm_Country
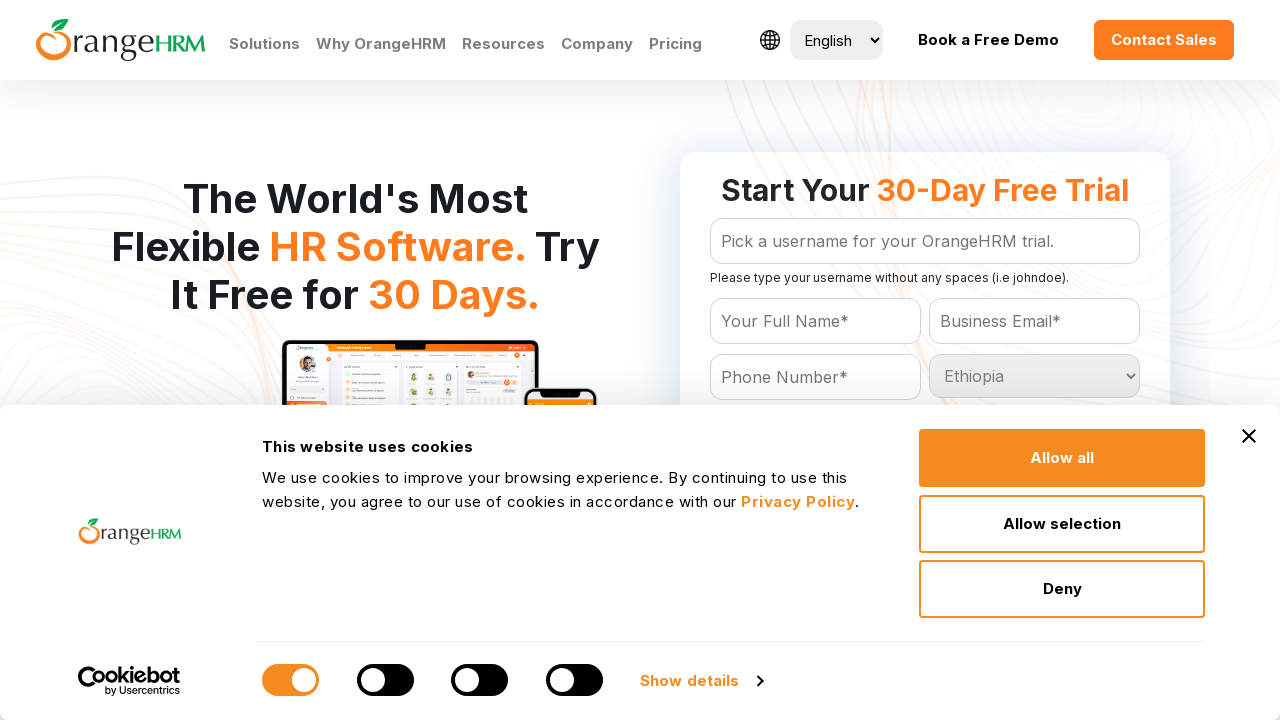

Selected country option at index 67 on #Form_getForm_Country
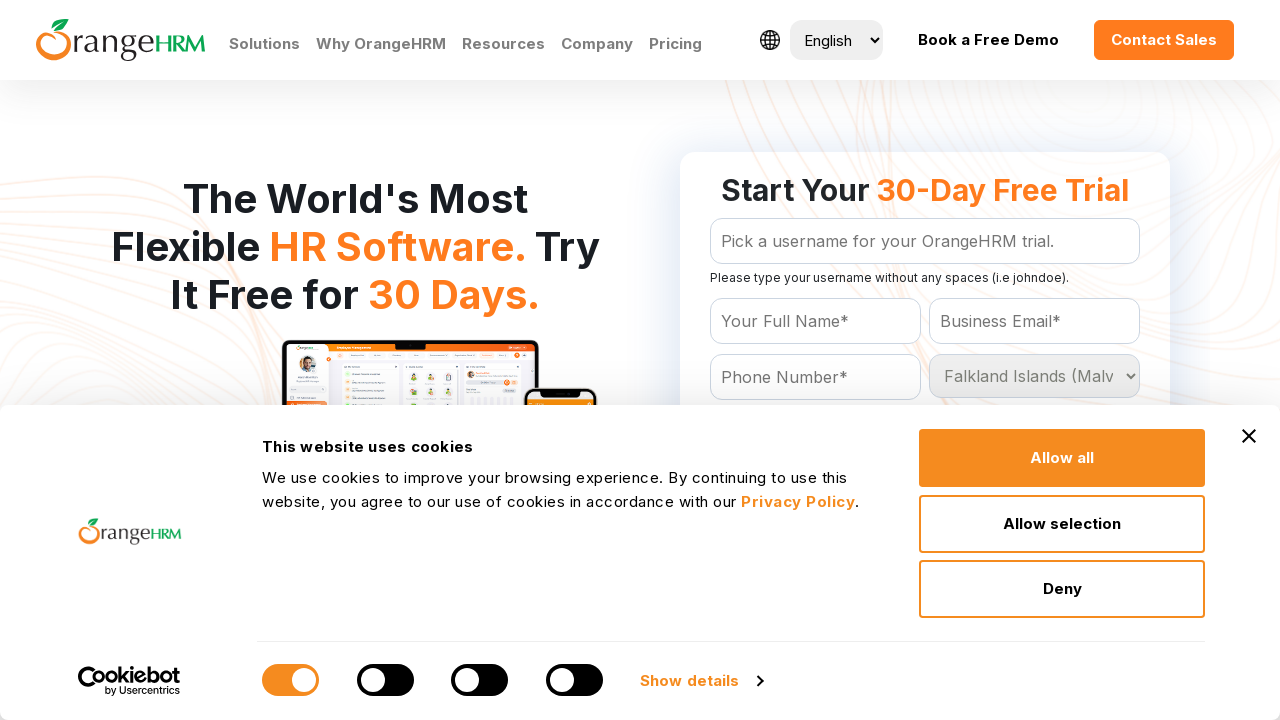

Selected country option at index 68 on #Form_getForm_Country
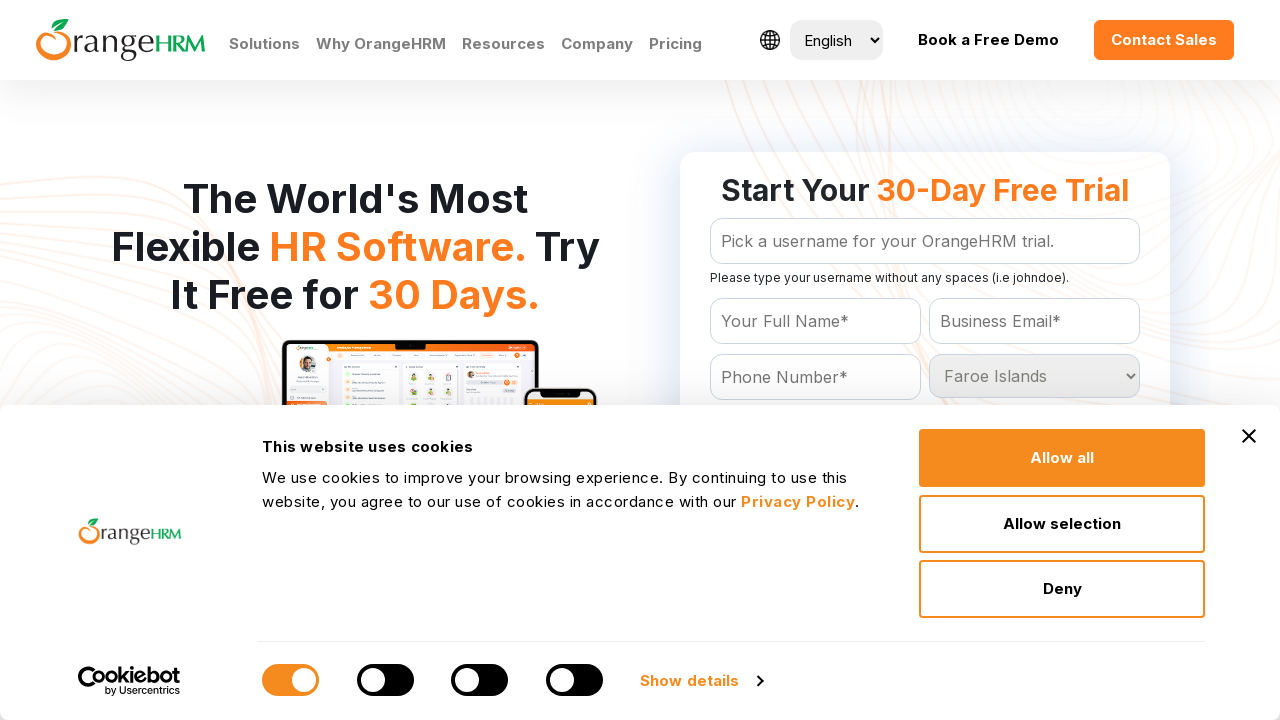

Selected country option at index 69 on #Form_getForm_Country
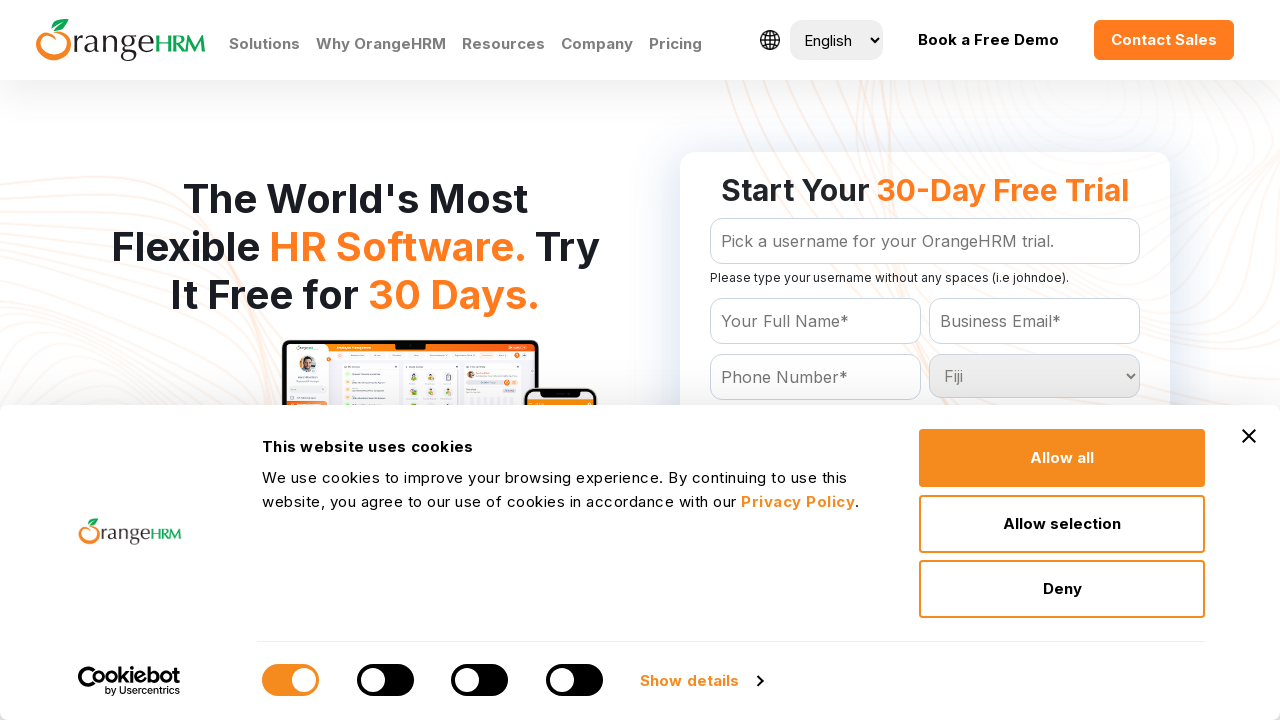

Selected country option at index 70 on #Form_getForm_Country
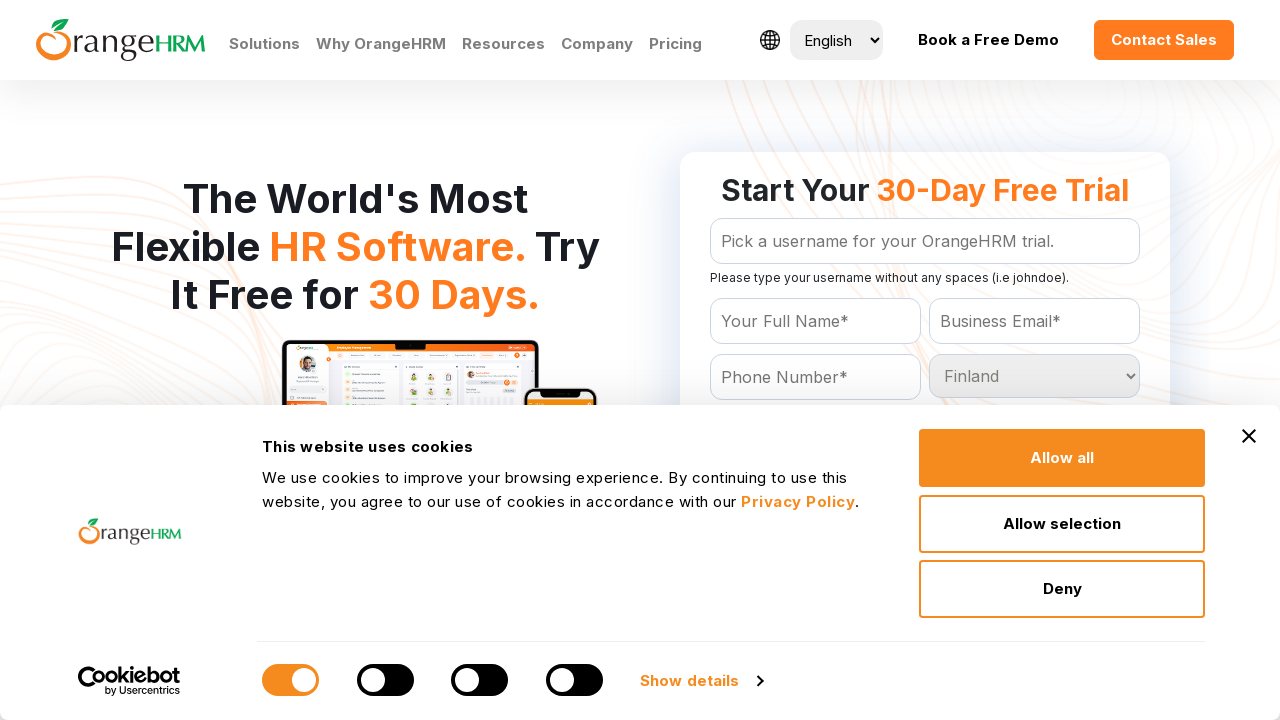

Selected country option at index 71 on #Form_getForm_Country
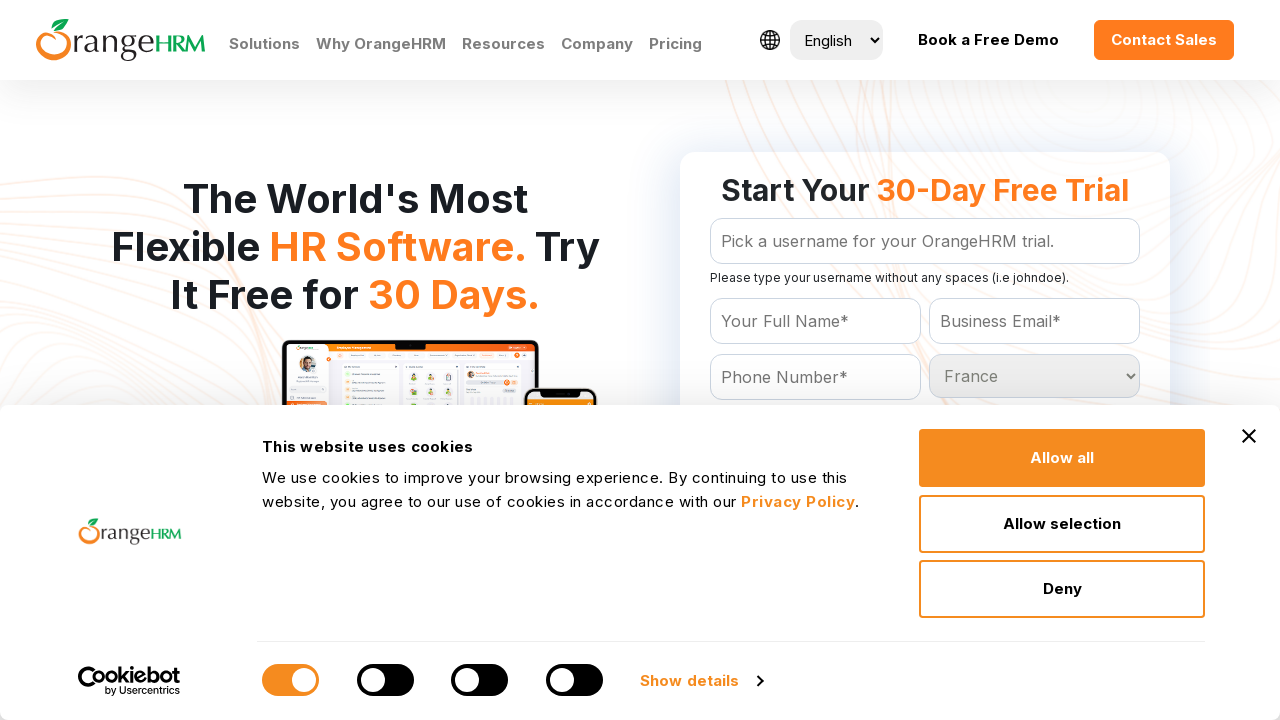

Selected country option at index 72 on #Form_getForm_Country
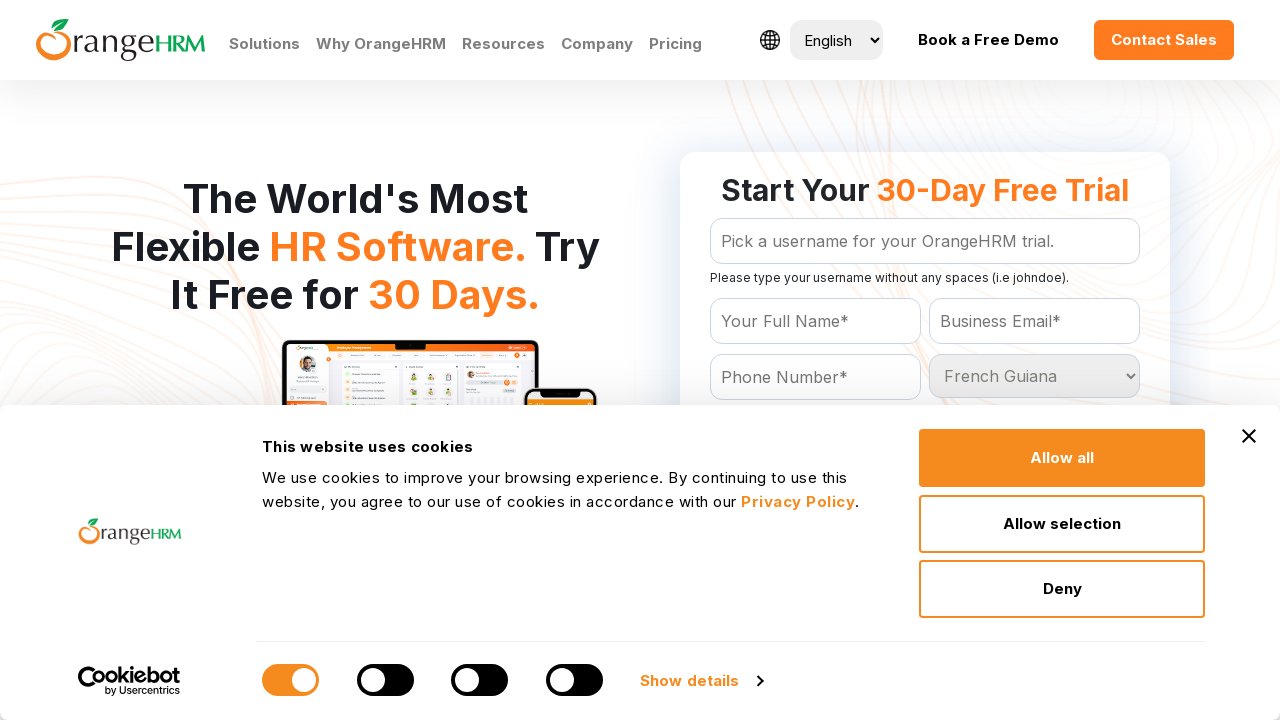

Selected country option at index 73 on #Form_getForm_Country
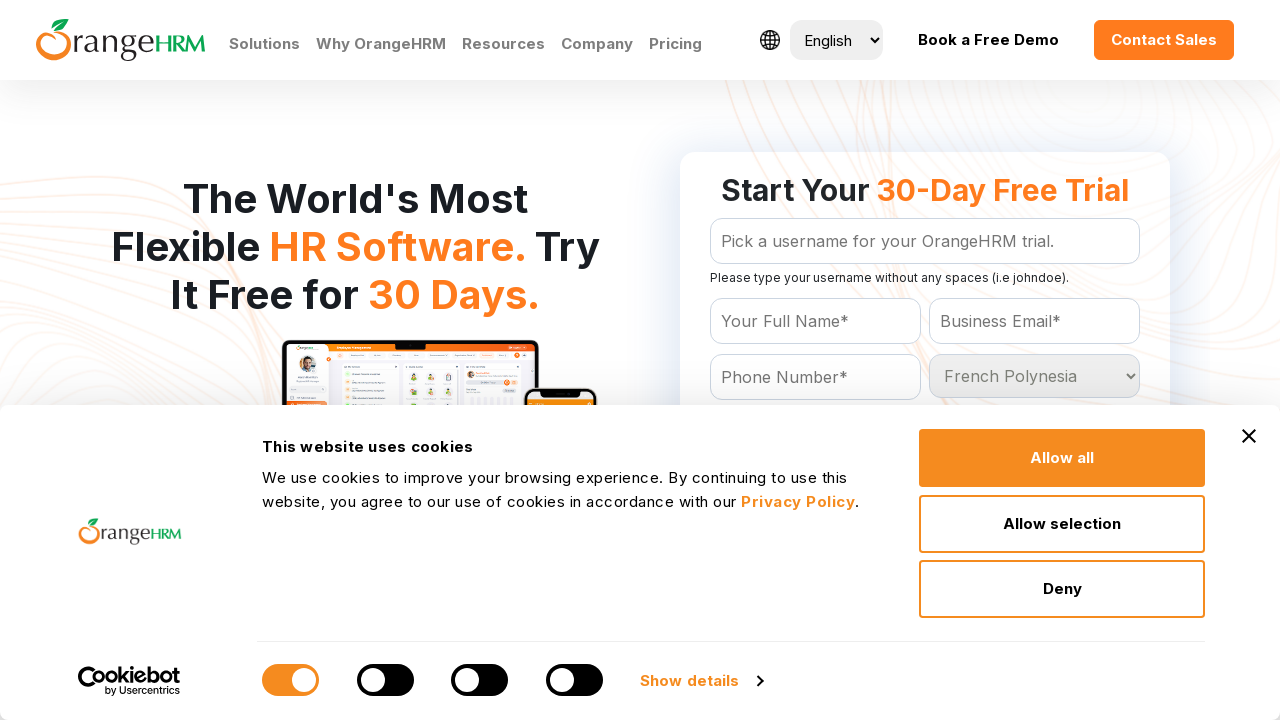

Selected country option at index 74 on #Form_getForm_Country
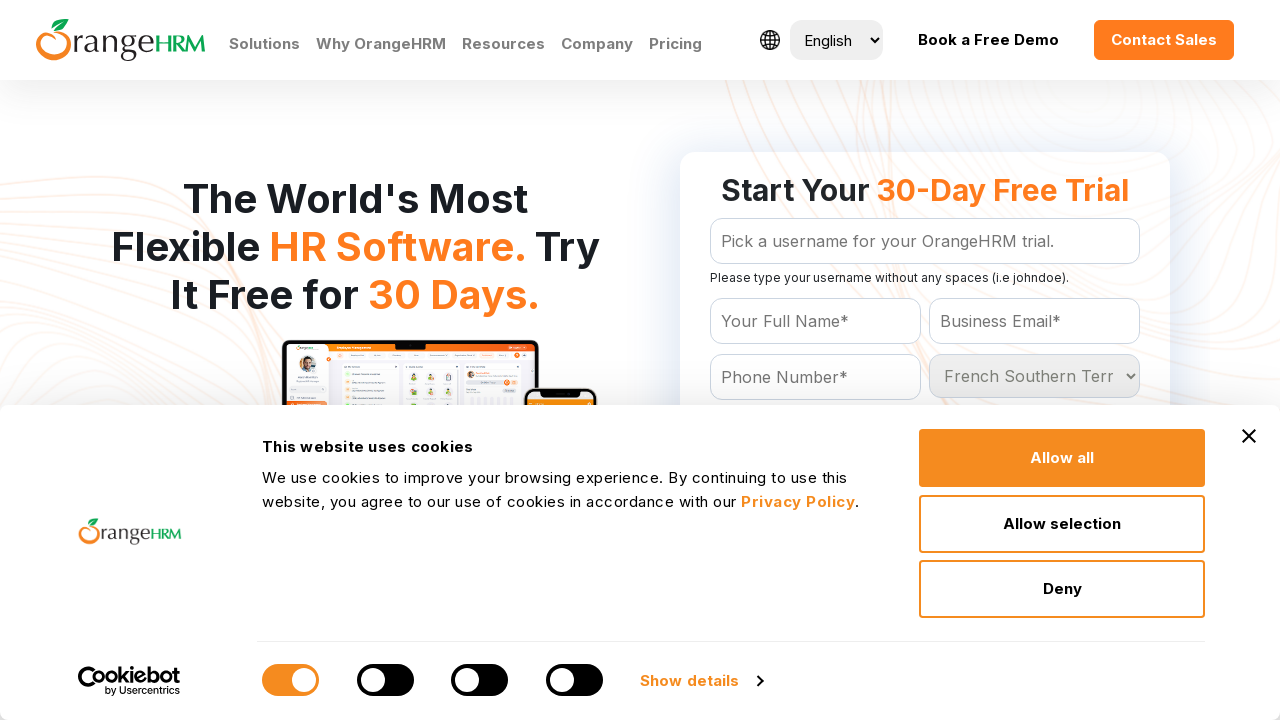

Selected country option at index 75 on #Form_getForm_Country
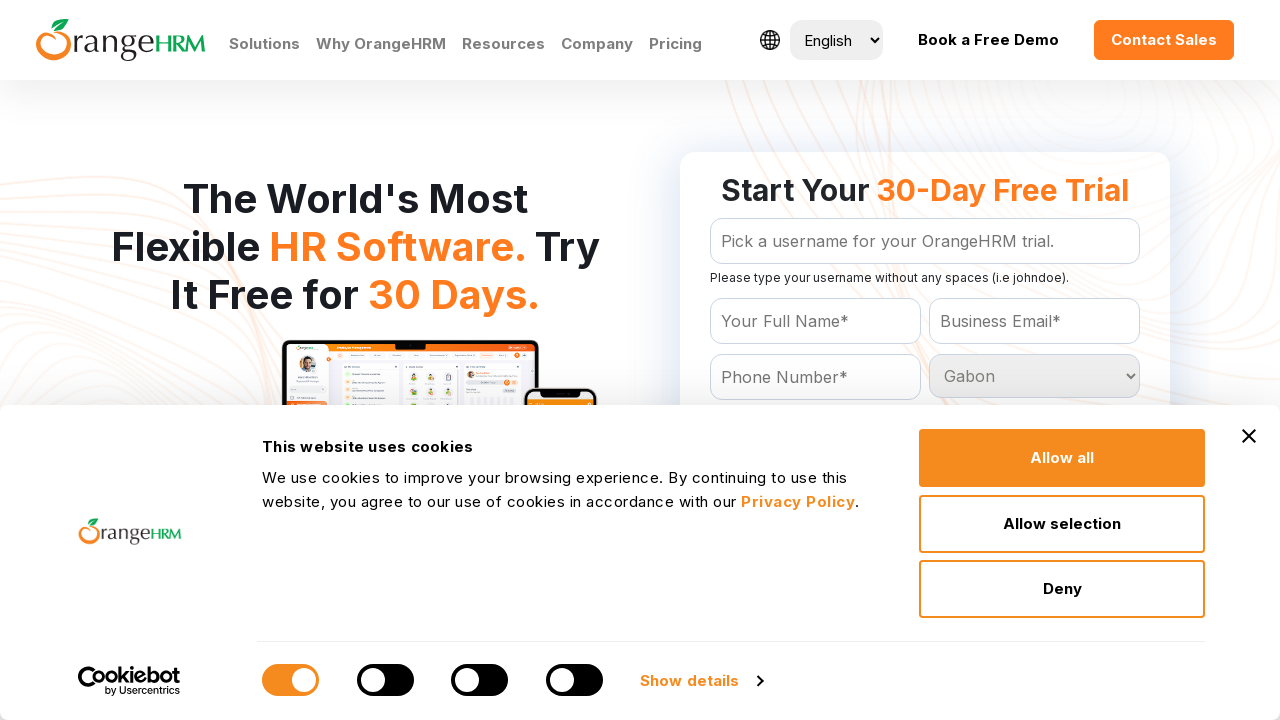

Selected country option at index 76 on #Form_getForm_Country
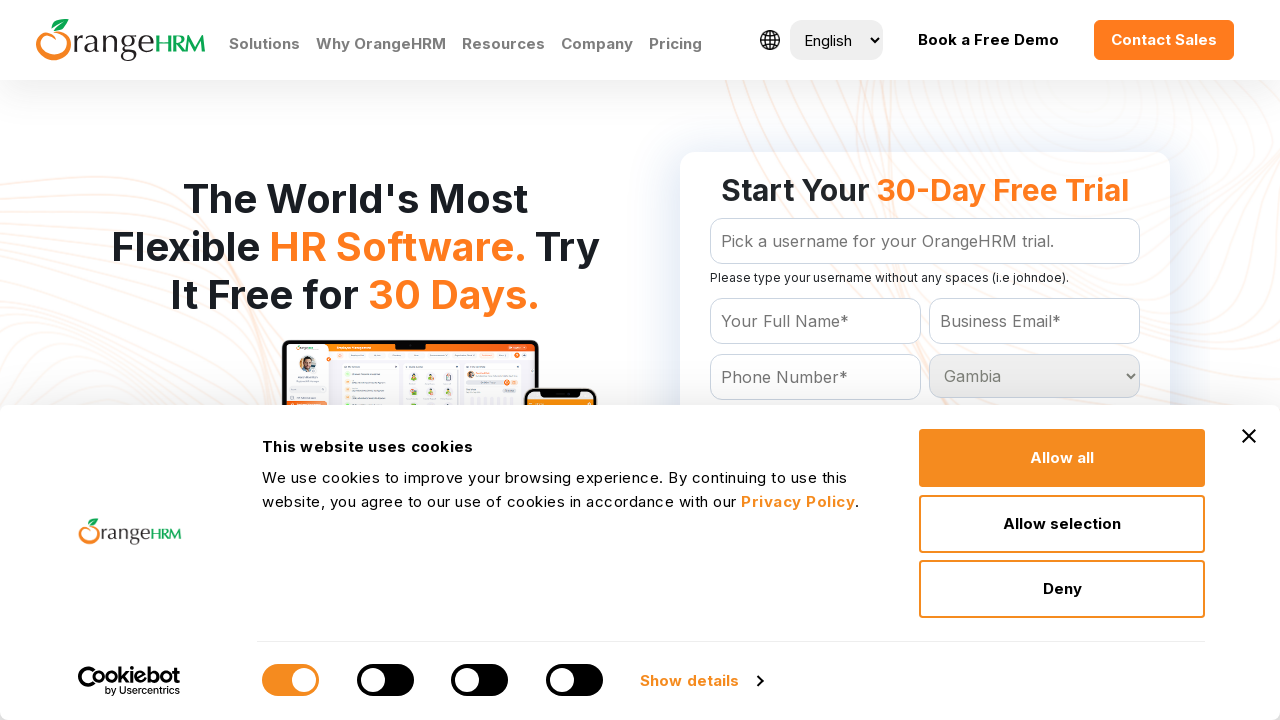

Selected country option at index 77 on #Form_getForm_Country
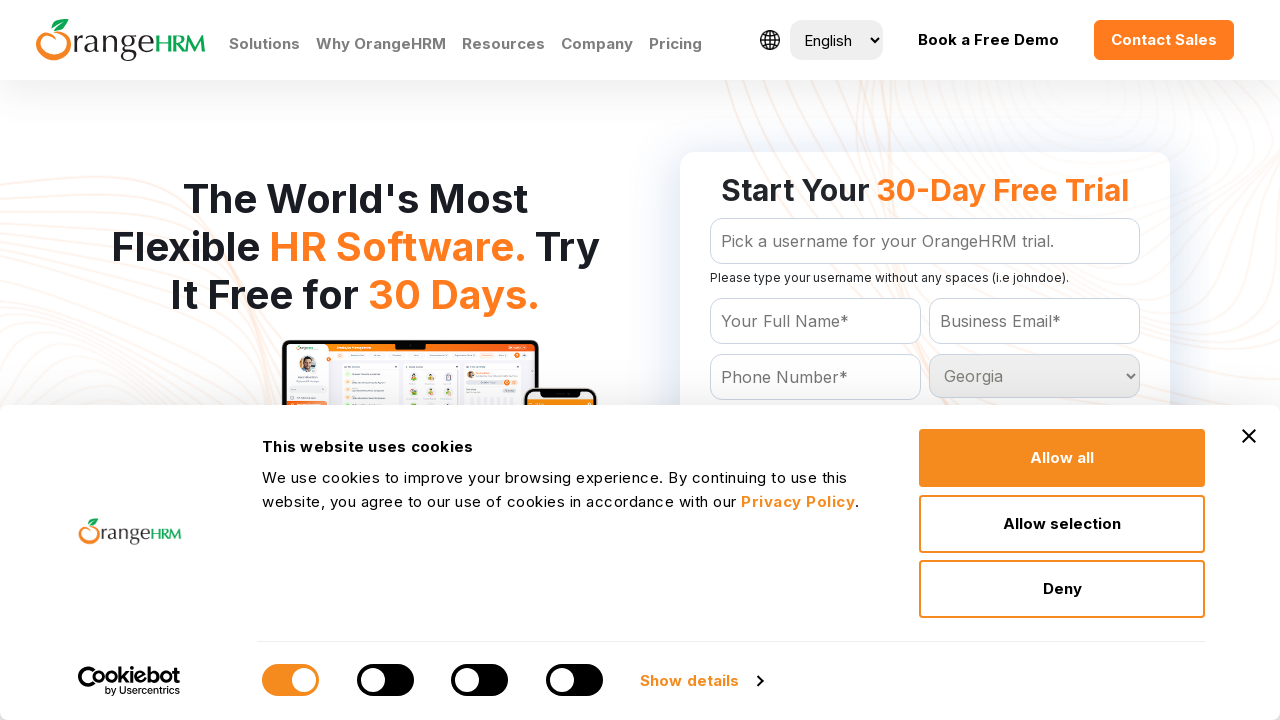

Selected country option at index 78 on #Form_getForm_Country
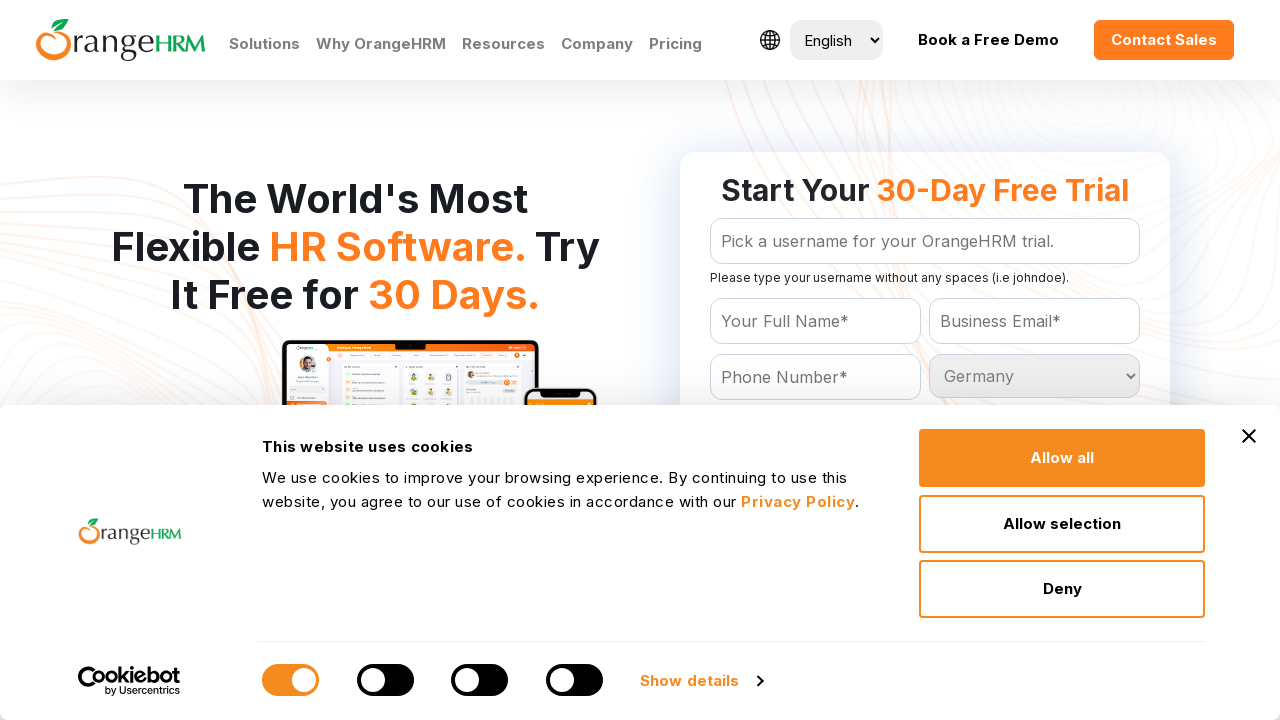

Selected country option at index 79 on #Form_getForm_Country
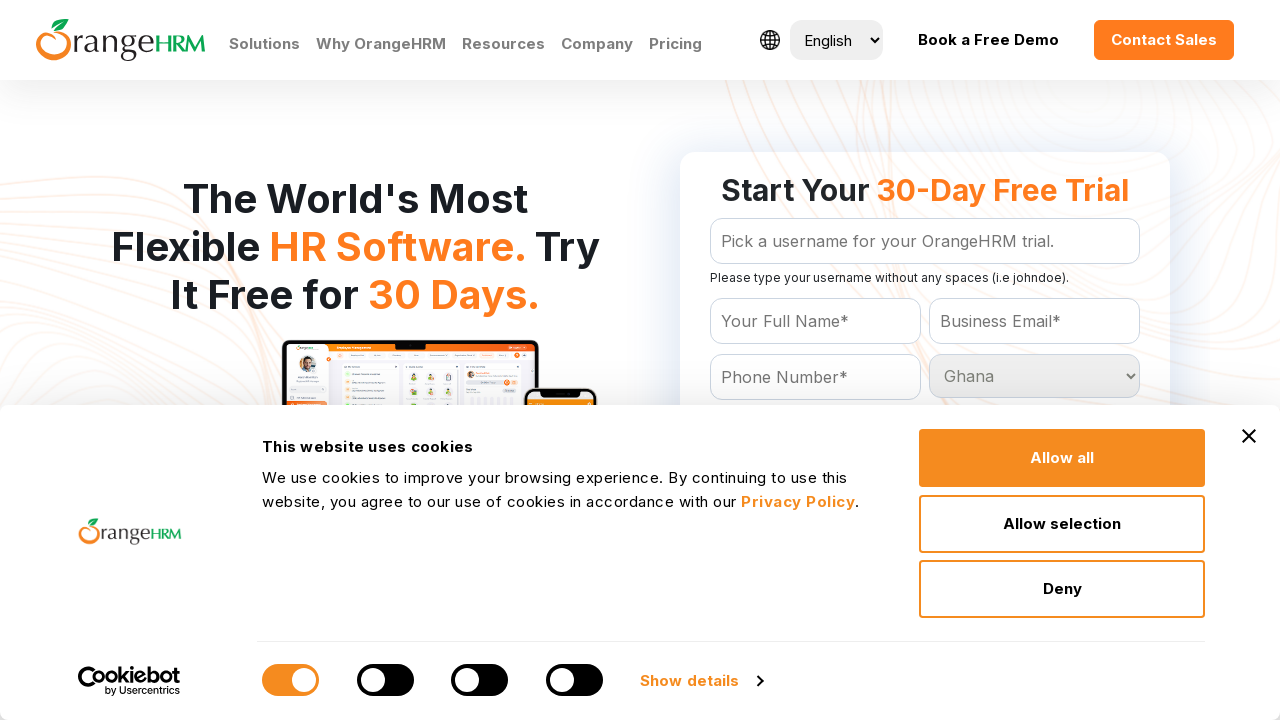

Selected country option at index 80 on #Form_getForm_Country
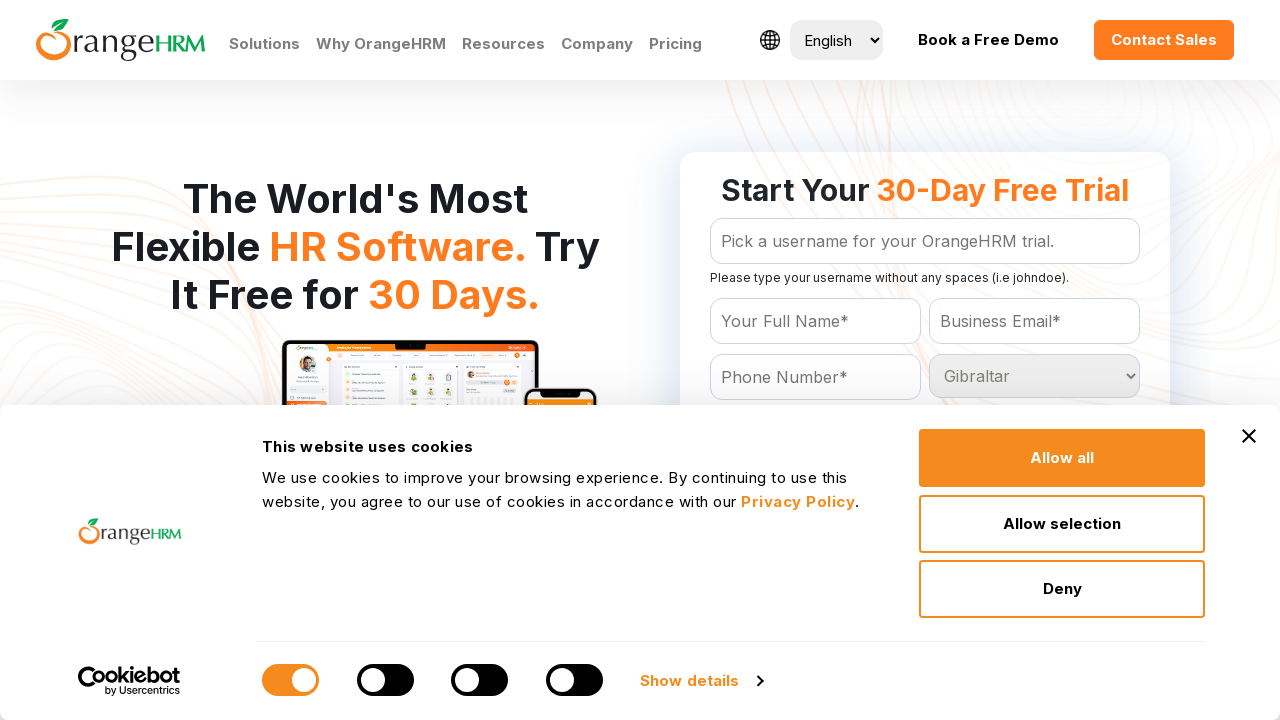

Selected country option at index 81 on #Form_getForm_Country
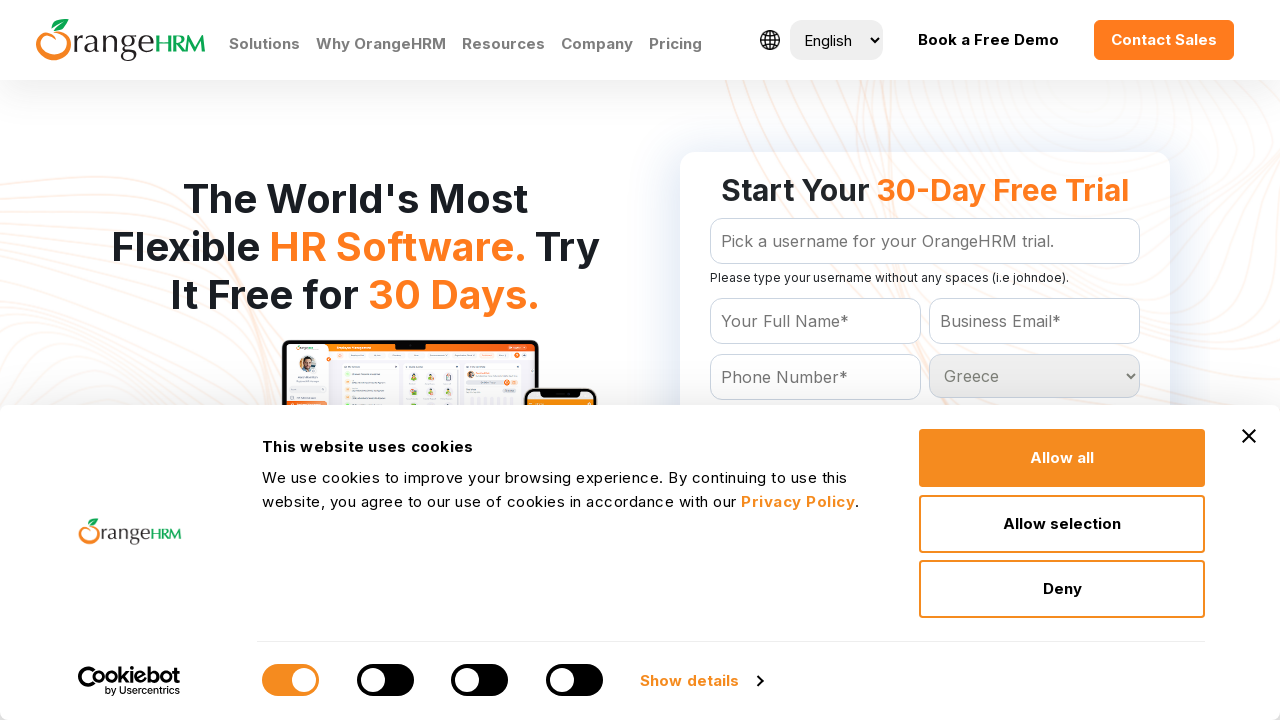

Selected country option at index 82 on #Form_getForm_Country
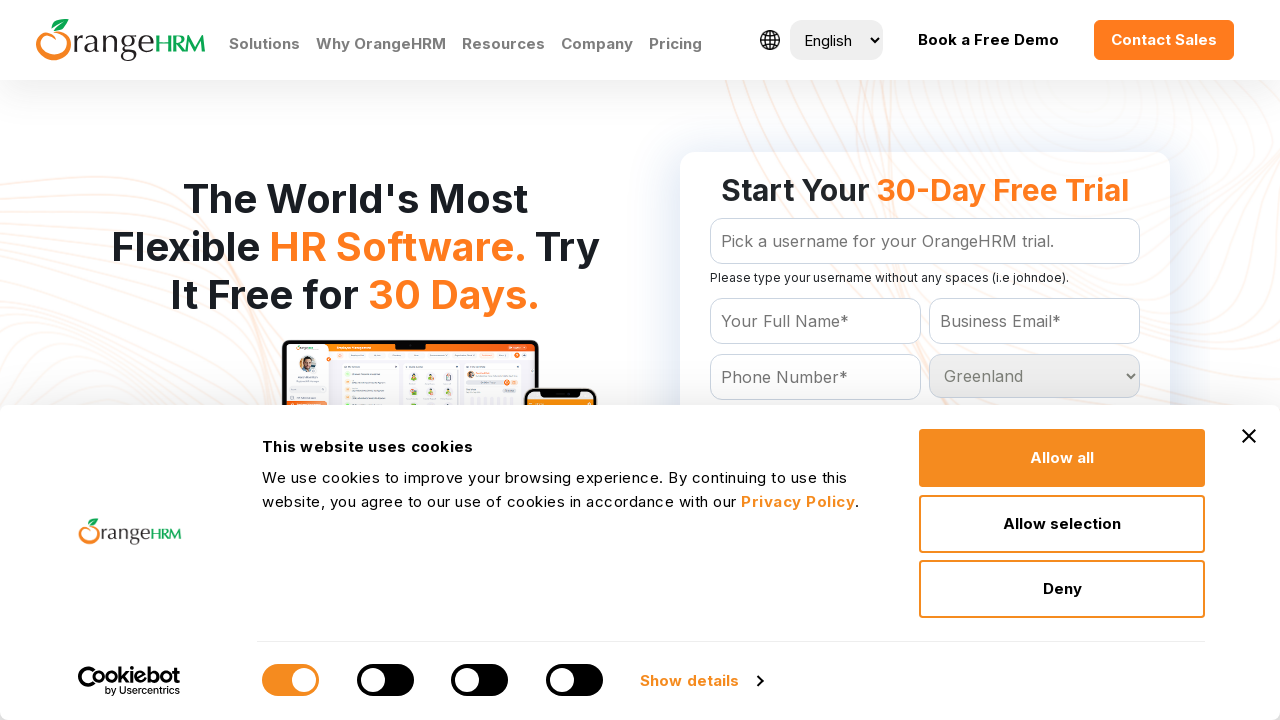

Selected country option at index 83 on #Form_getForm_Country
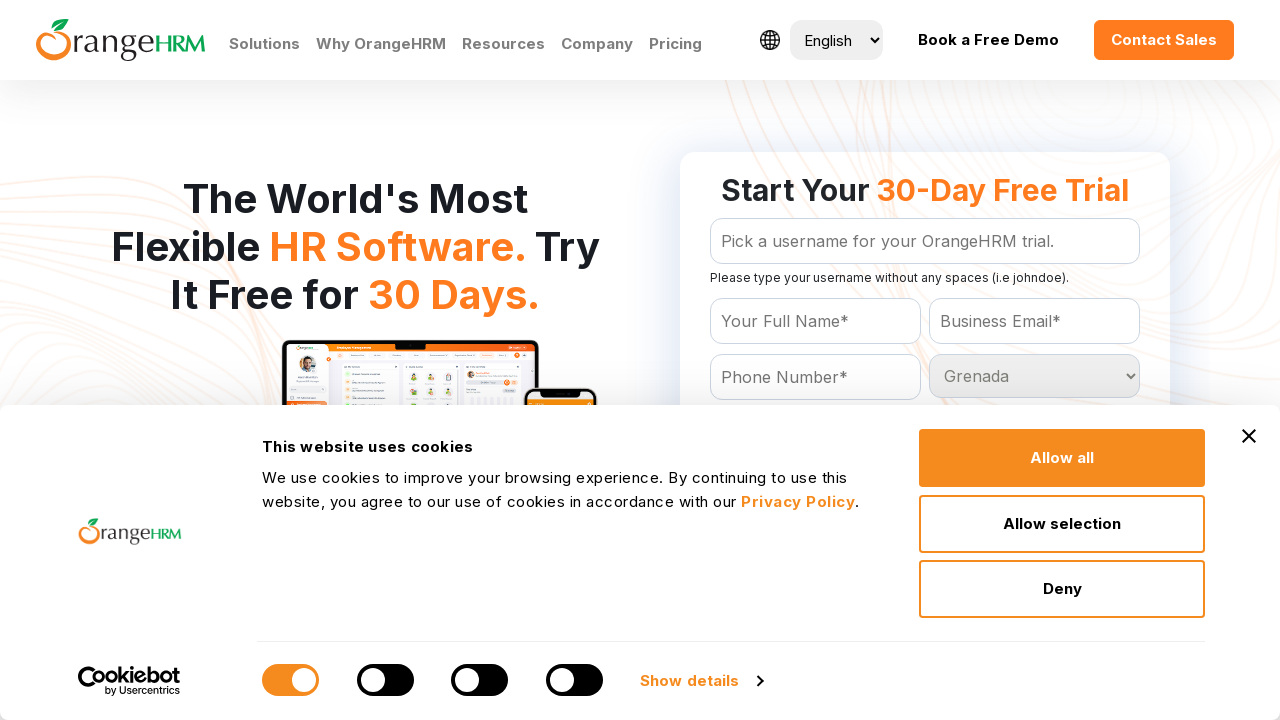

Selected country option at index 84 on #Form_getForm_Country
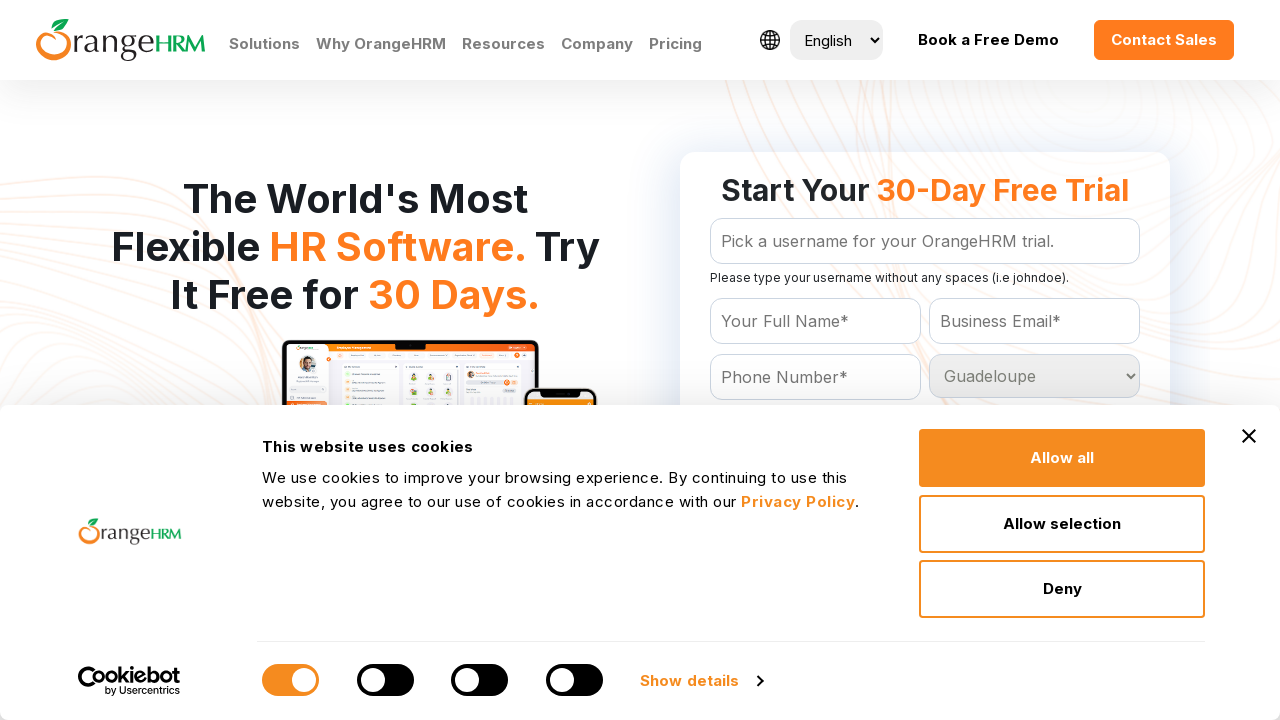

Selected country option at index 85 on #Form_getForm_Country
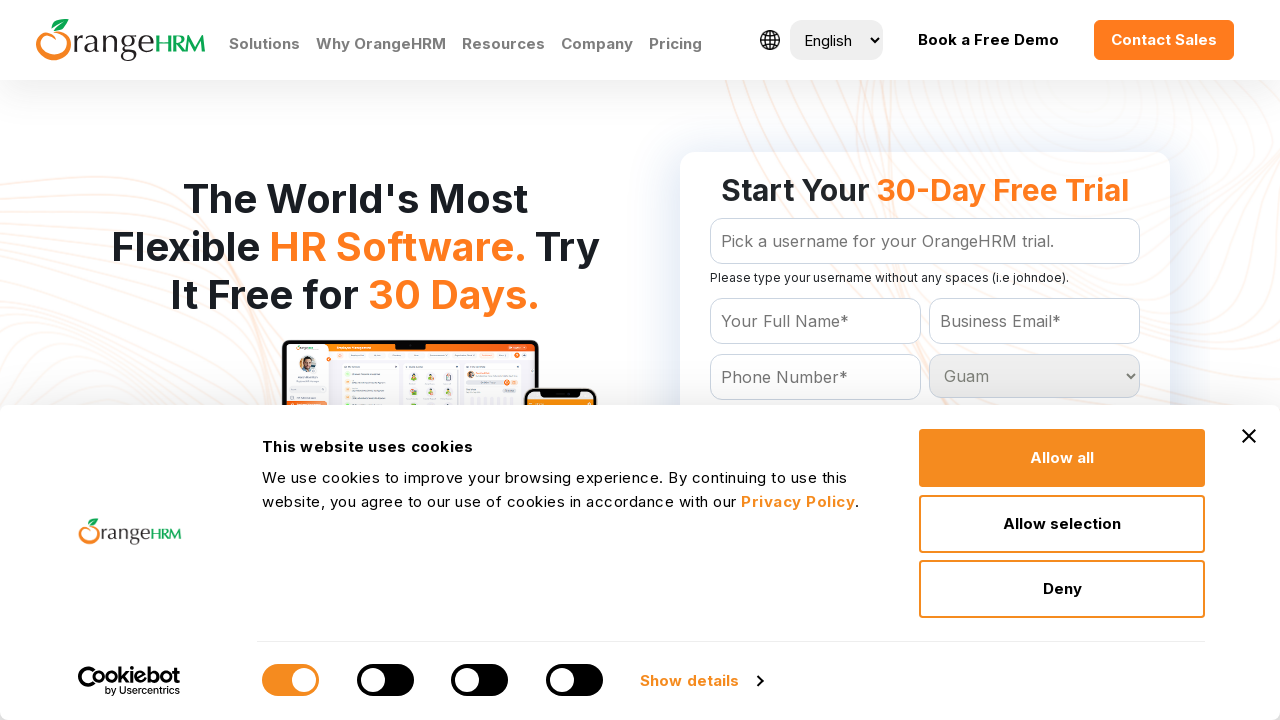

Selected country option at index 86 on #Form_getForm_Country
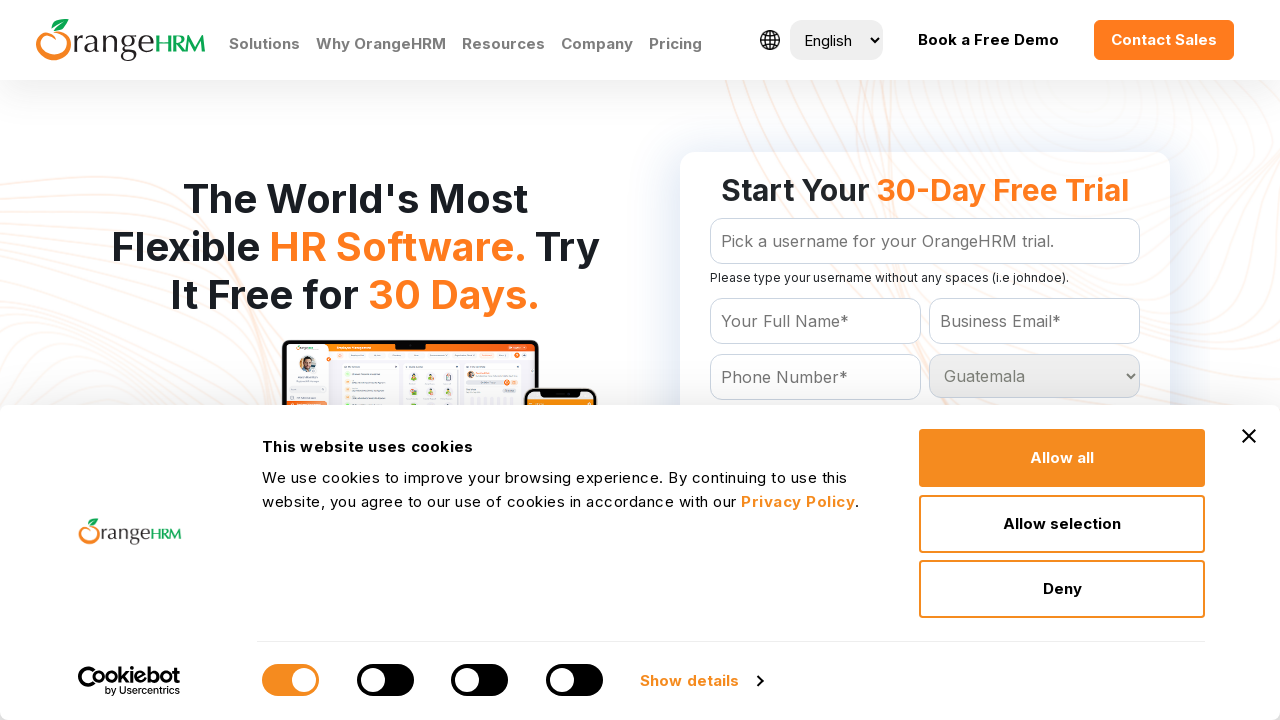

Selected country option at index 87 on #Form_getForm_Country
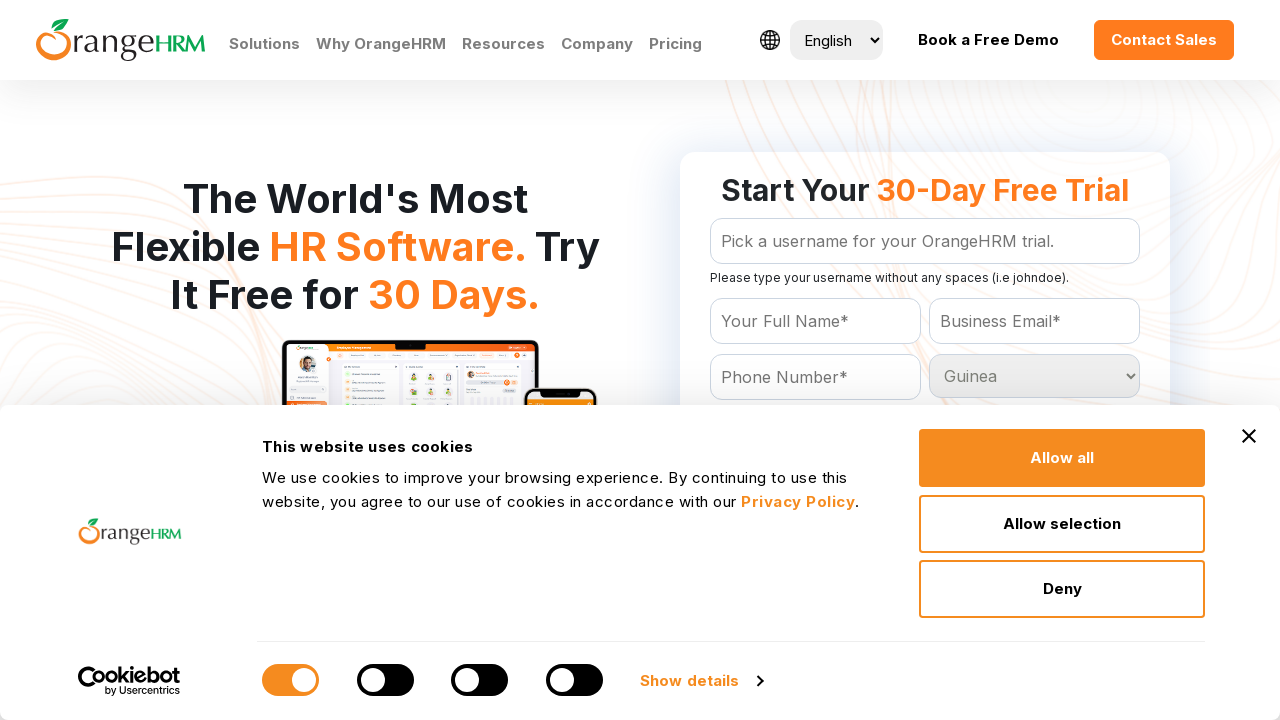

Selected country option at index 88 on #Form_getForm_Country
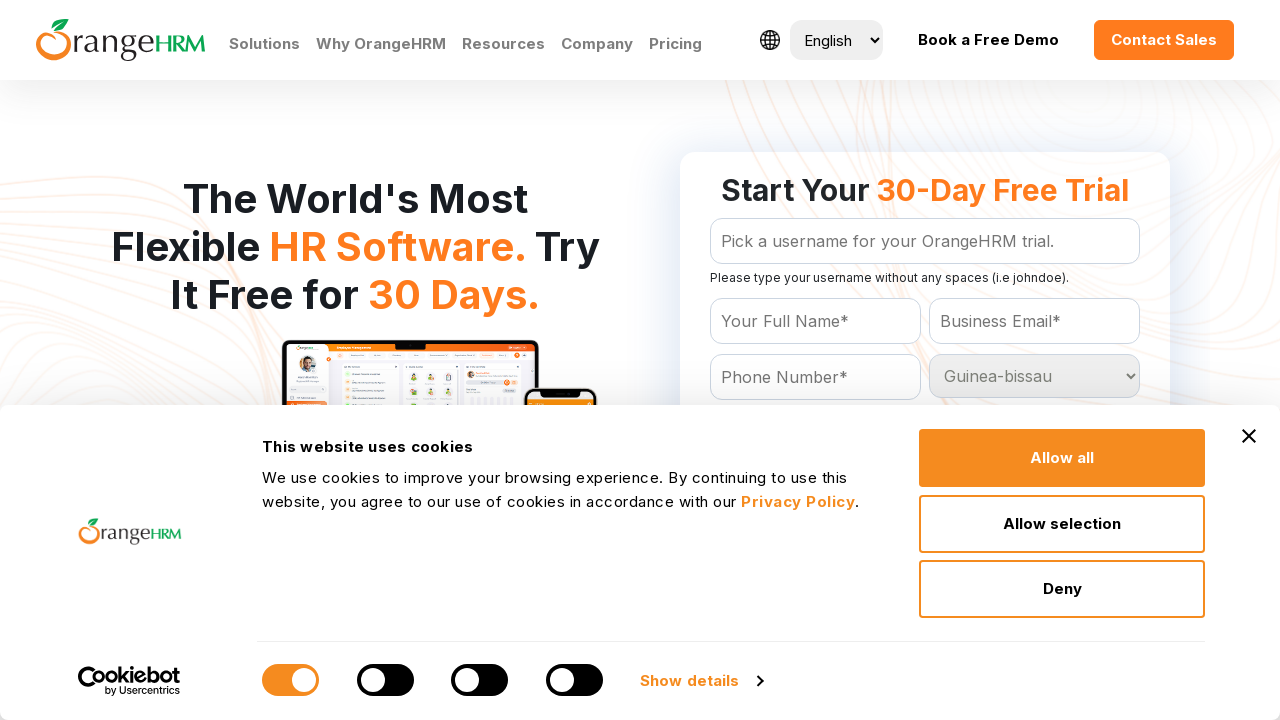

Selected country option at index 89 on #Form_getForm_Country
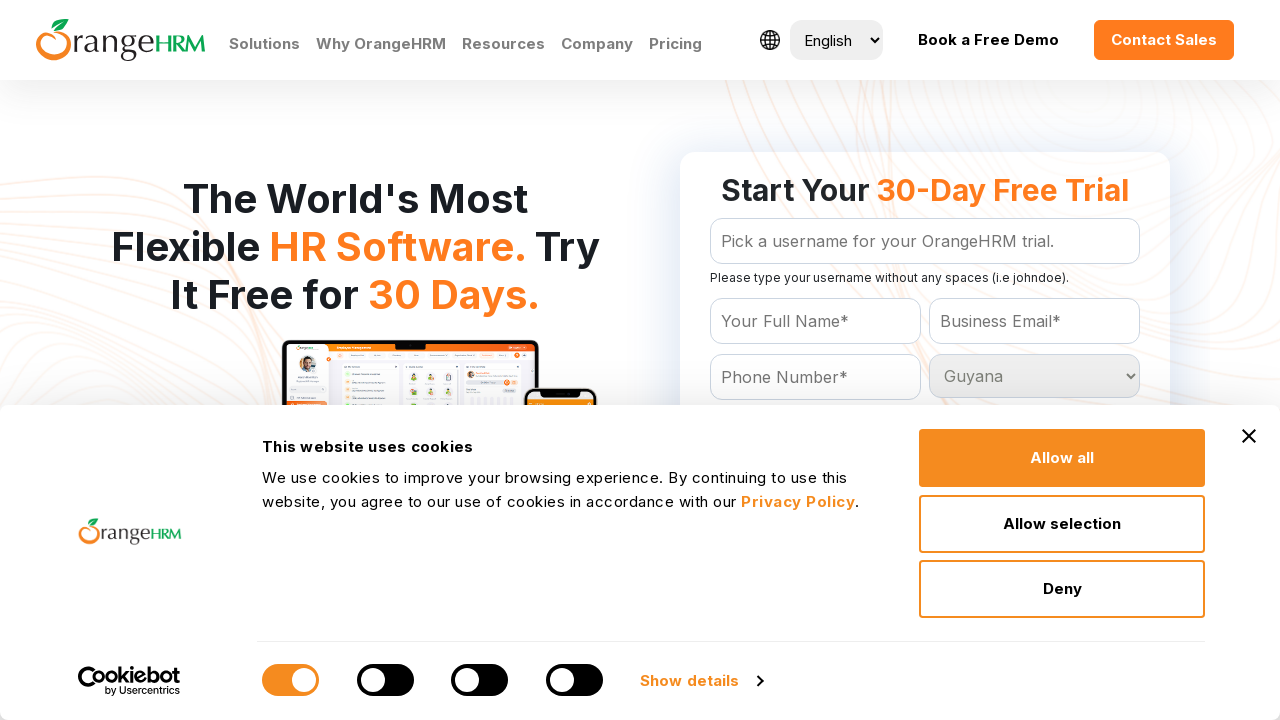

Selected country option at index 90 on #Form_getForm_Country
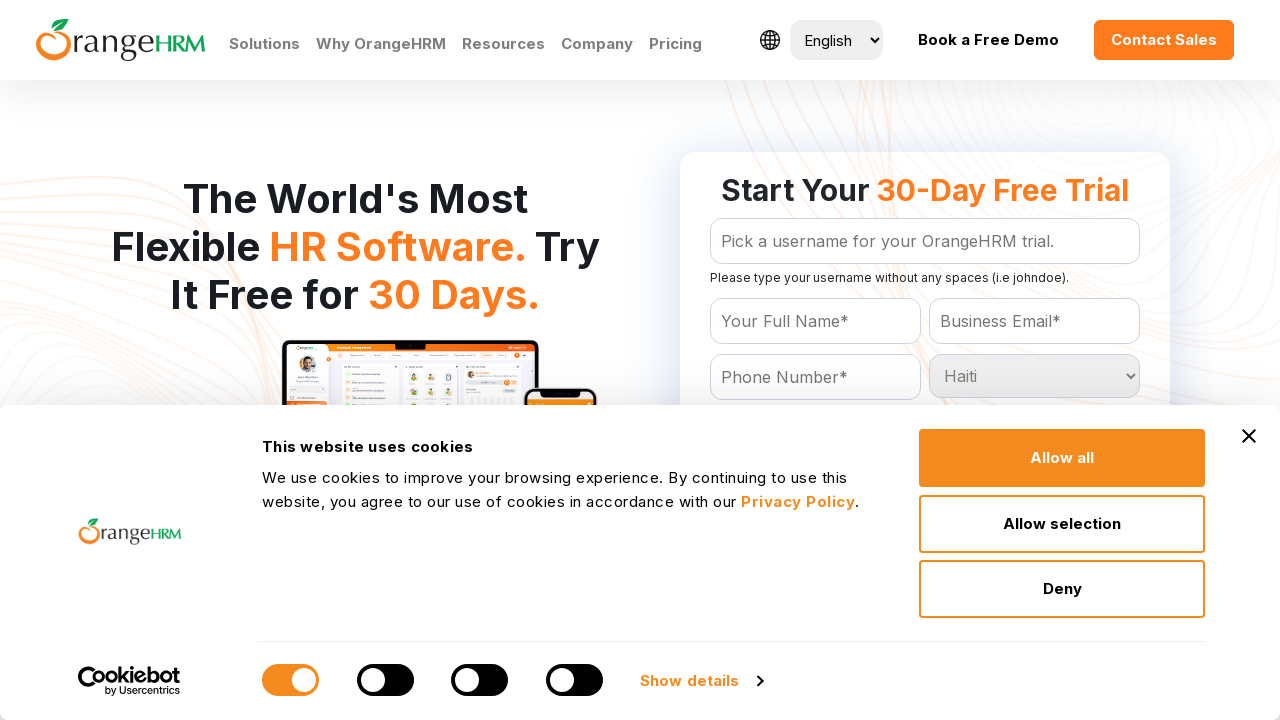

Selected country option at index 91 on #Form_getForm_Country
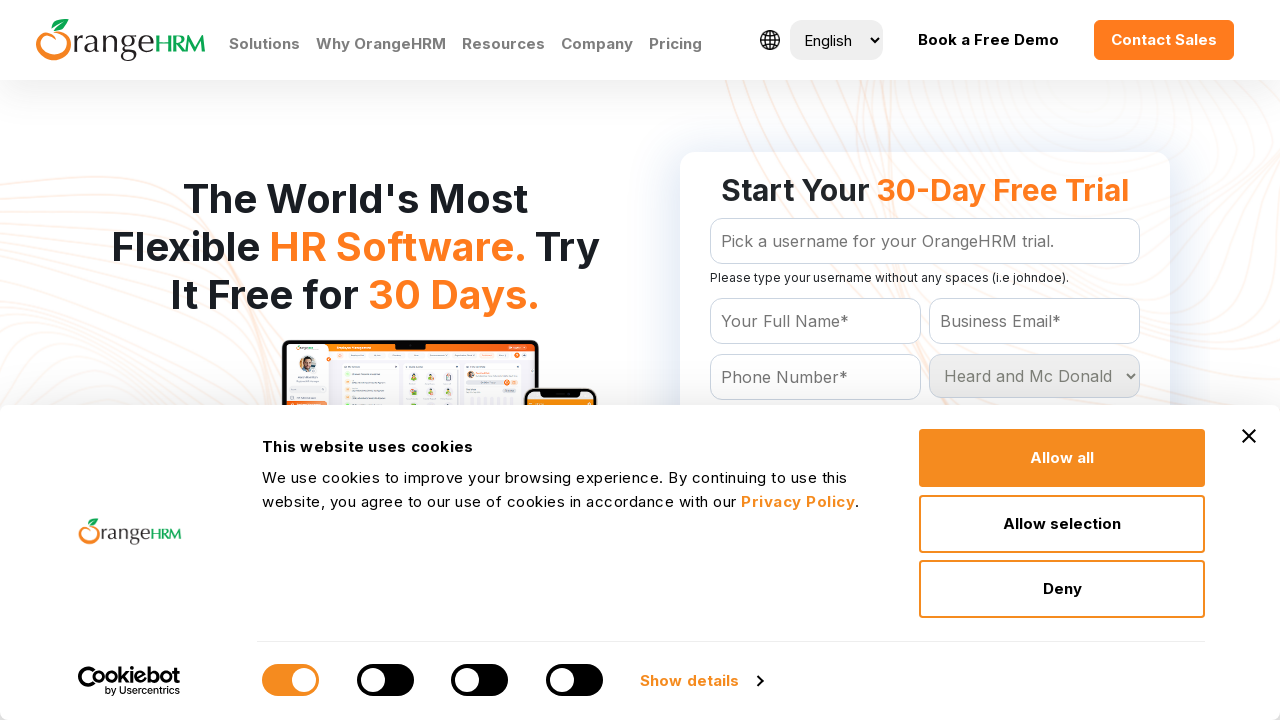

Selected country option at index 92 on #Form_getForm_Country
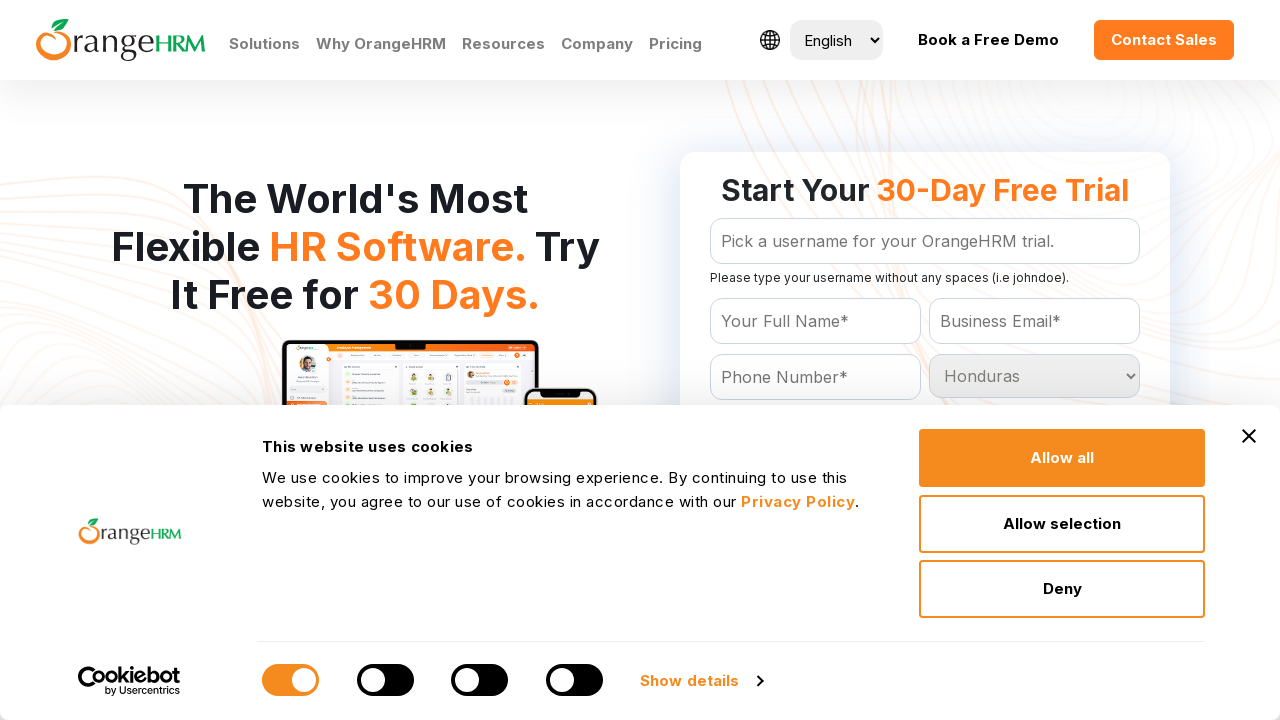

Selected country option at index 93 on #Form_getForm_Country
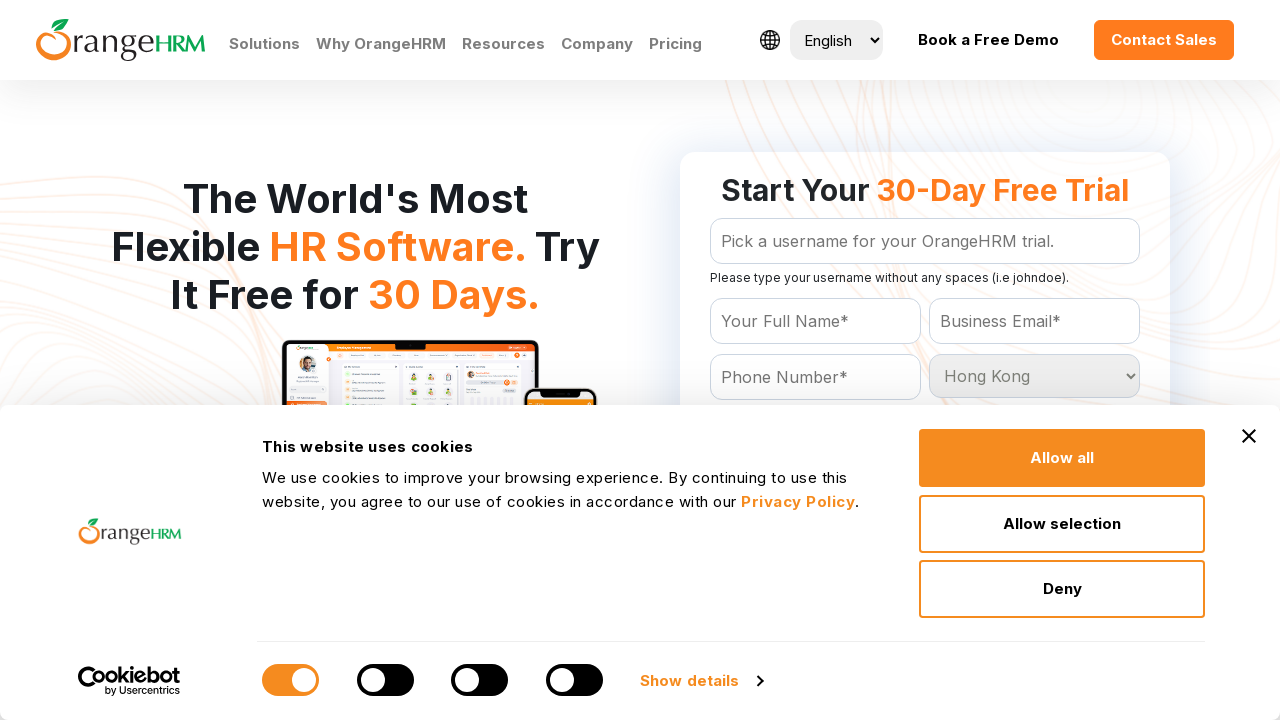

Selected country option at index 94 on #Form_getForm_Country
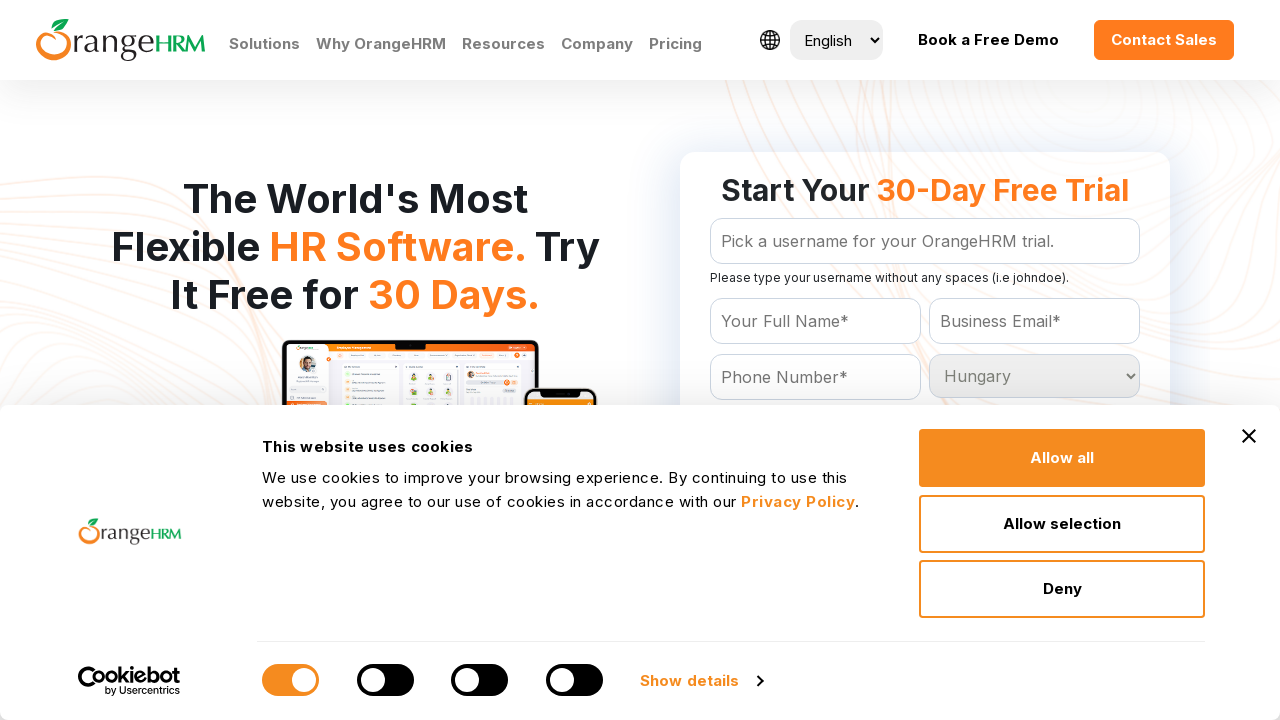

Selected country option at index 95 on #Form_getForm_Country
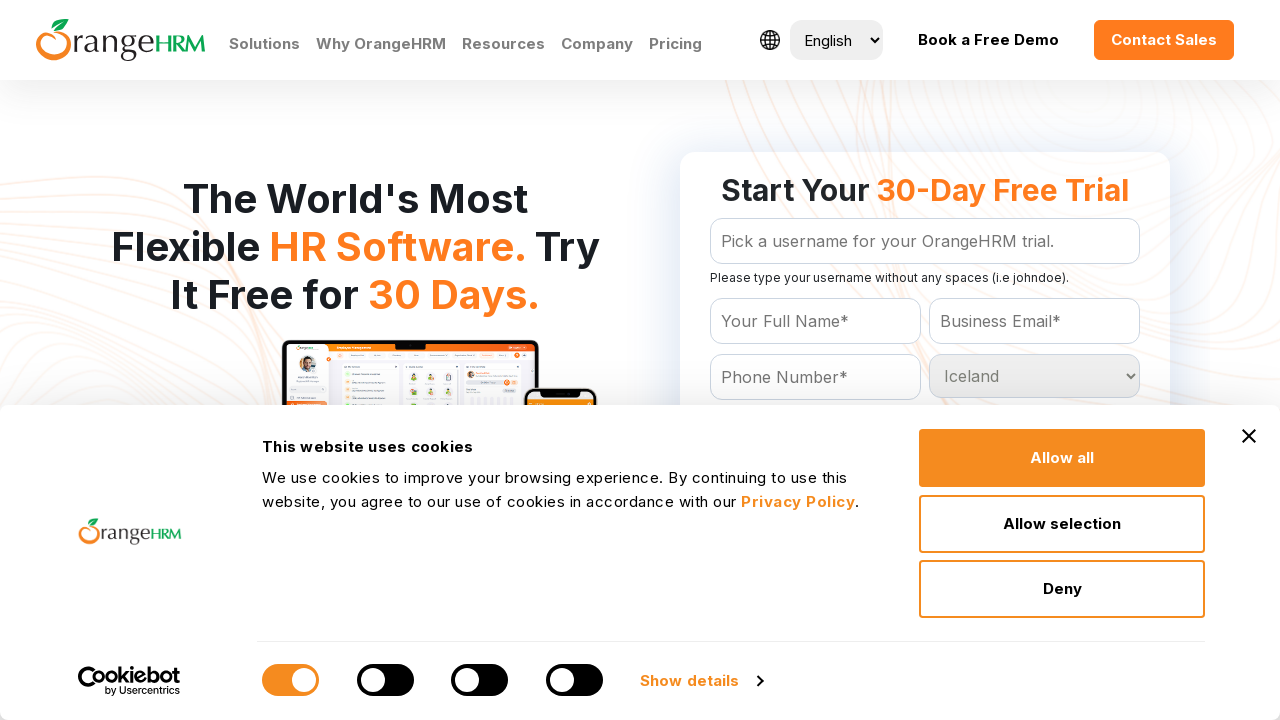

Selected country option at index 96 on #Form_getForm_Country
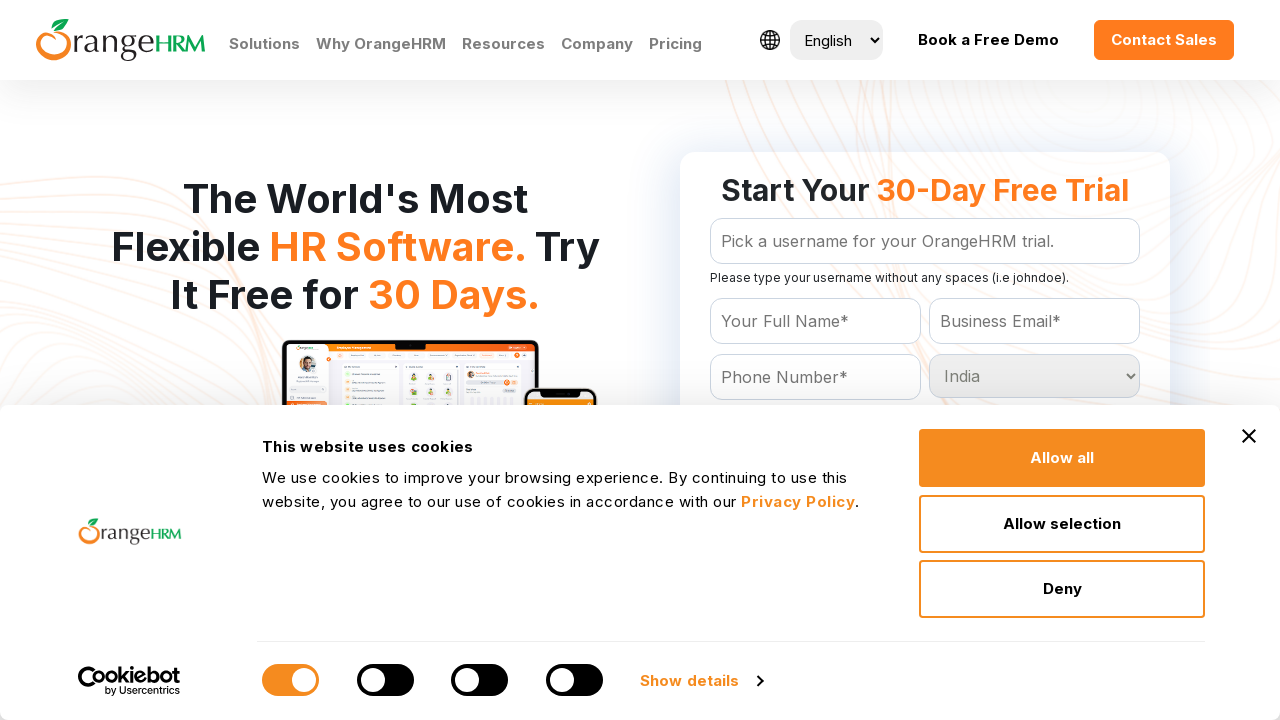

Selected country option at index 97 on #Form_getForm_Country
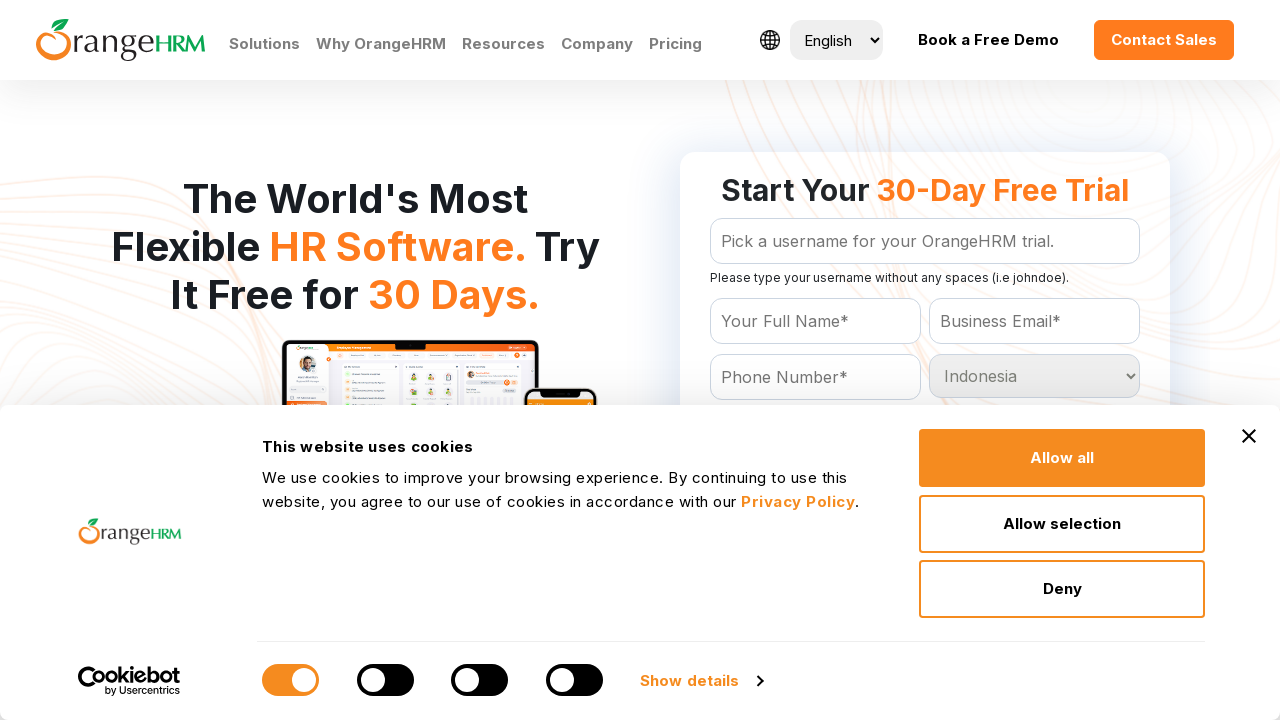

Selected country option at index 98 on #Form_getForm_Country
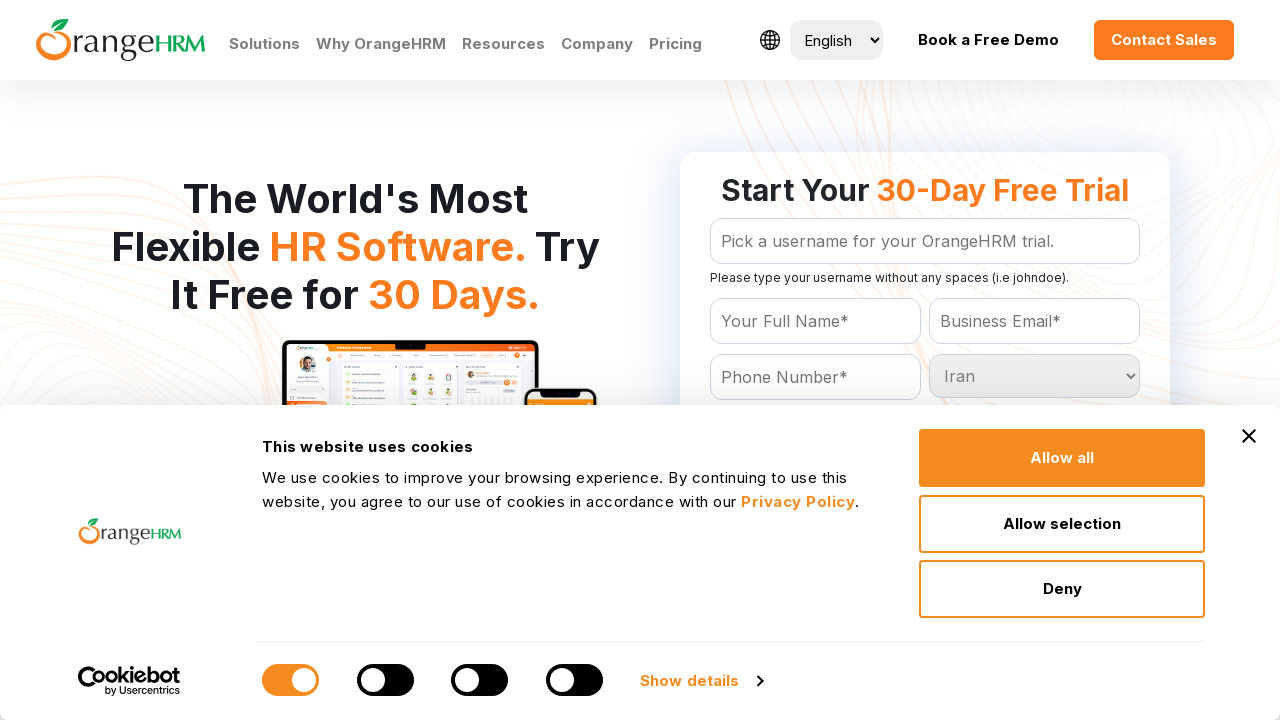

Selected country option at index 99 on #Form_getForm_Country
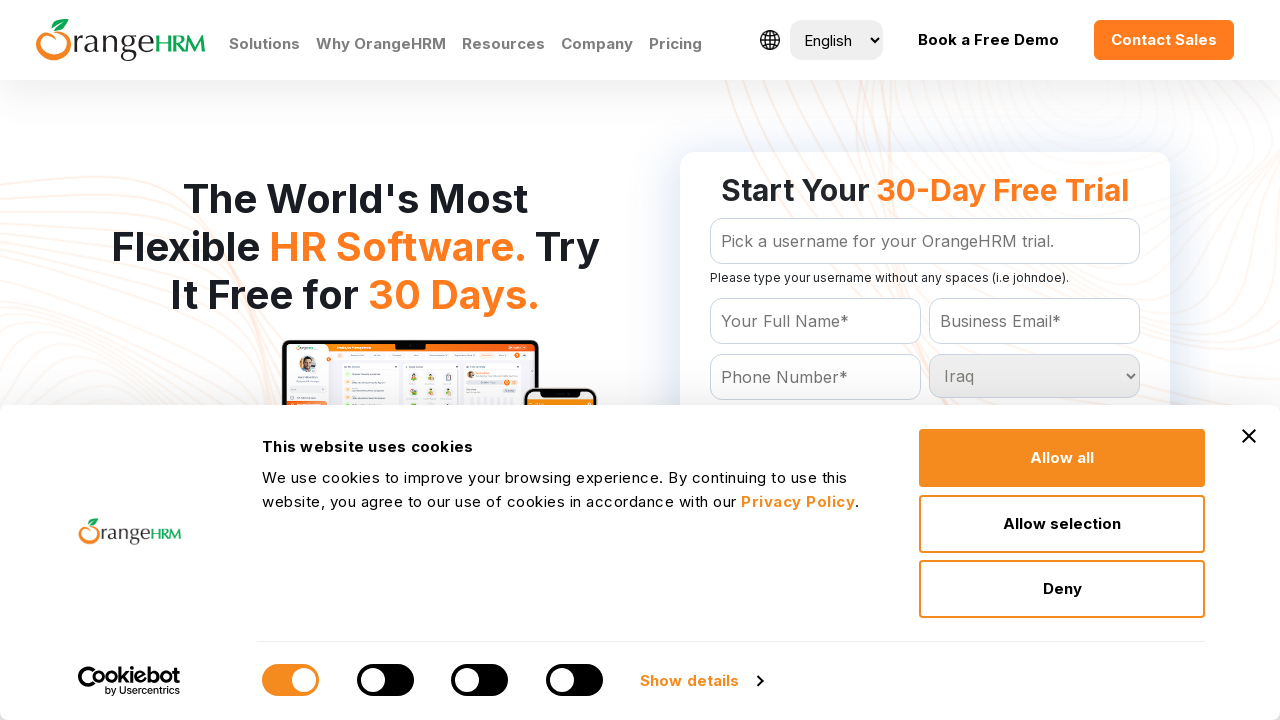

Selected country option at index 100 on #Form_getForm_Country
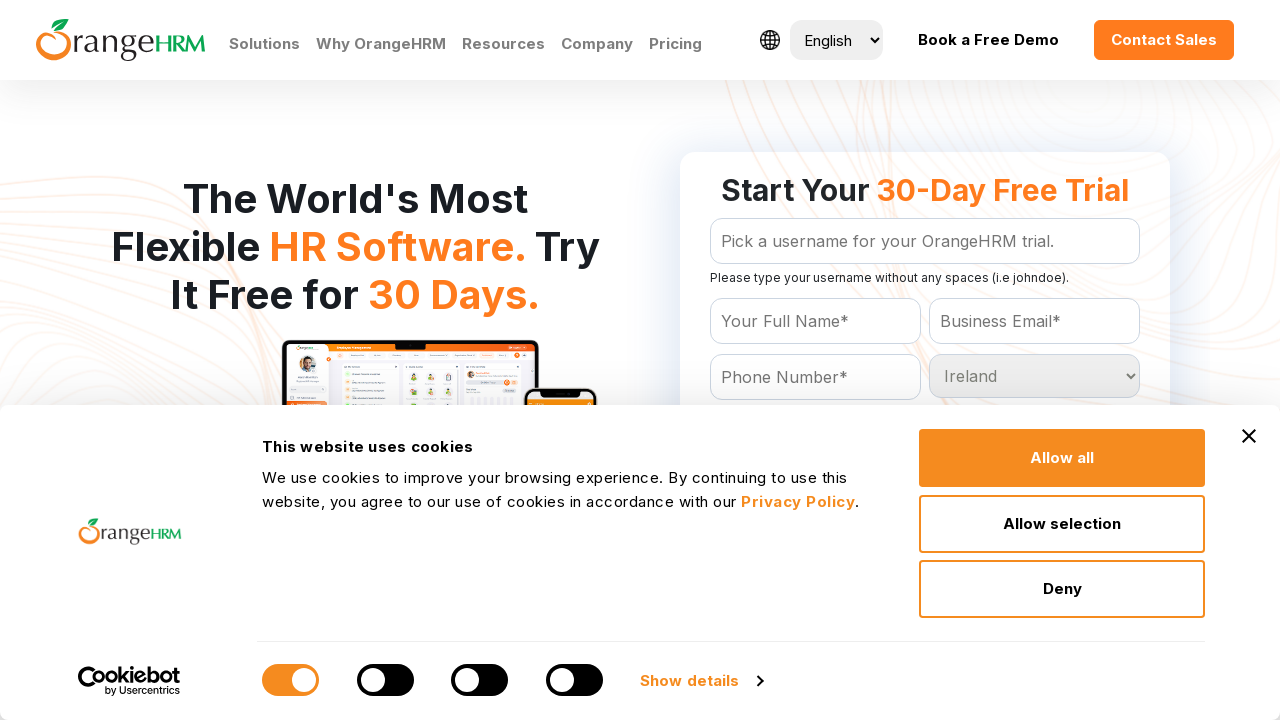

Selected country option at index 101 on #Form_getForm_Country
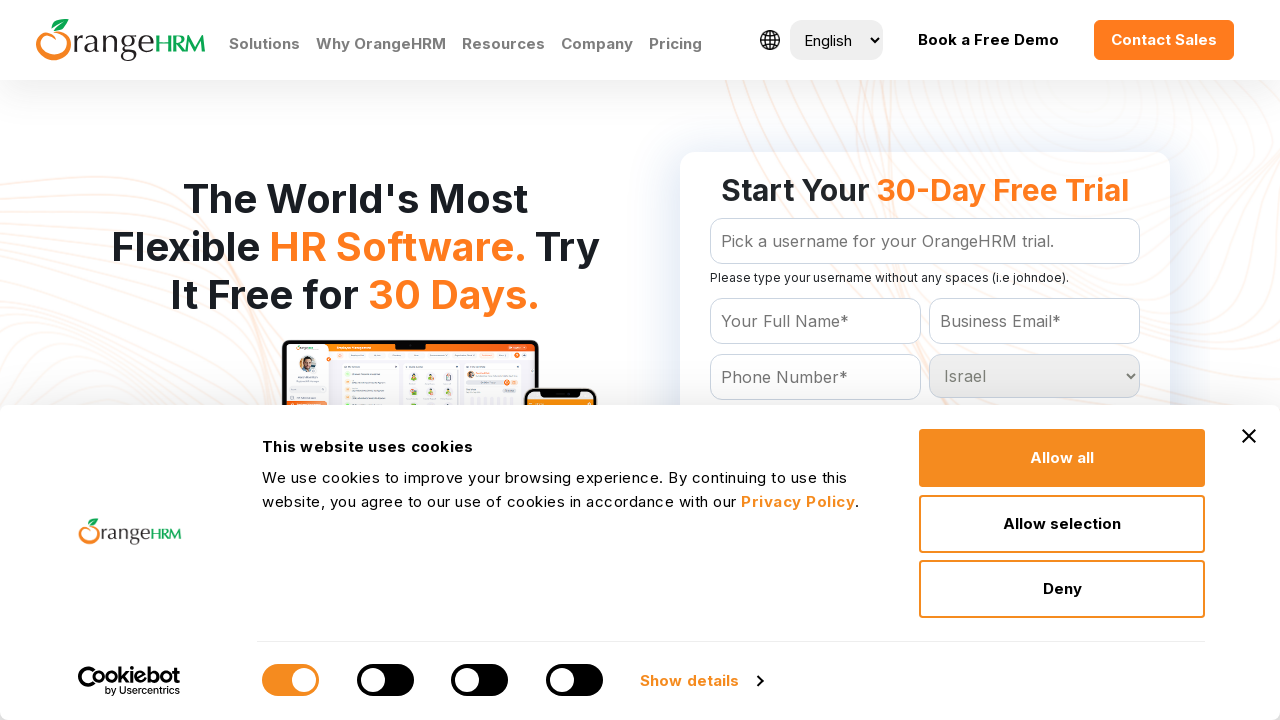

Selected country option at index 102 on #Form_getForm_Country
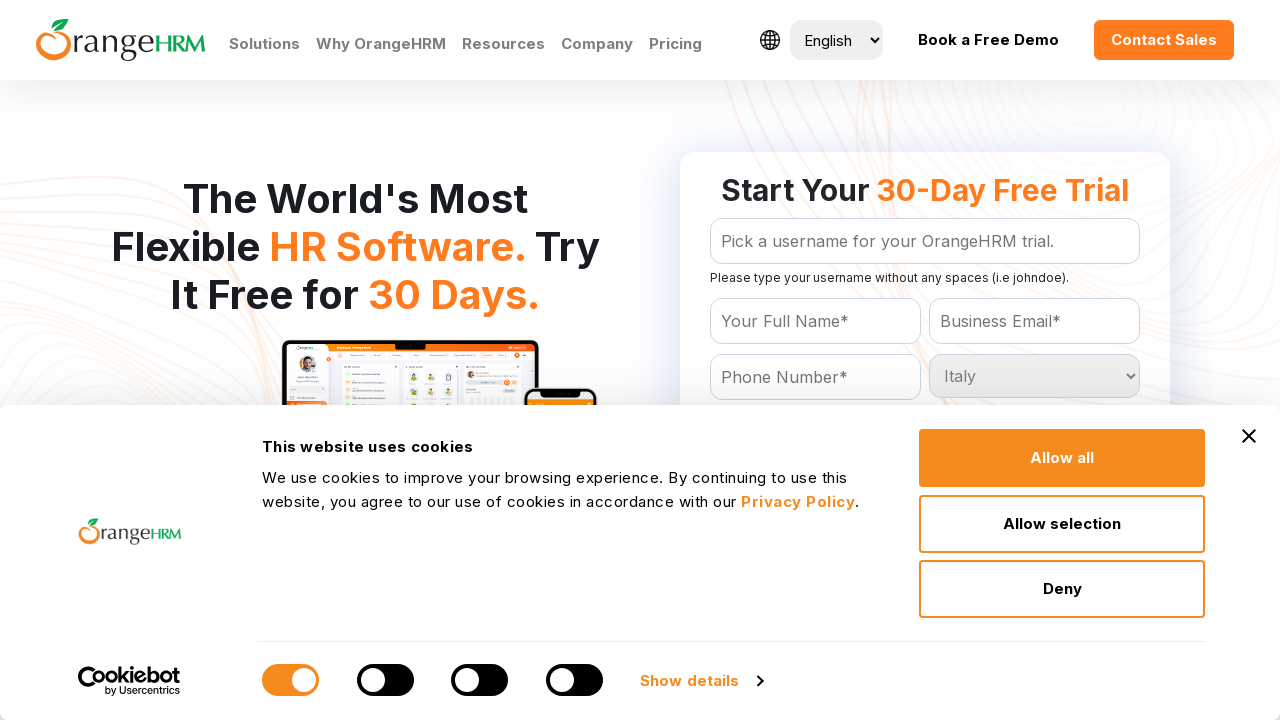

Selected country option at index 103 on #Form_getForm_Country
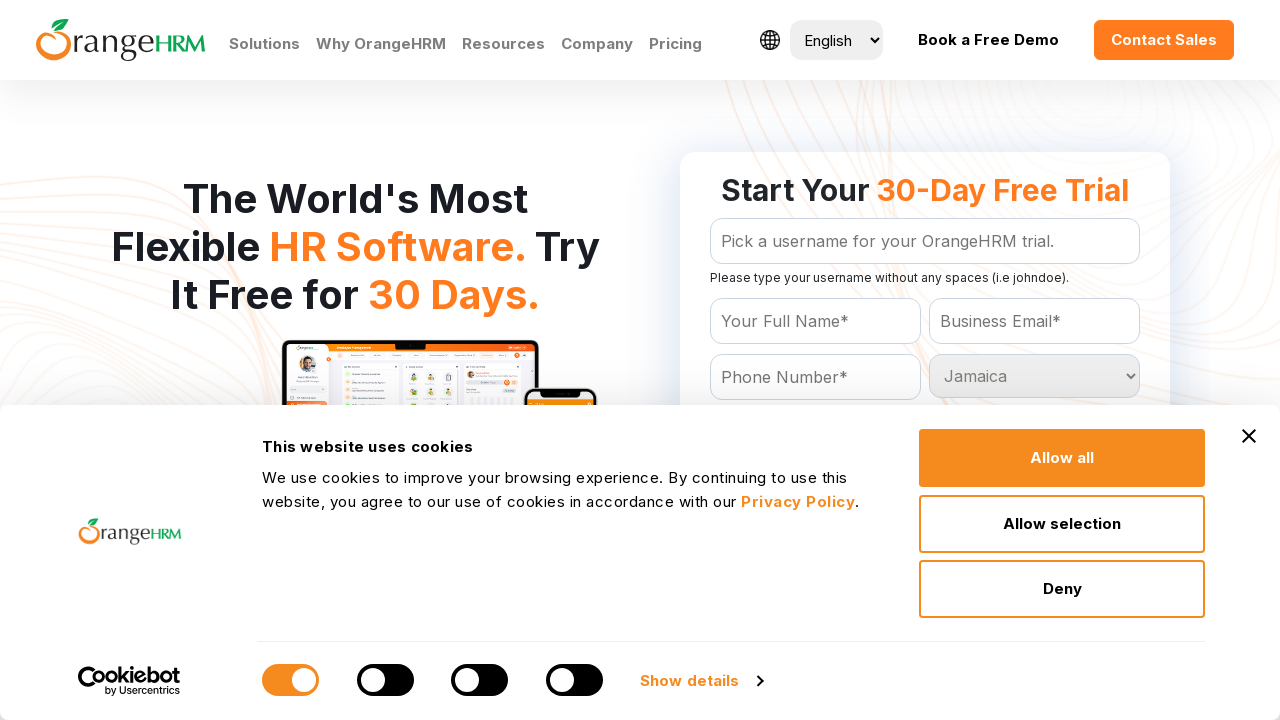

Selected country option at index 104 on #Form_getForm_Country
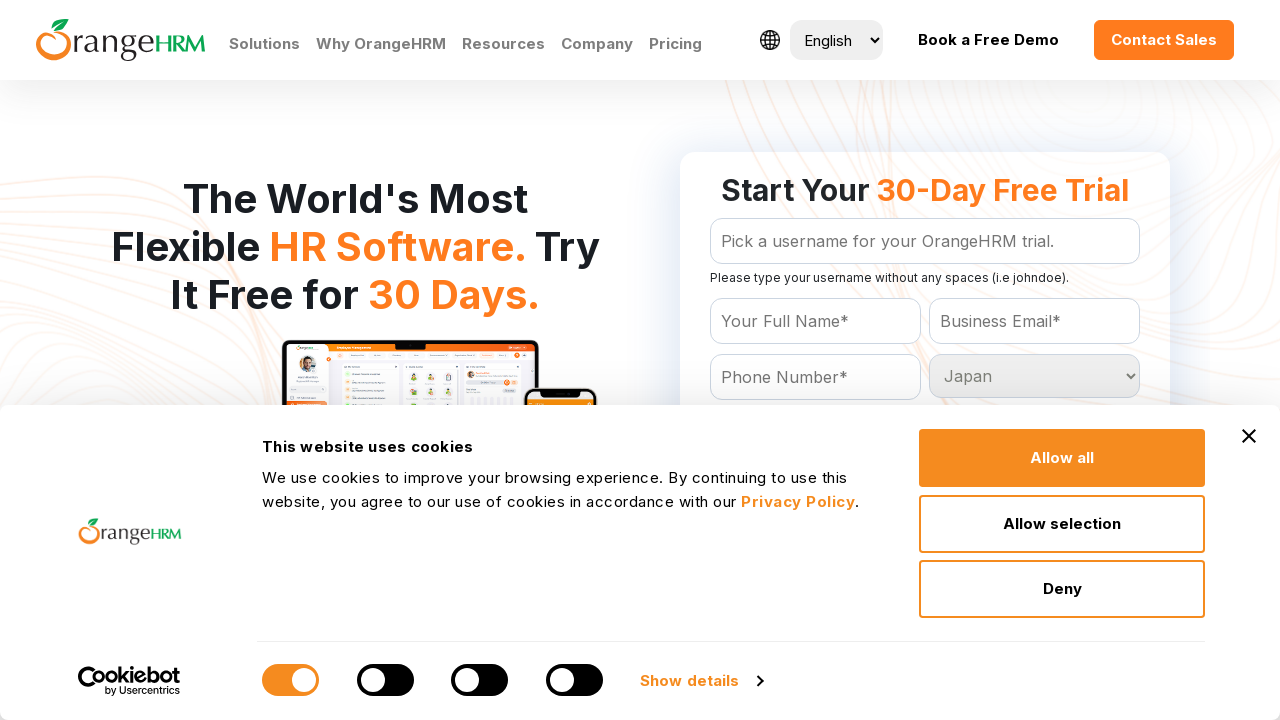

Selected country option at index 105 on #Form_getForm_Country
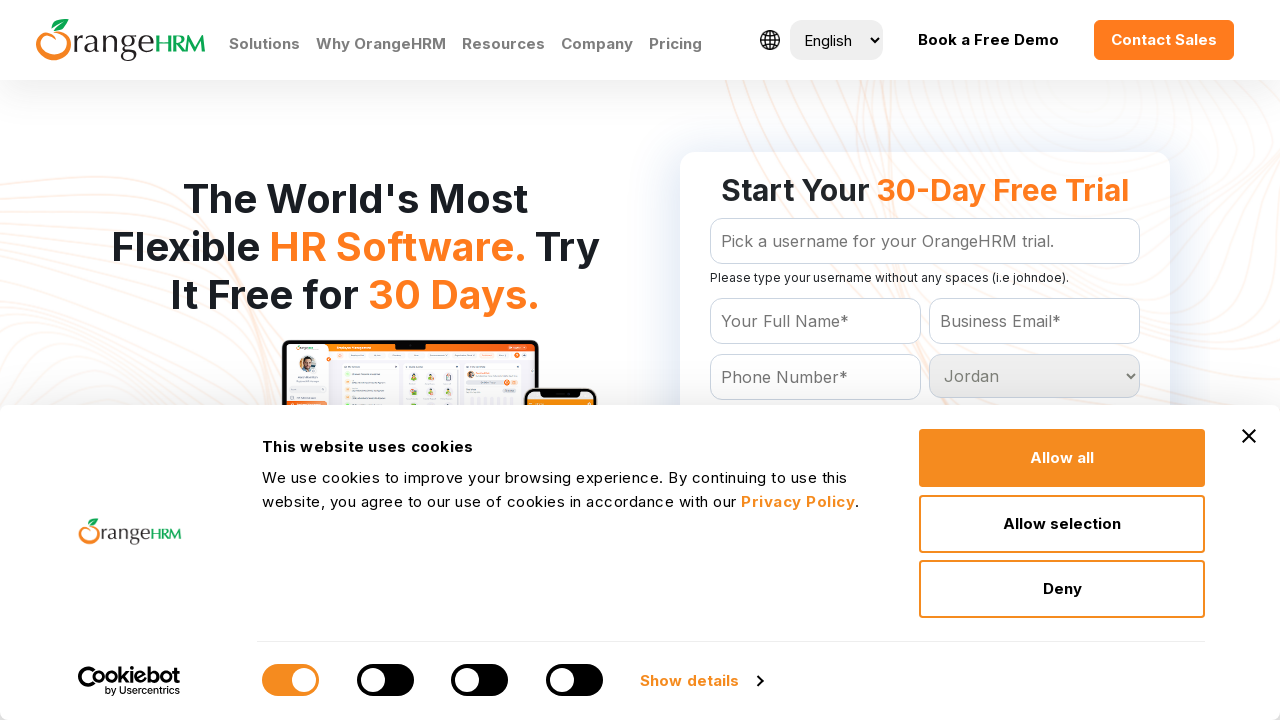

Selected country option at index 106 on #Form_getForm_Country
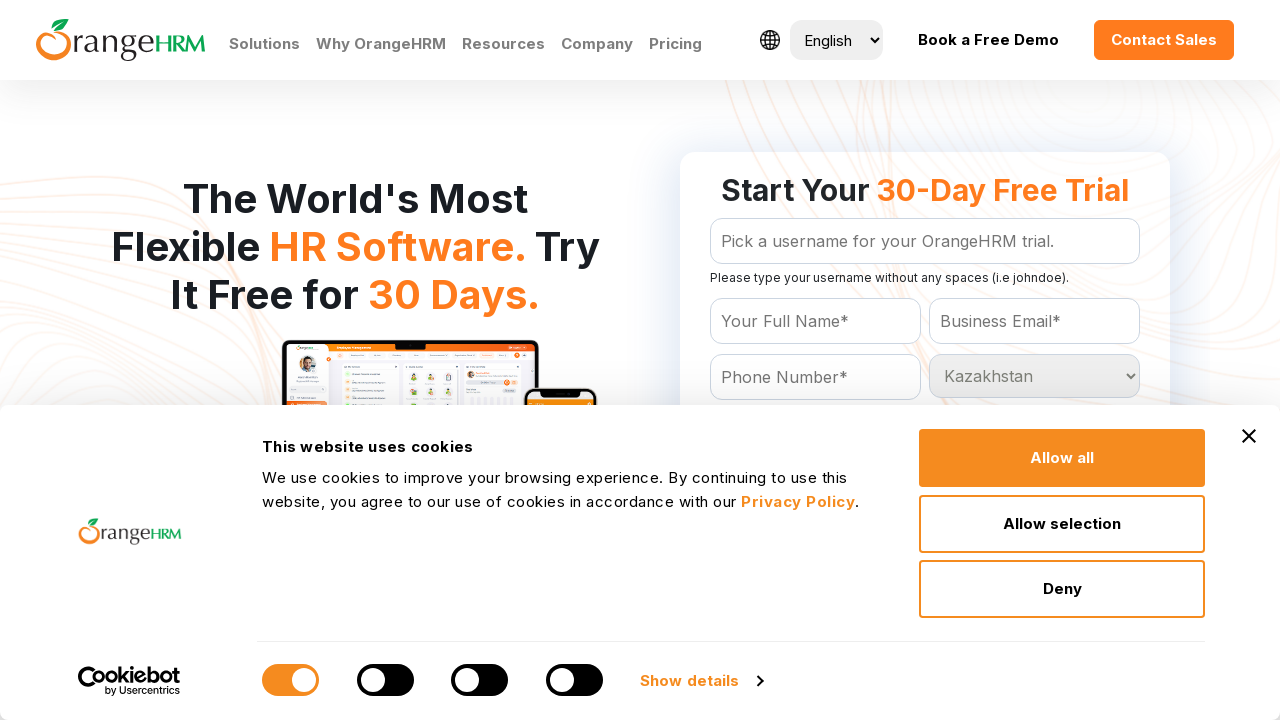

Selected country option at index 107 on #Form_getForm_Country
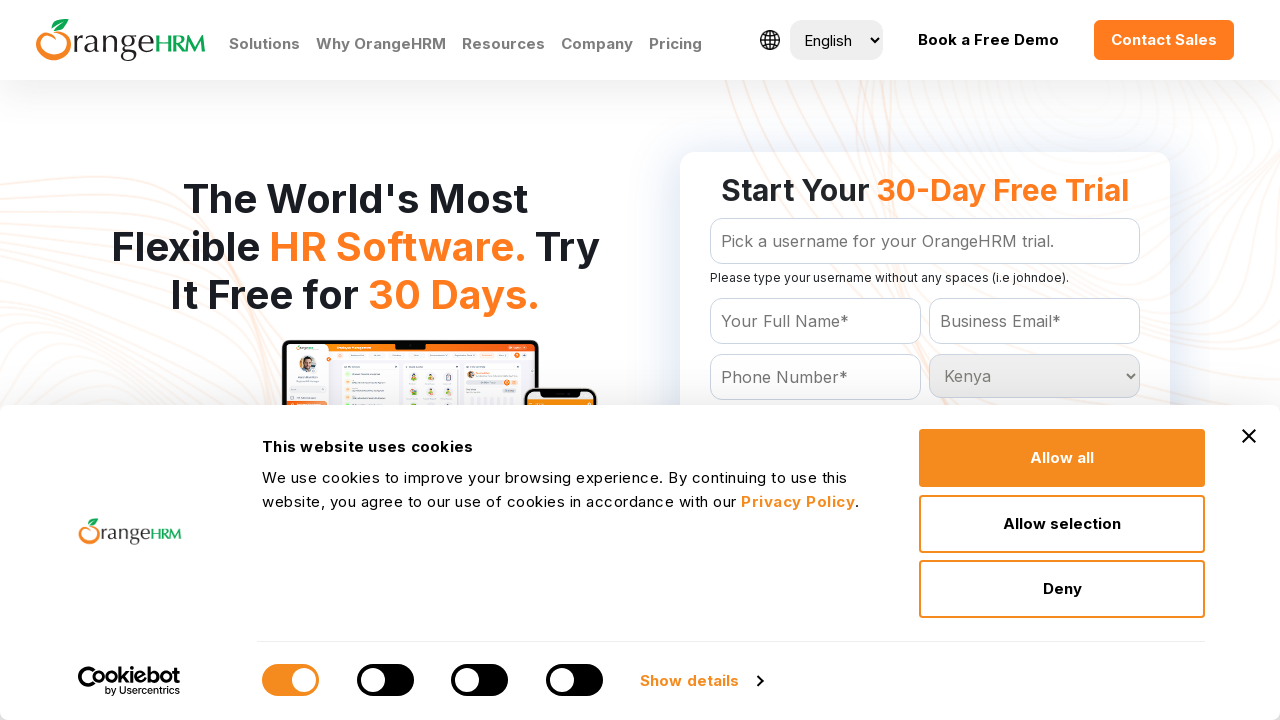

Selected country option at index 108 on #Form_getForm_Country
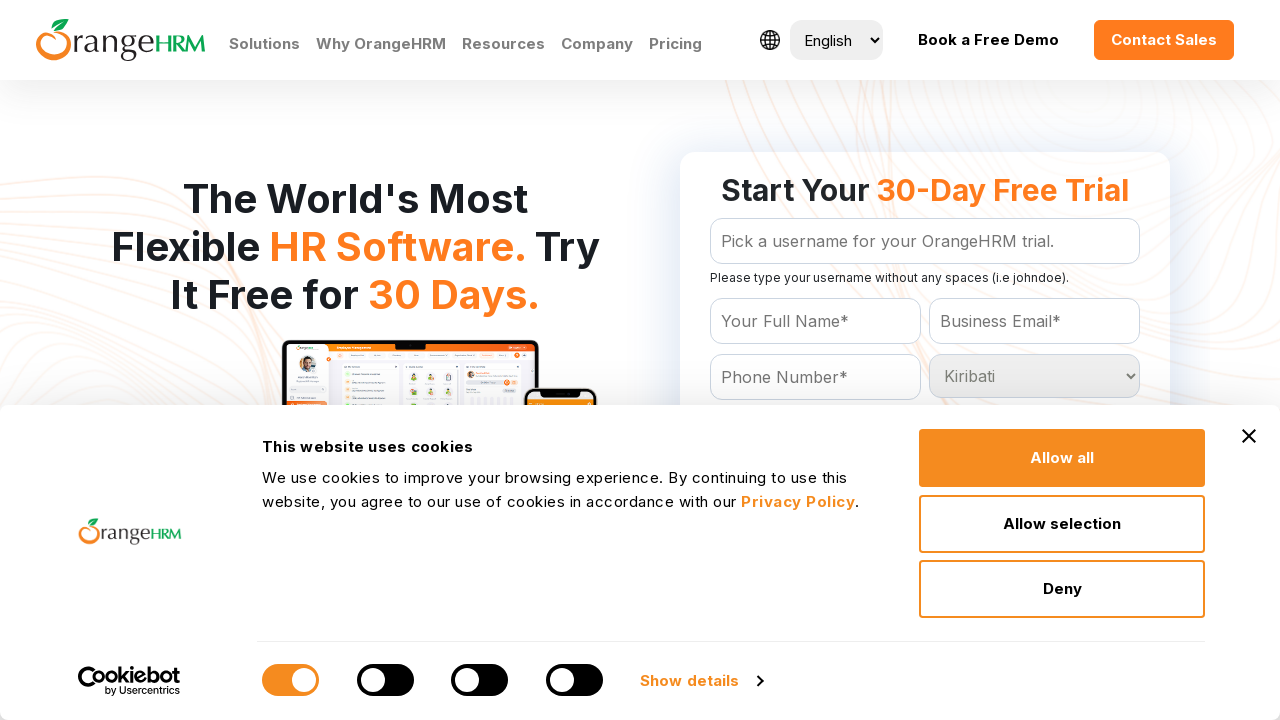

Selected country option at index 109 on #Form_getForm_Country
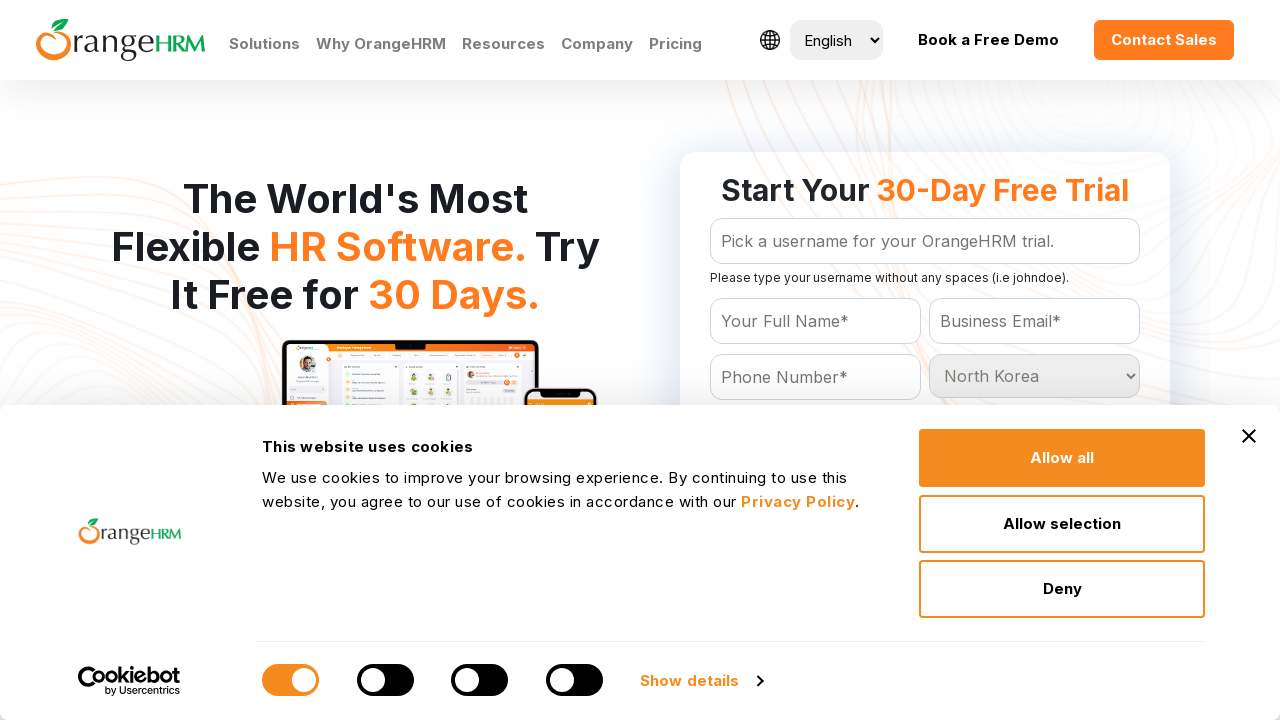

Selected country option at index 110 on #Form_getForm_Country
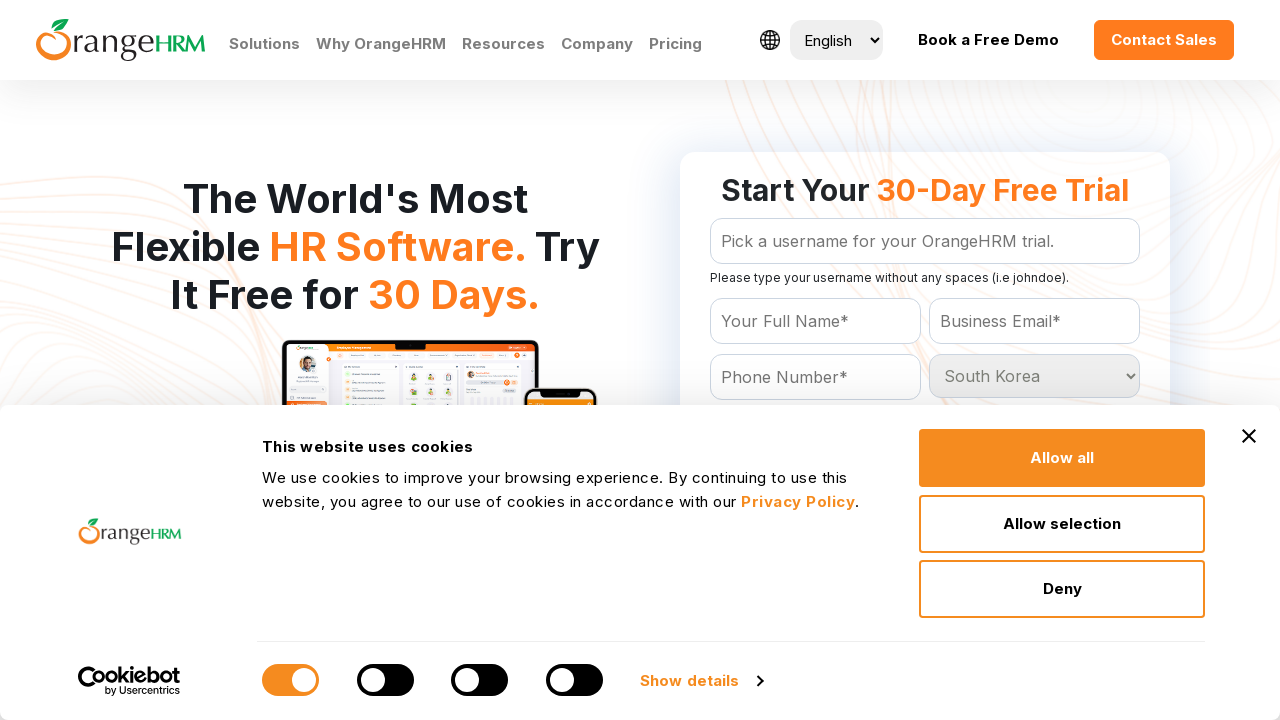

Selected country option at index 111 on #Form_getForm_Country
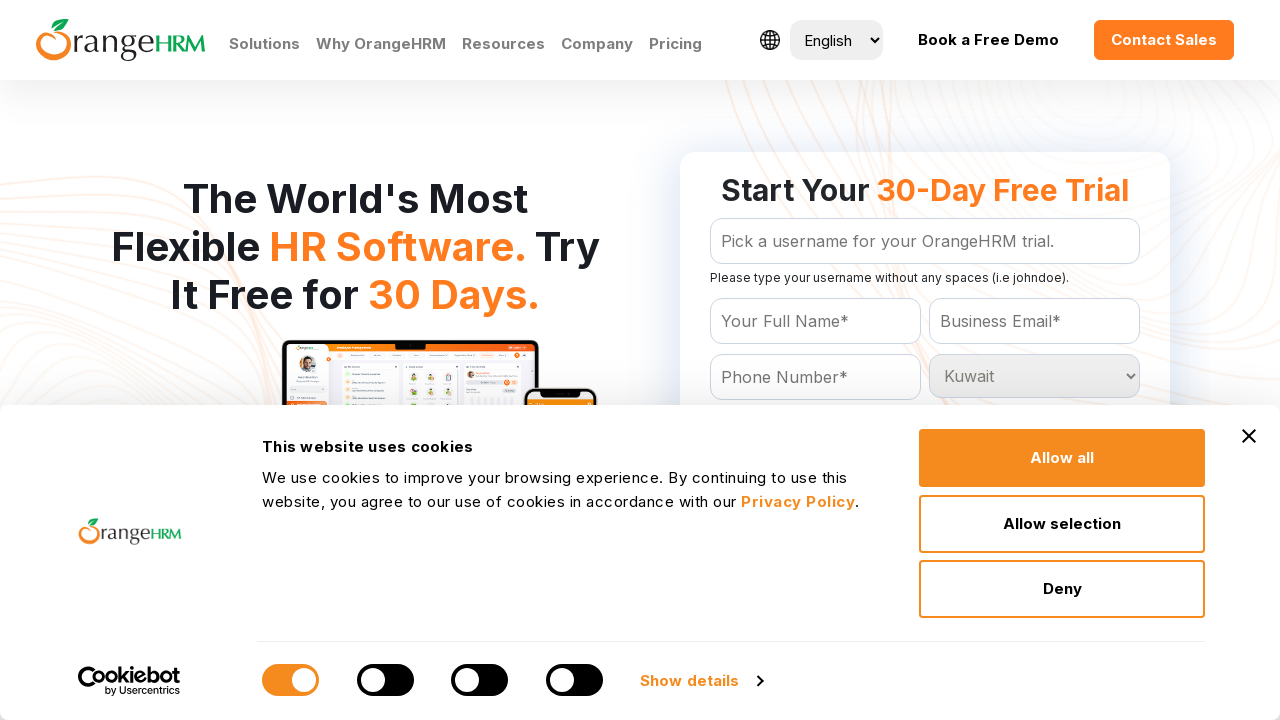

Selected country option at index 112 on #Form_getForm_Country
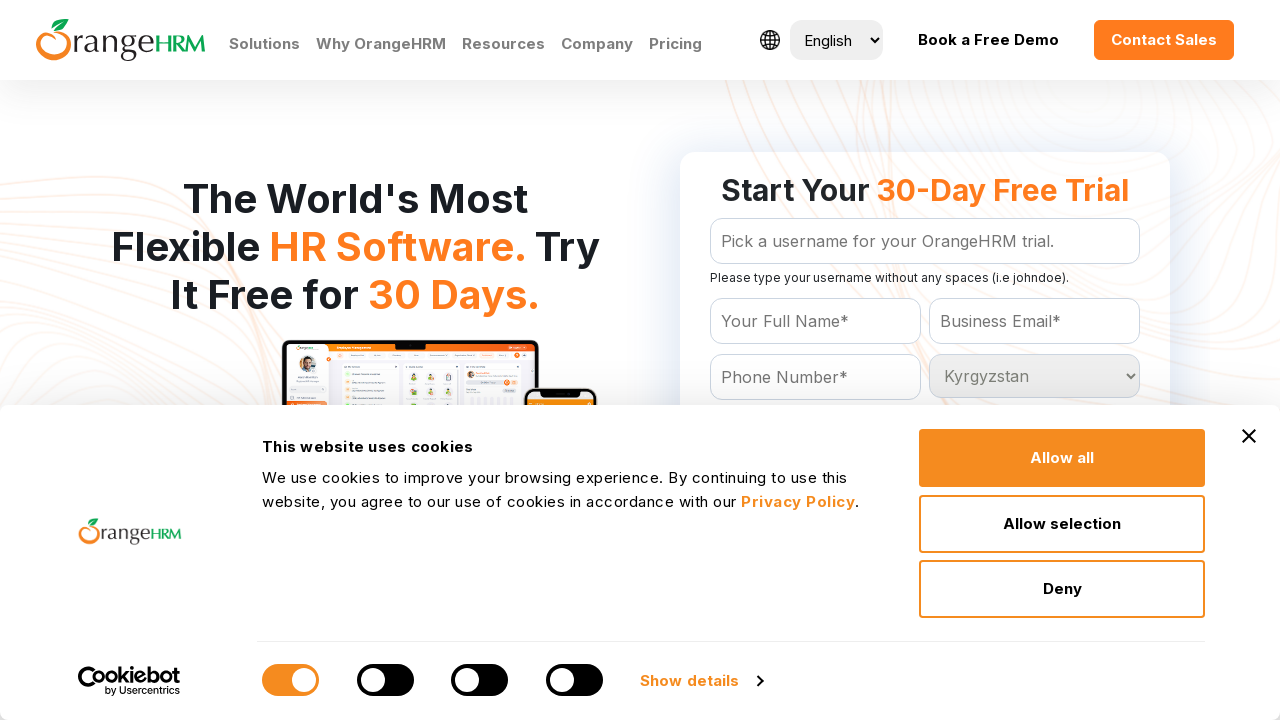

Selected country option at index 113 on #Form_getForm_Country
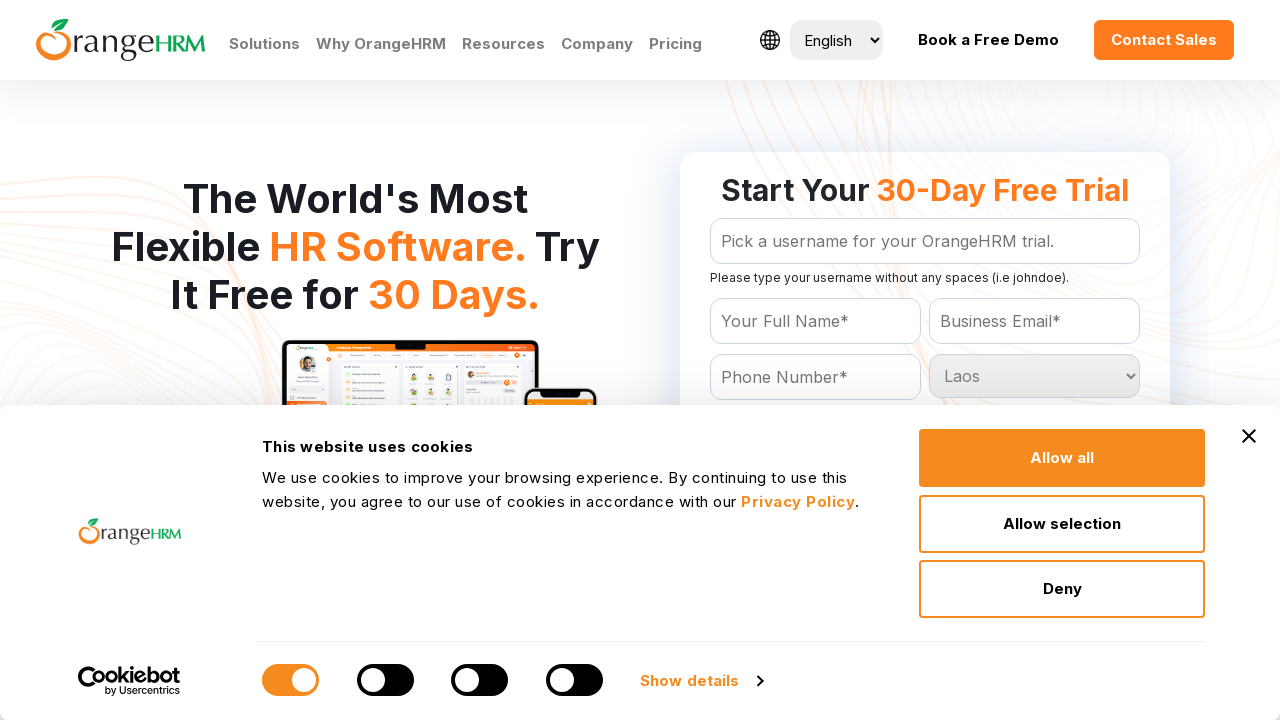

Selected country option at index 114 on #Form_getForm_Country
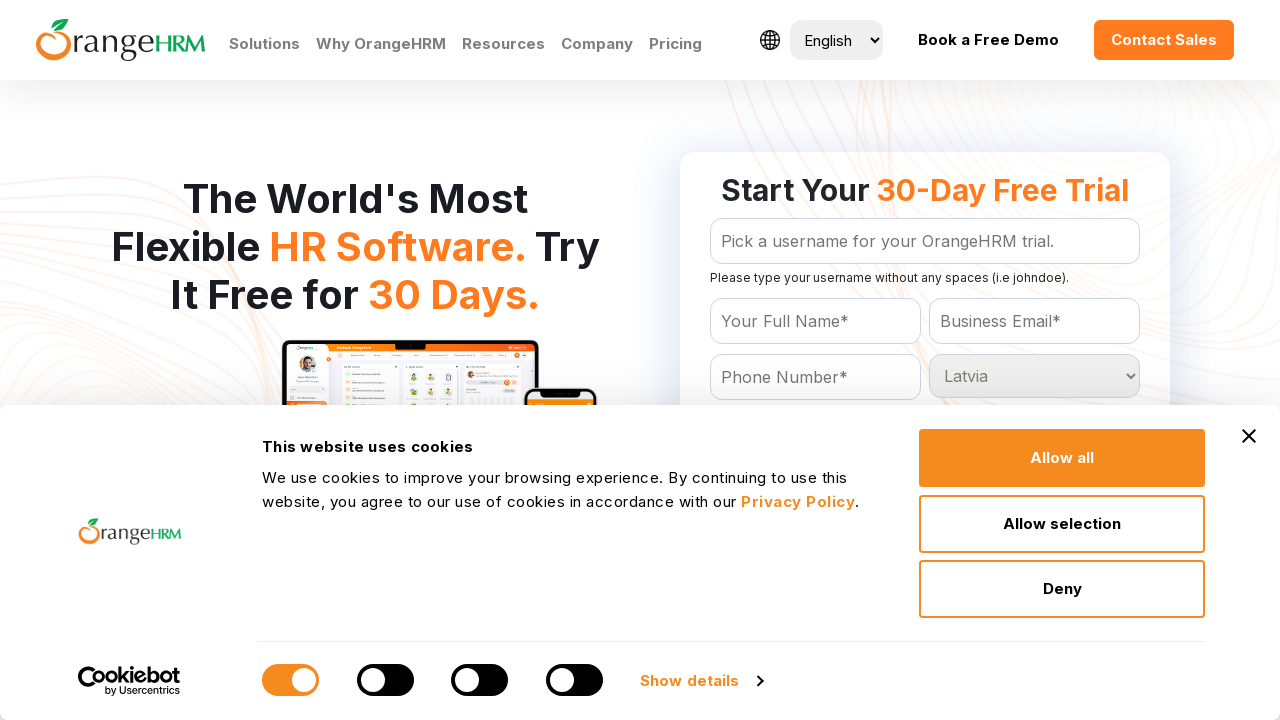

Selected country option at index 115 on #Form_getForm_Country
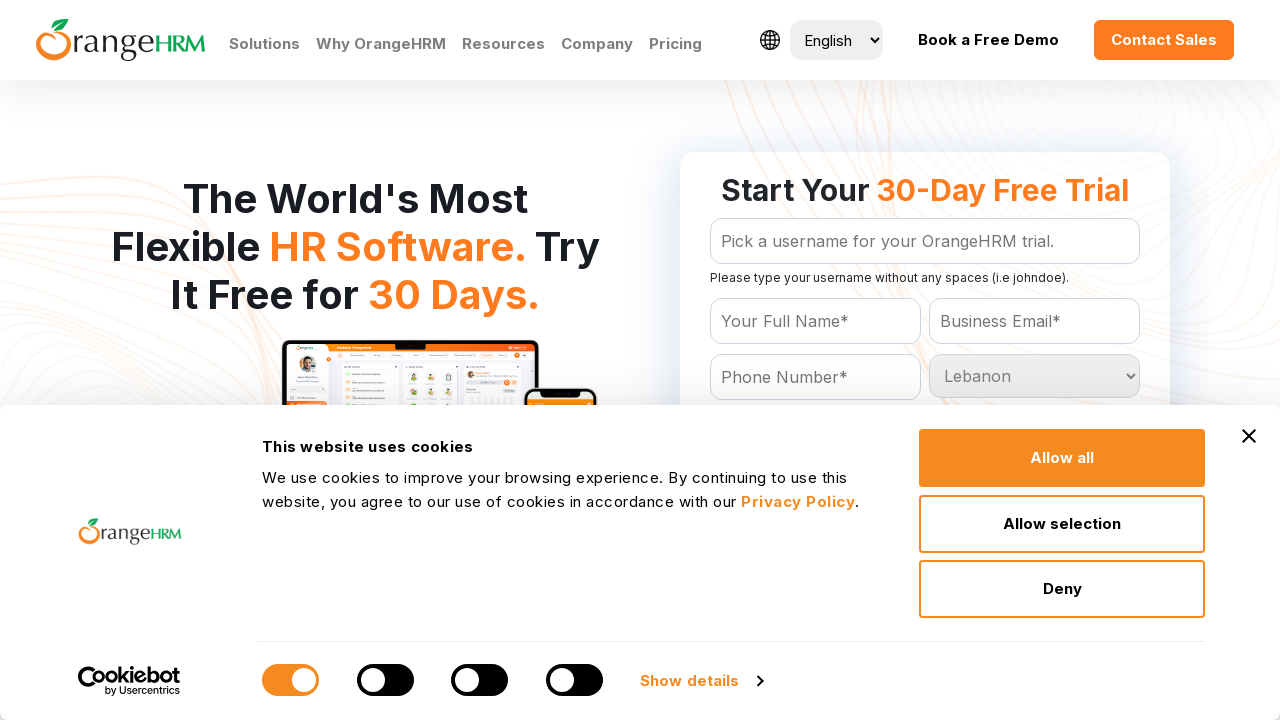

Selected country option at index 116 on #Form_getForm_Country
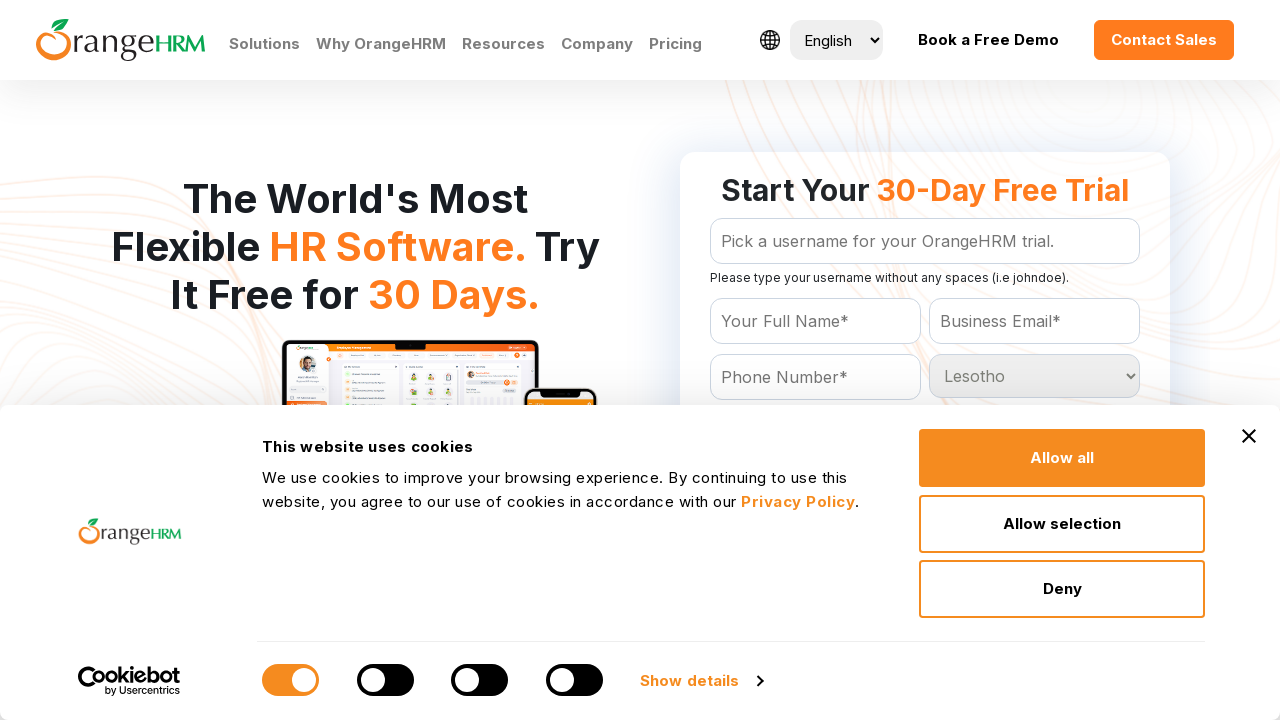

Selected country option at index 117 on #Form_getForm_Country
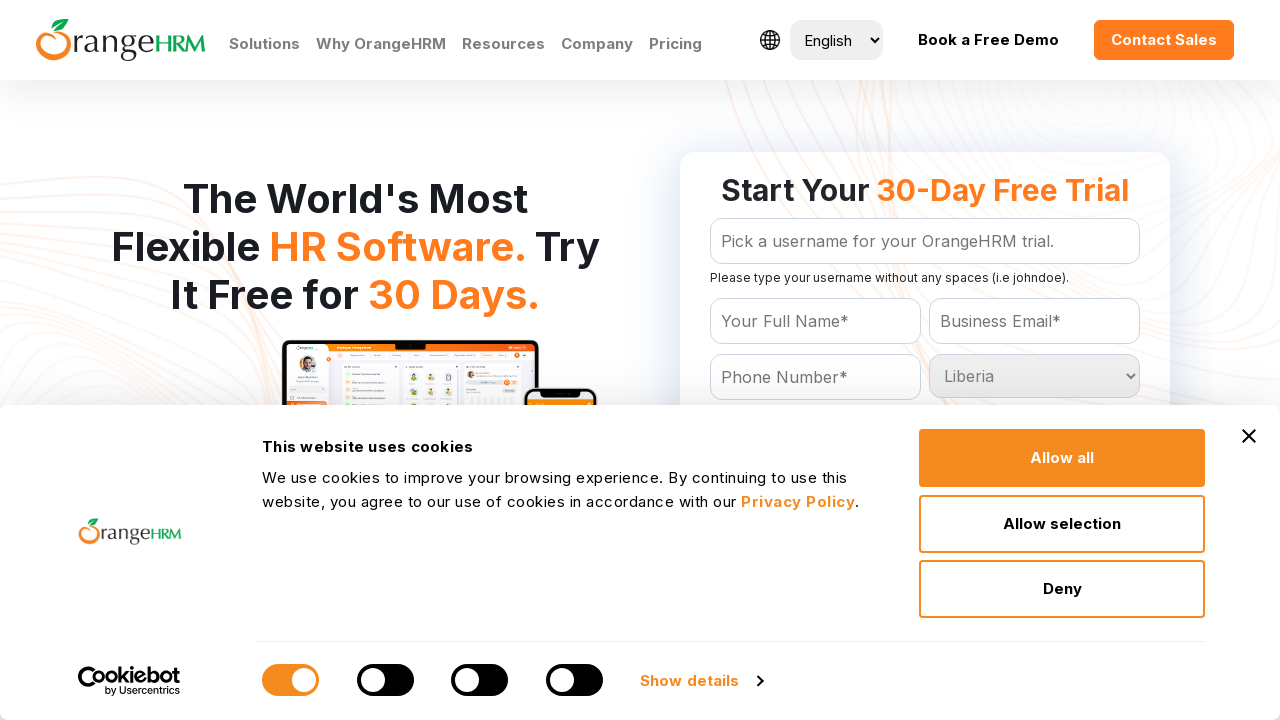

Selected country option at index 118 on #Form_getForm_Country
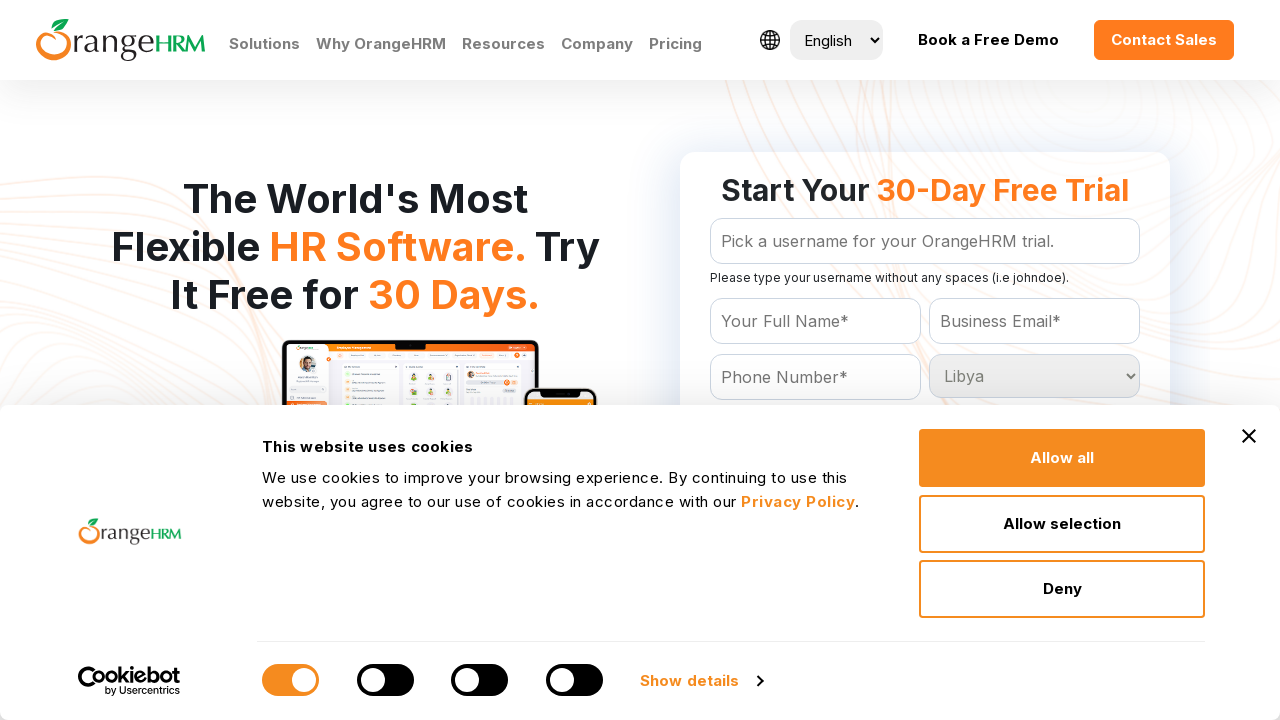

Selected country option at index 119 on #Form_getForm_Country
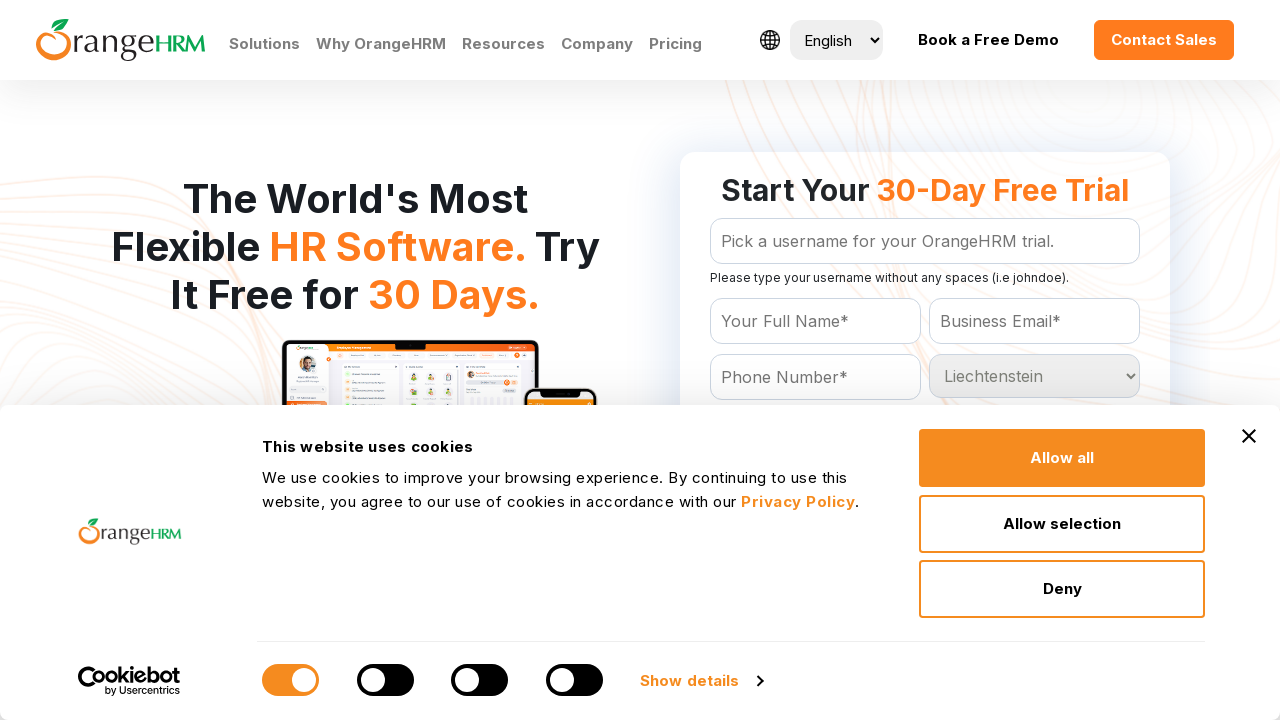

Selected country option at index 120 on #Form_getForm_Country
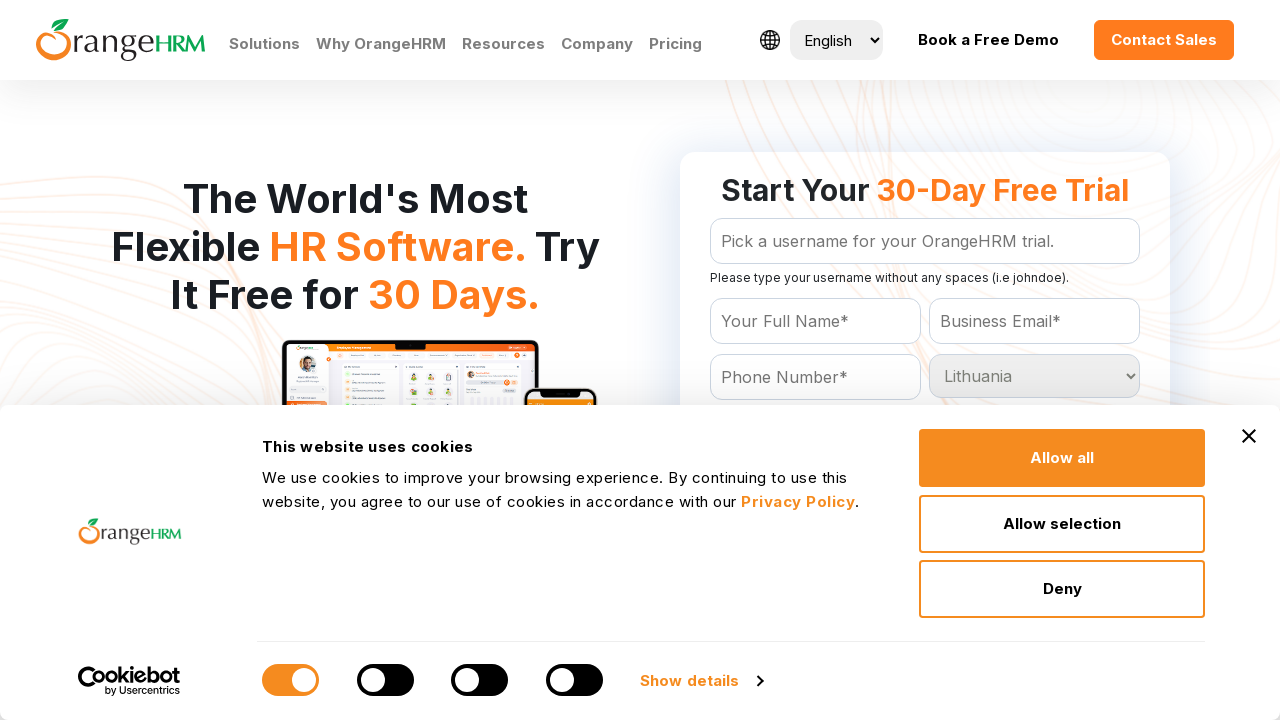

Selected country option at index 121 on #Form_getForm_Country
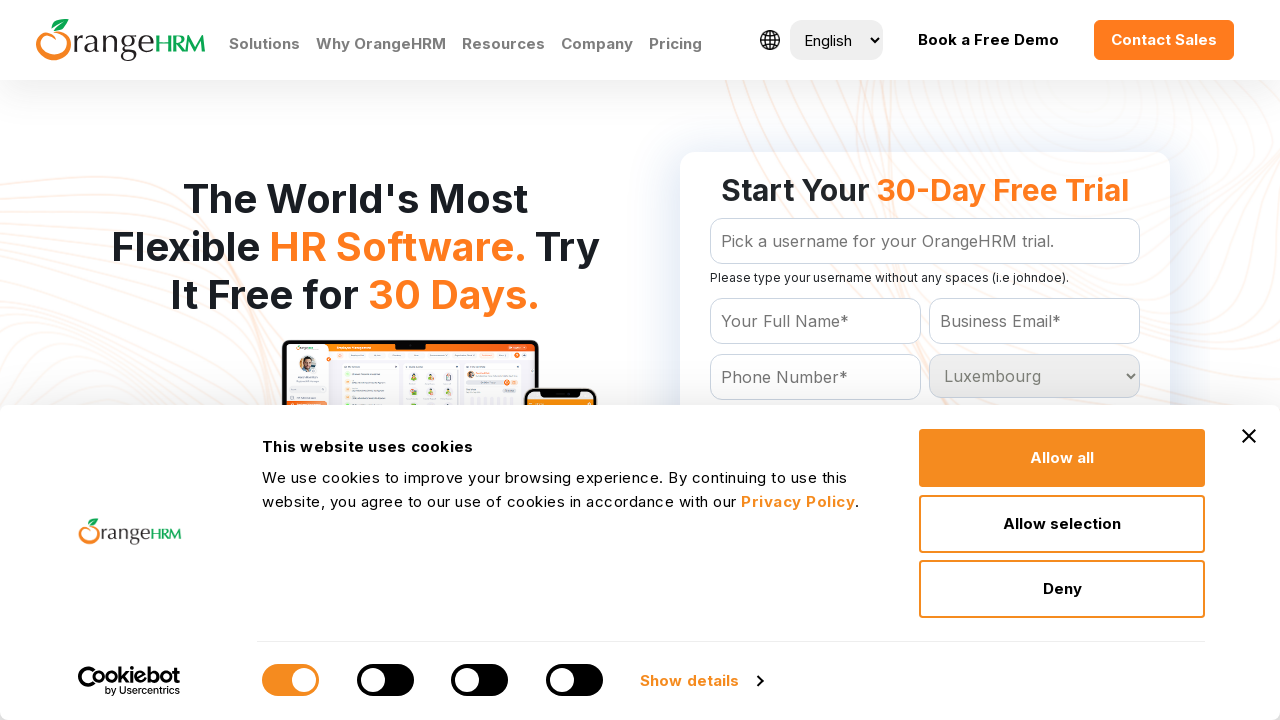

Selected country option at index 122 on #Form_getForm_Country
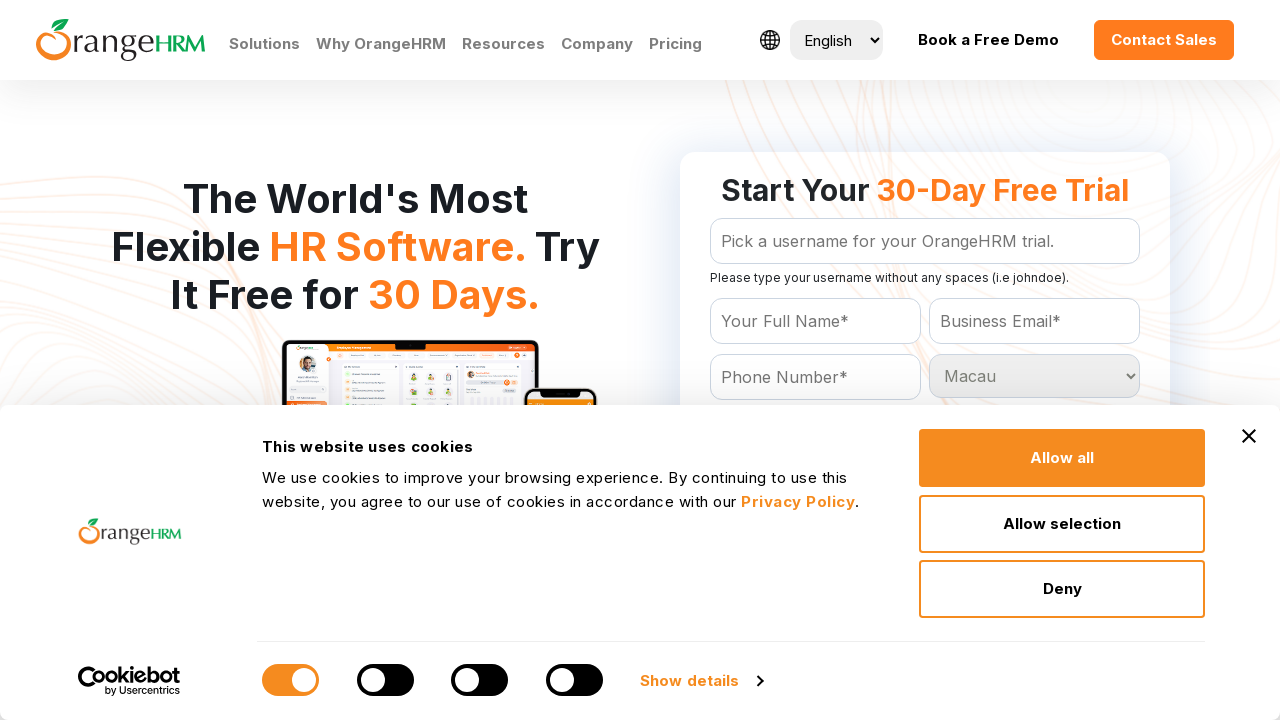

Selected country option at index 123 on #Form_getForm_Country
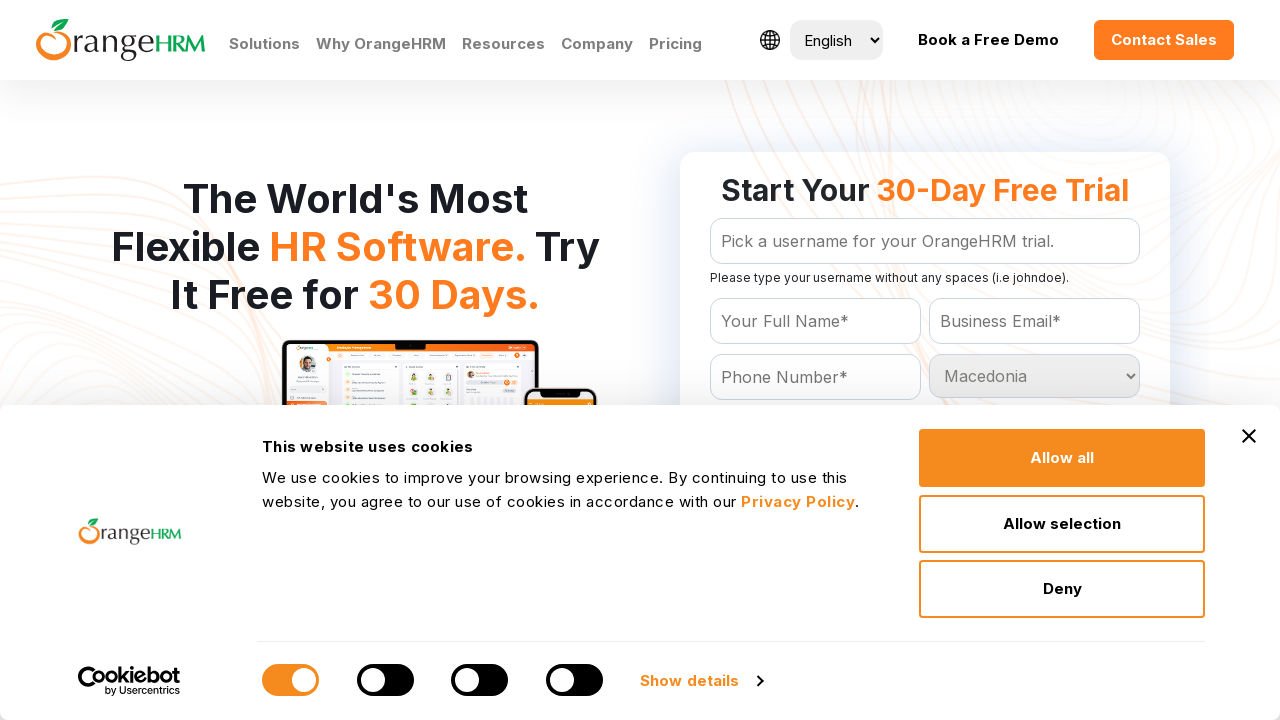

Selected country option at index 124 on #Form_getForm_Country
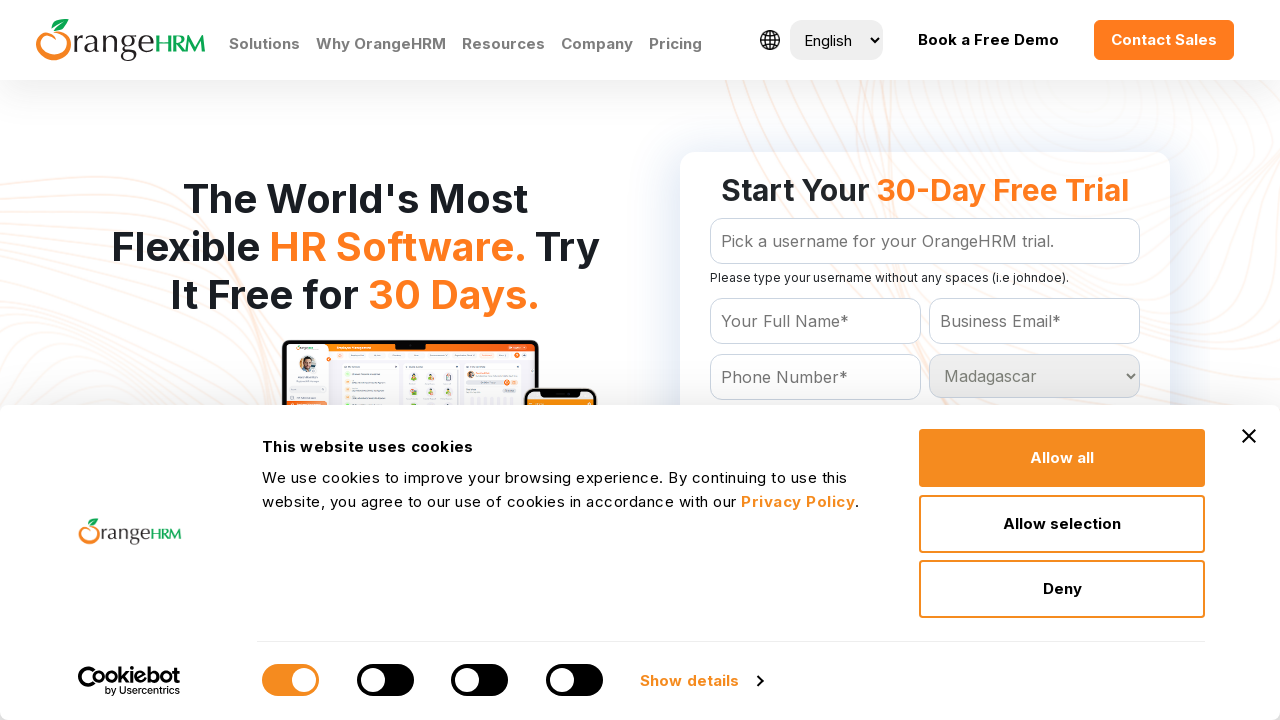

Selected country option at index 125 on #Form_getForm_Country
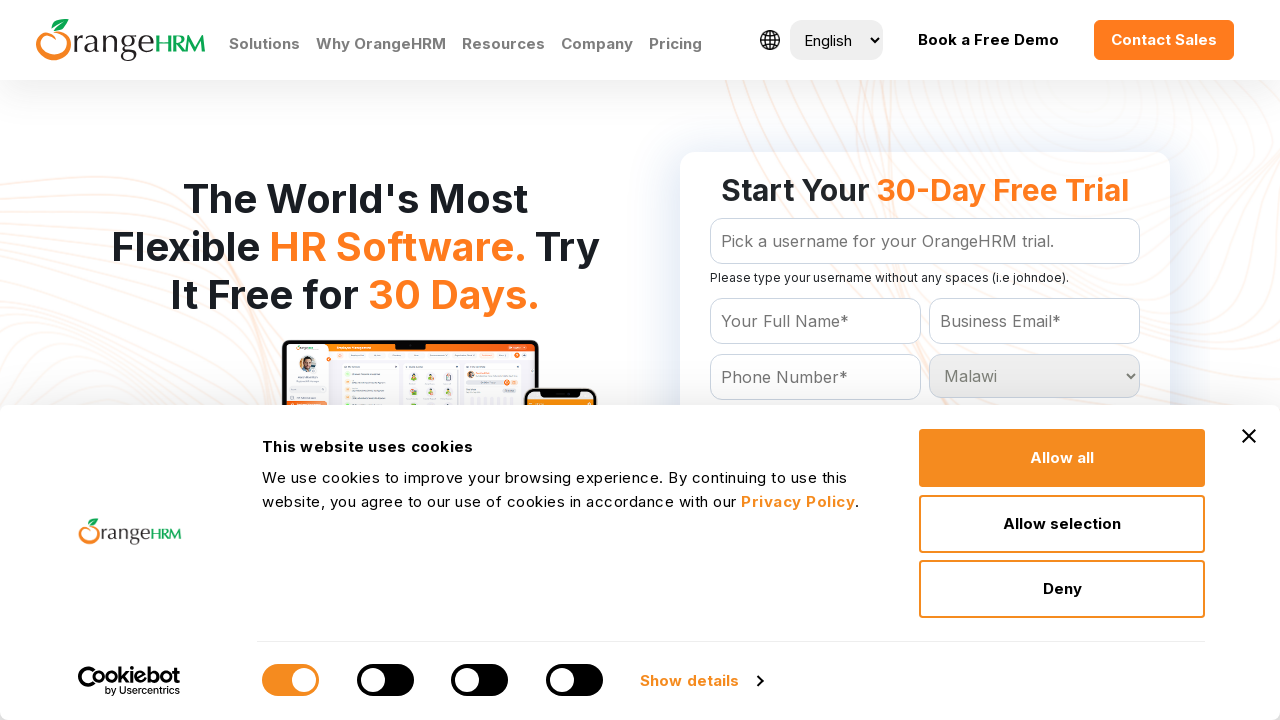

Selected country option at index 126 on #Form_getForm_Country
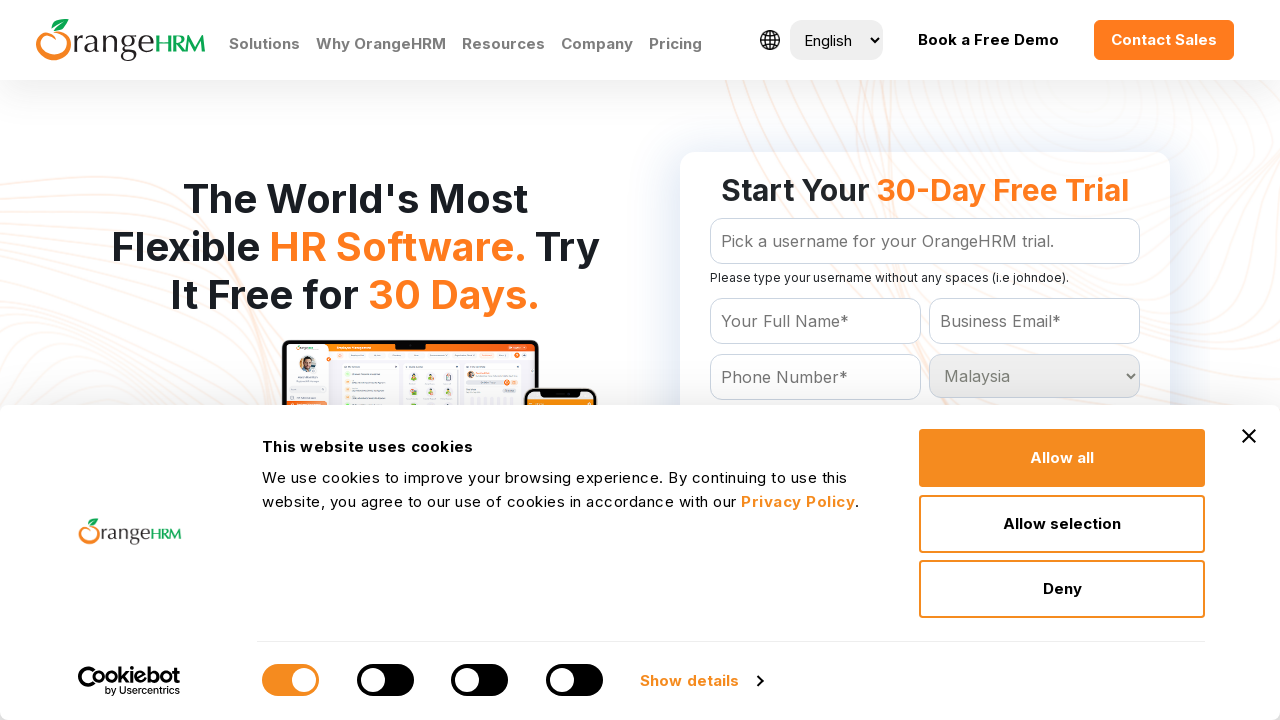

Selected country option at index 127 on #Form_getForm_Country
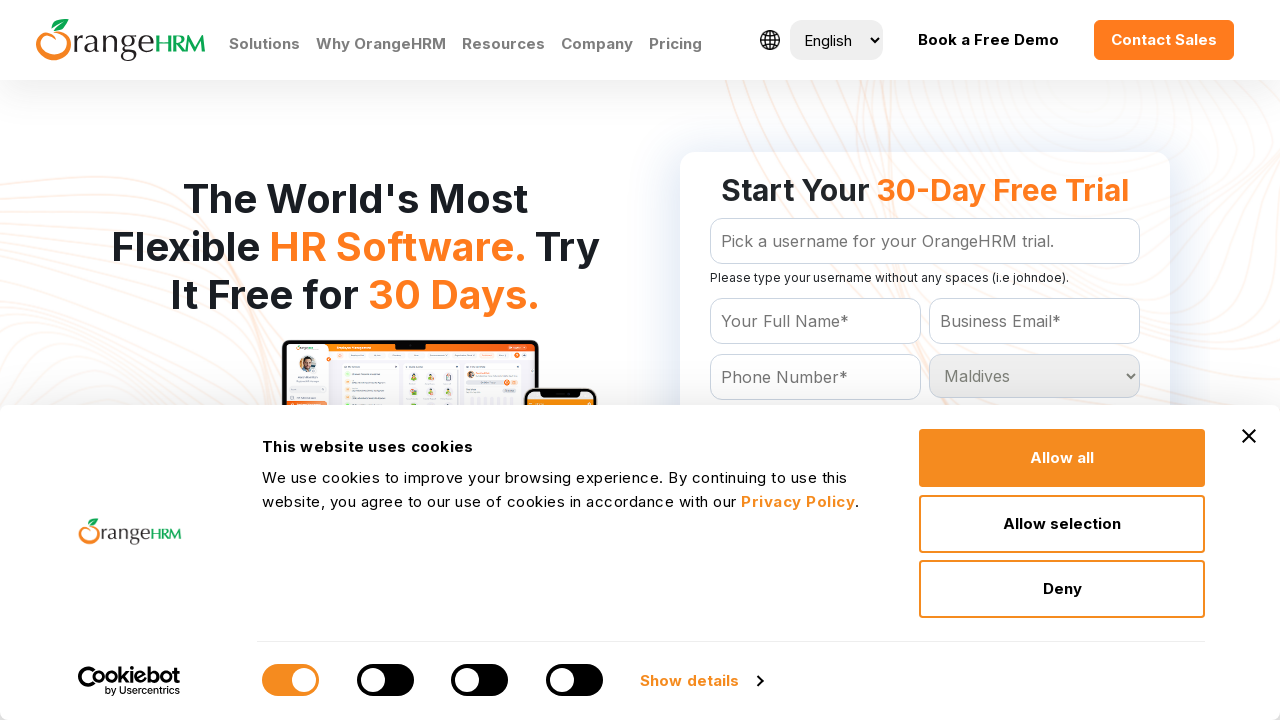

Selected country option at index 128 on #Form_getForm_Country
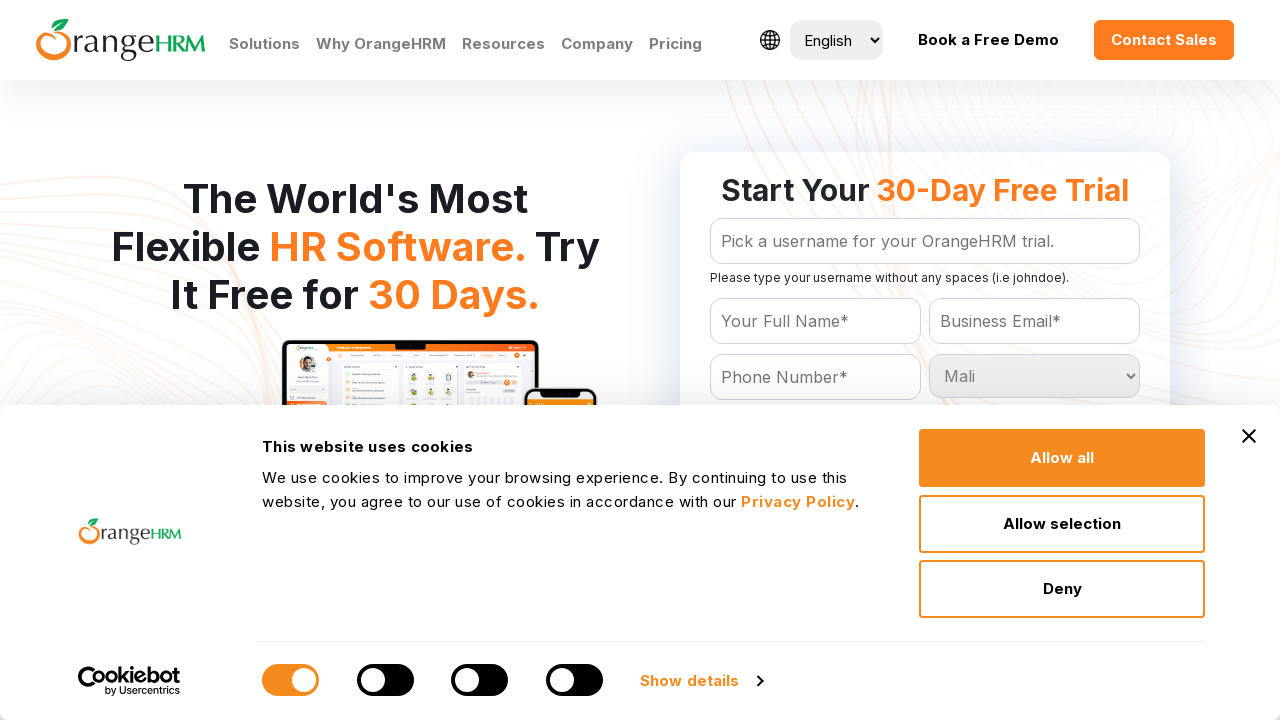

Selected country option at index 129 on #Form_getForm_Country
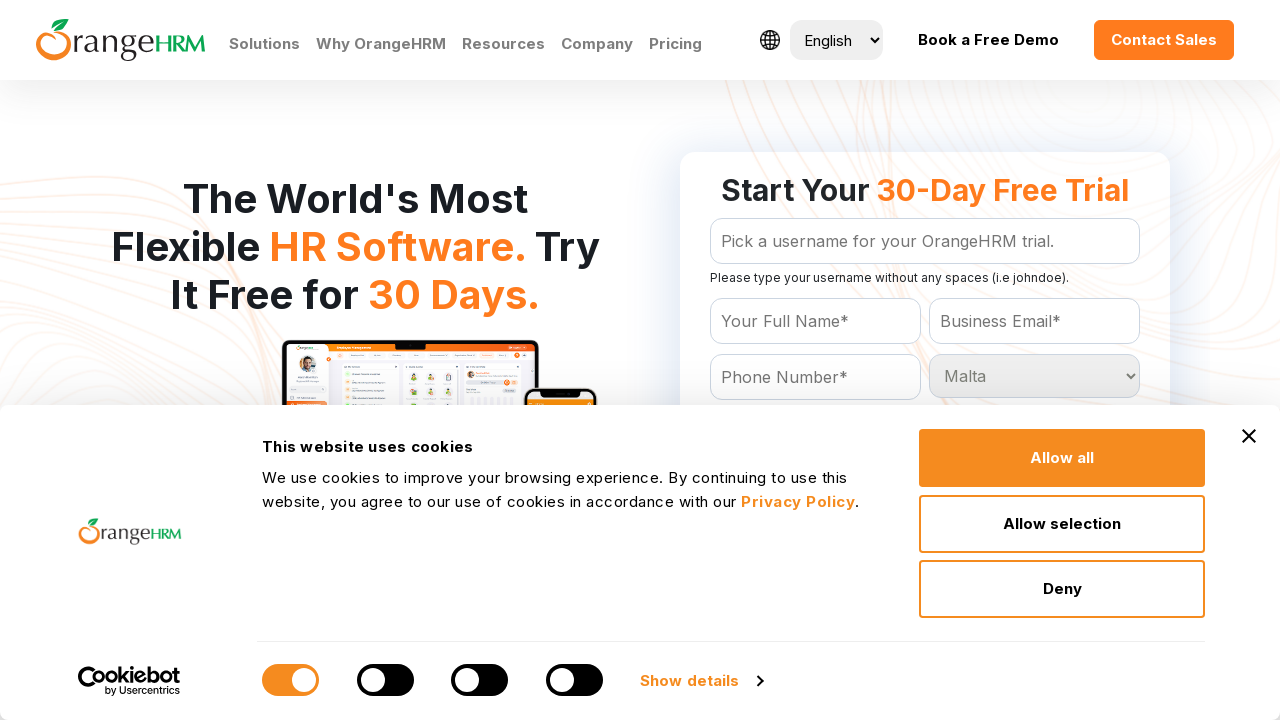

Selected country option at index 130 on #Form_getForm_Country
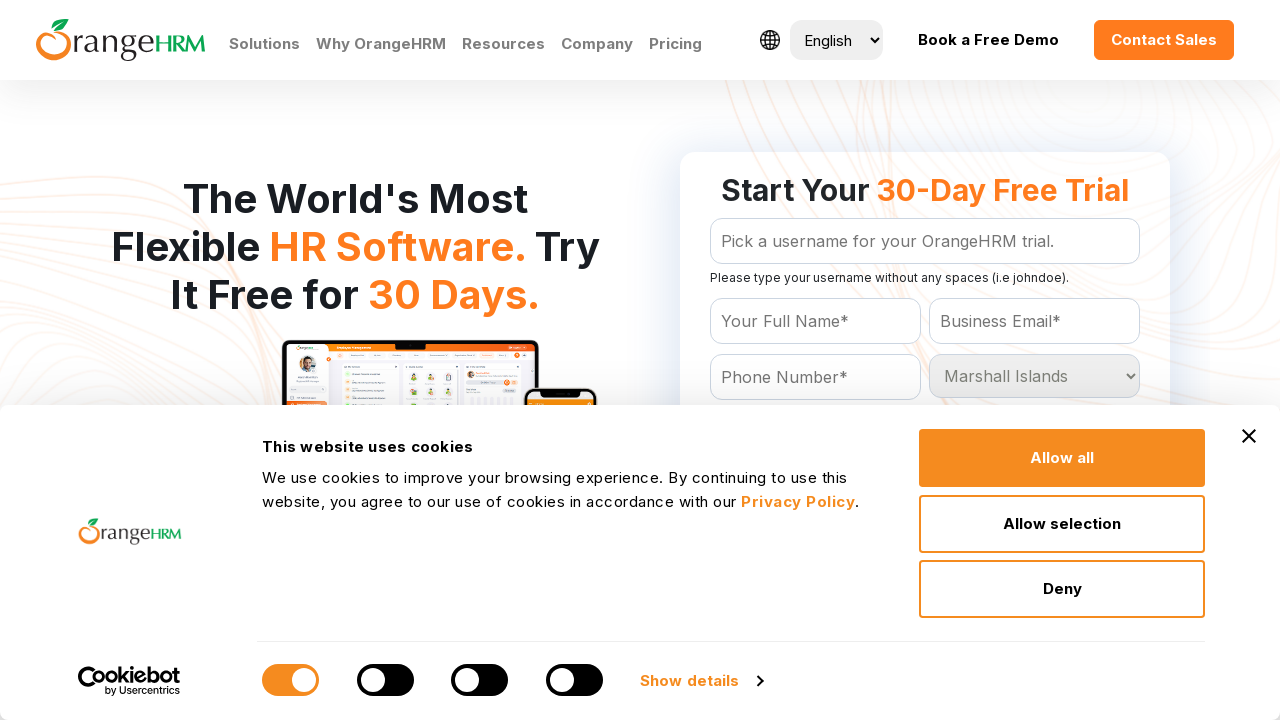

Selected country option at index 131 on #Form_getForm_Country
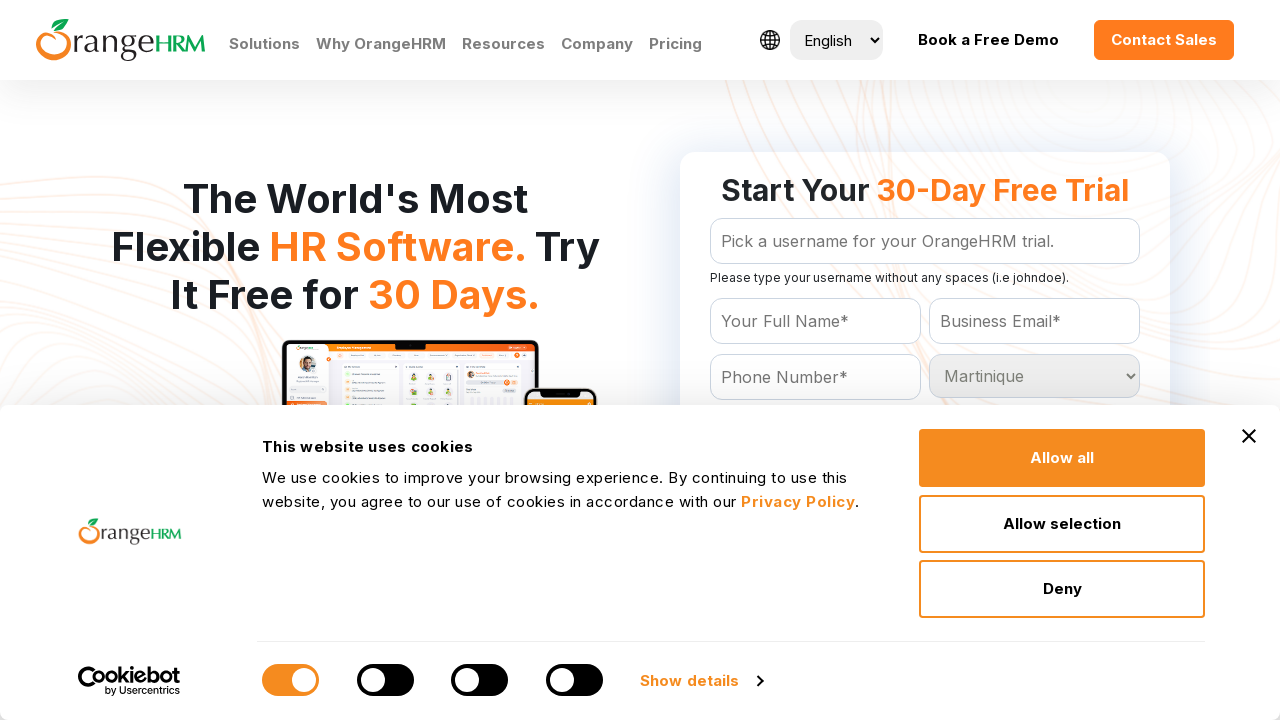

Selected country option at index 132 on #Form_getForm_Country
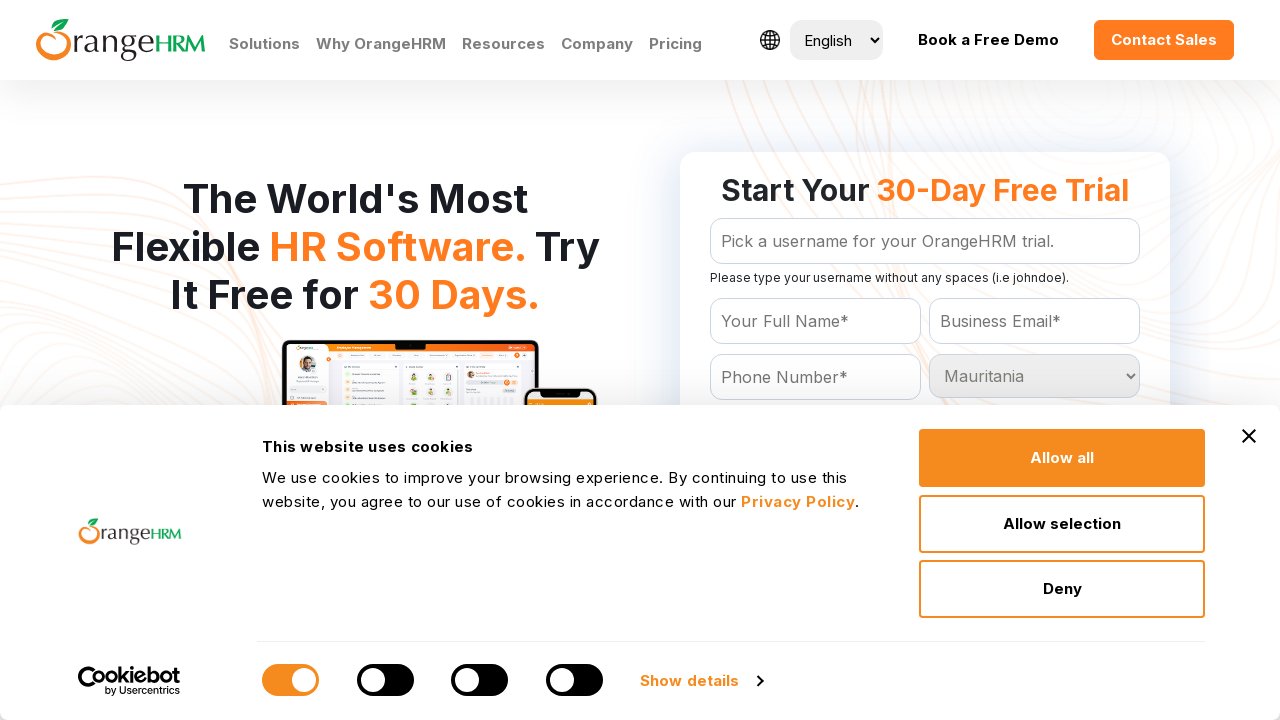

Selected country option at index 133 on #Form_getForm_Country
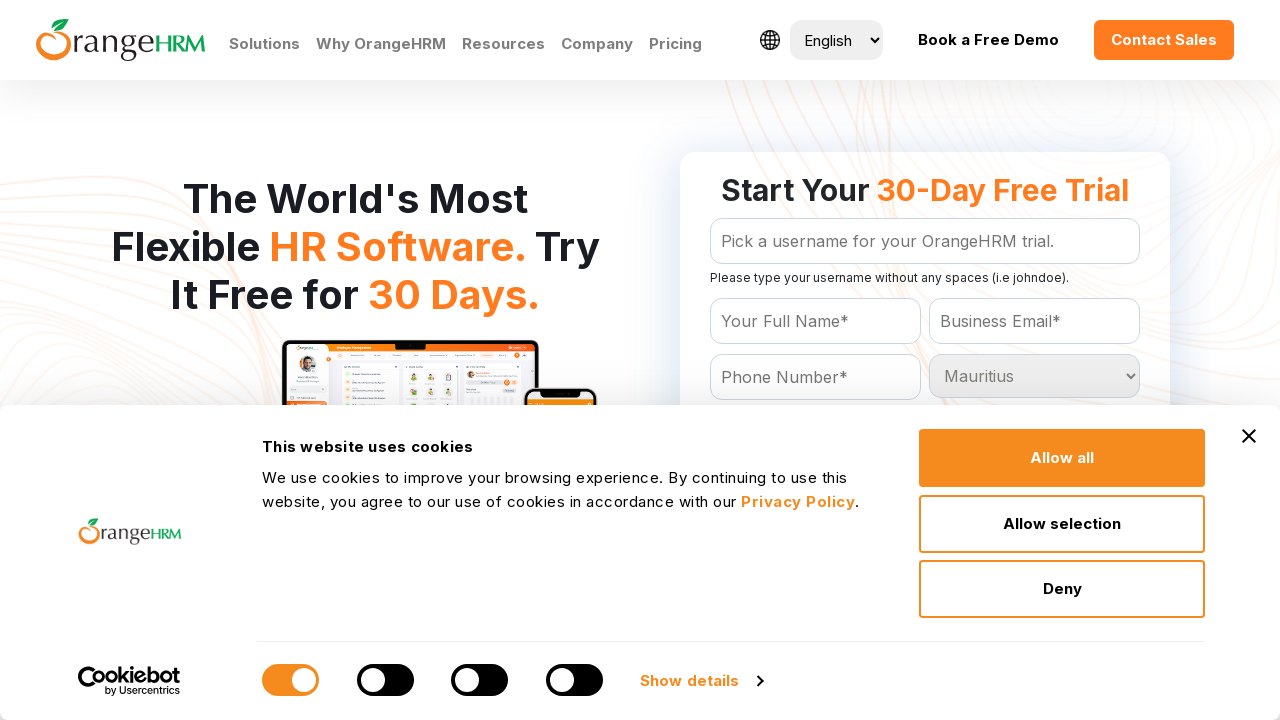

Selected country option at index 134 on #Form_getForm_Country
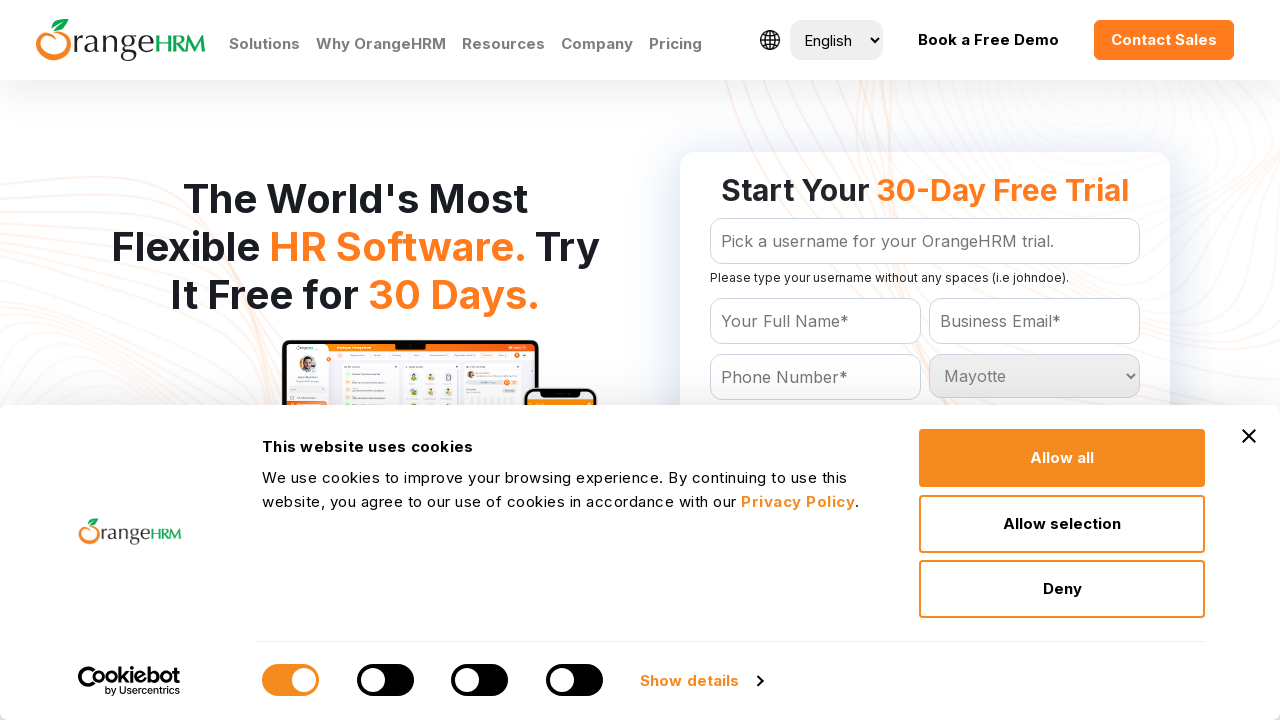

Selected country option at index 135 on #Form_getForm_Country
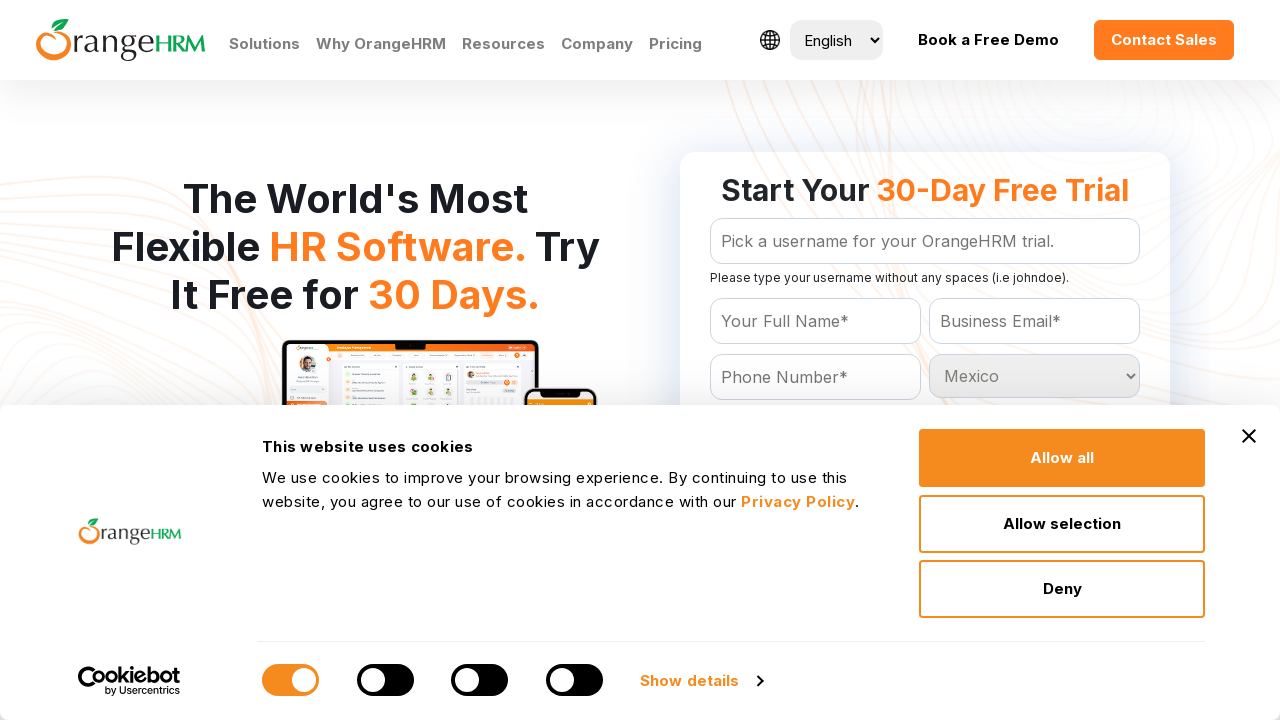

Selected country option at index 136 on #Form_getForm_Country
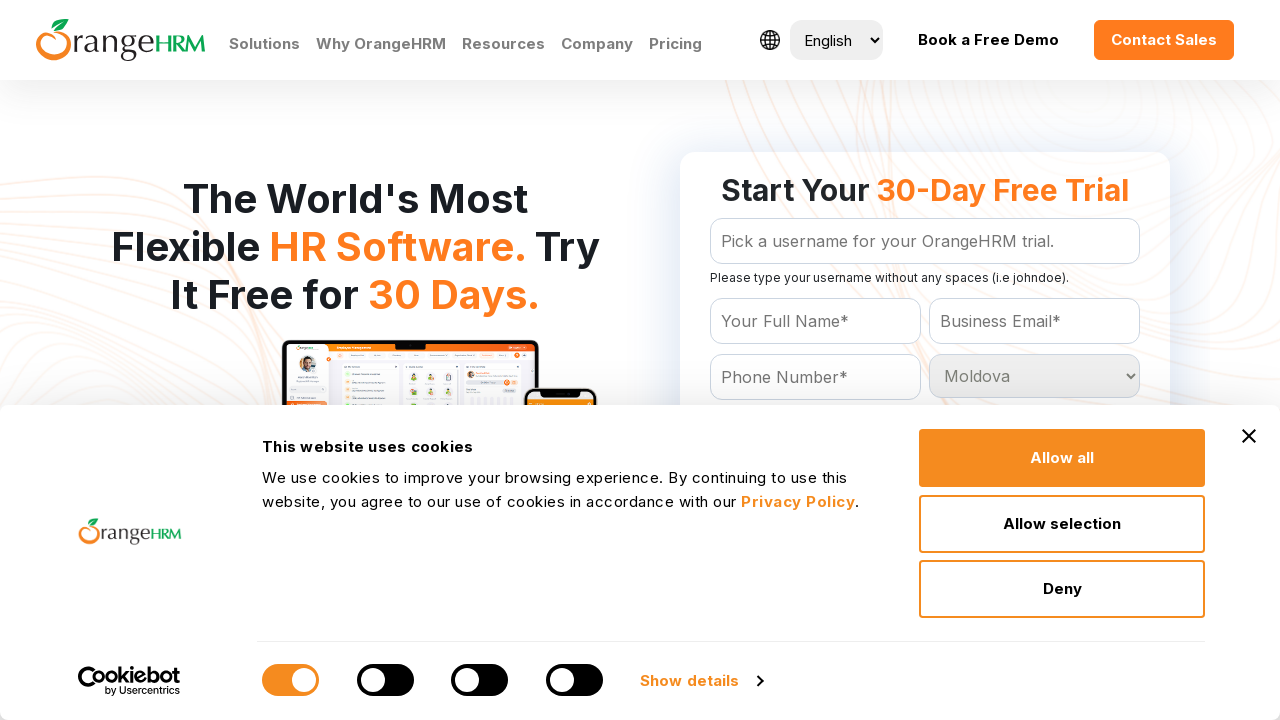

Selected country option at index 137 on #Form_getForm_Country
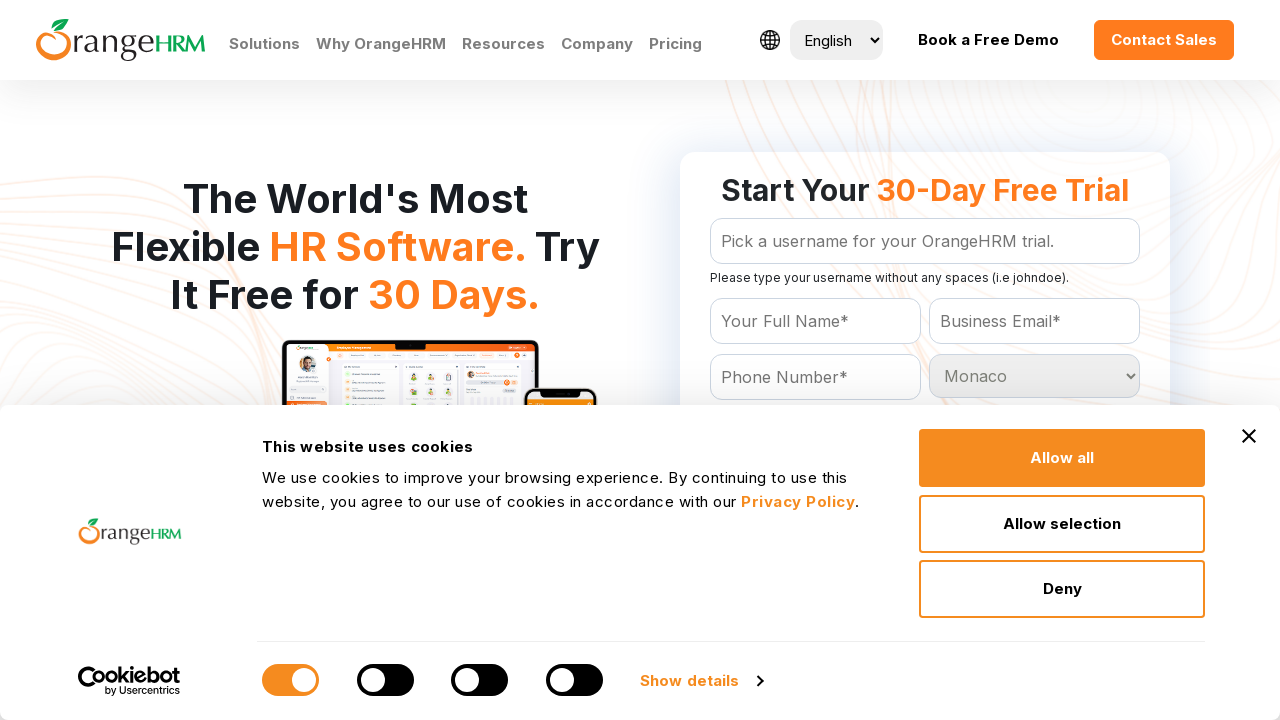

Selected country option at index 138 on #Form_getForm_Country
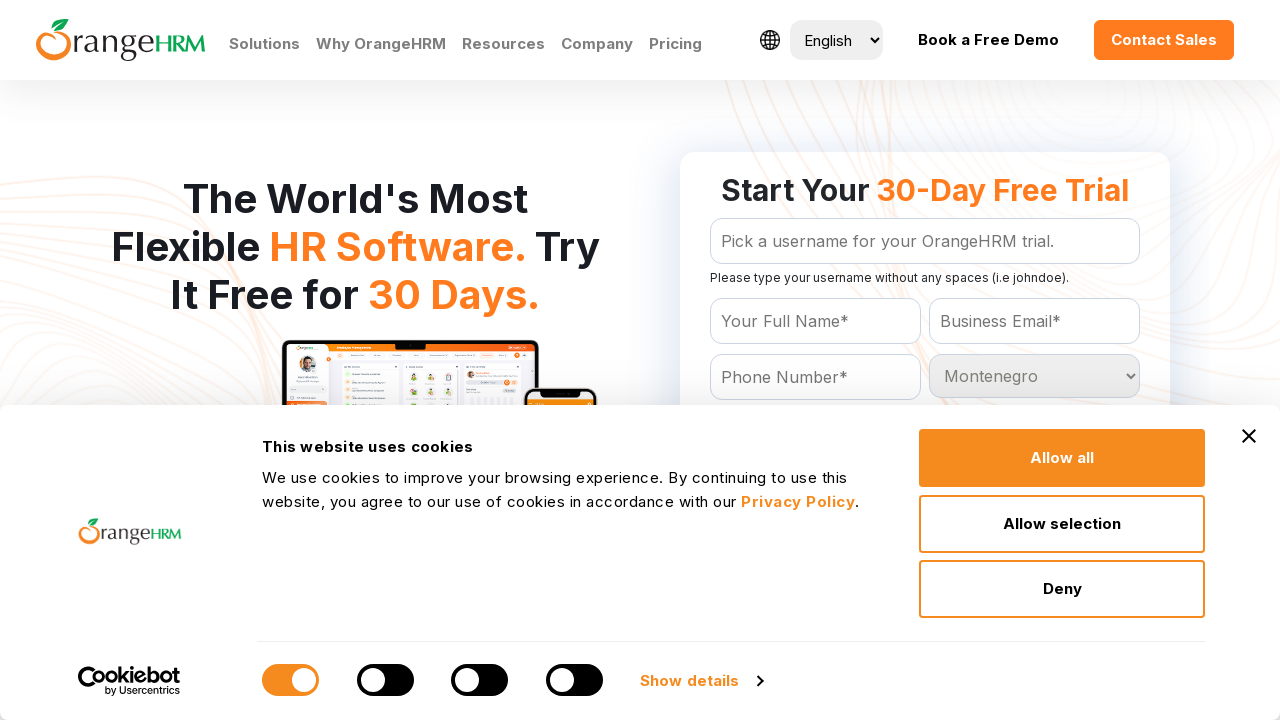

Selected country option at index 139 on #Form_getForm_Country
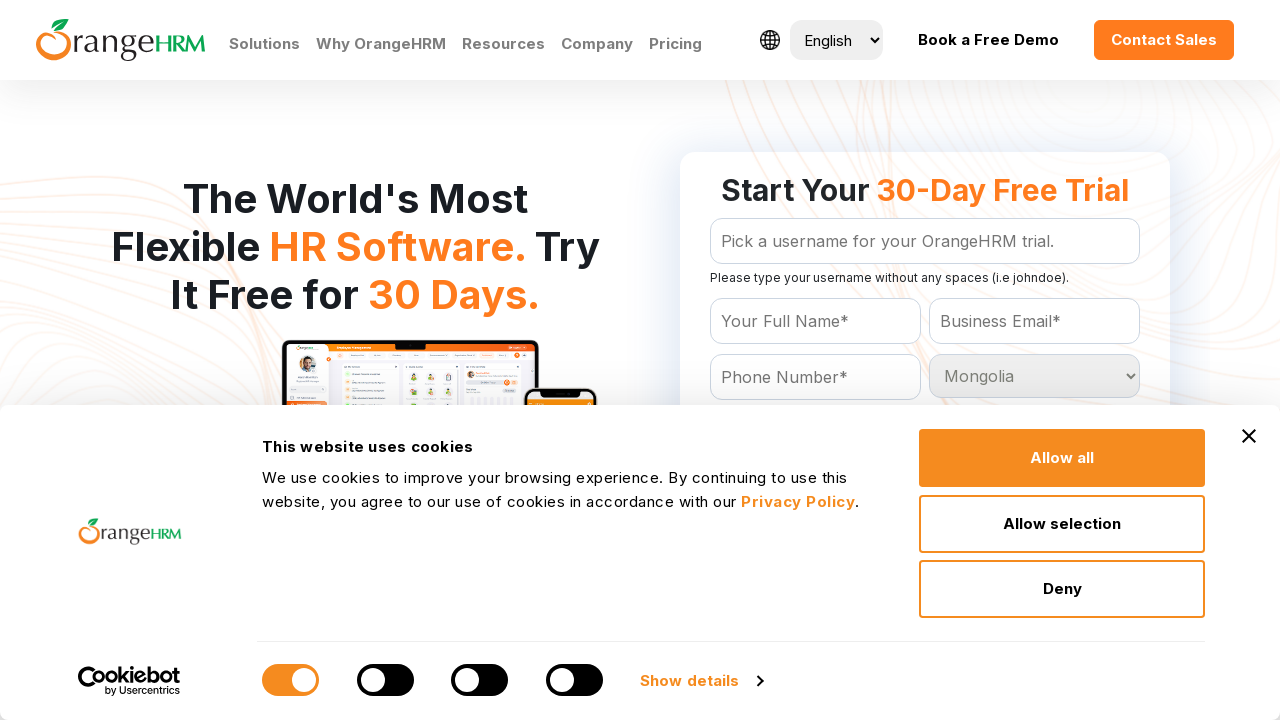

Selected country option at index 140 on #Form_getForm_Country
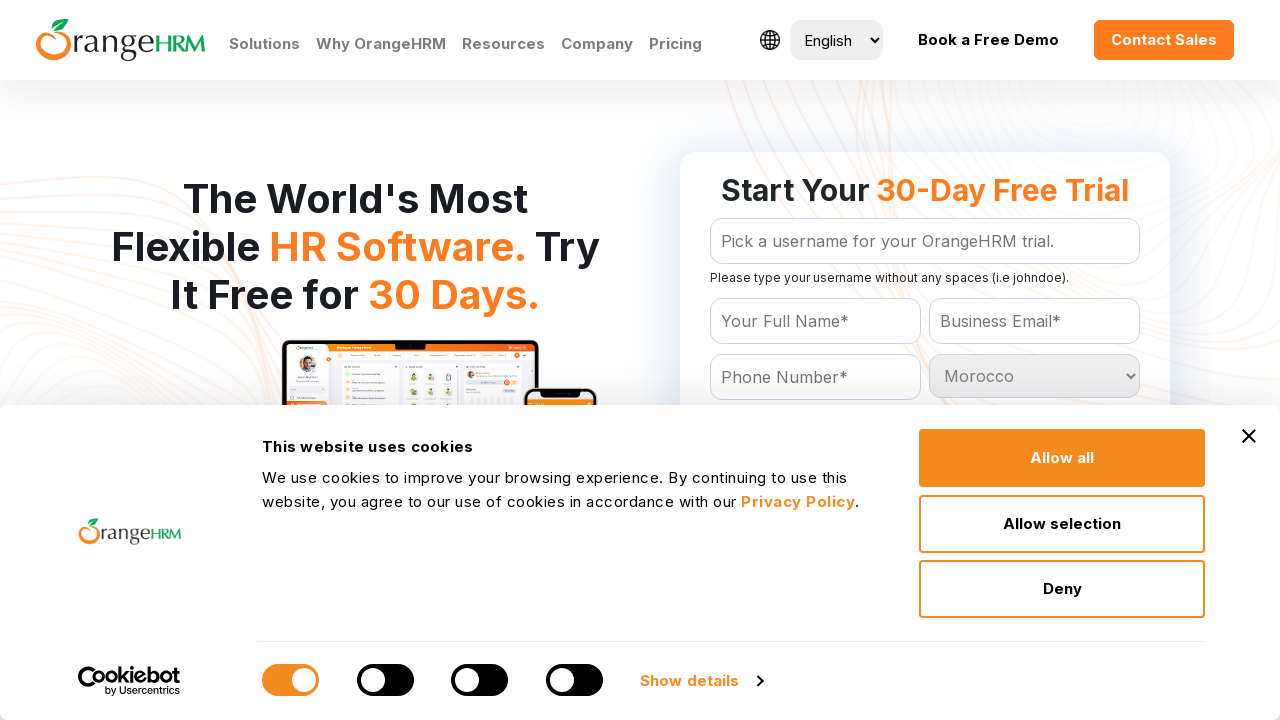

Selected country option at index 141 on #Form_getForm_Country
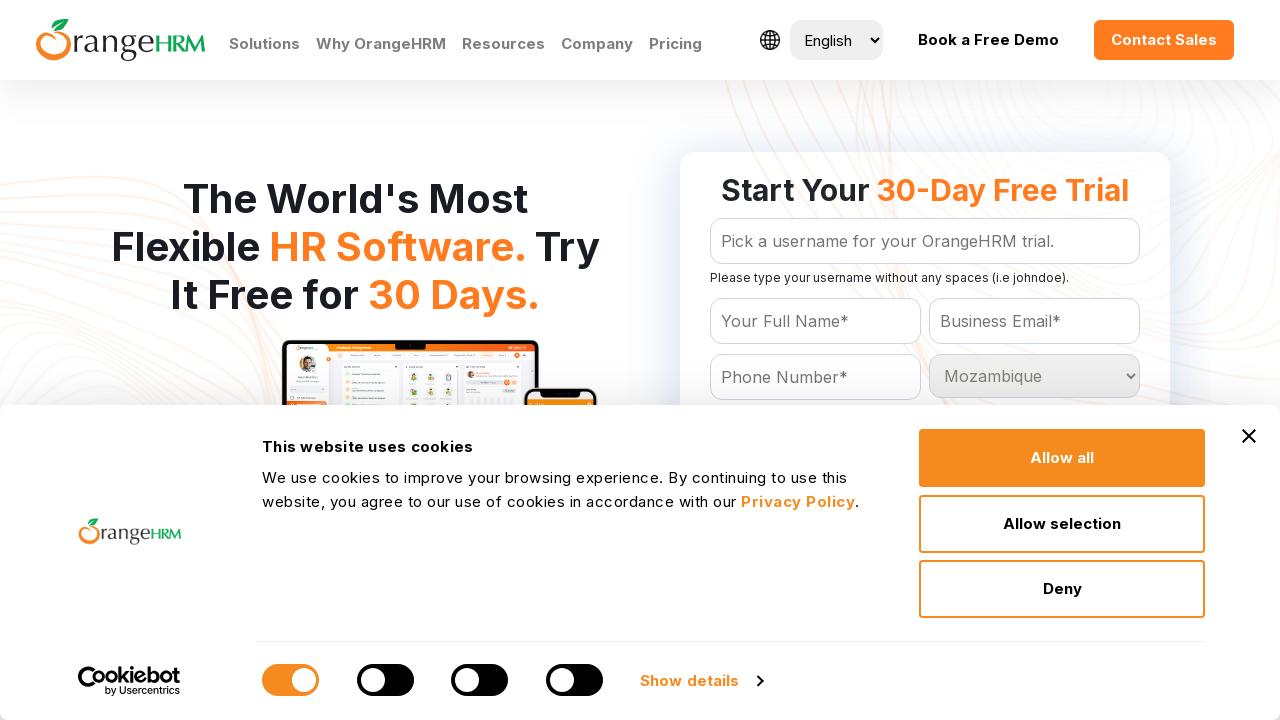

Selected country option at index 142 on #Form_getForm_Country
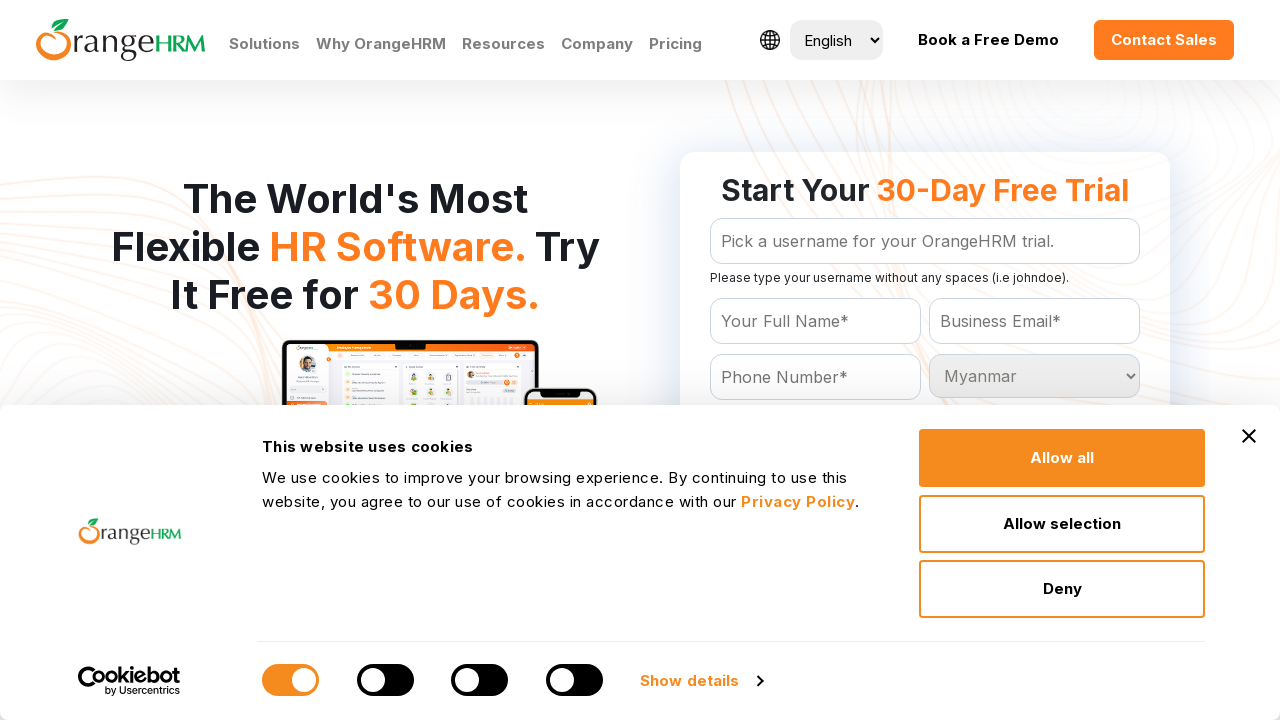

Selected country option at index 143 on #Form_getForm_Country
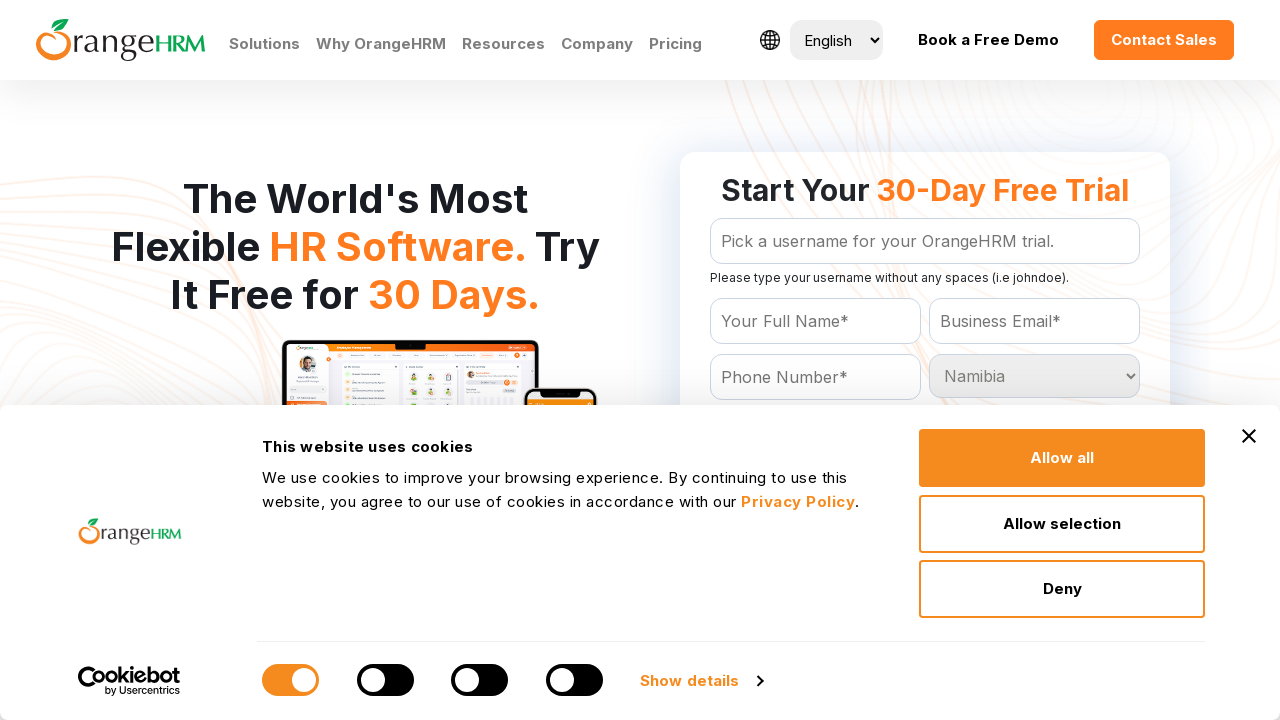

Selected country option at index 144 on #Form_getForm_Country
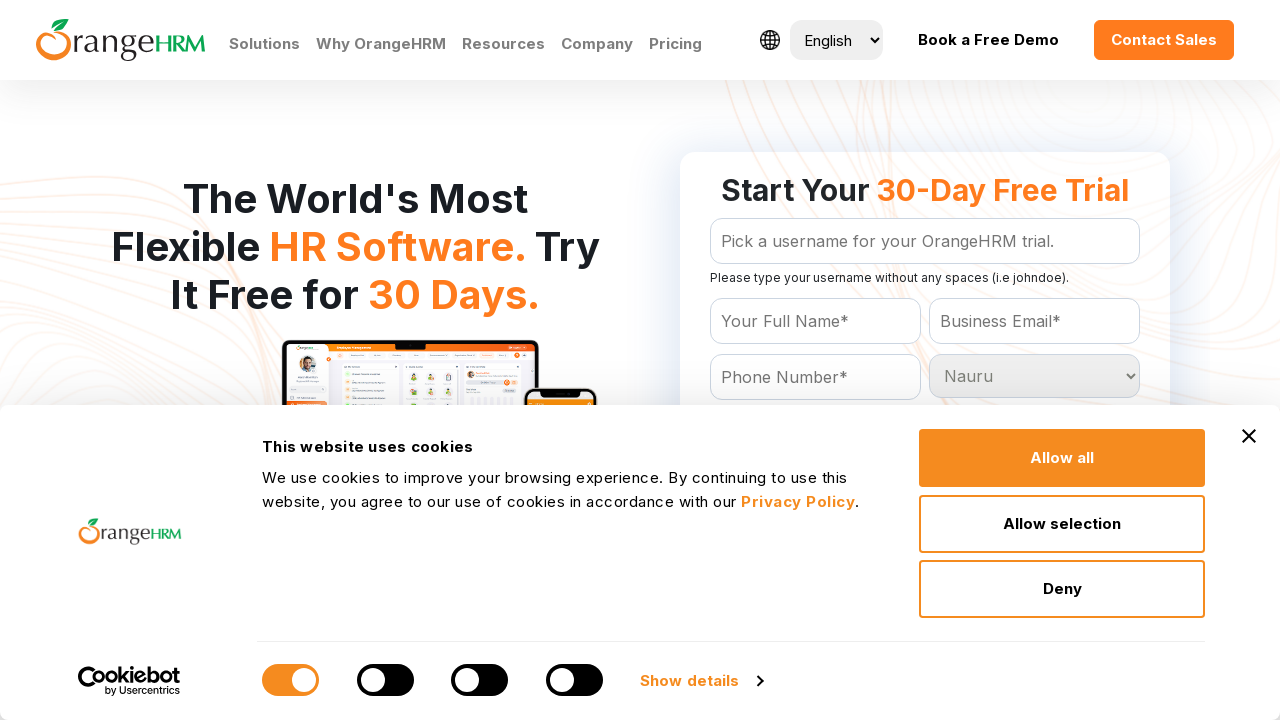

Selected country option at index 145 on #Form_getForm_Country
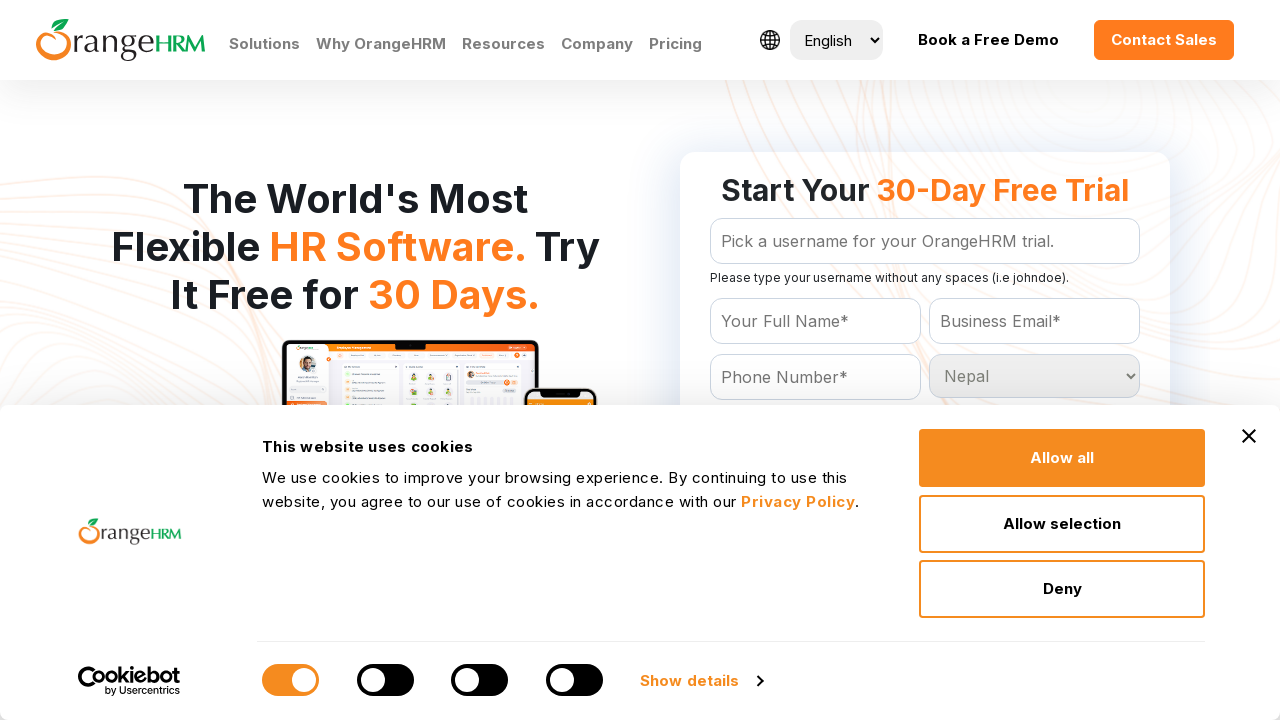

Selected country option at index 146 on #Form_getForm_Country
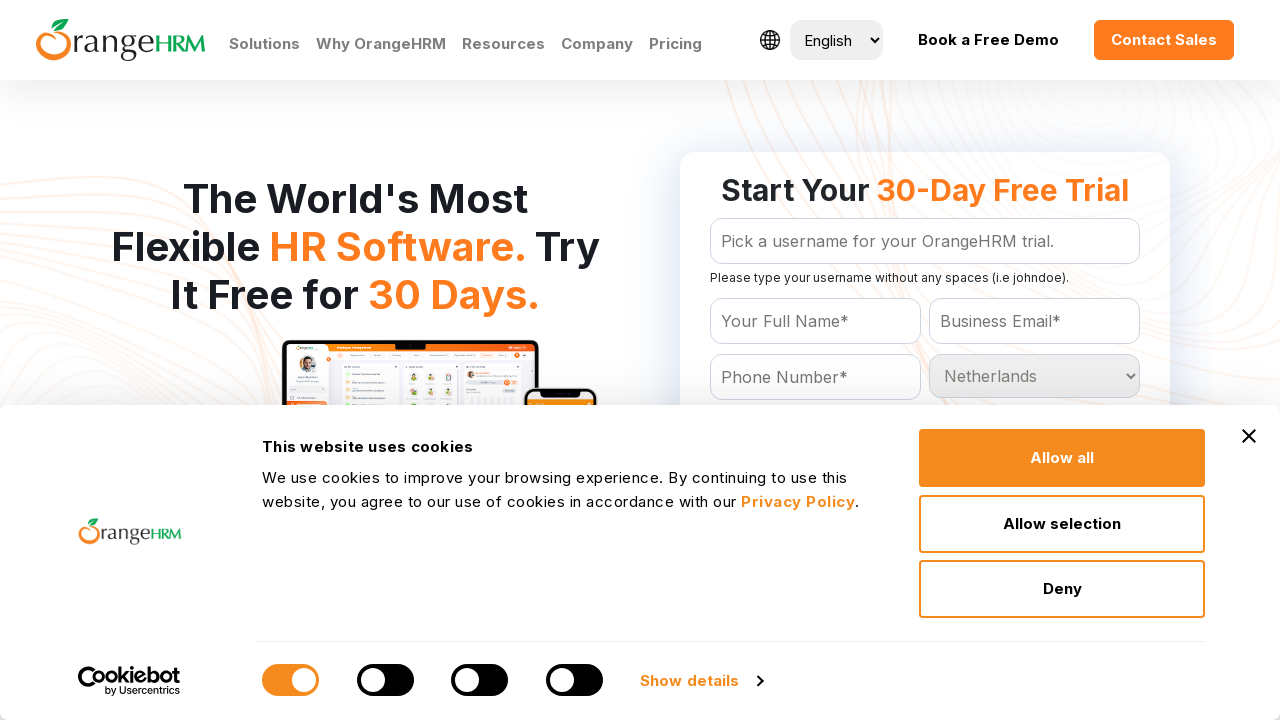

Selected country option at index 147 on #Form_getForm_Country
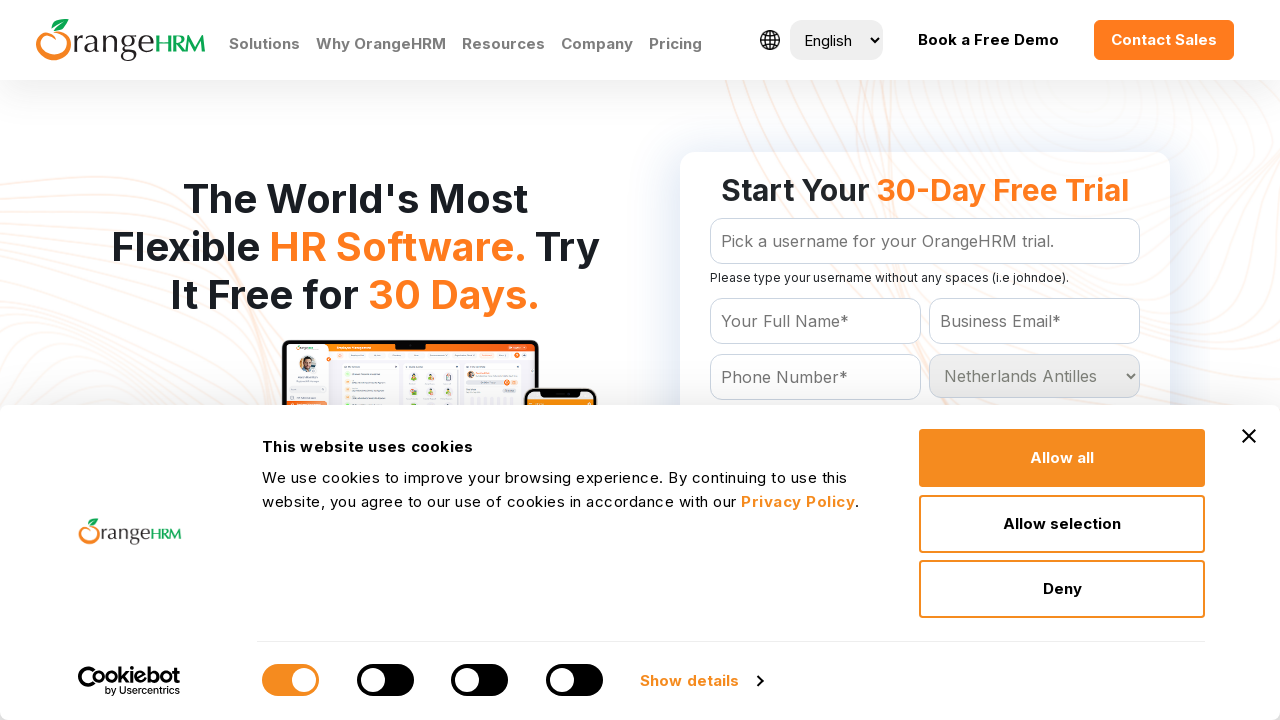

Selected country option at index 148 on #Form_getForm_Country
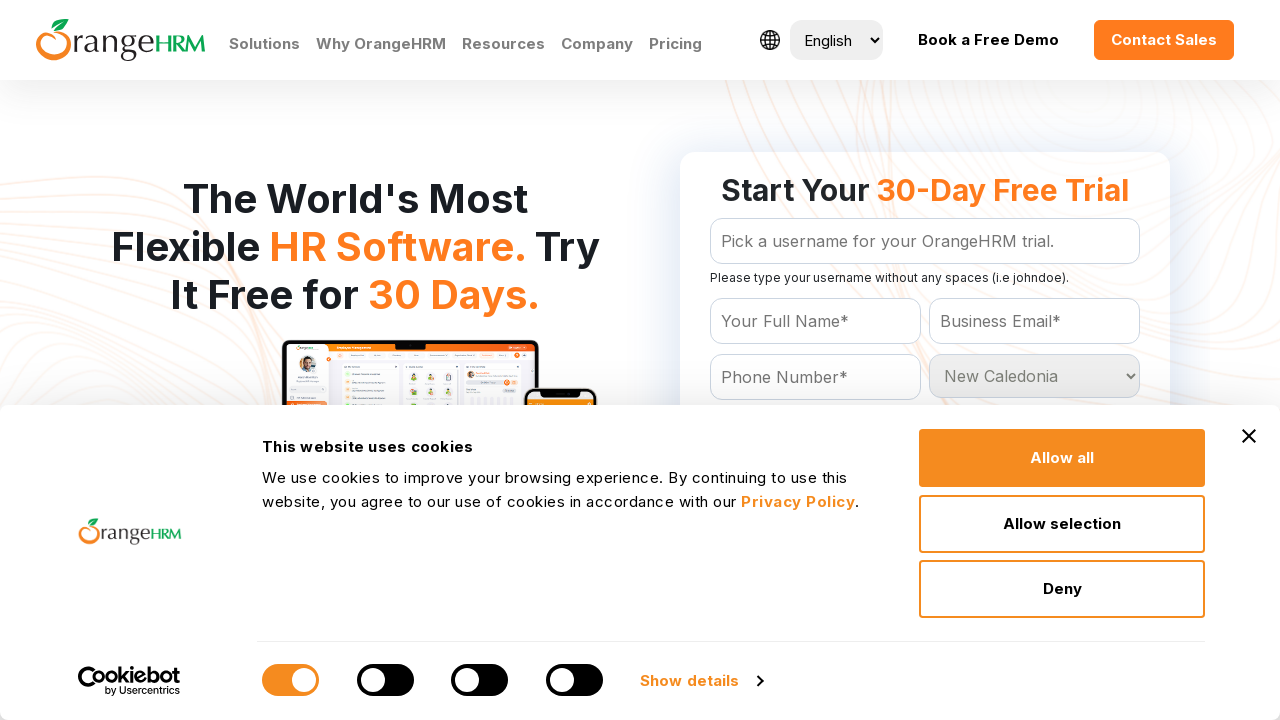

Selected country option at index 149 on #Form_getForm_Country
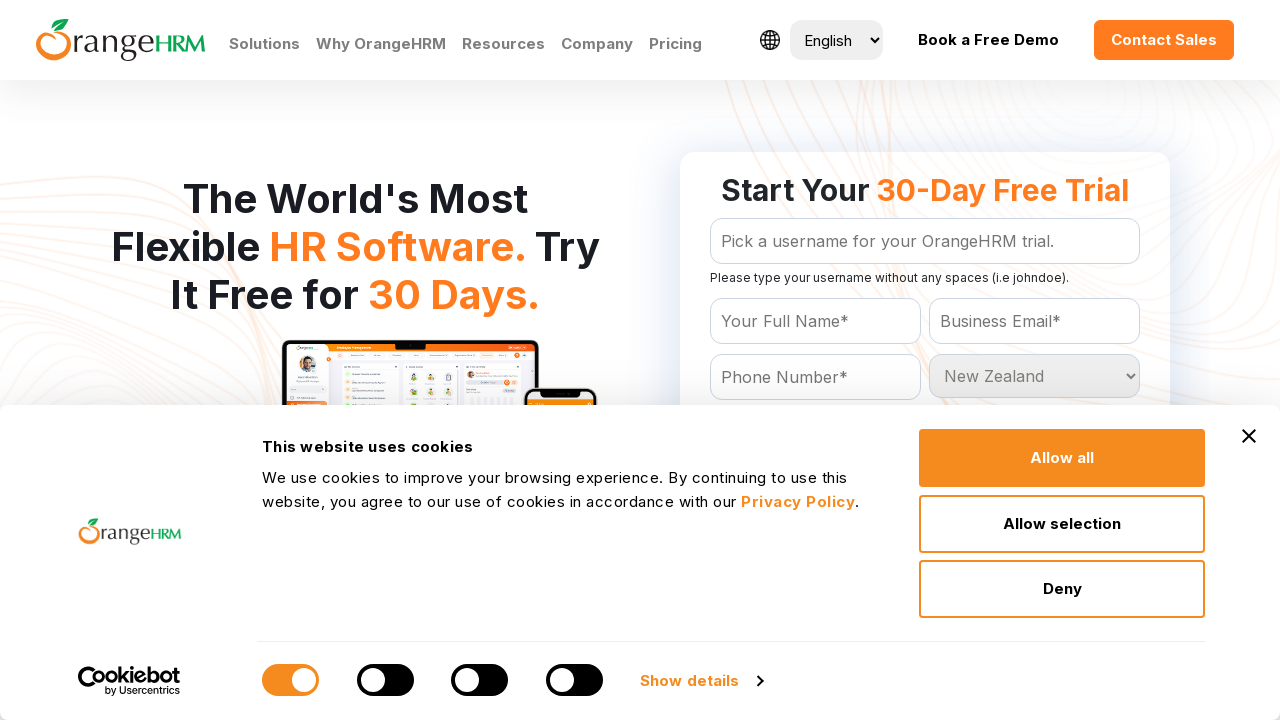

Selected country option at index 150 on #Form_getForm_Country
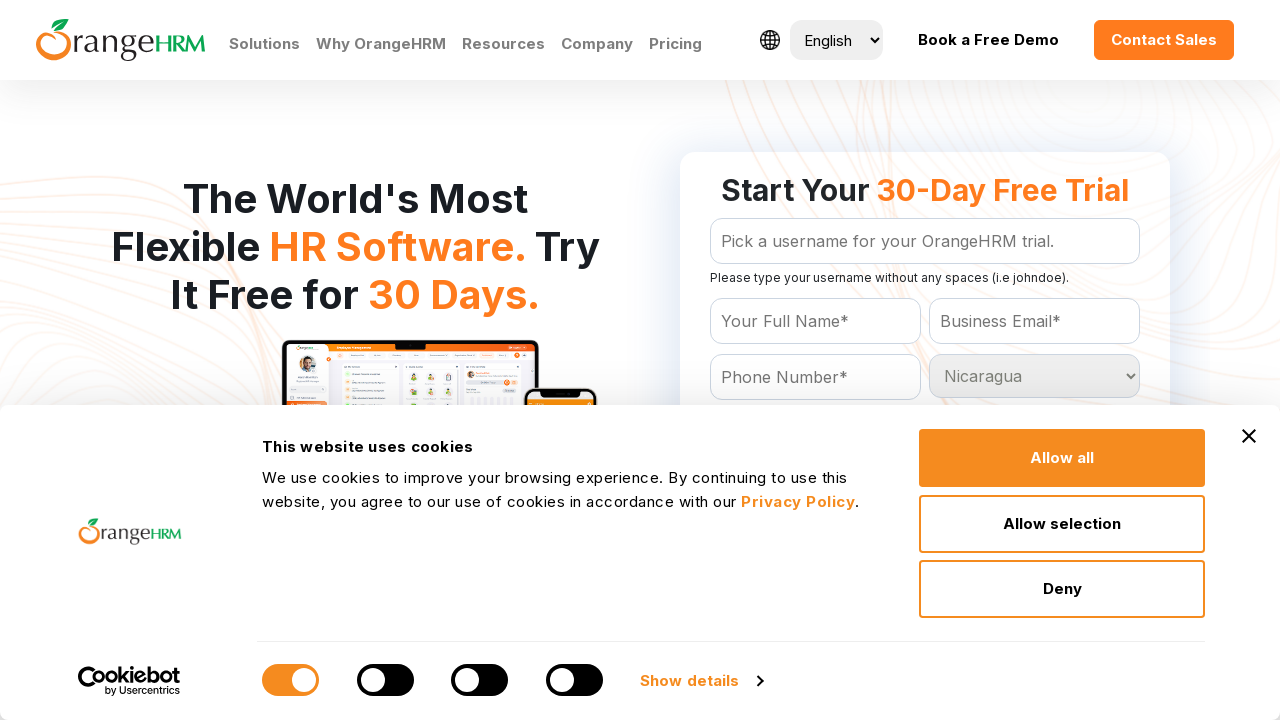

Selected country option at index 151 on #Form_getForm_Country
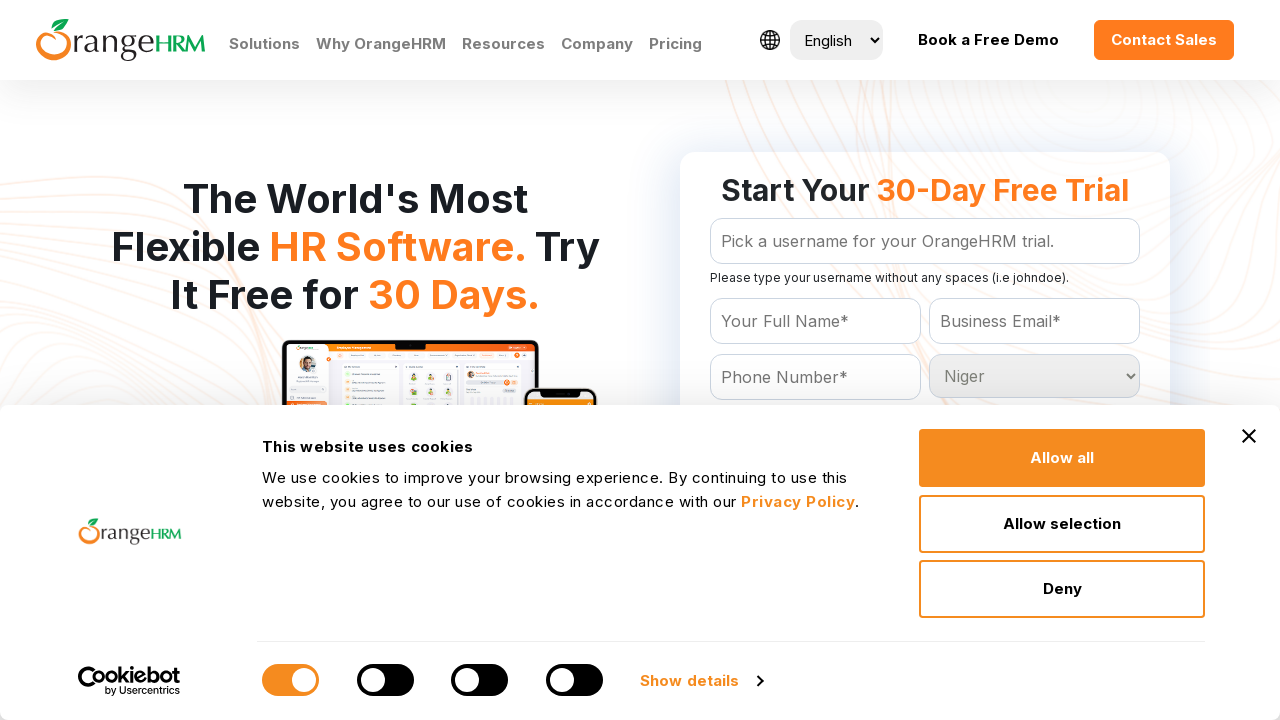

Selected country option at index 152 on #Form_getForm_Country
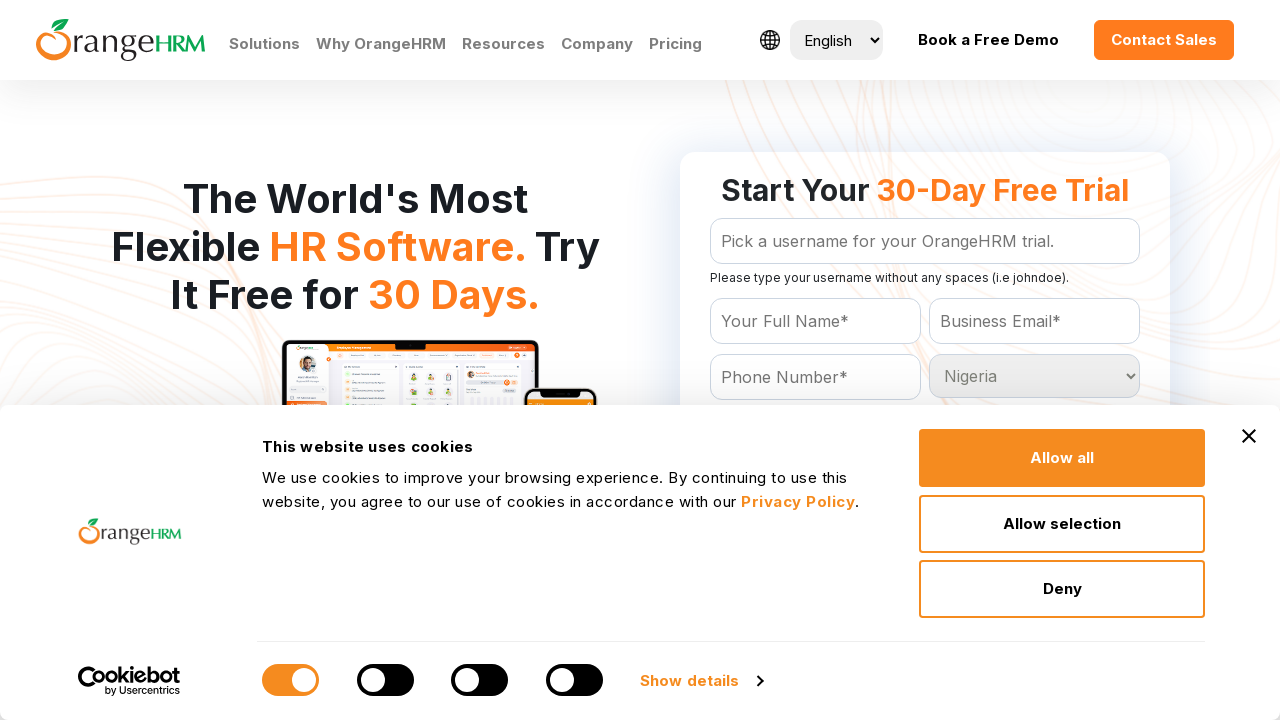

Selected country option at index 153 on #Form_getForm_Country
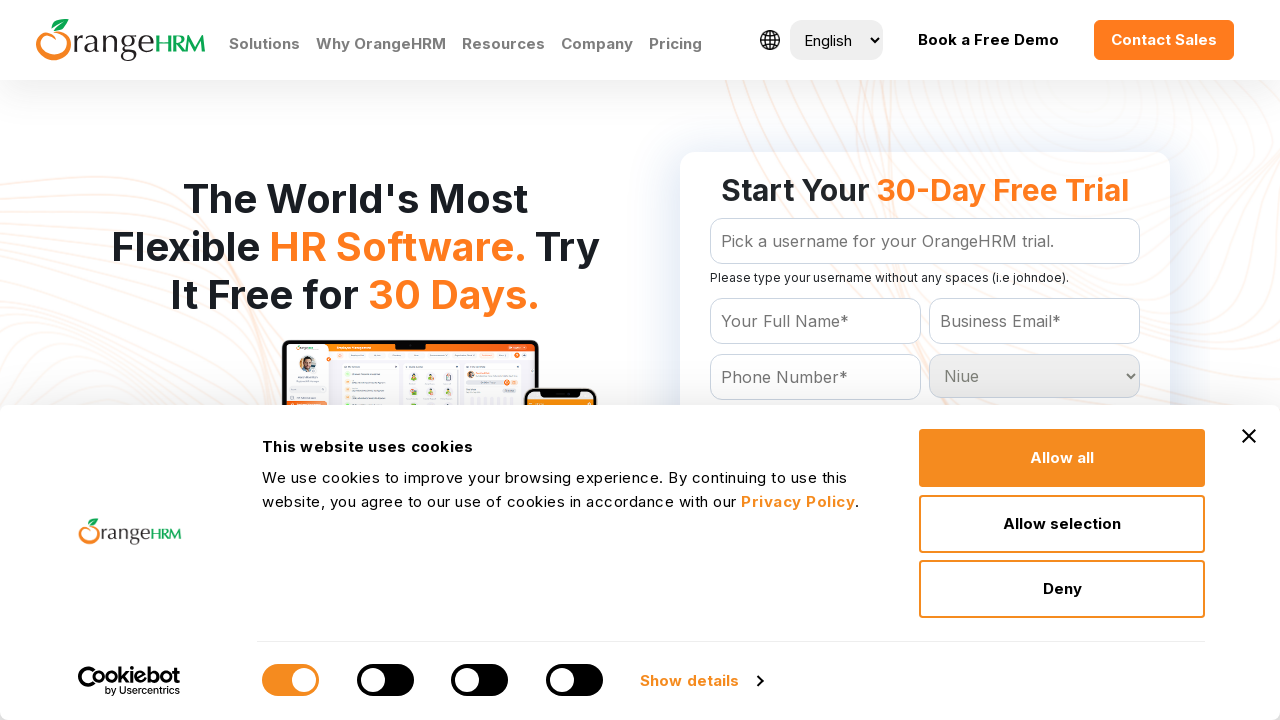

Selected country option at index 154 on #Form_getForm_Country
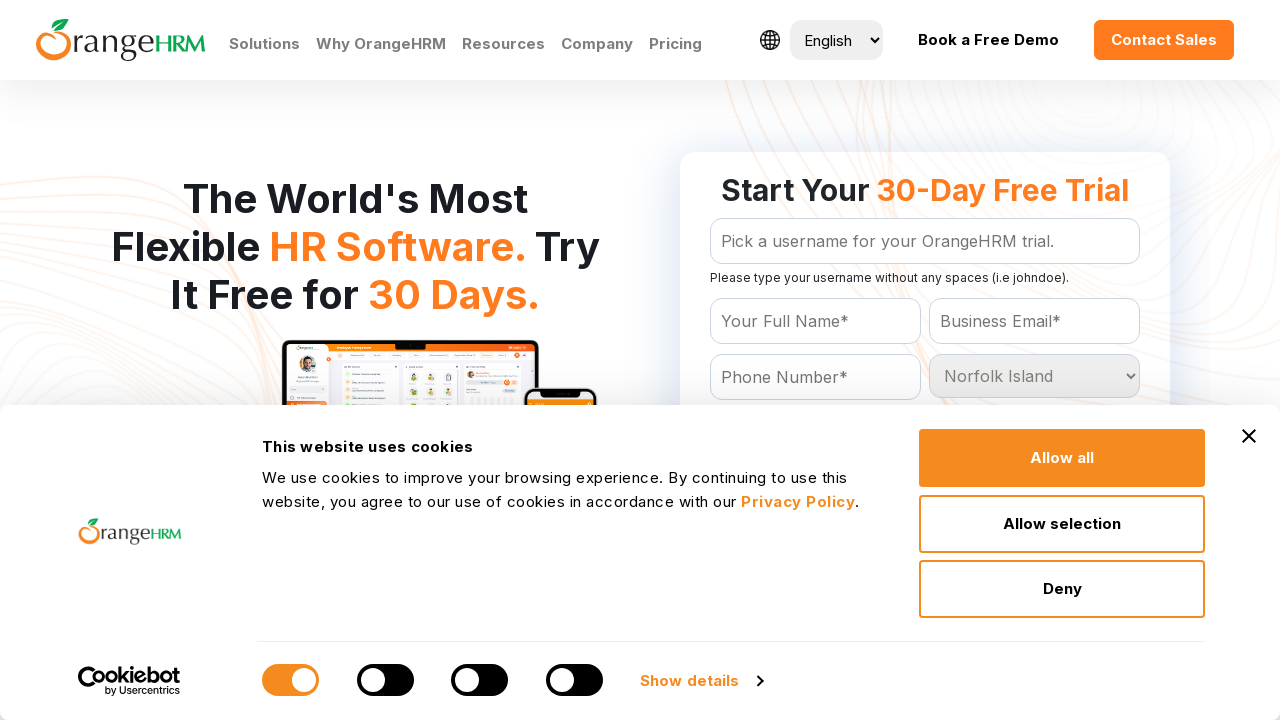

Selected country option at index 155 on #Form_getForm_Country
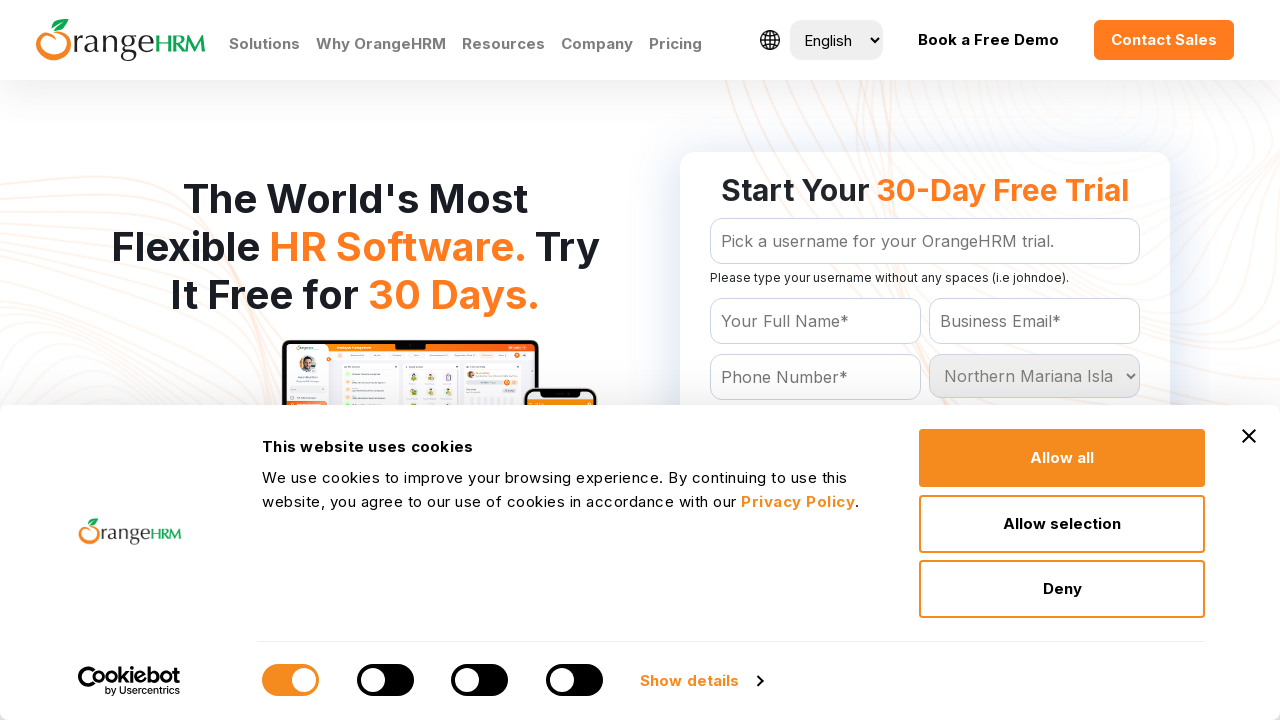

Selected country option at index 156 on #Form_getForm_Country
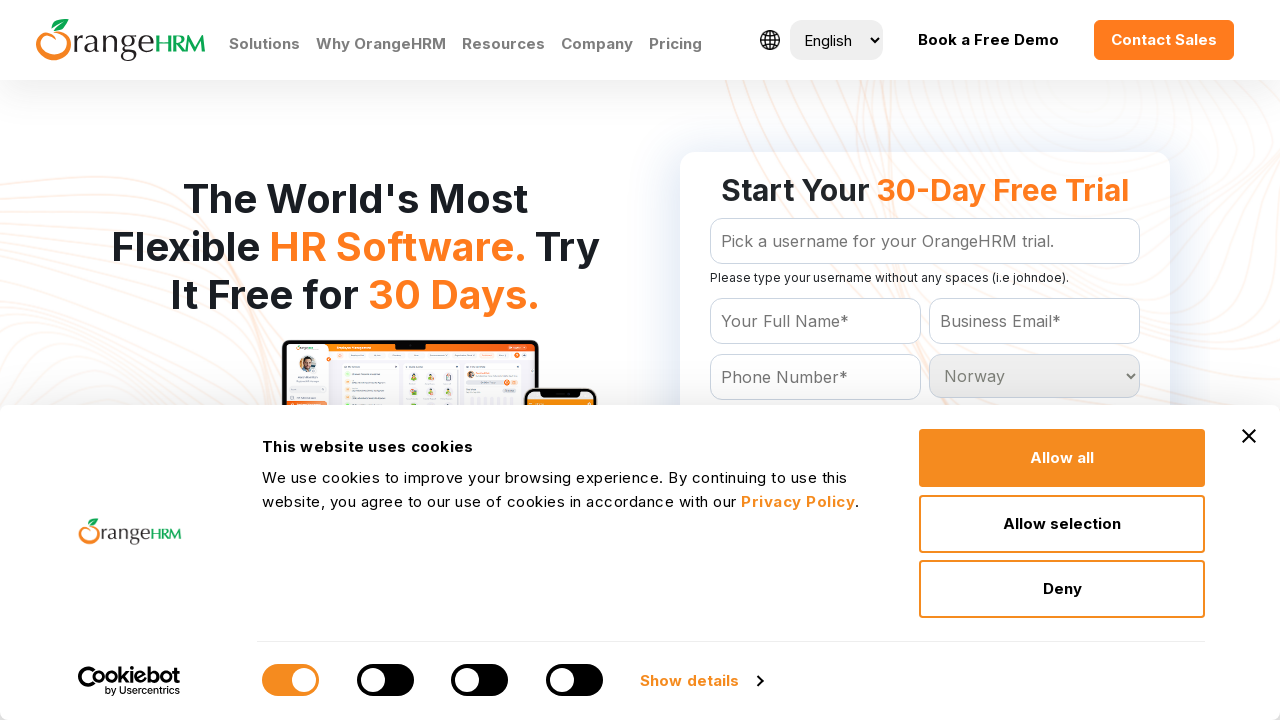

Selected country option at index 157 on #Form_getForm_Country
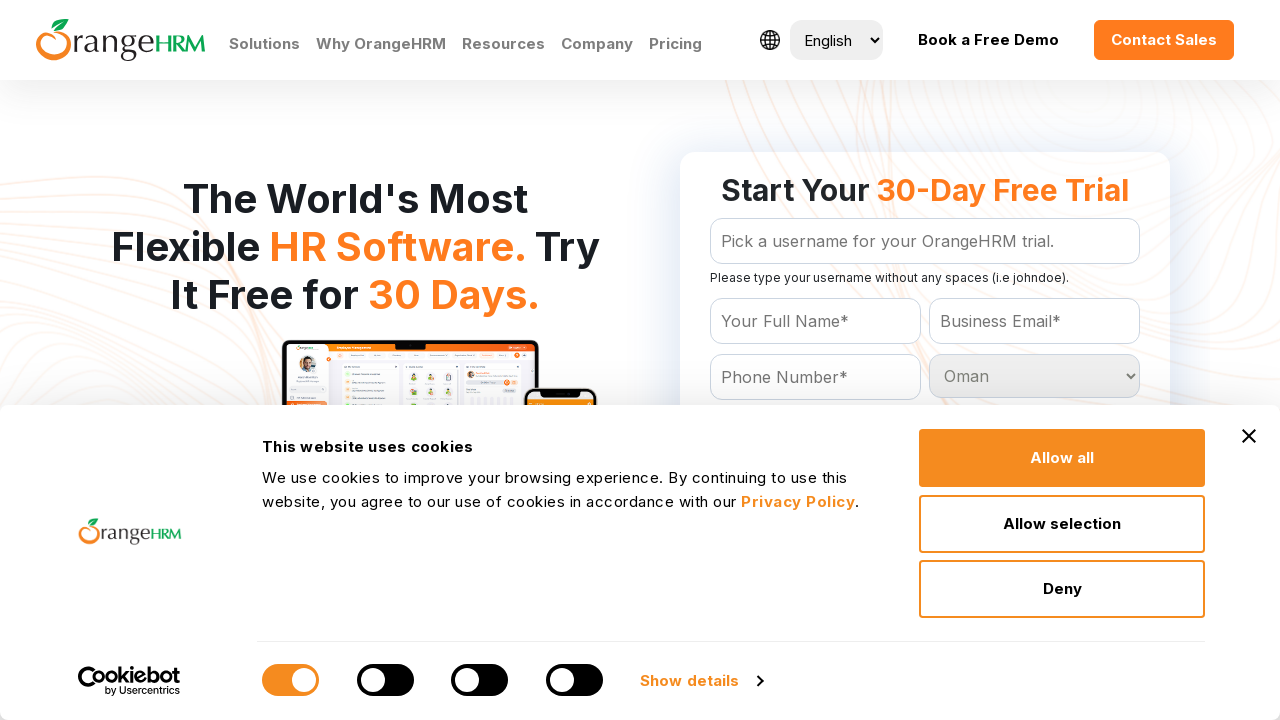

Selected country option at index 158 on #Form_getForm_Country
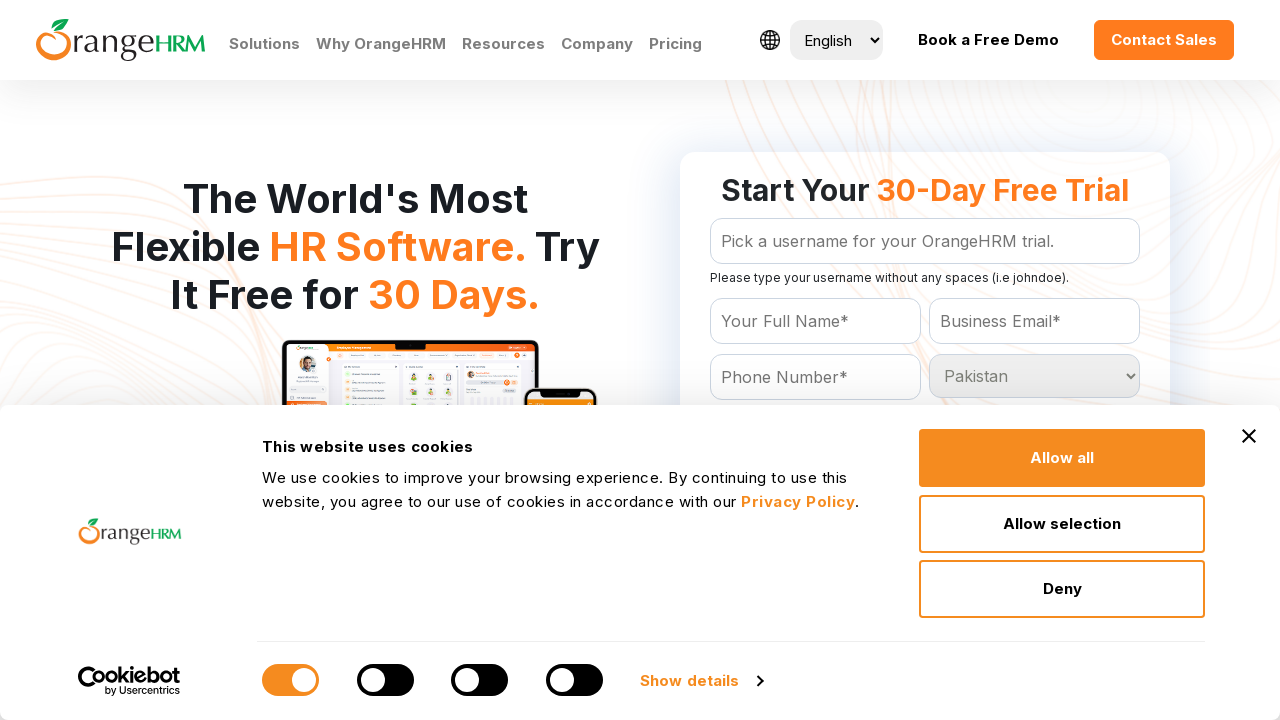

Selected country option at index 159 on #Form_getForm_Country
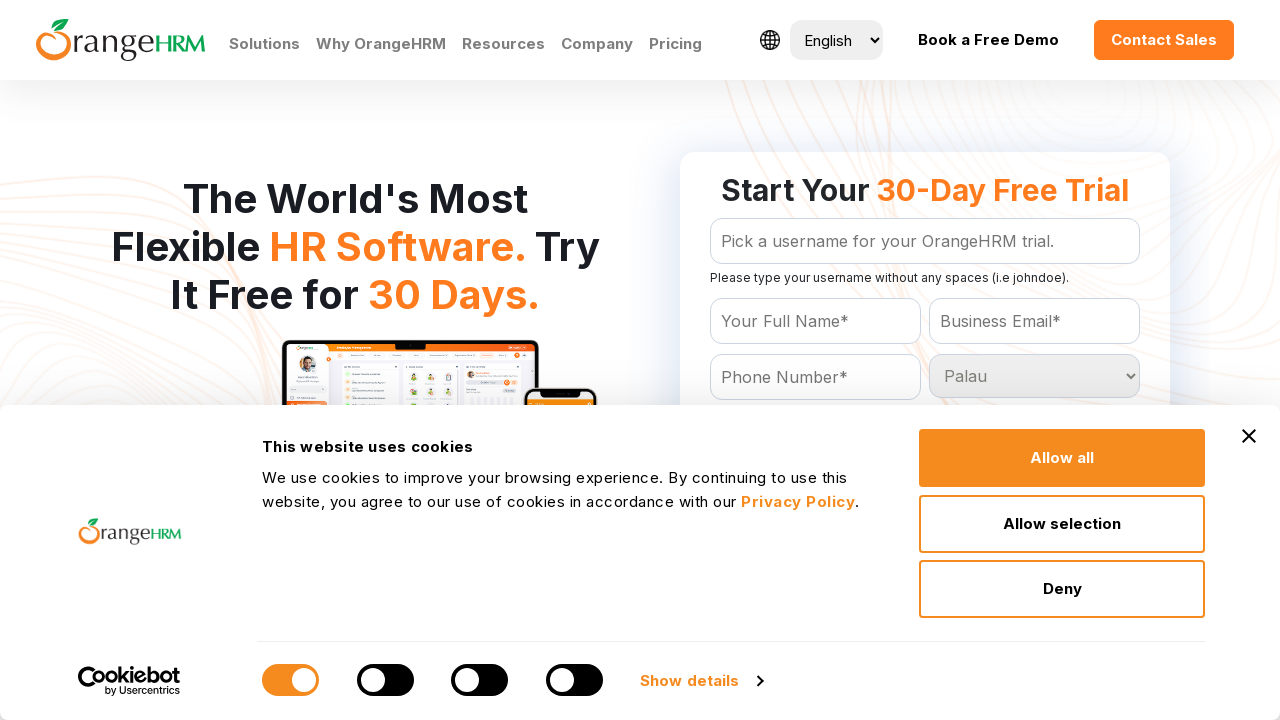

Selected country option at index 160 on #Form_getForm_Country
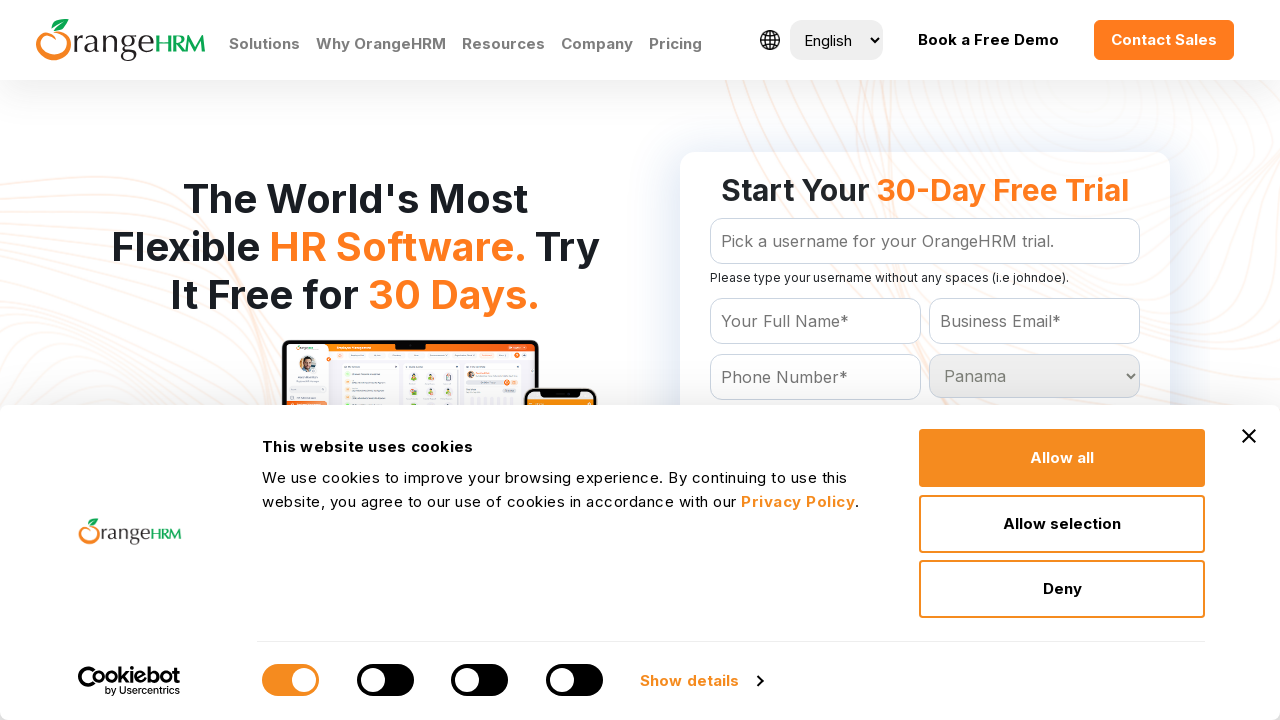

Selected country option at index 161 on #Form_getForm_Country
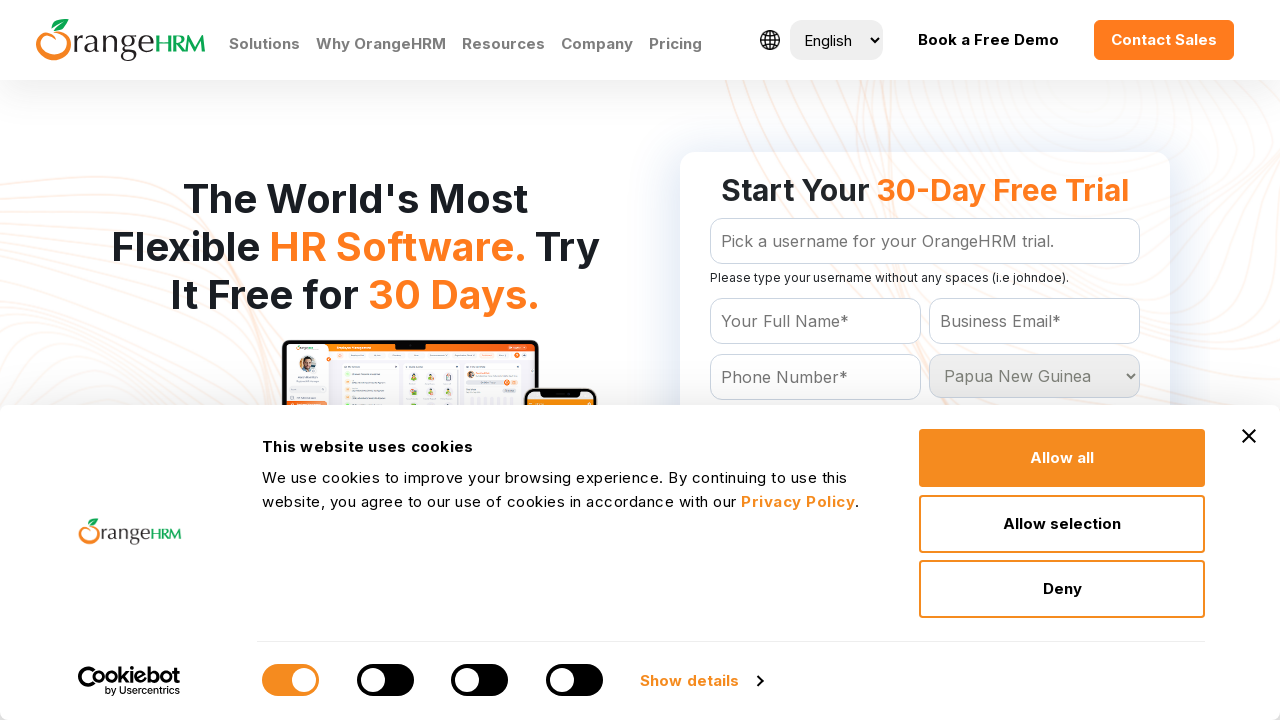

Selected country option at index 162 on #Form_getForm_Country
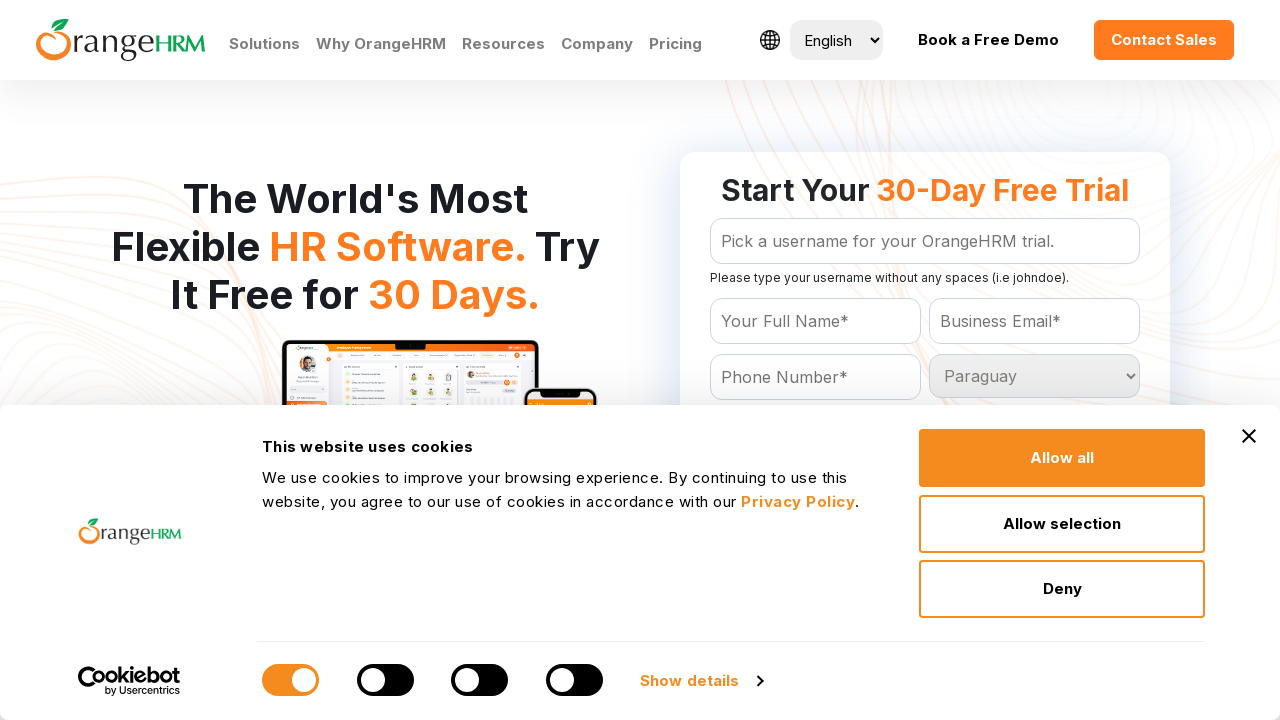

Selected country option at index 163 on #Form_getForm_Country
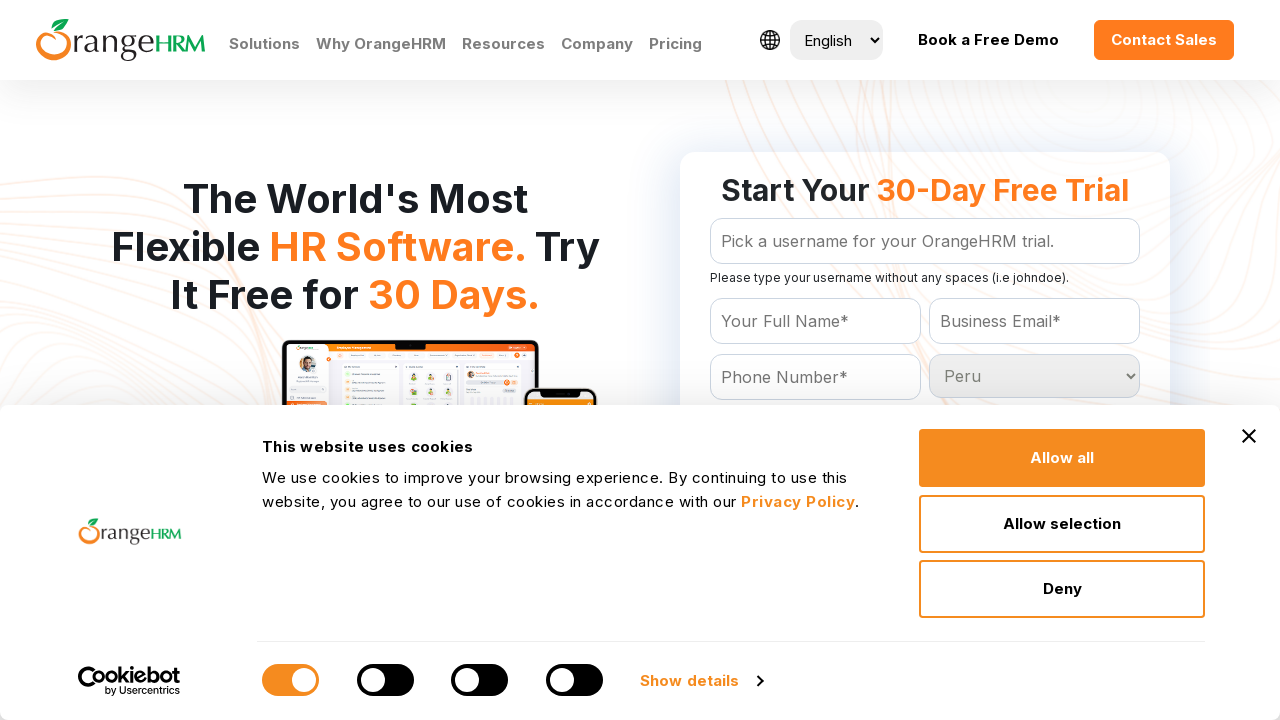

Selected country option at index 164 on #Form_getForm_Country
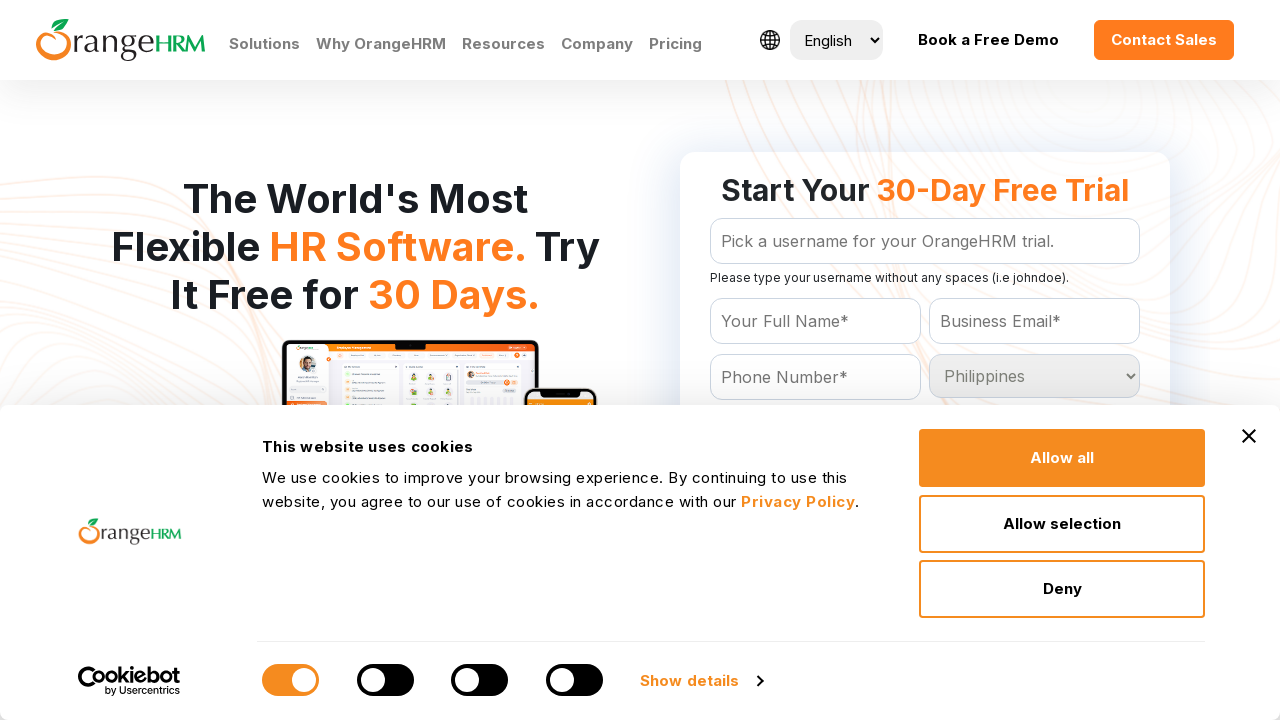

Selected country option at index 165 on #Form_getForm_Country
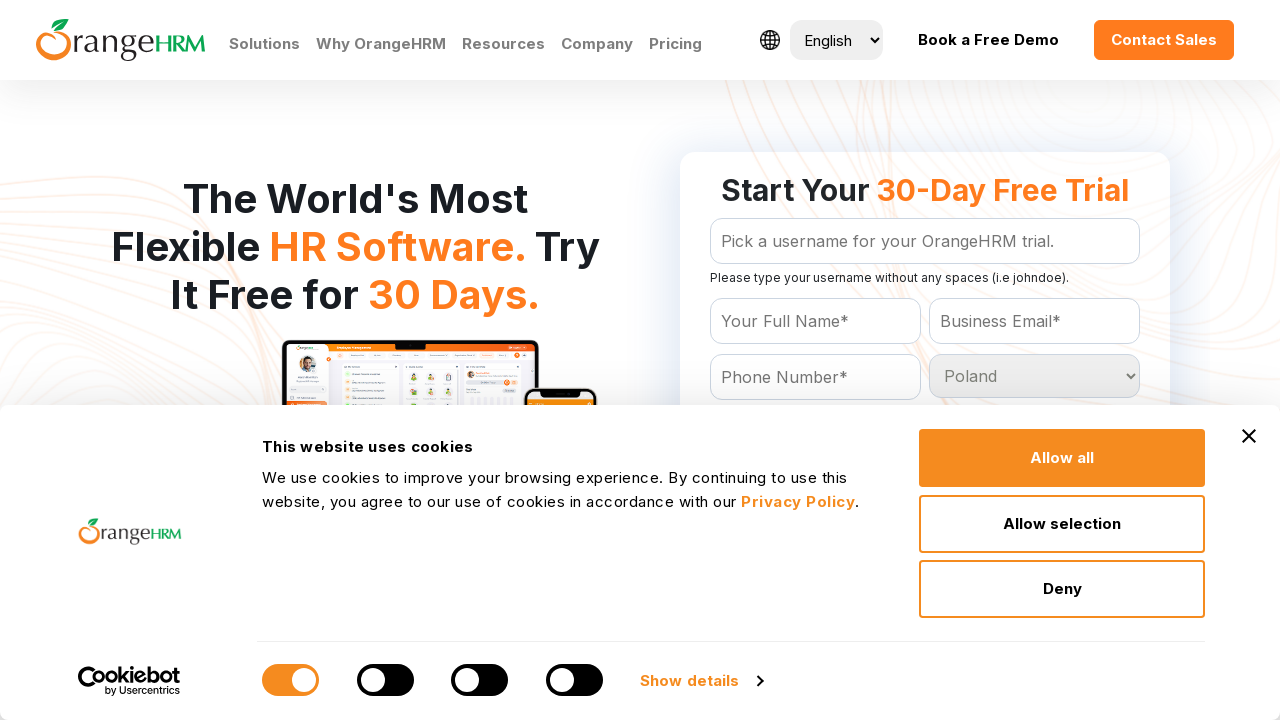

Selected country option at index 166 on #Form_getForm_Country
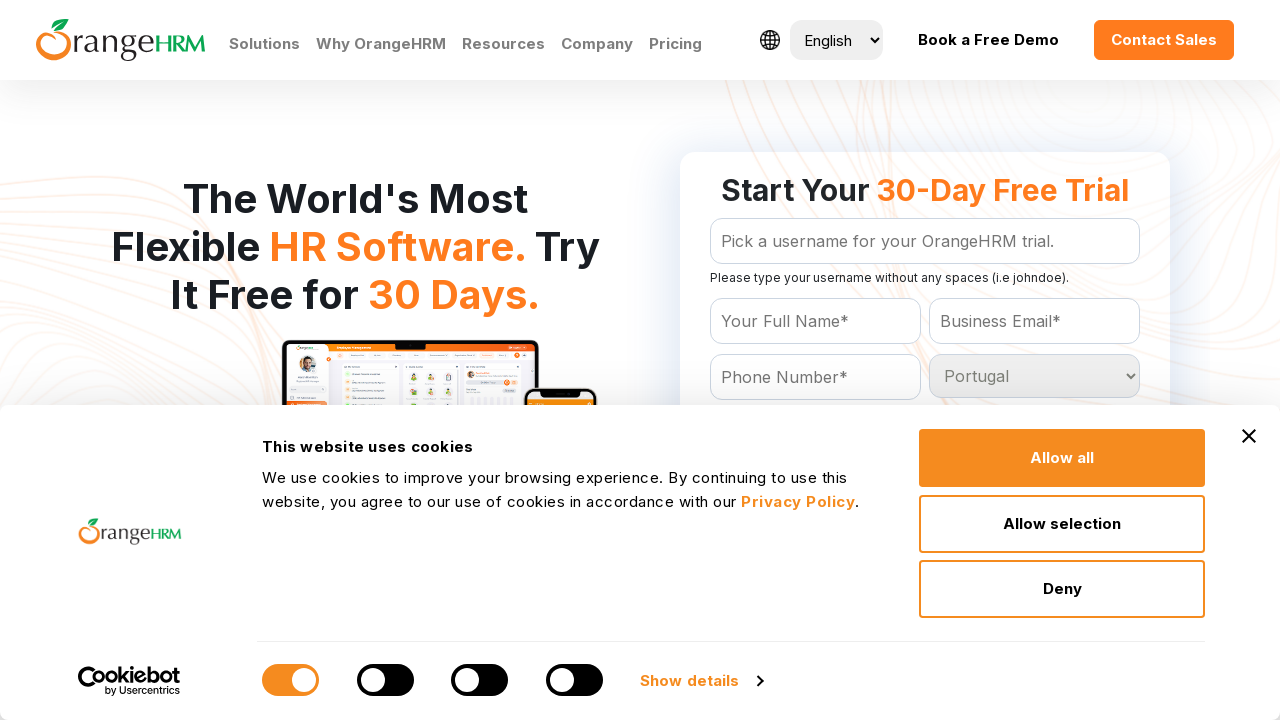

Selected country option at index 167 on #Form_getForm_Country
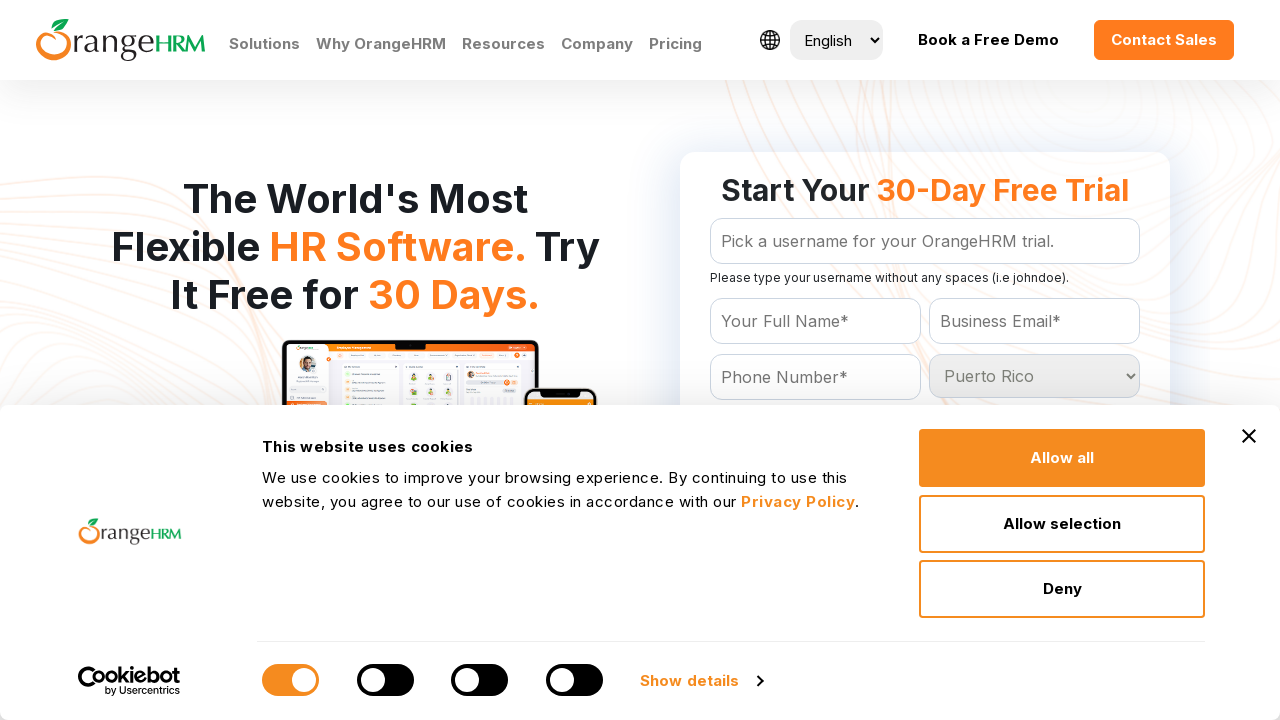

Selected country option at index 168 on #Form_getForm_Country
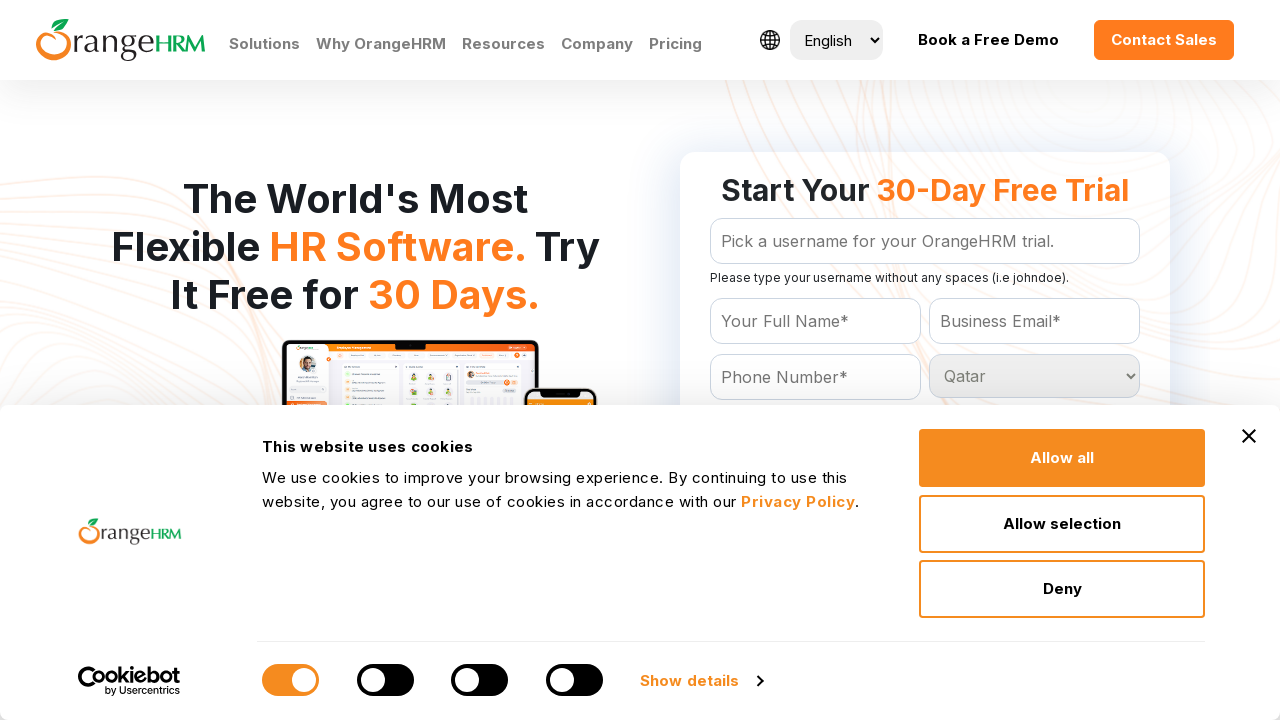

Selected country option at index 169 on #Form_getForm_Country
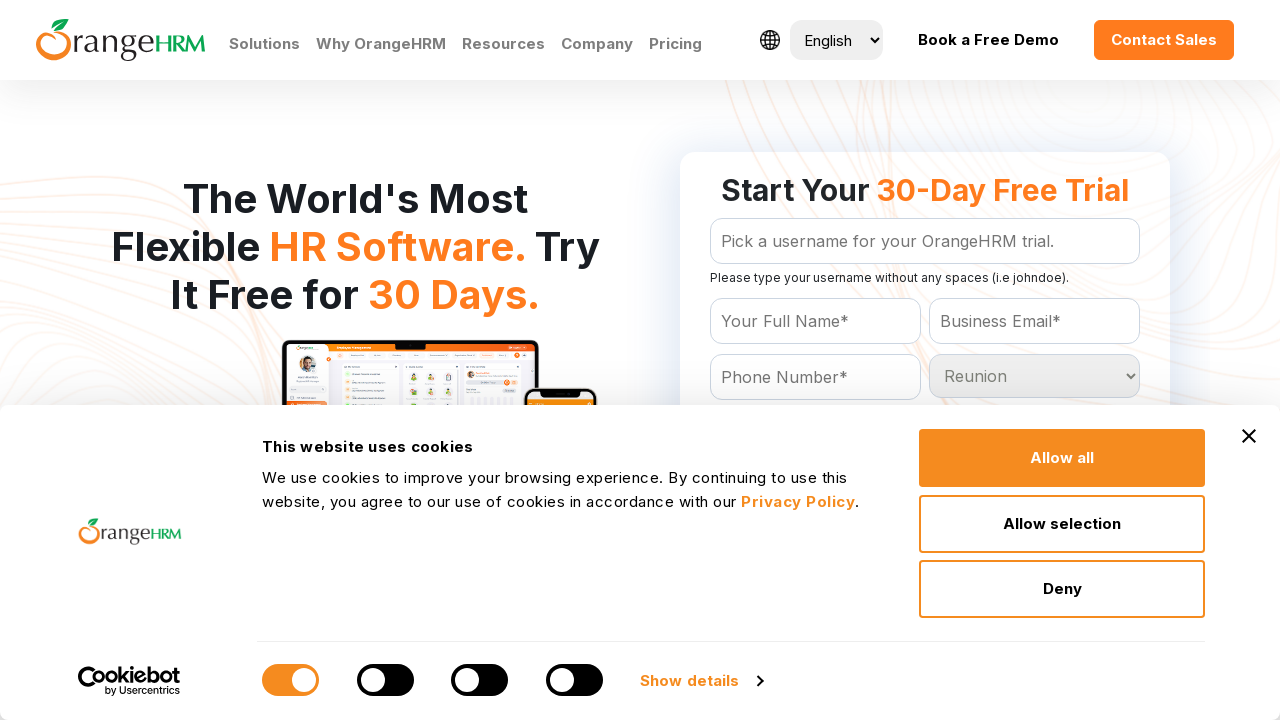

Selected country option at index 170 on #Form_getForm_Country
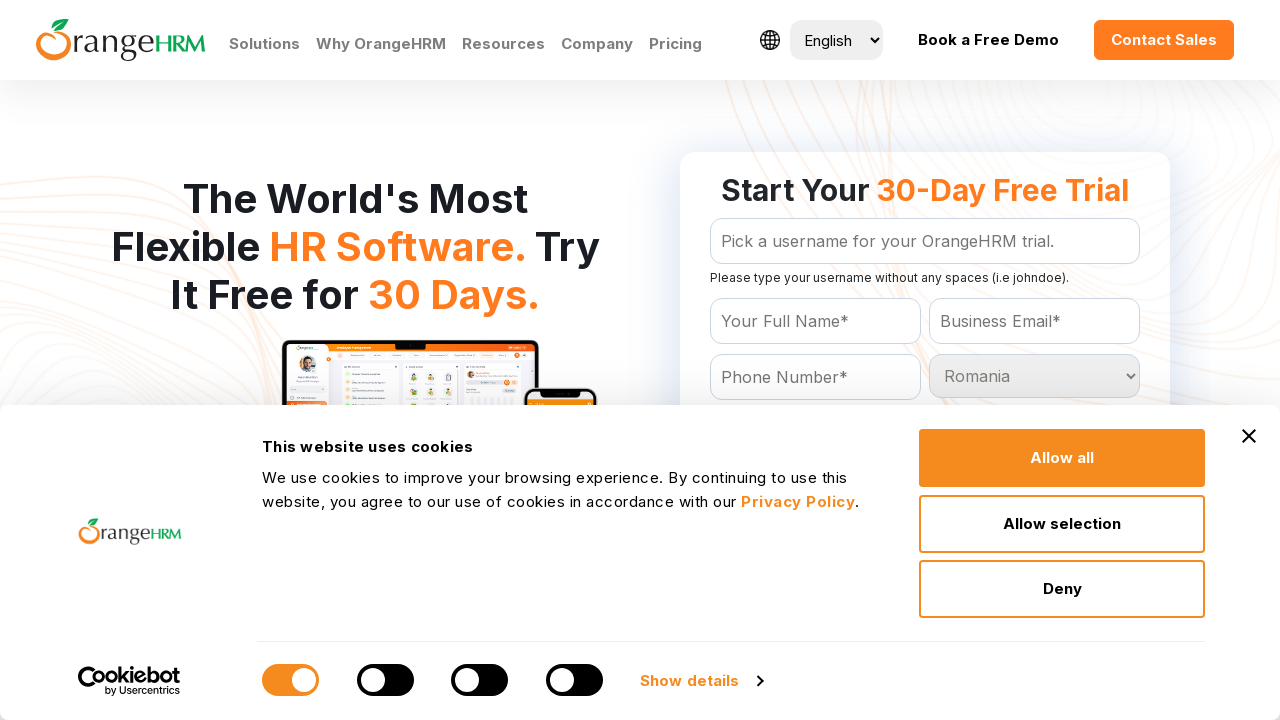

Selected country option at index 171 on #Form_getForm_Country
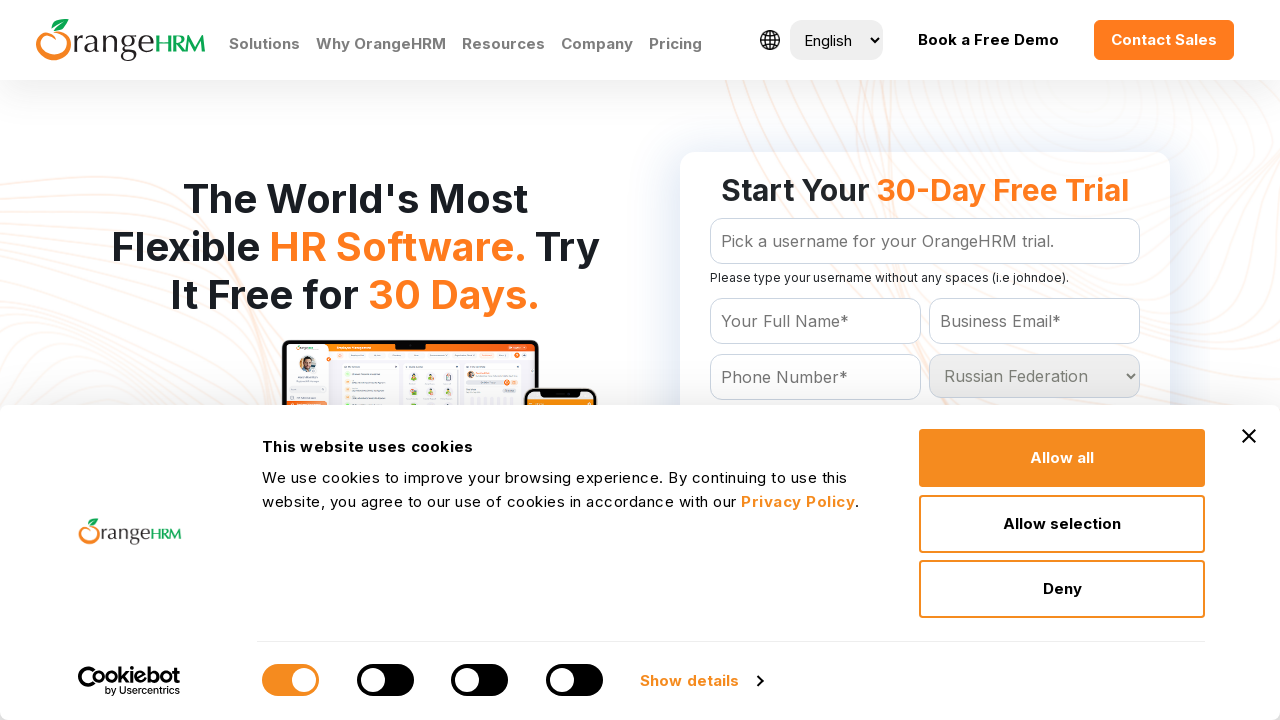

Selected country option at index 172 on #Form_getForm_Country
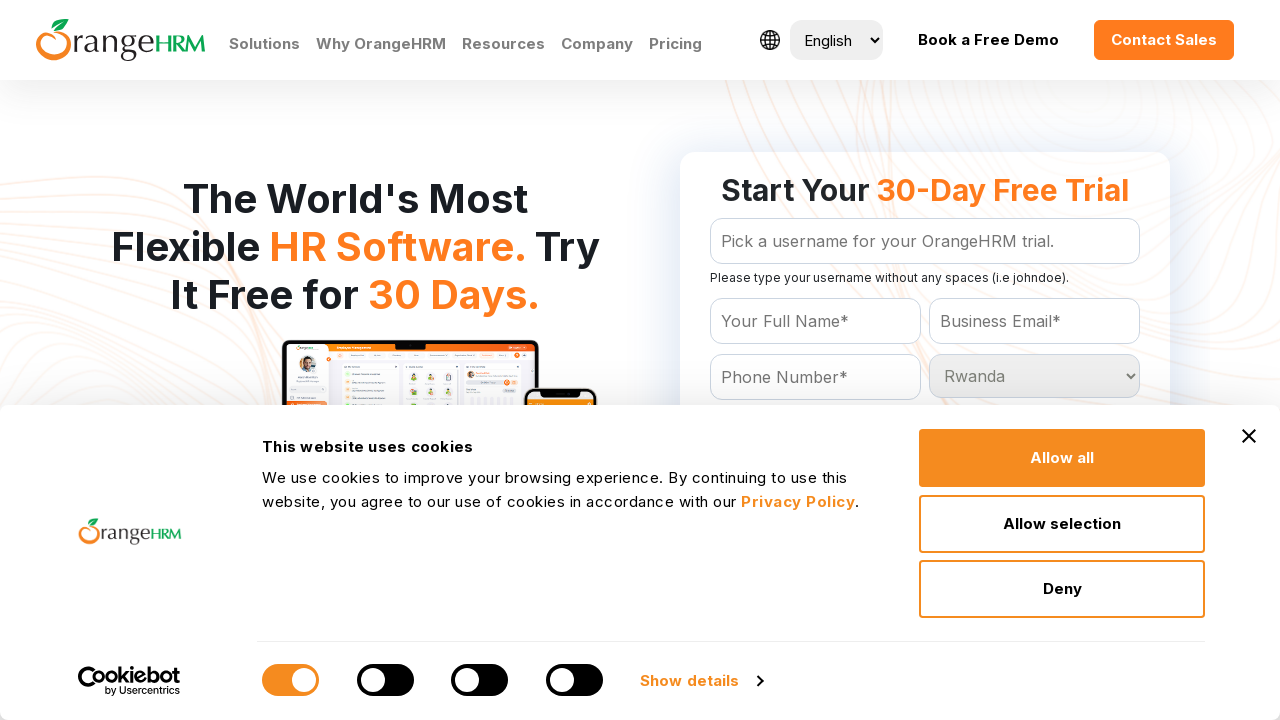

Selected country option at index 173 on #Form_getForm_Country
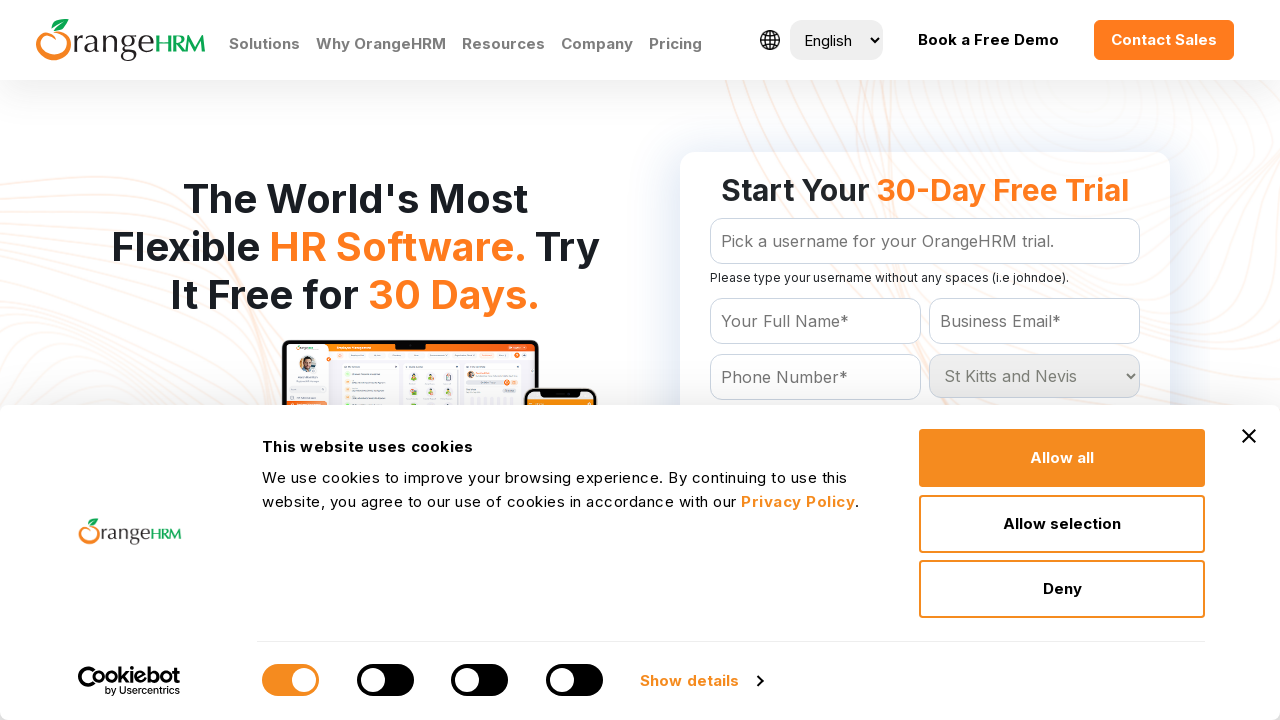

Selected country option at index 174 on #Form_getForm_Country
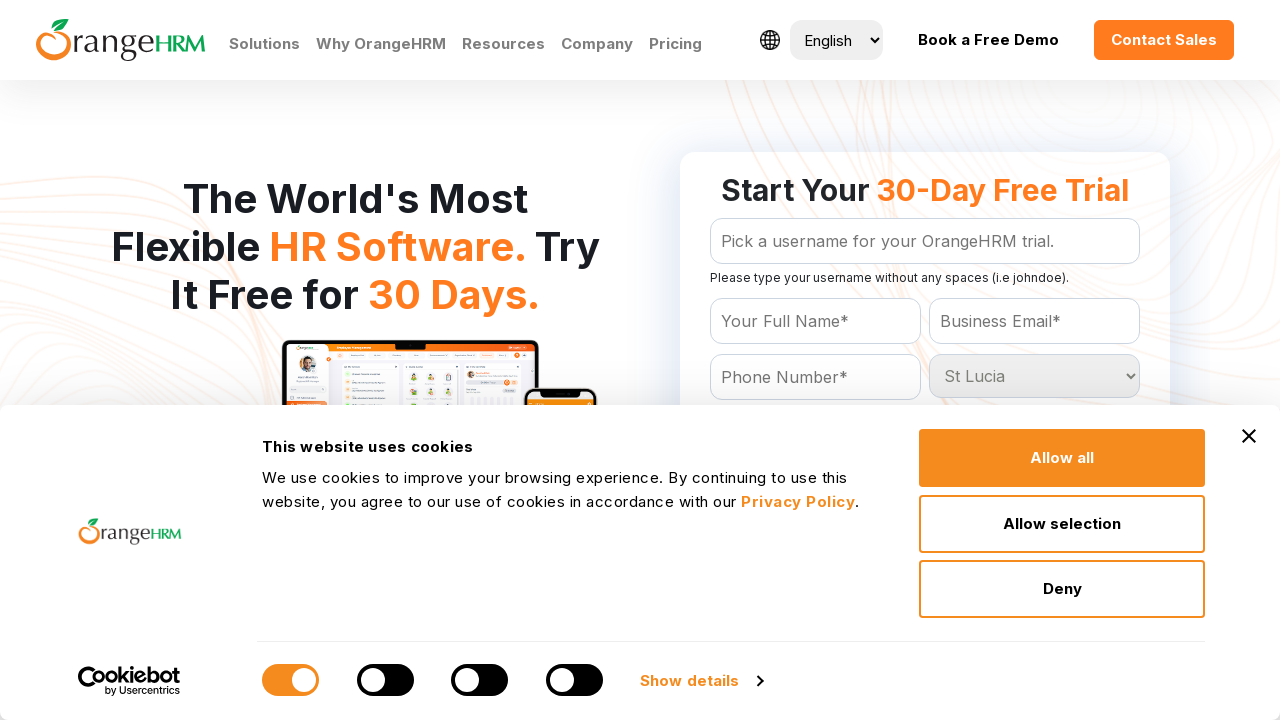

Selected country option at index 175 on #Form_getForm_Country
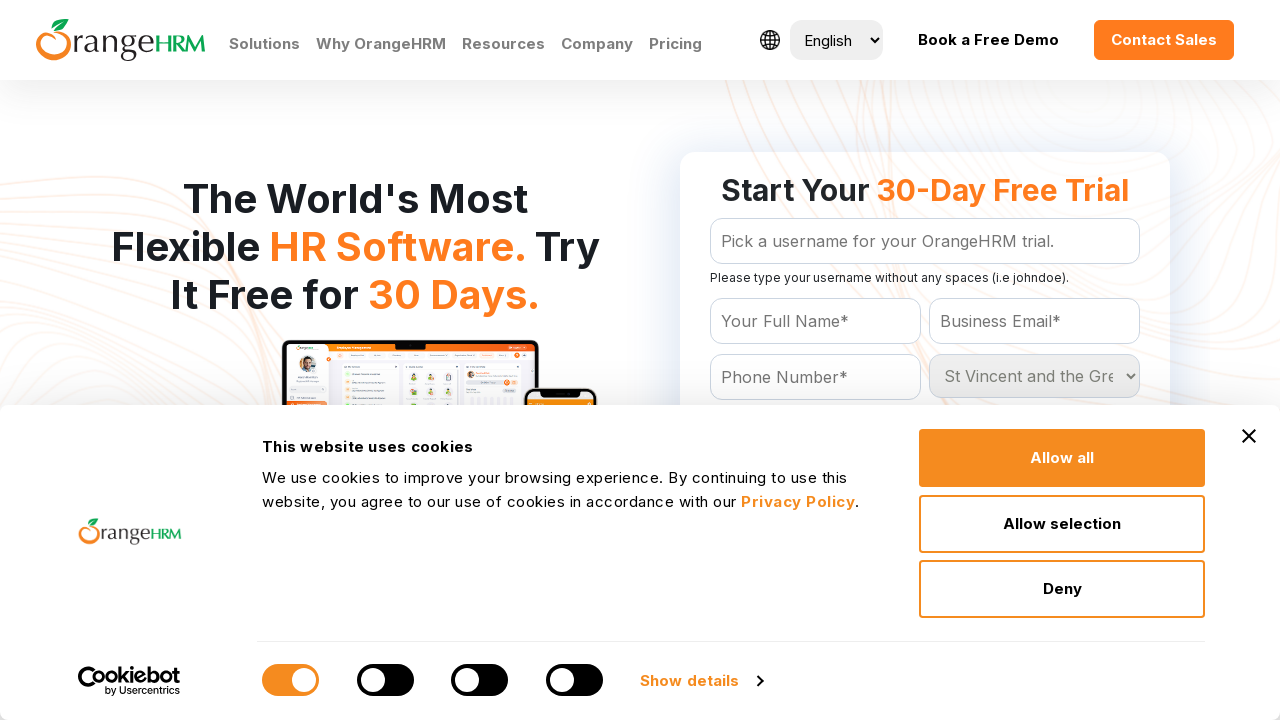

Selected country option at index 176 on #Form_getForm_Country
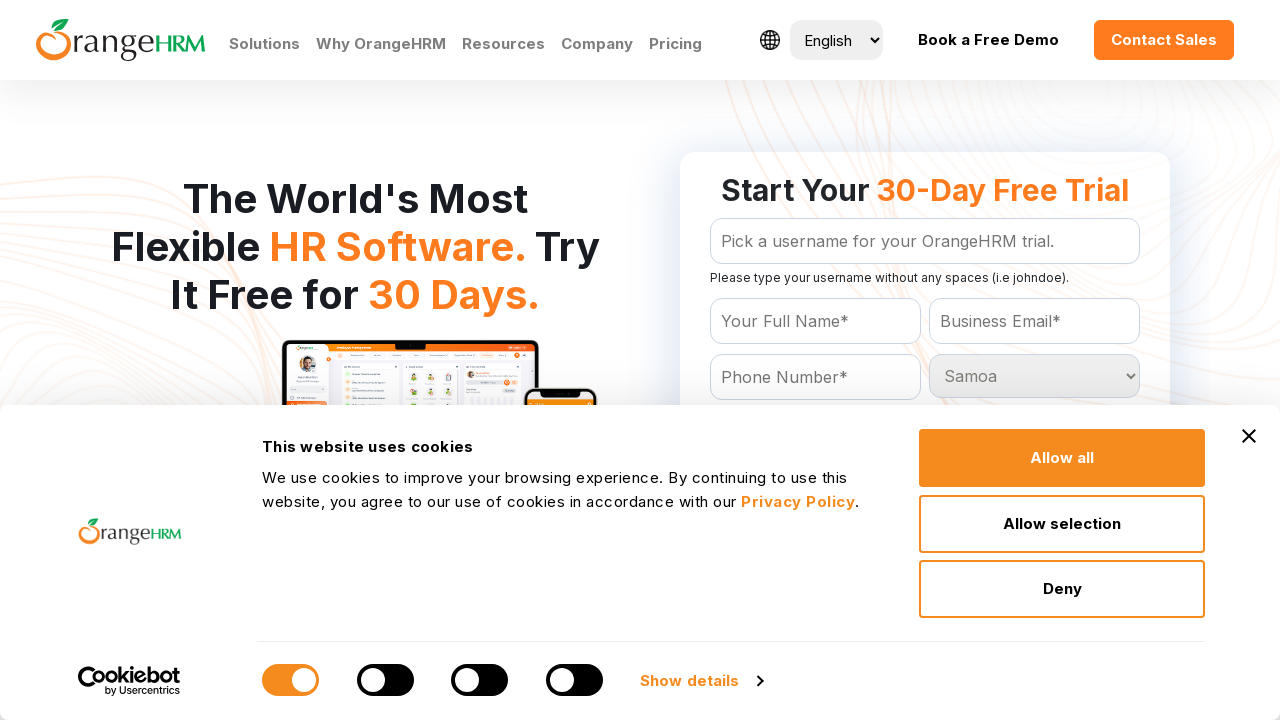

Selected country option at index 177 on #Form_getForm_Country
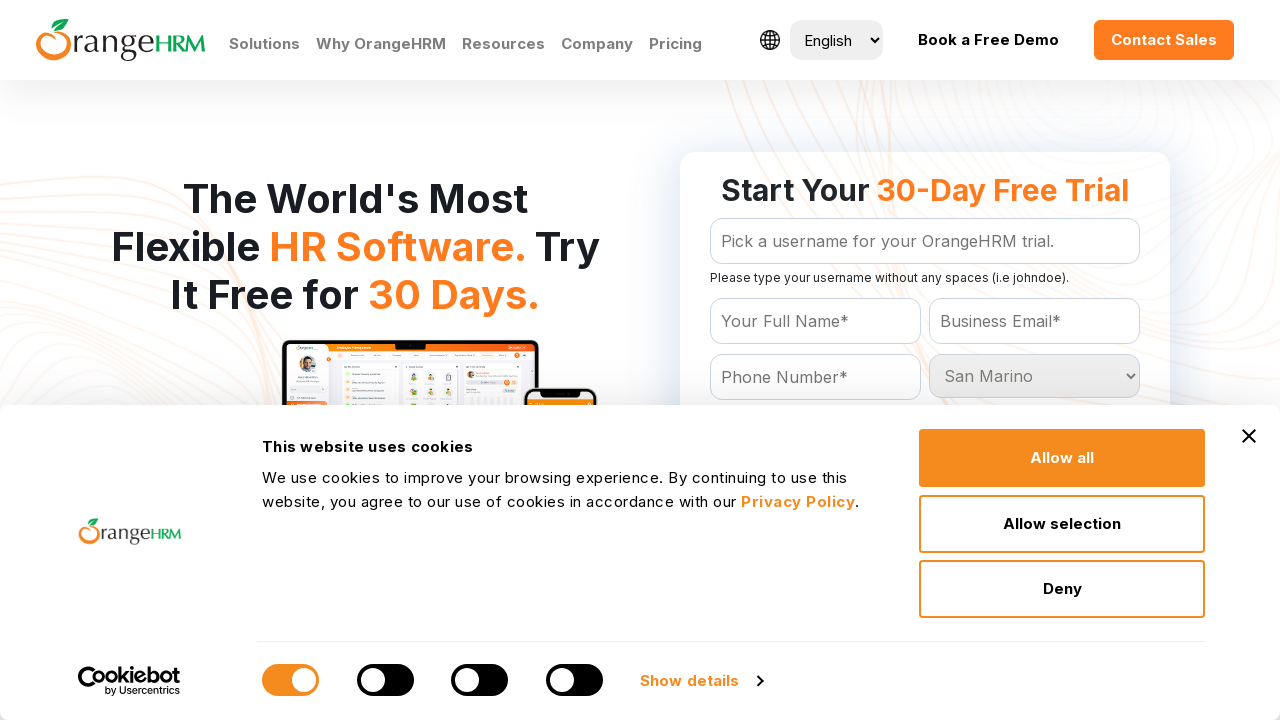

Selected country option at index 178 on #Form_getForm_Country
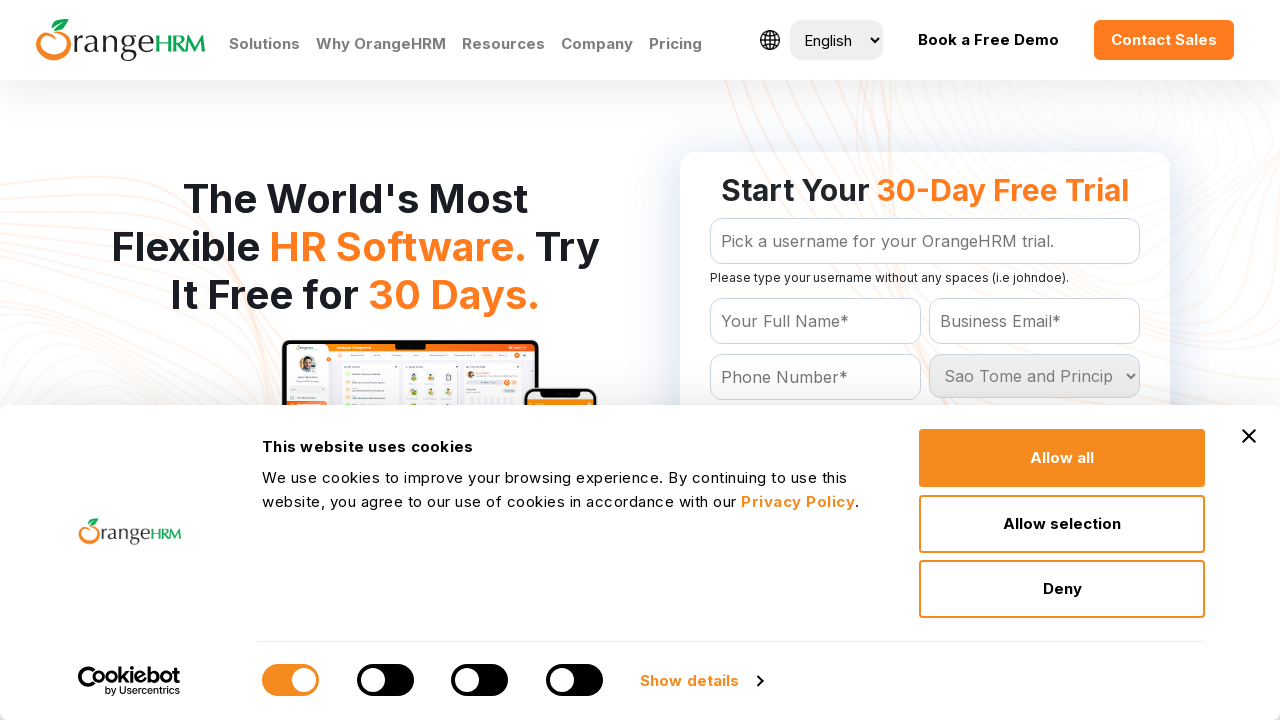

Selected country option at index 179 on #Form_getForm_Country
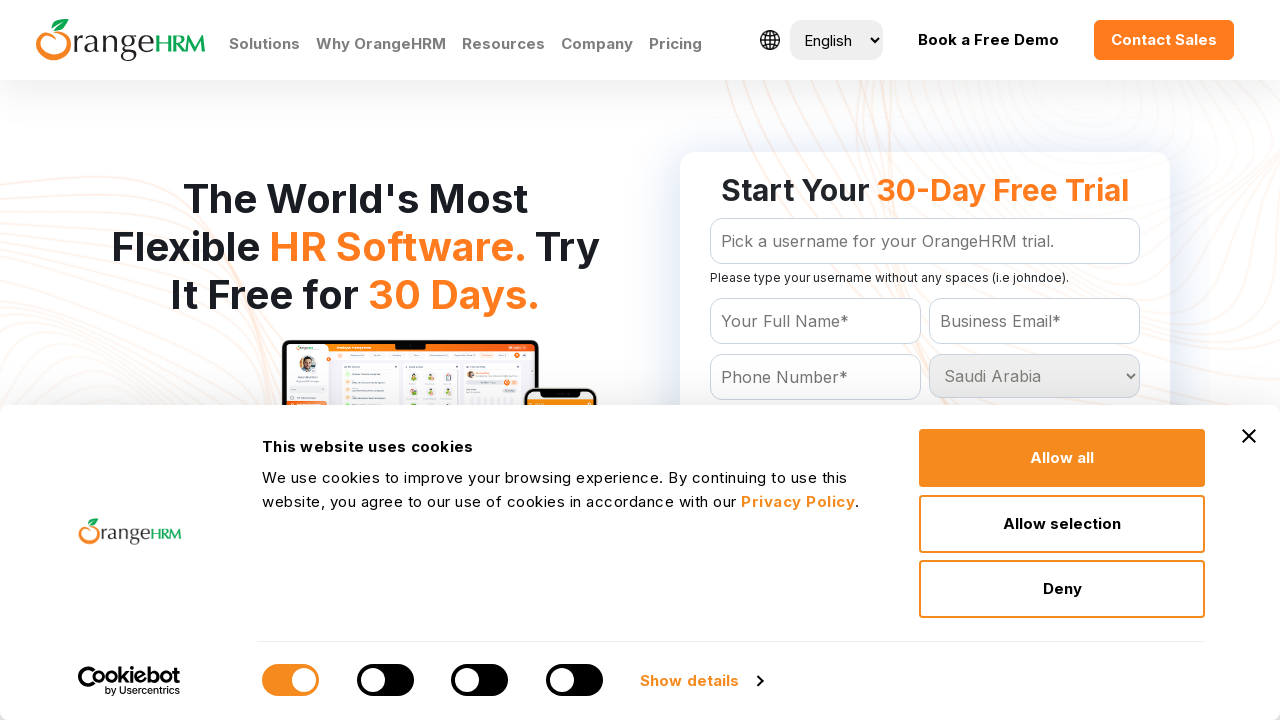

Selected country option at index 180 on #Form_getForm_Country
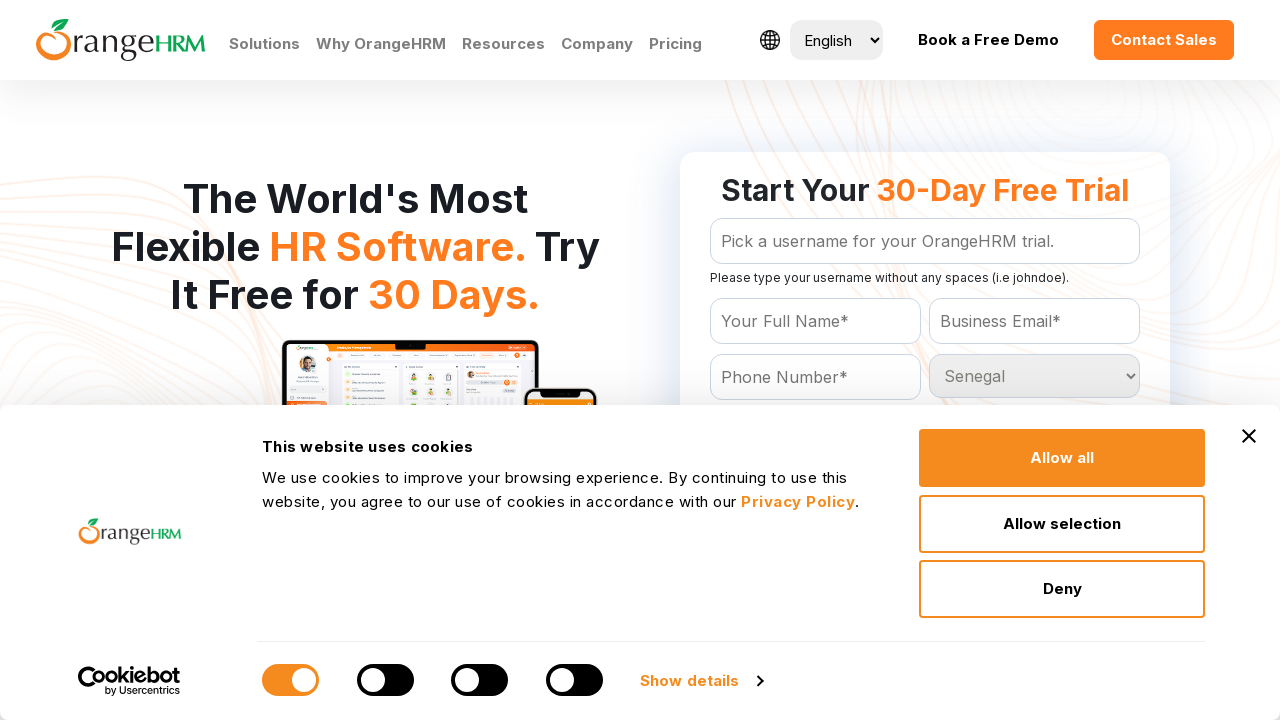

Selected country option at index 181 on #Form_getForm_Country
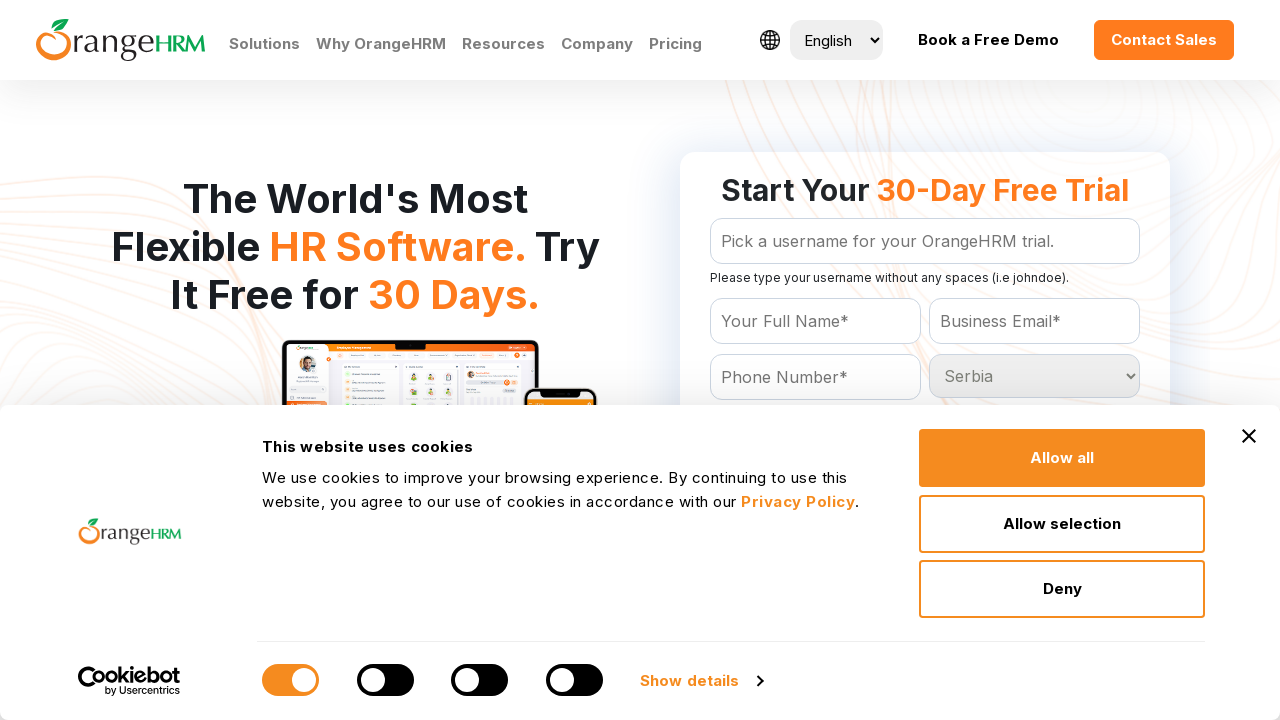

Selected country option at index 182 on #Form_getForm_Country
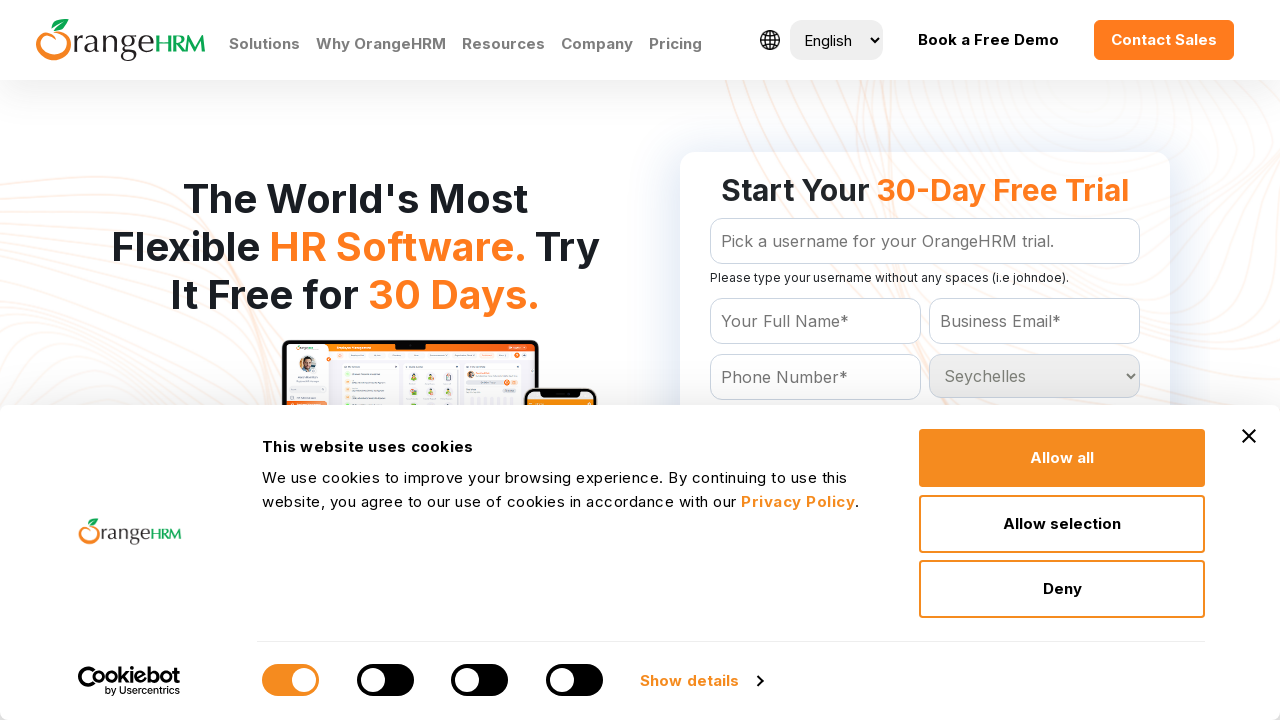

Selected country option at index 183 on #Form_getForm_Country
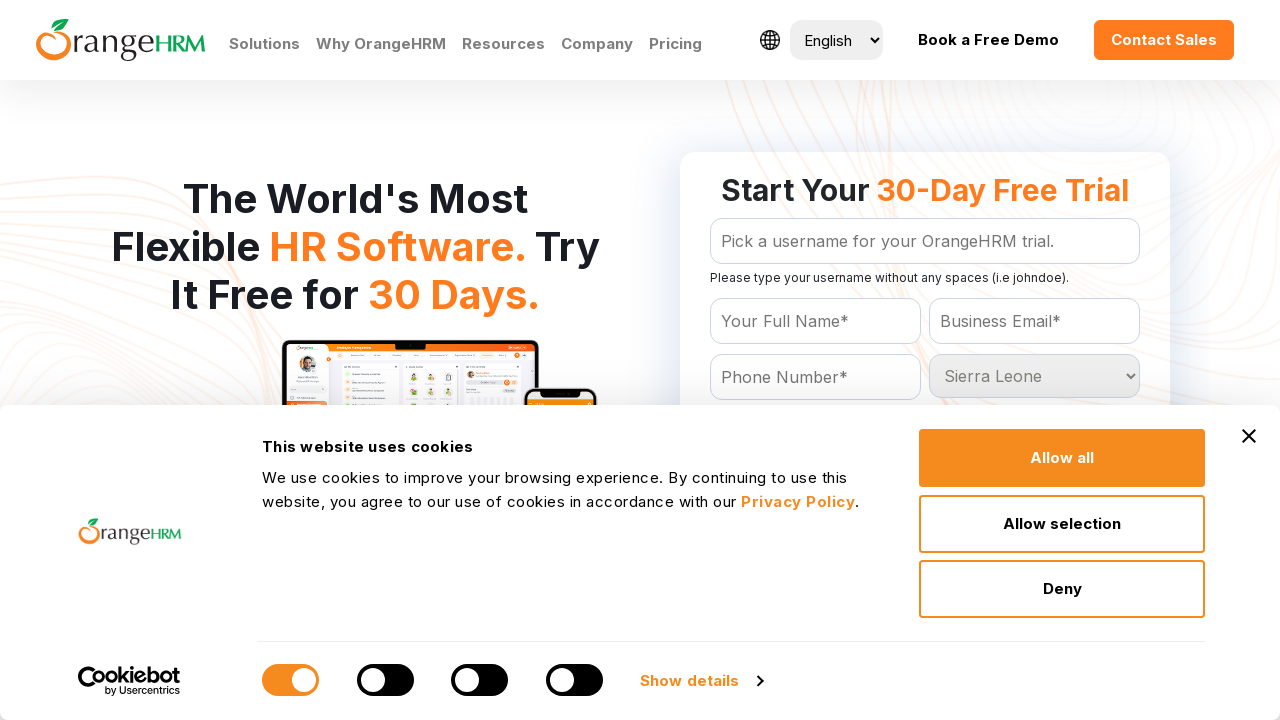

Selected country option at index 184 on #Form_getForm_Country
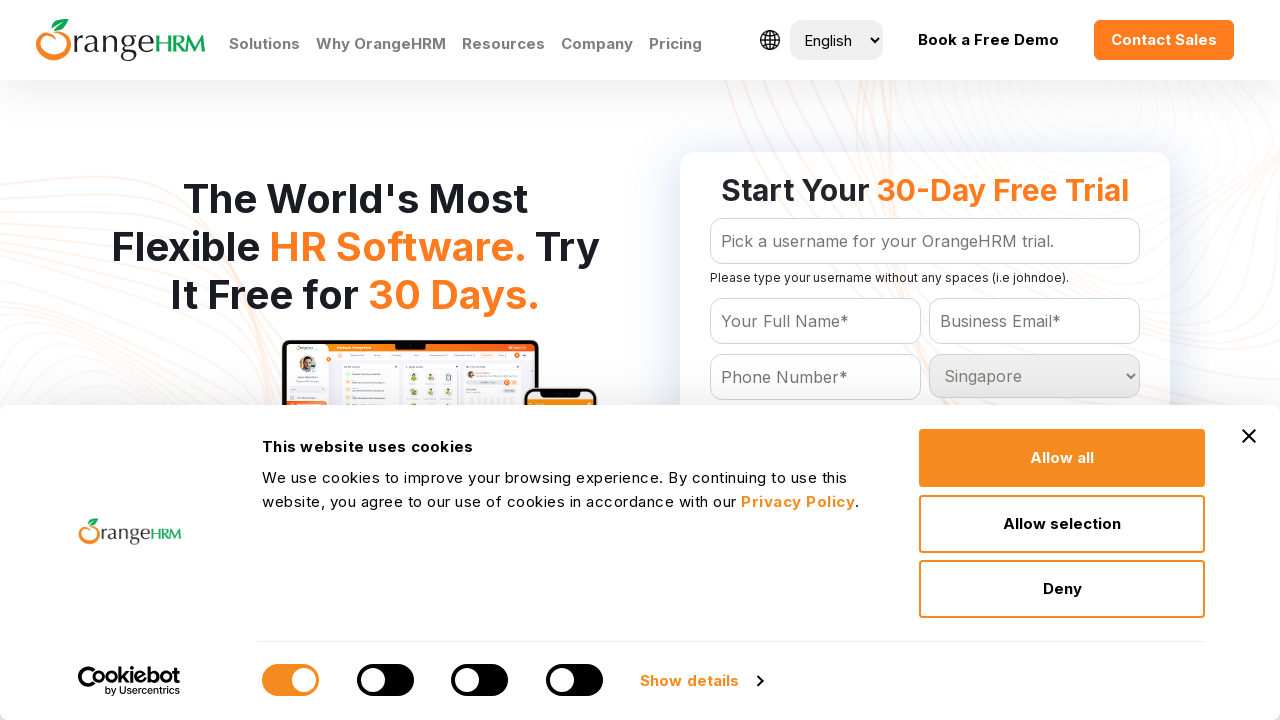

Selected country option at index 185 on #Form_getForm_Country
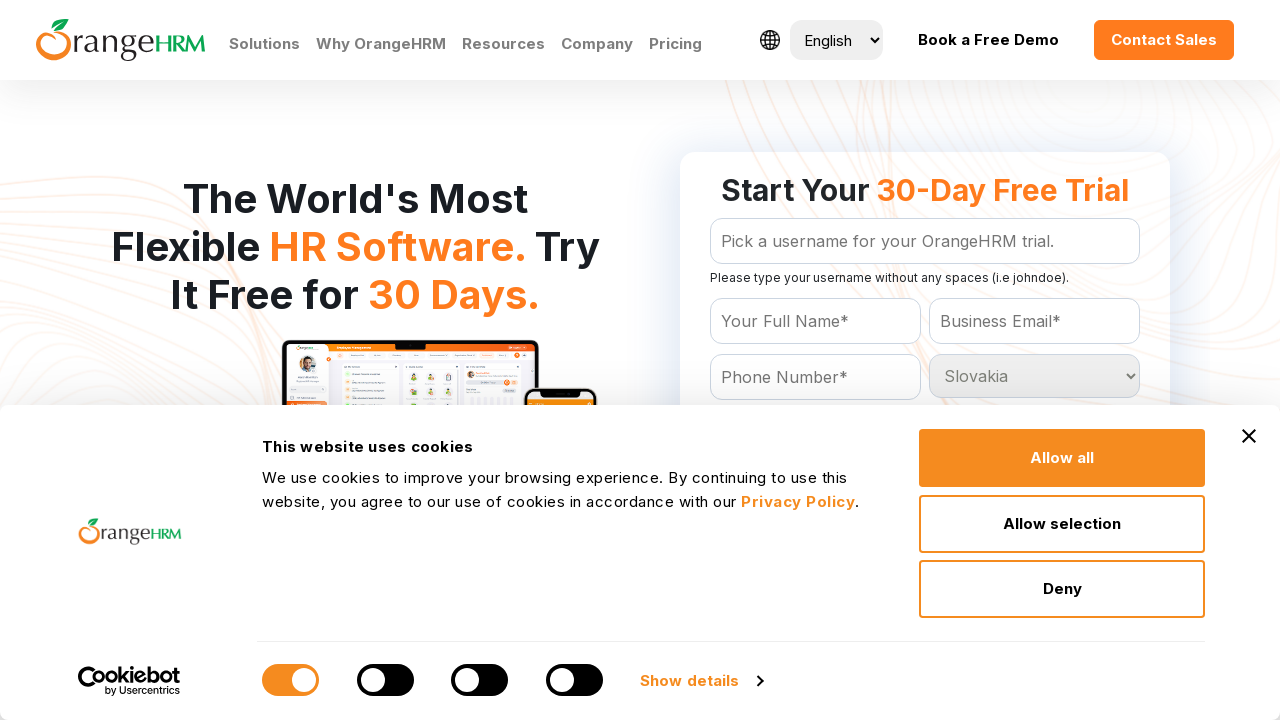

Selected country option at index 186 on #Form_getForm_Country
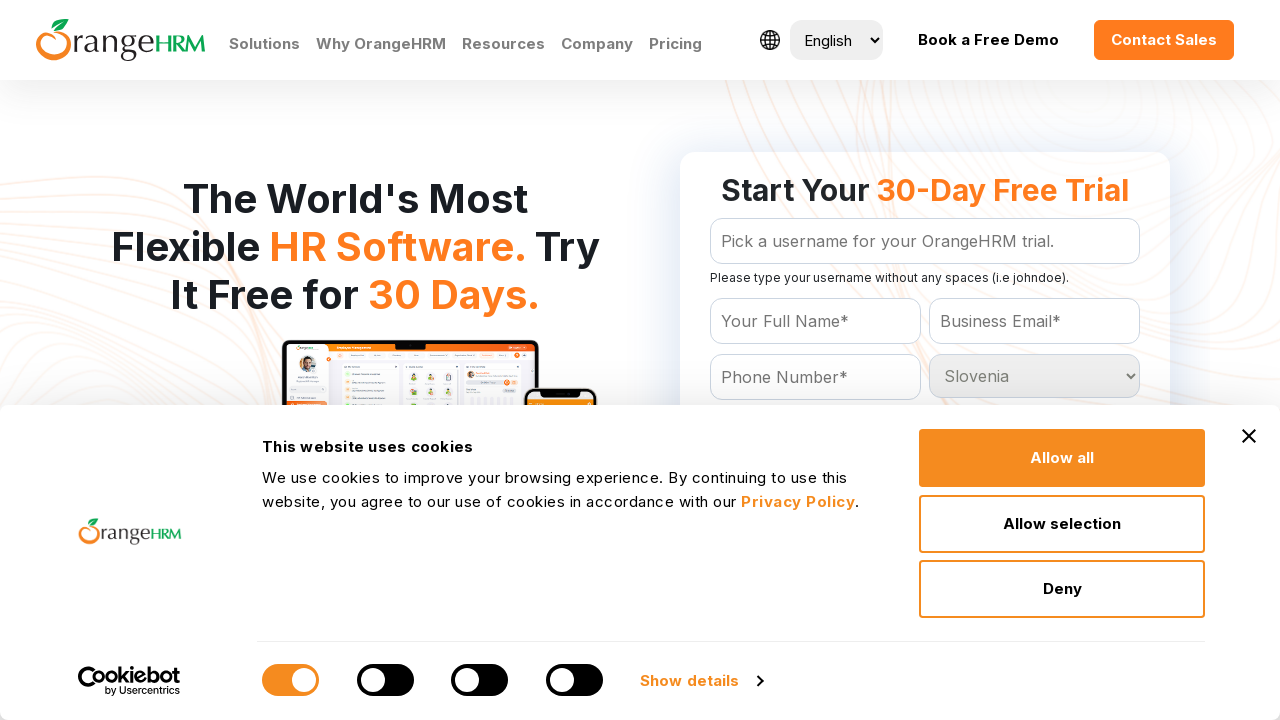

Selected country option at index 187 on #Form_getForm_Country
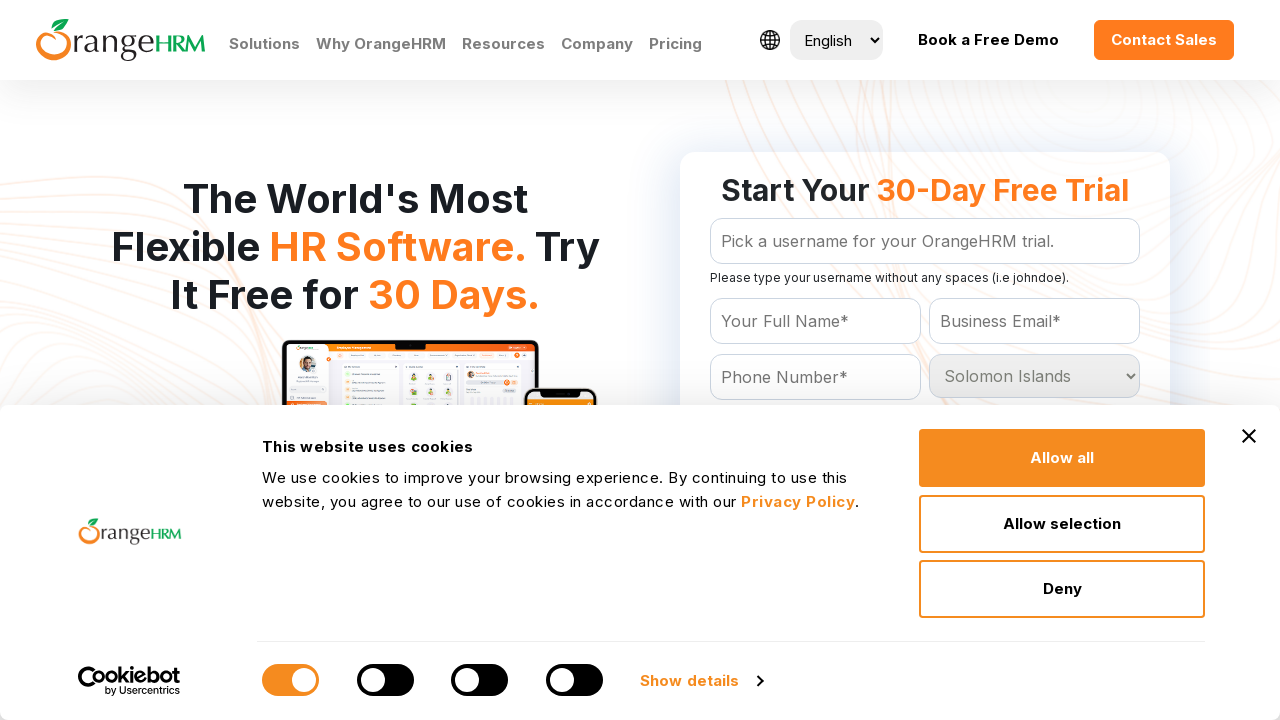

Selected country option at index 188 on #Form_getForm_Country
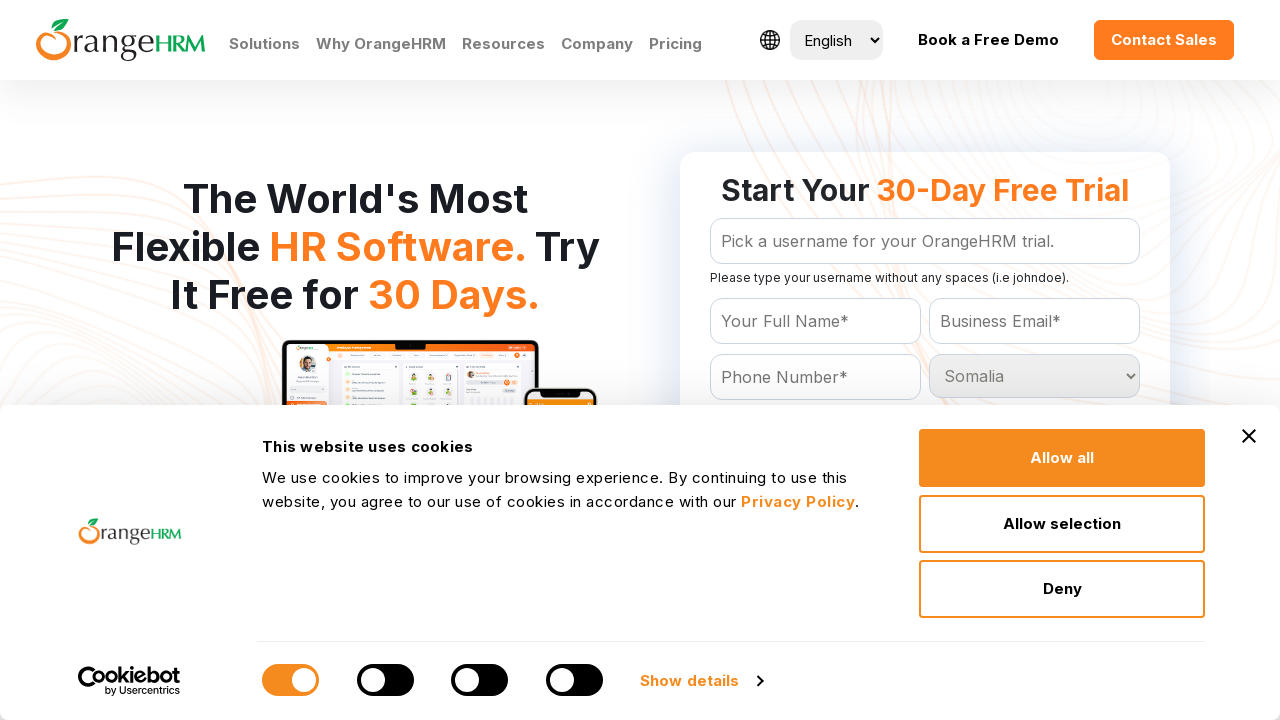

Selected country option at index 189 on #Form_getForm_Country
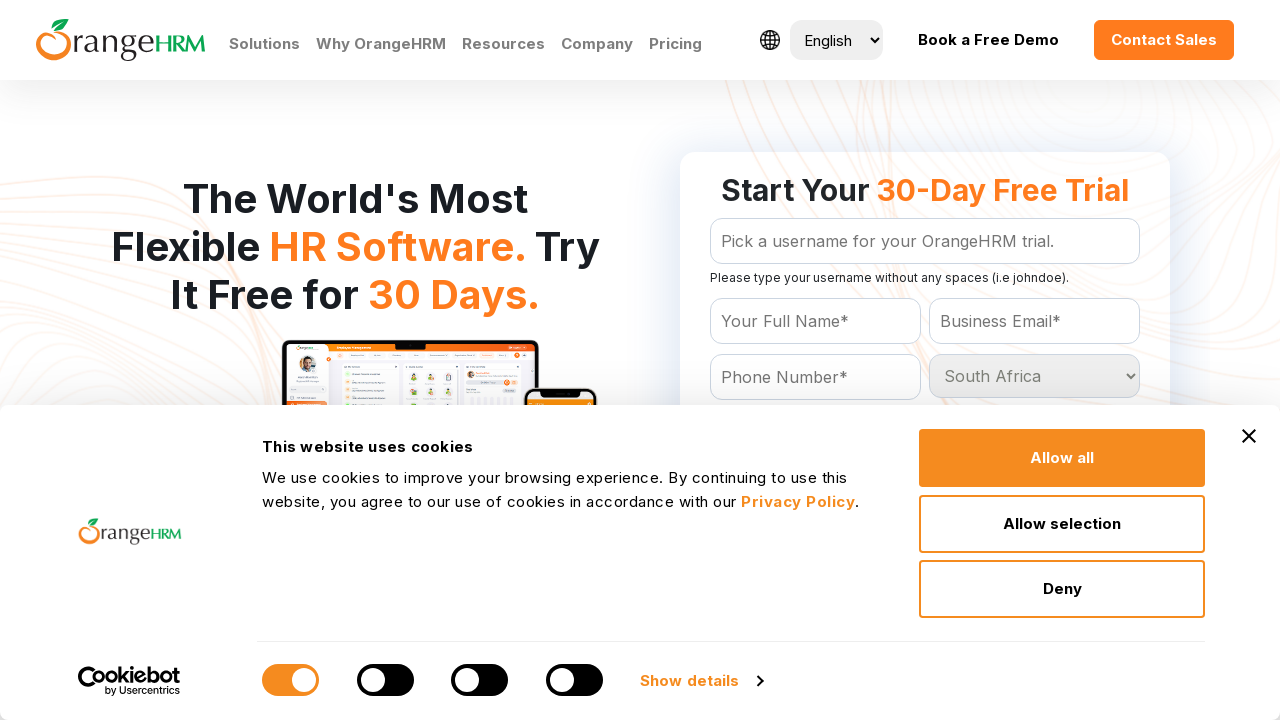

Selected country option at index 190 on #Form_getForm_Country
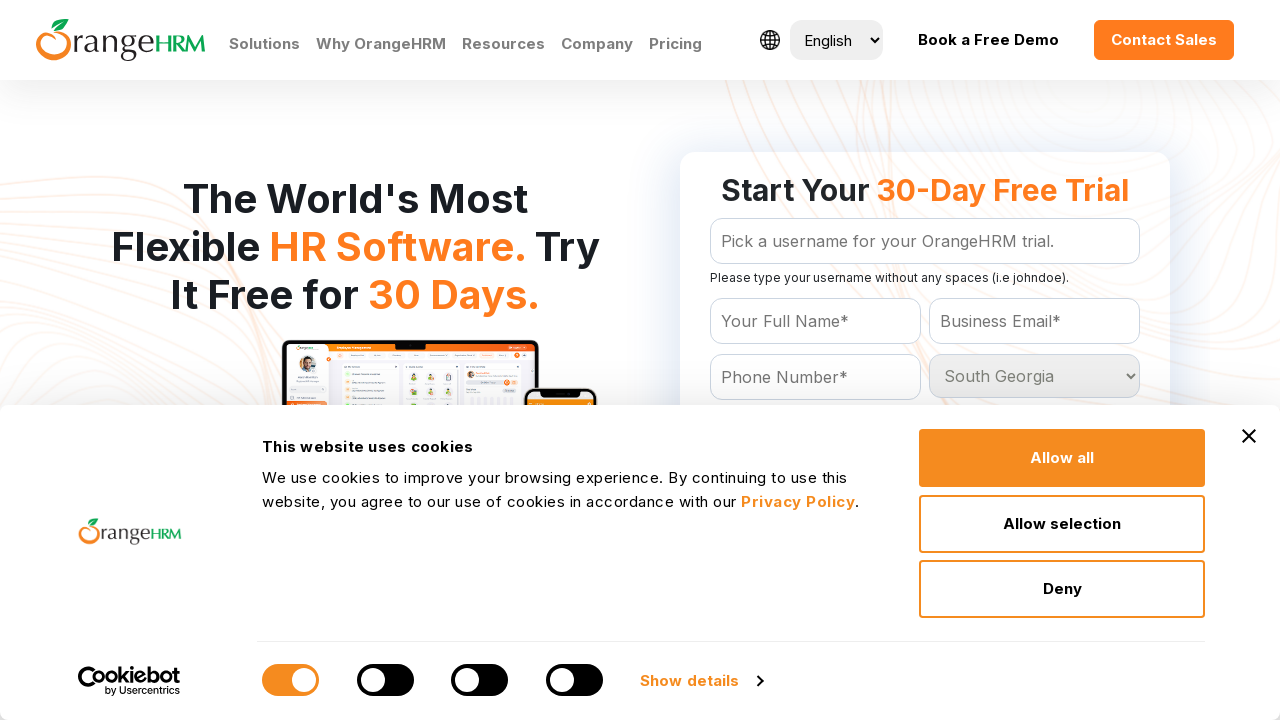

Selected country option at index 191 on #Form_getForm_Country
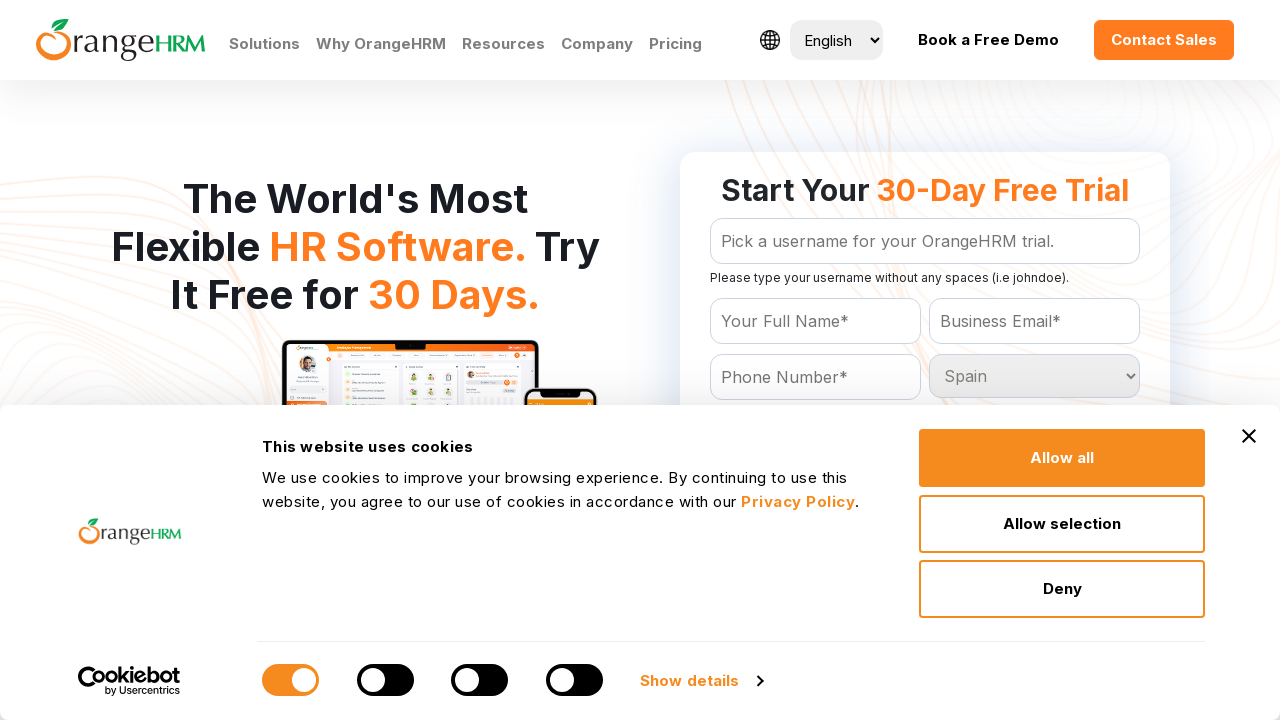

Selected country option at index 192 on #Form_getForm_Country
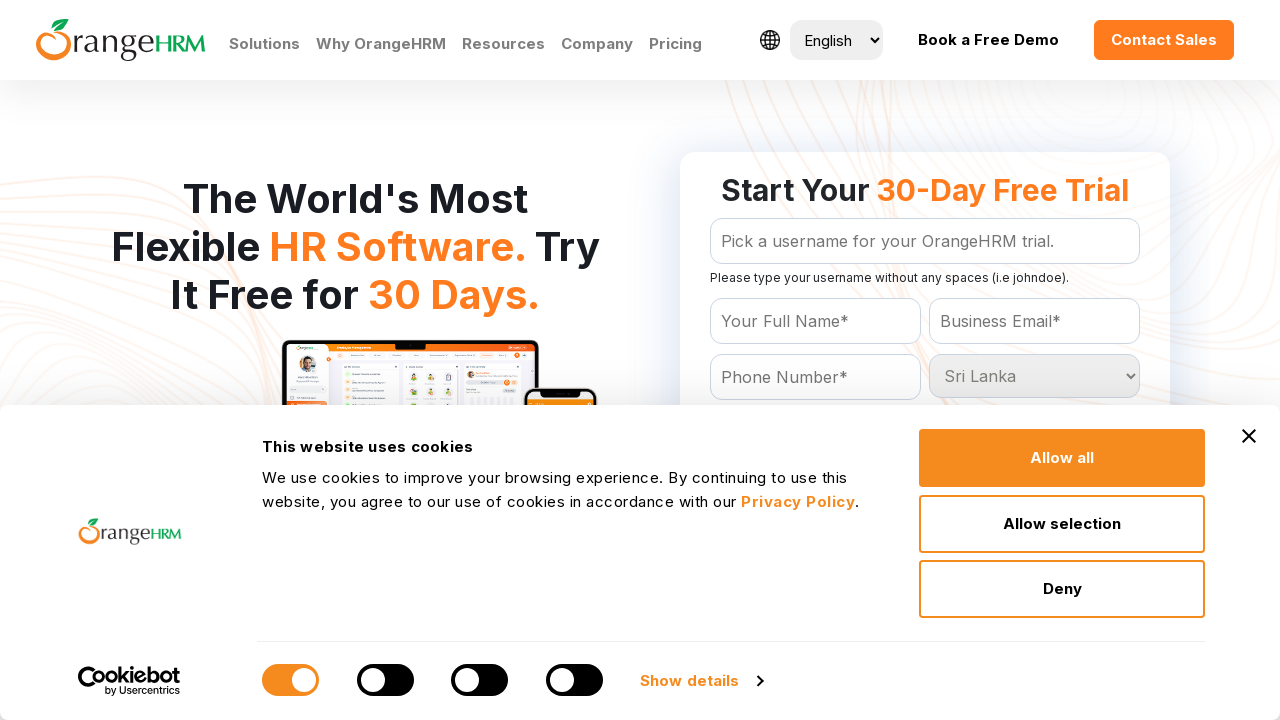

Selected country option at index 193 on #Form_getForm_Country
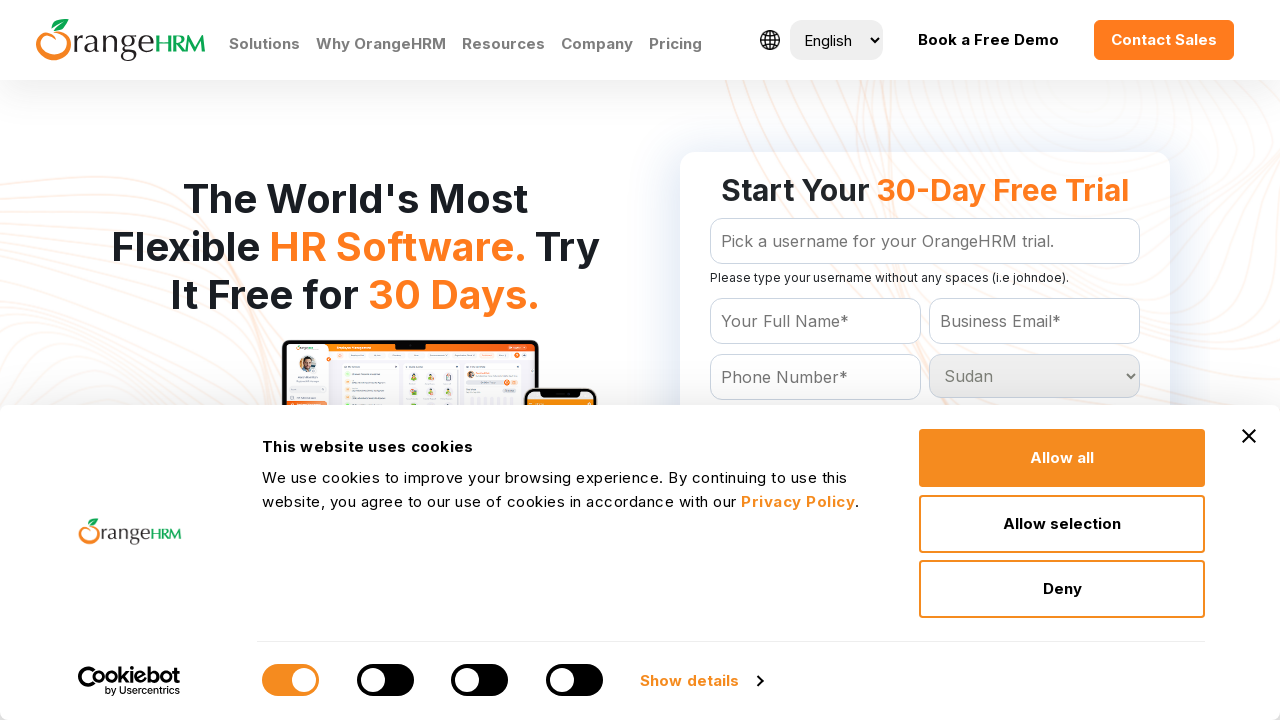

Selected country option at index 194 on #Form_getForm_Country
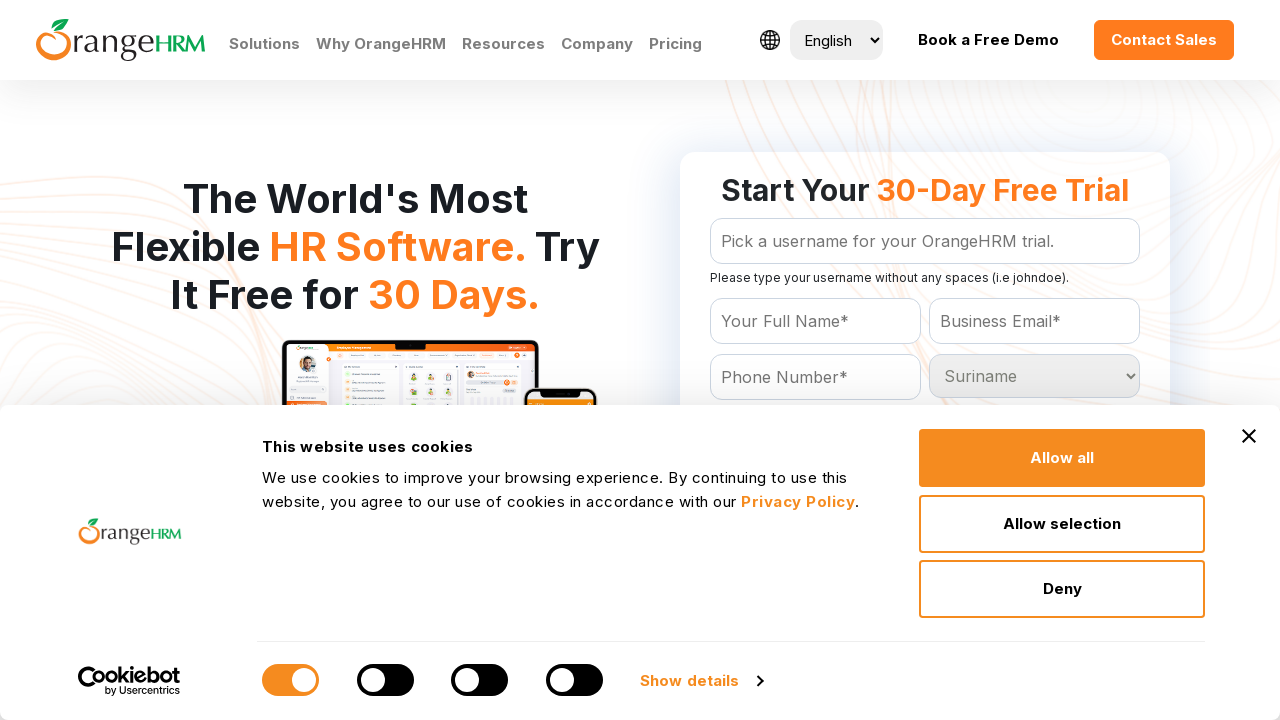

Selected country option at index 195 on #Form_getForm_Country
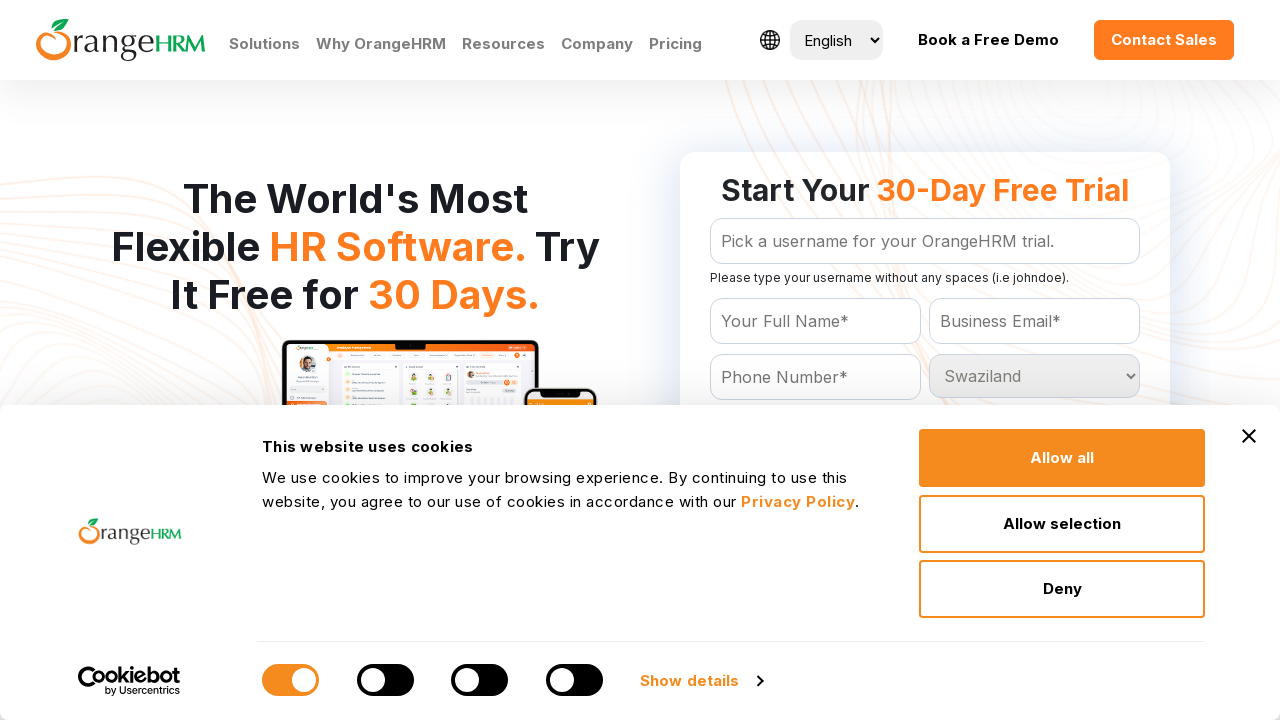

Selected country option at index 196 on #Form_getForm_Country
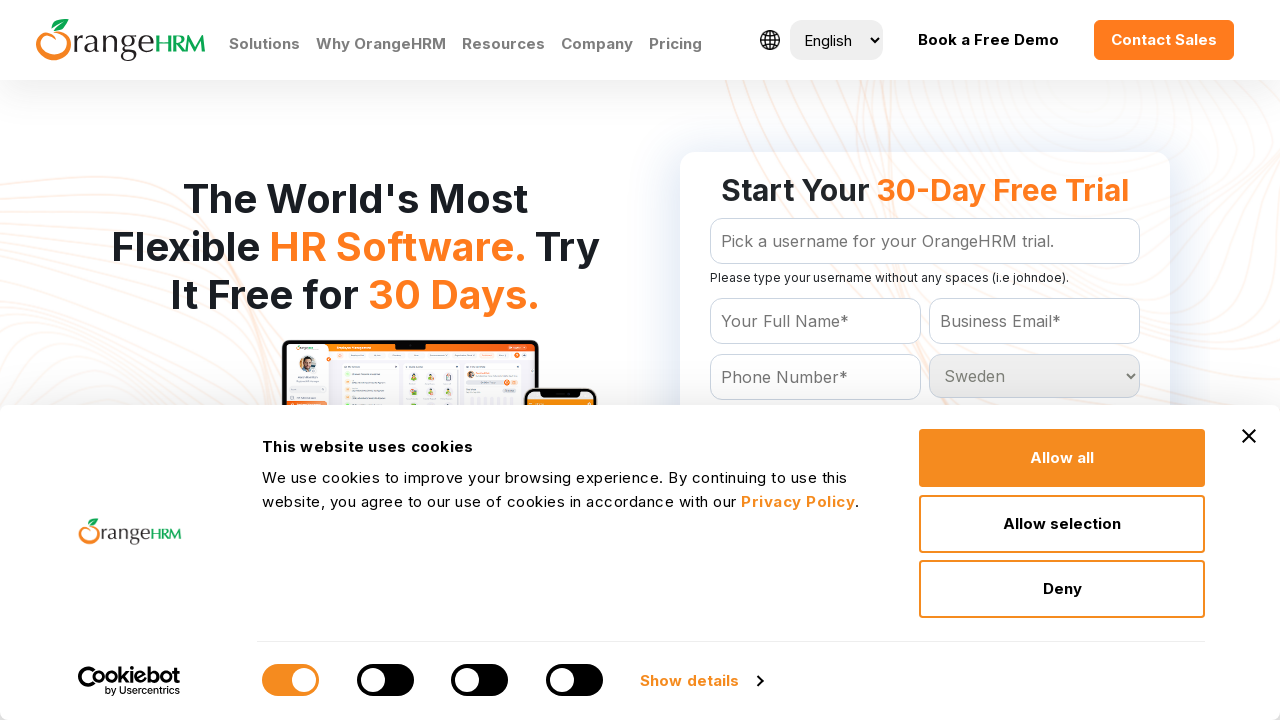

Selected country option at index 197 on #Form_getForm_Country
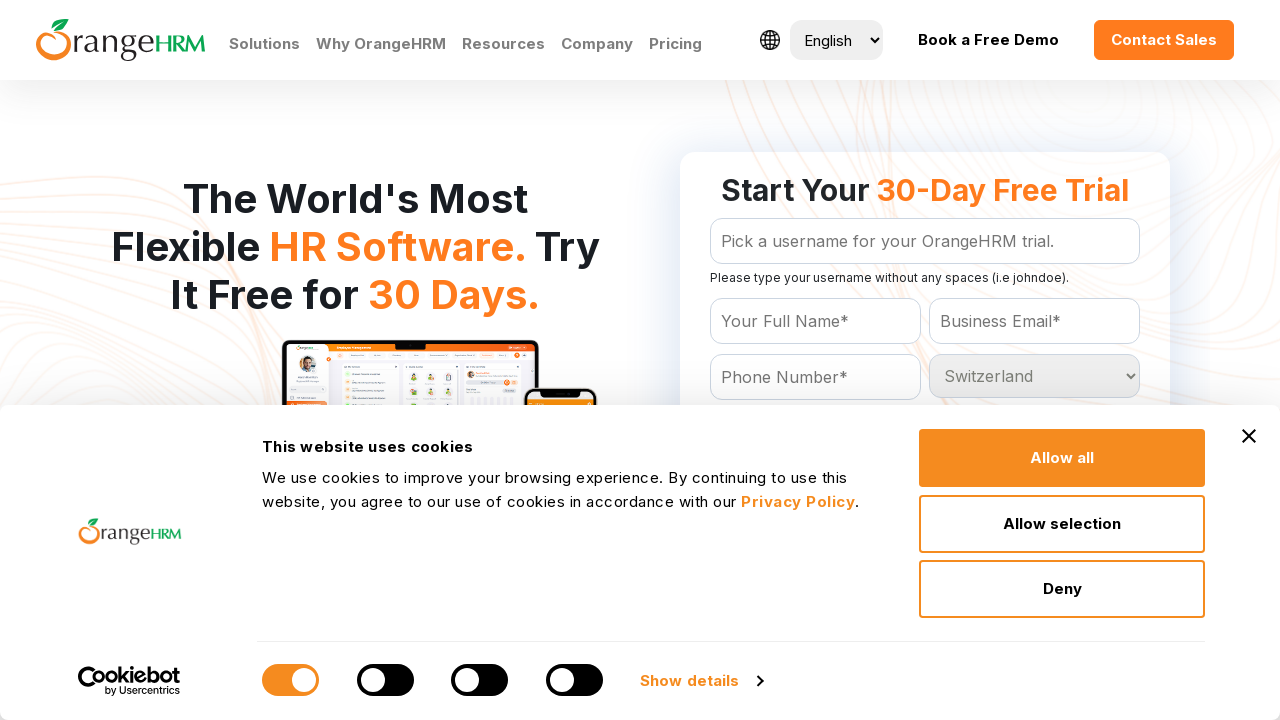

Selected country option at index 198 on #Form_getForm_Country
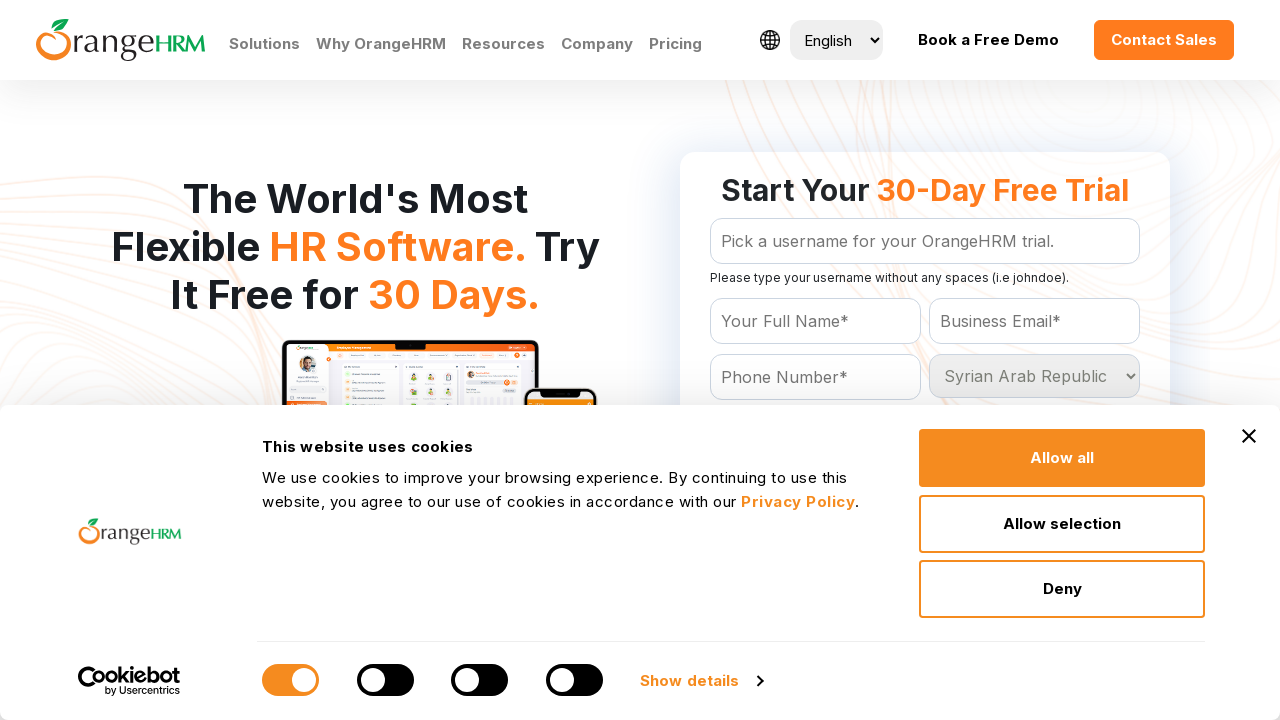

Selected country option at index 199 on #Form_getForm_Country
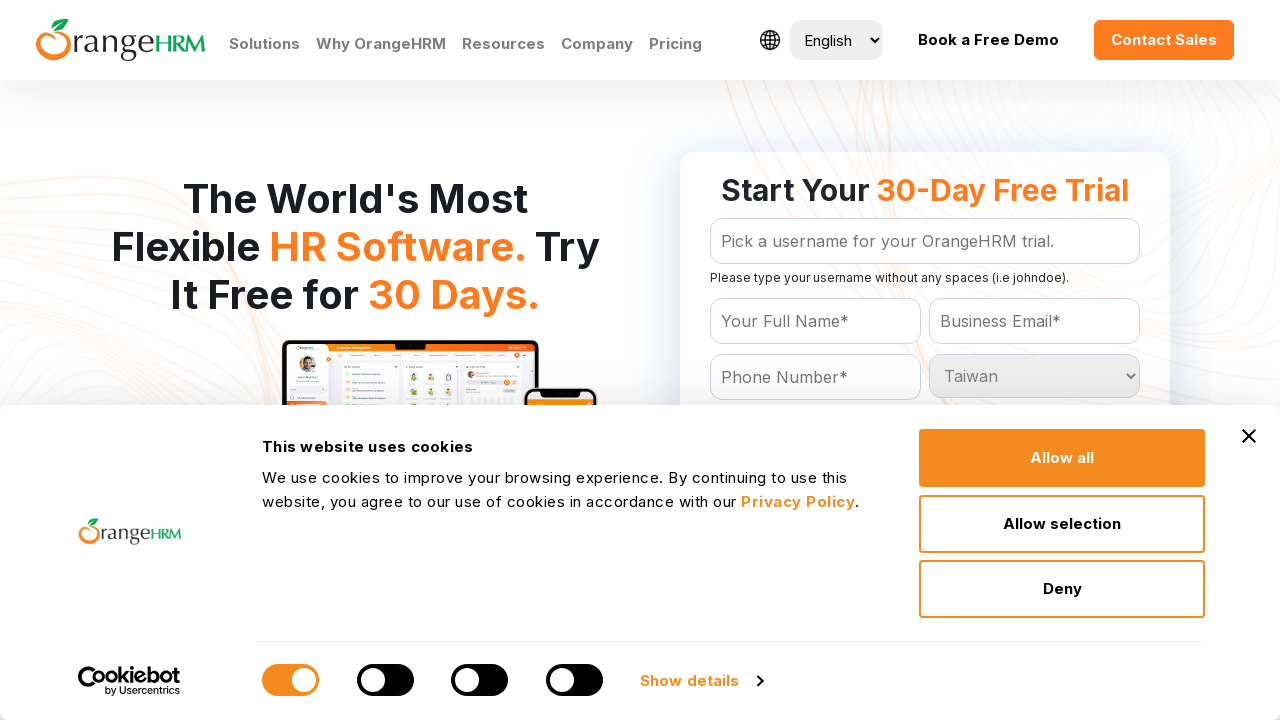

Selected country option at index 200 on #Form_getForm_Country
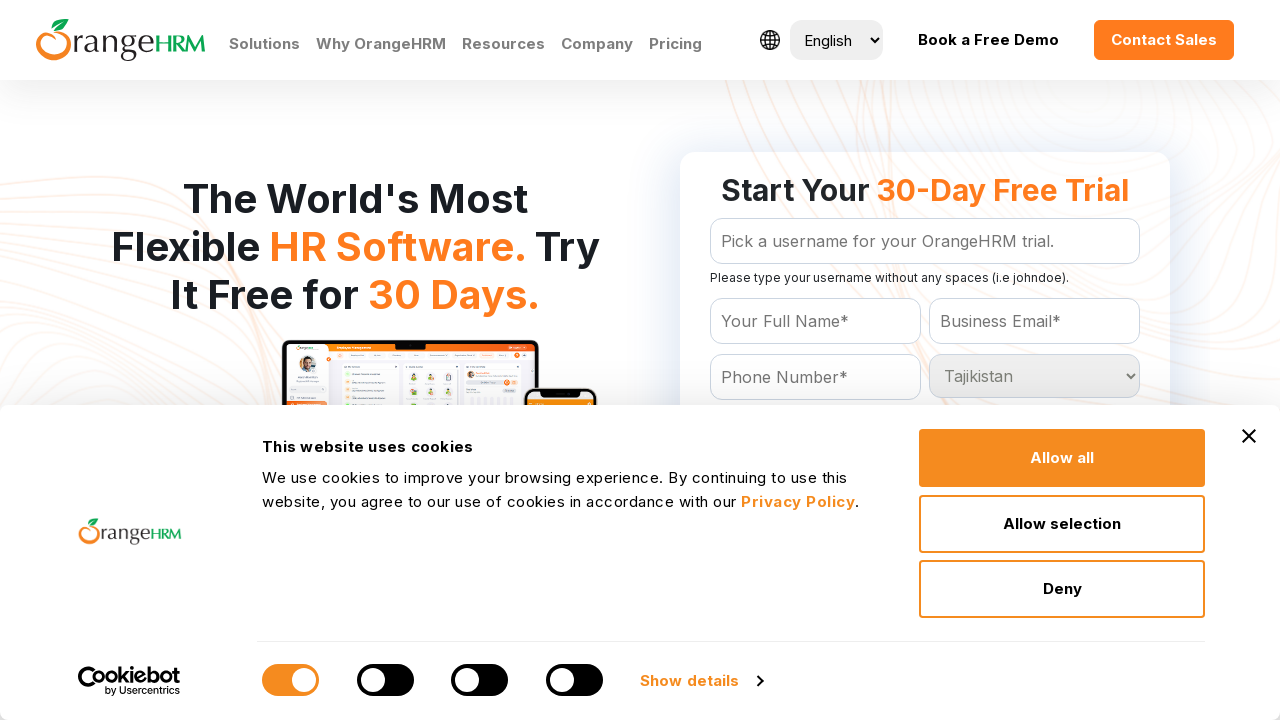

Selected country option at index 201 on #Form_getForm_Country
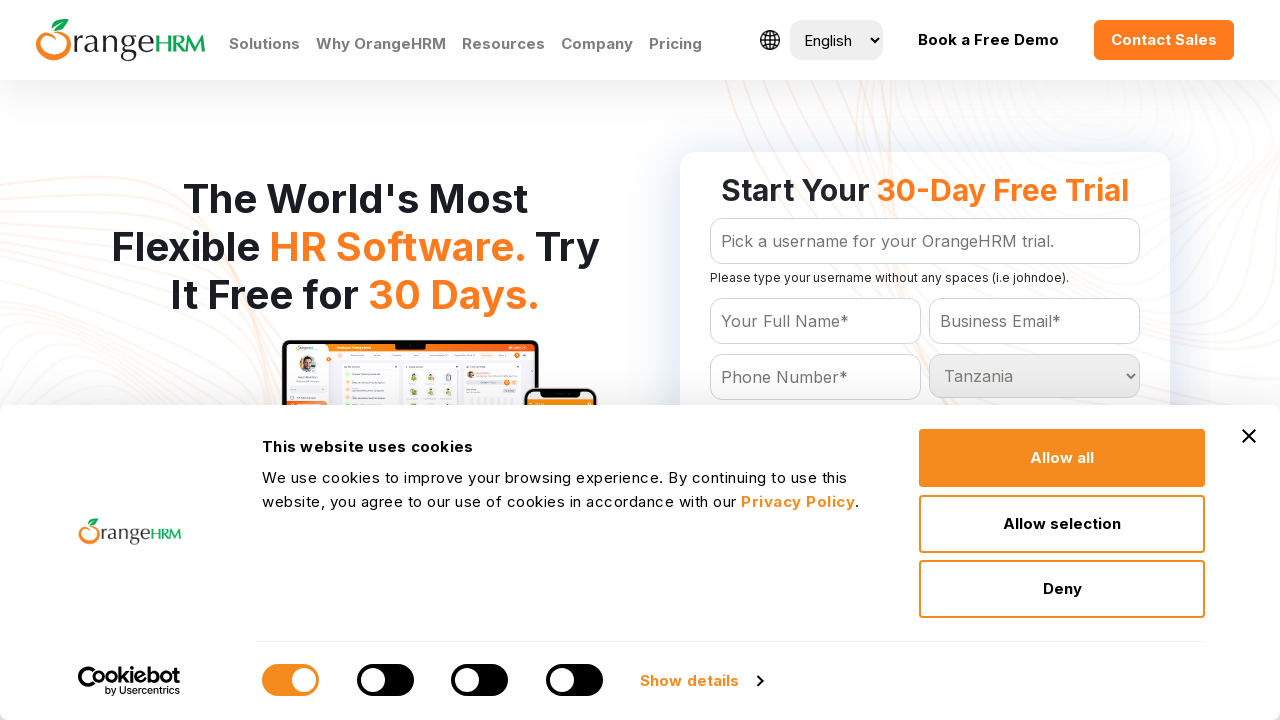

Selected country option at index 202 on #Form_getForm_Country
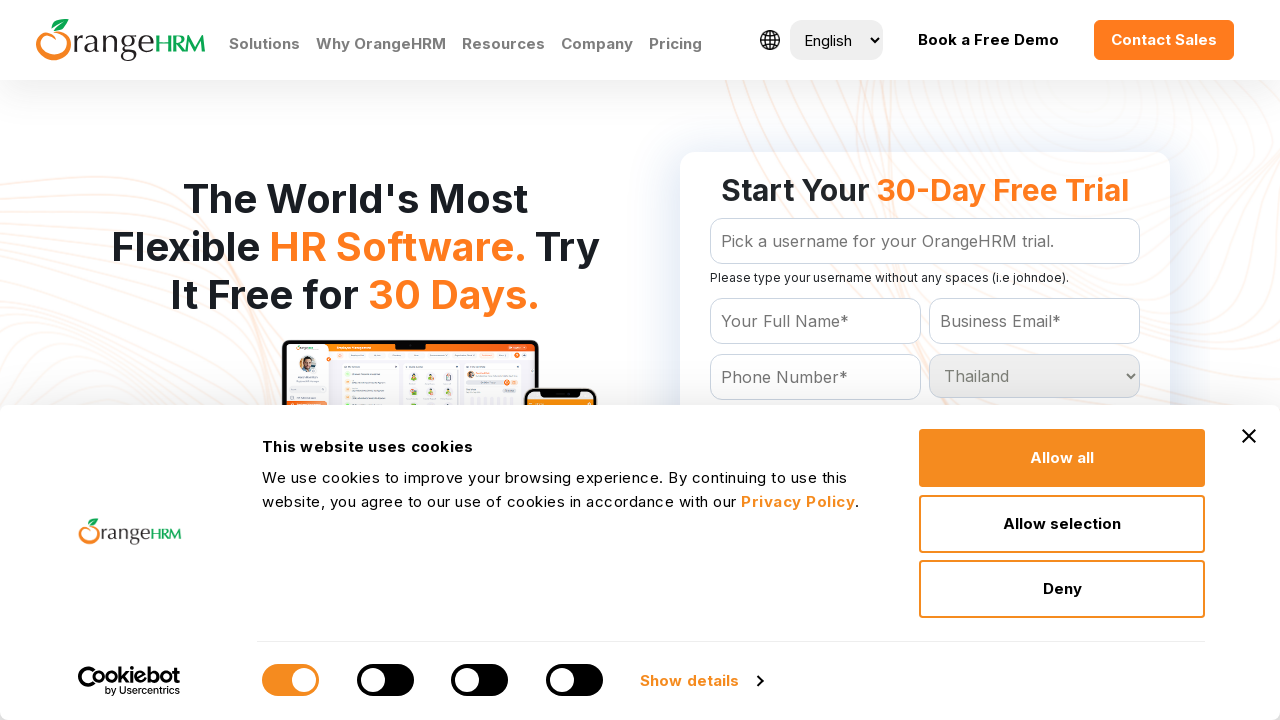

Selected country option at index 203 on #Form_getForm_Country
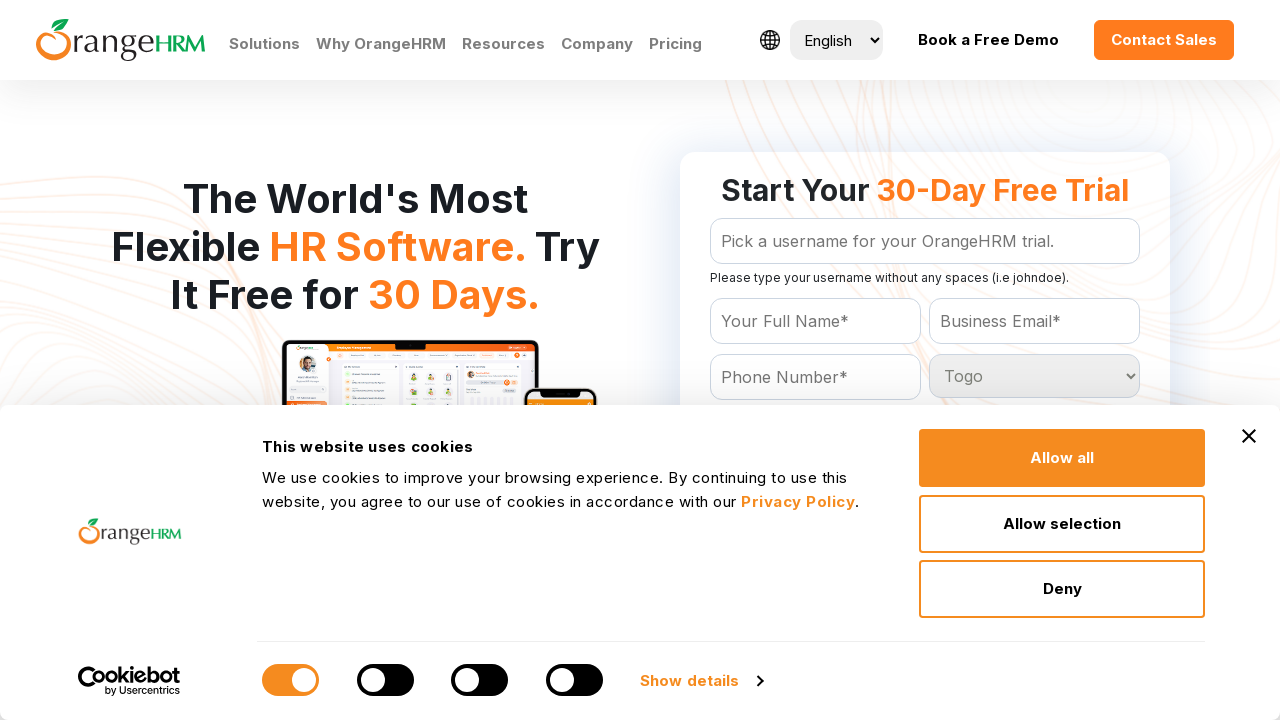

Selected country option at index 204 on #Form_getForm_Country
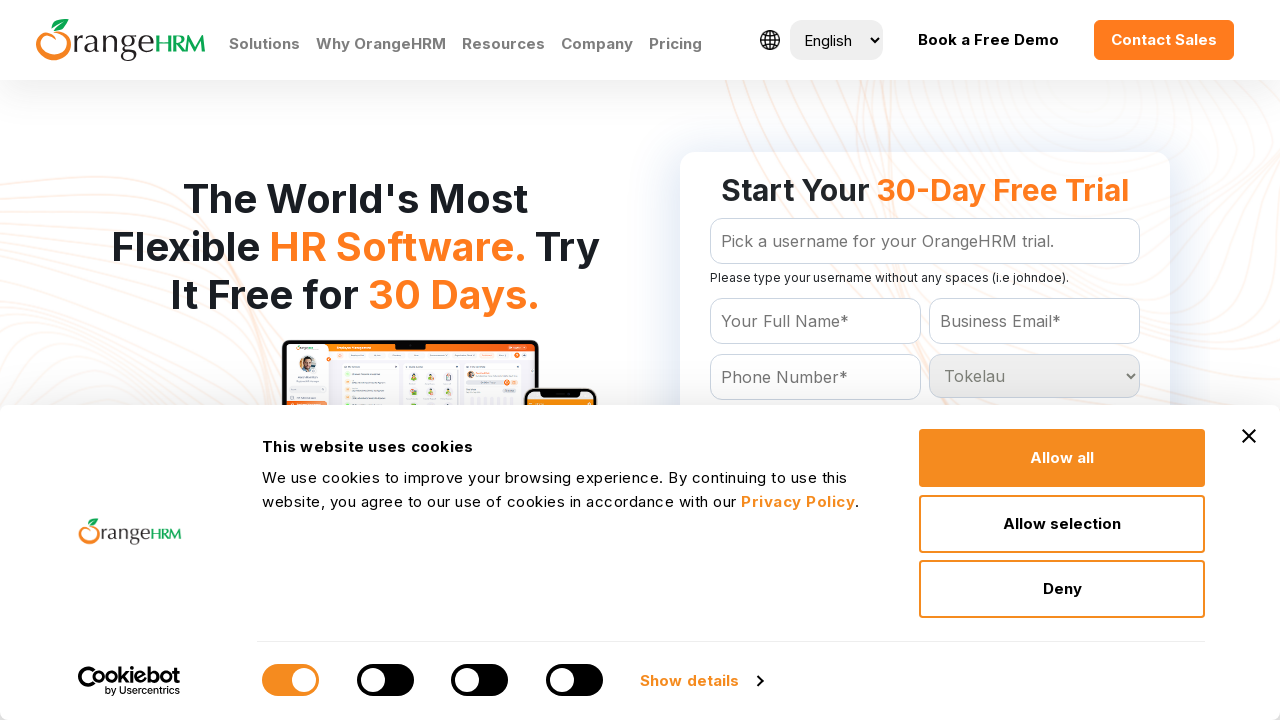

Selected country option at index 205 on #Form_getForm_Country
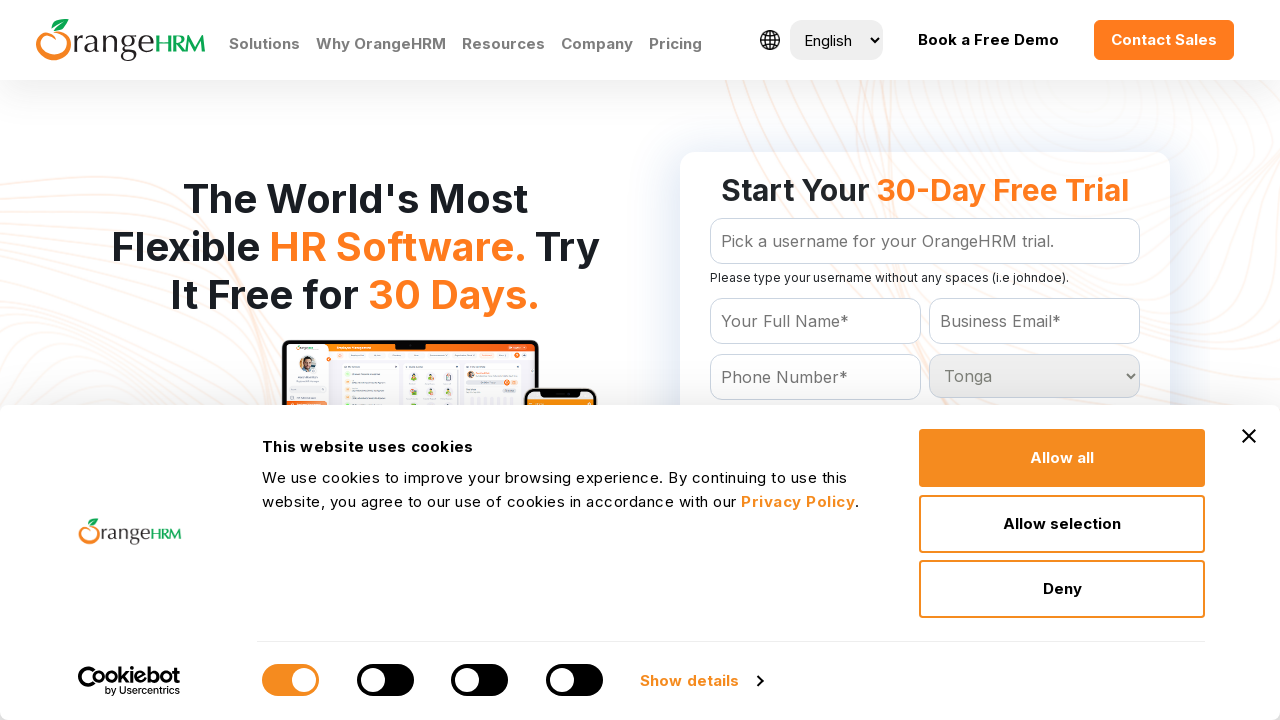

Selected country option at index 206 on #Form_getForm_Country
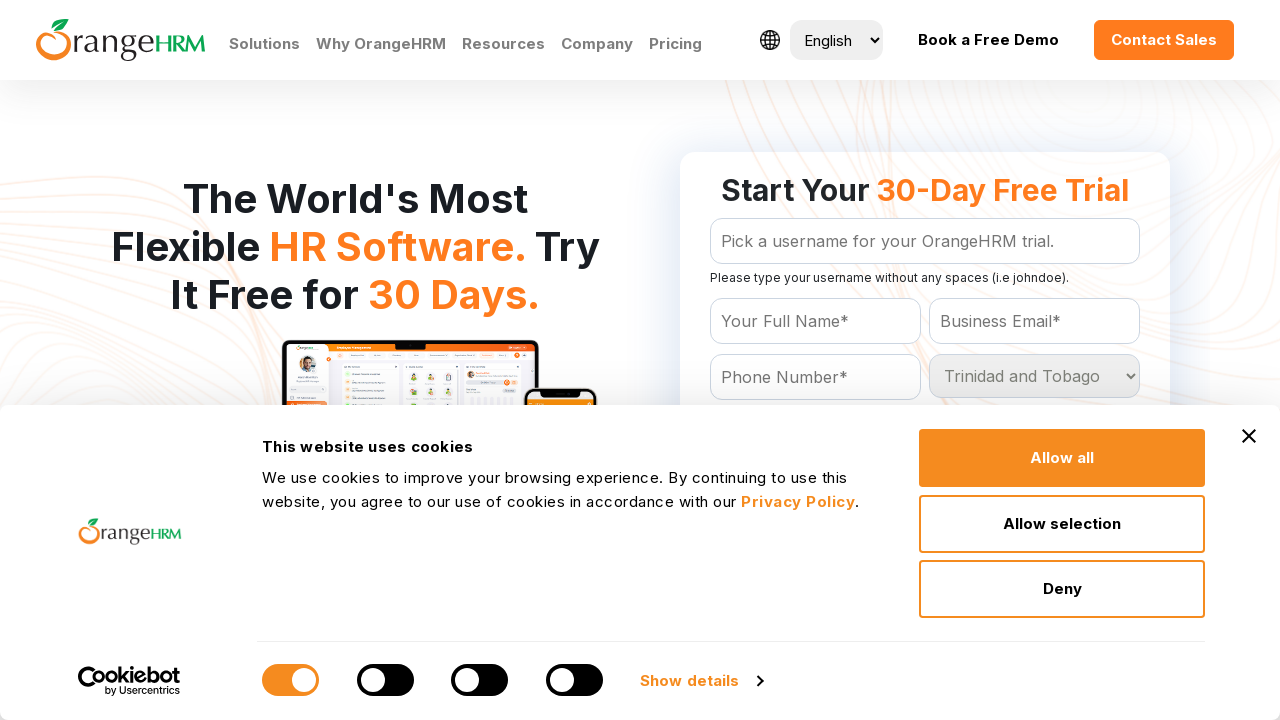

Selected country option at index 207 on #Form_getForm_Country
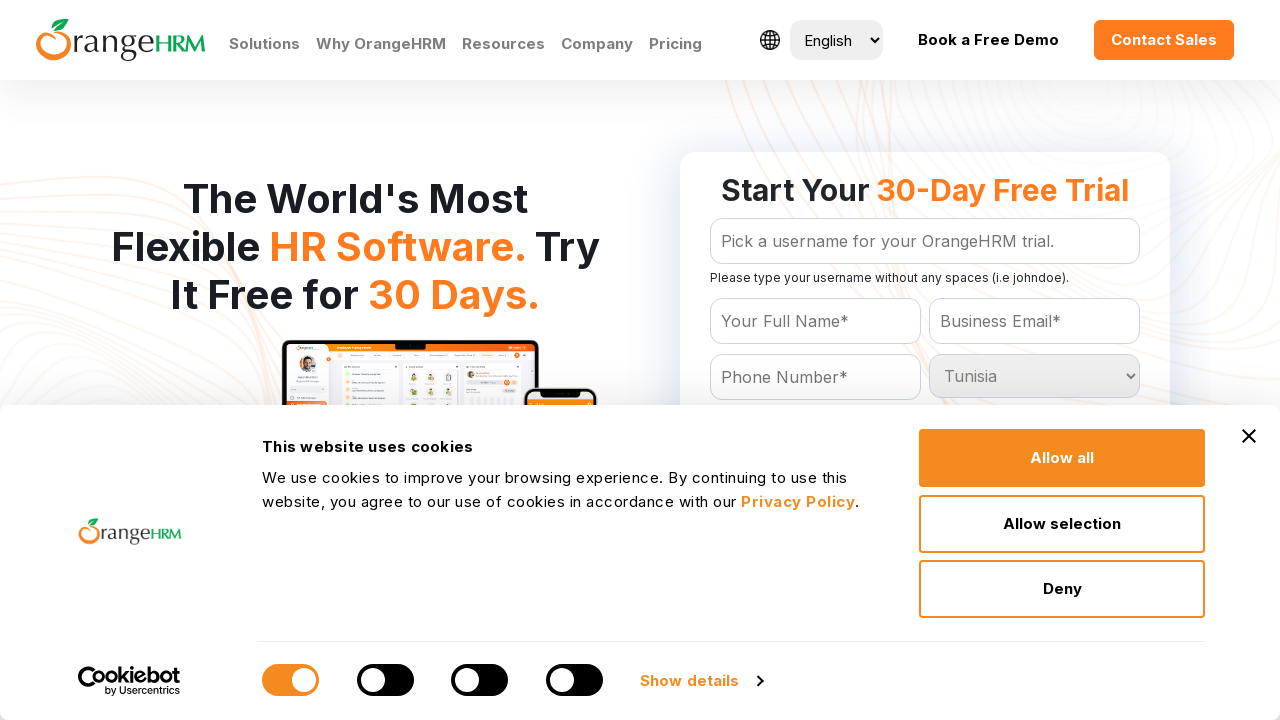

Selected country option at index 208 on #Form_getForm_Country
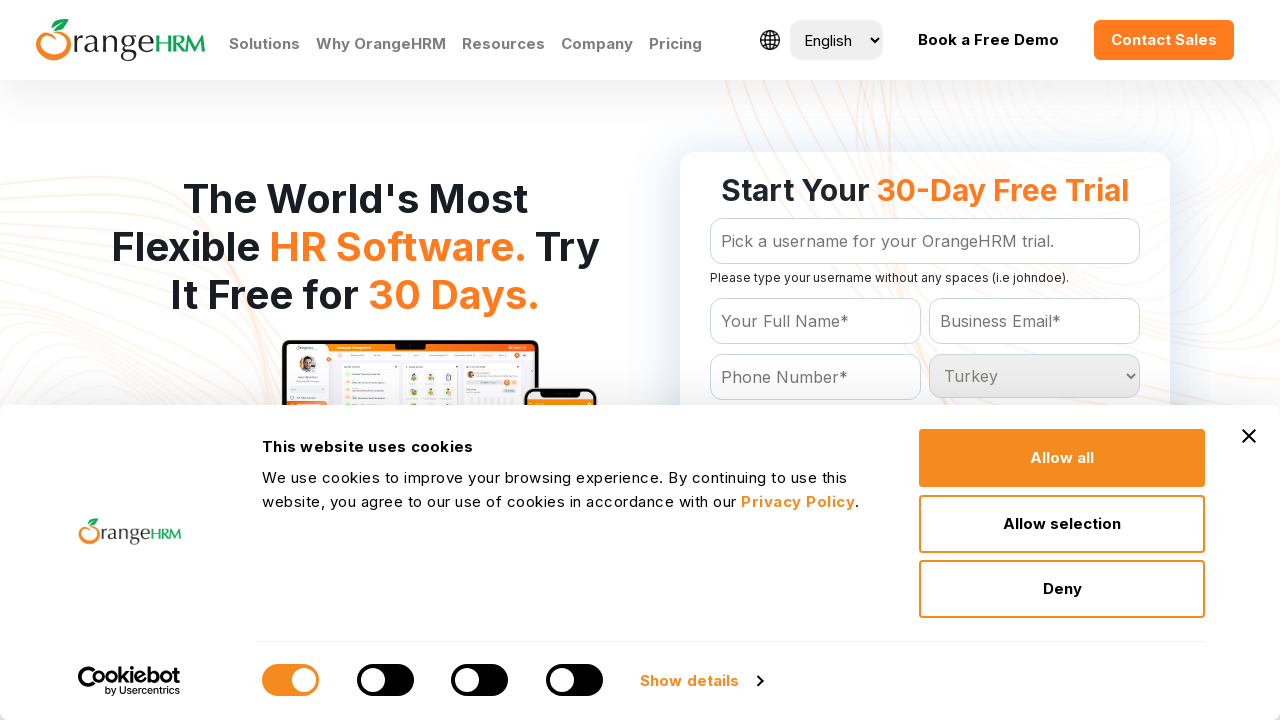

Selected country option at index 209 on #Form_getForm_Country
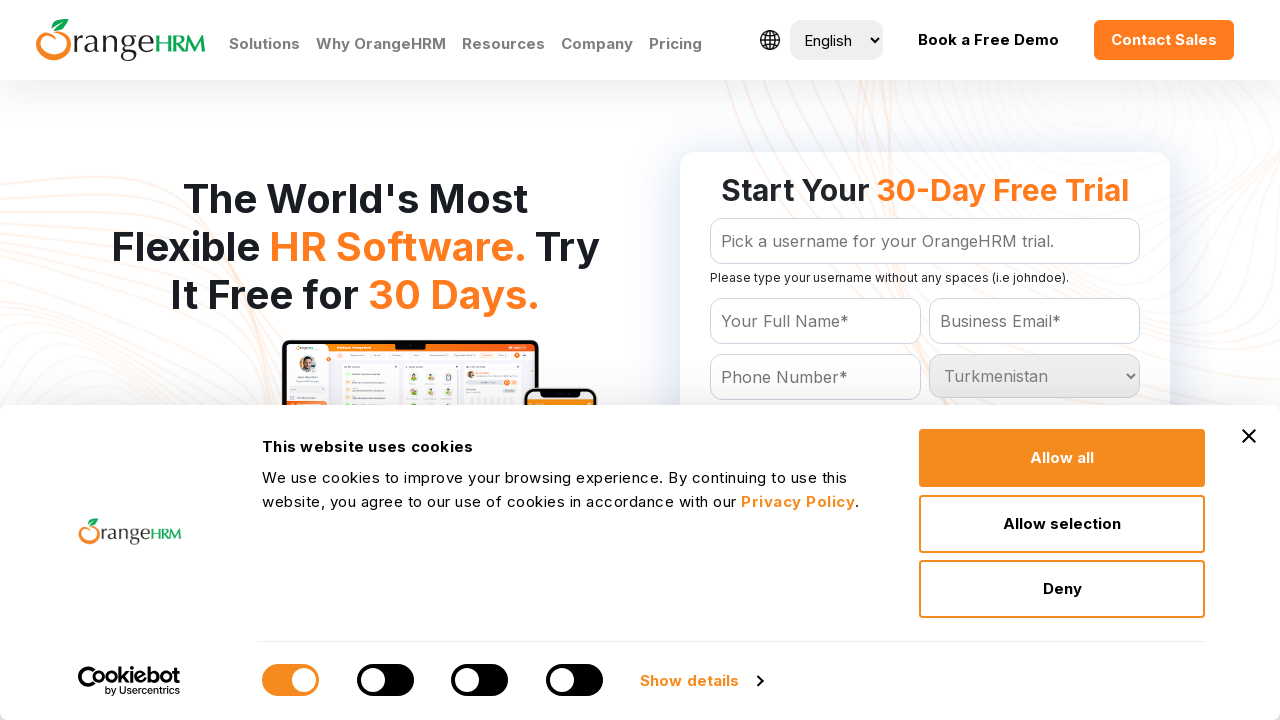

Selected country option at index 210 on #Form_getForm_Country
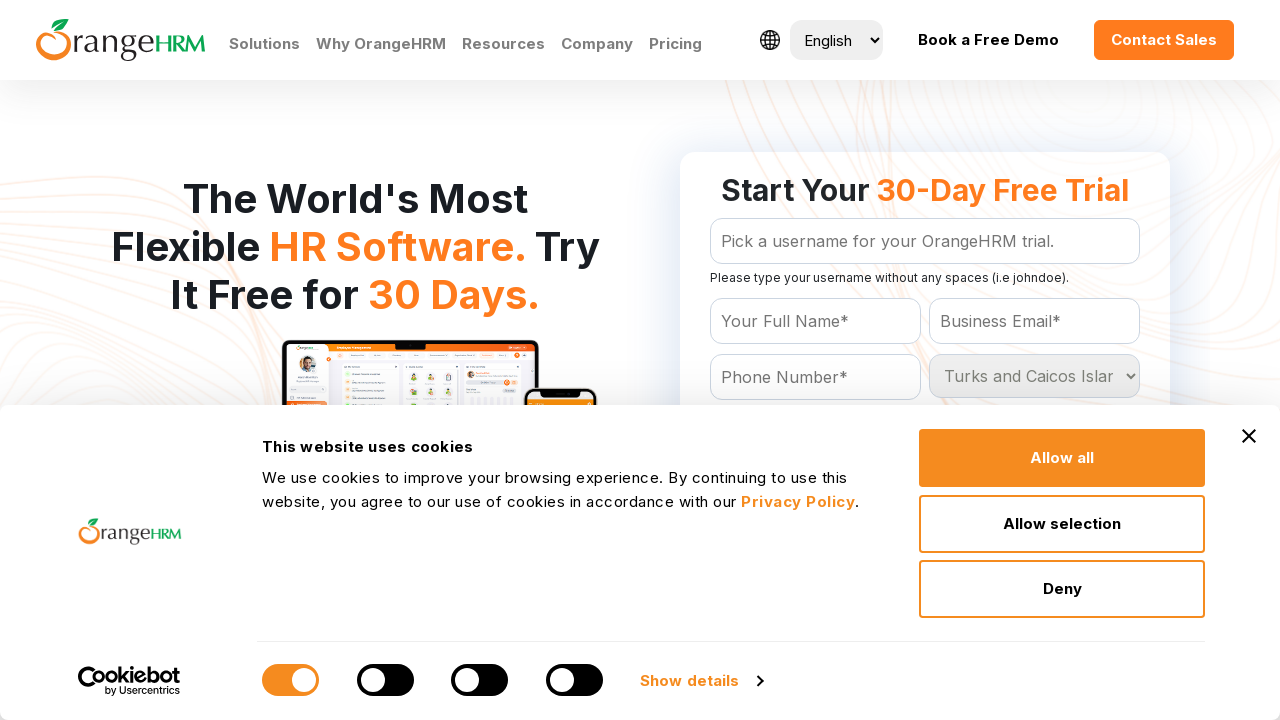

Selected country option at index 211 on #Form_getForm_Country
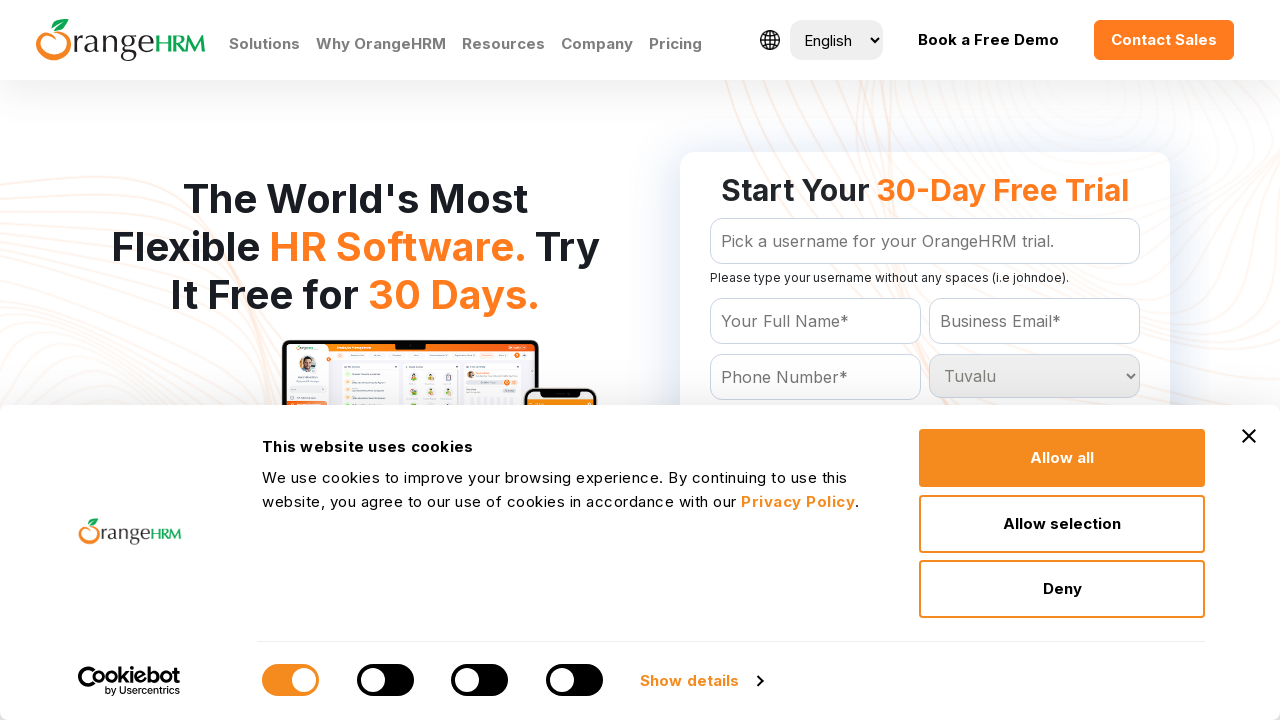

Selected country option at index 212 on #Form_getForm_Country
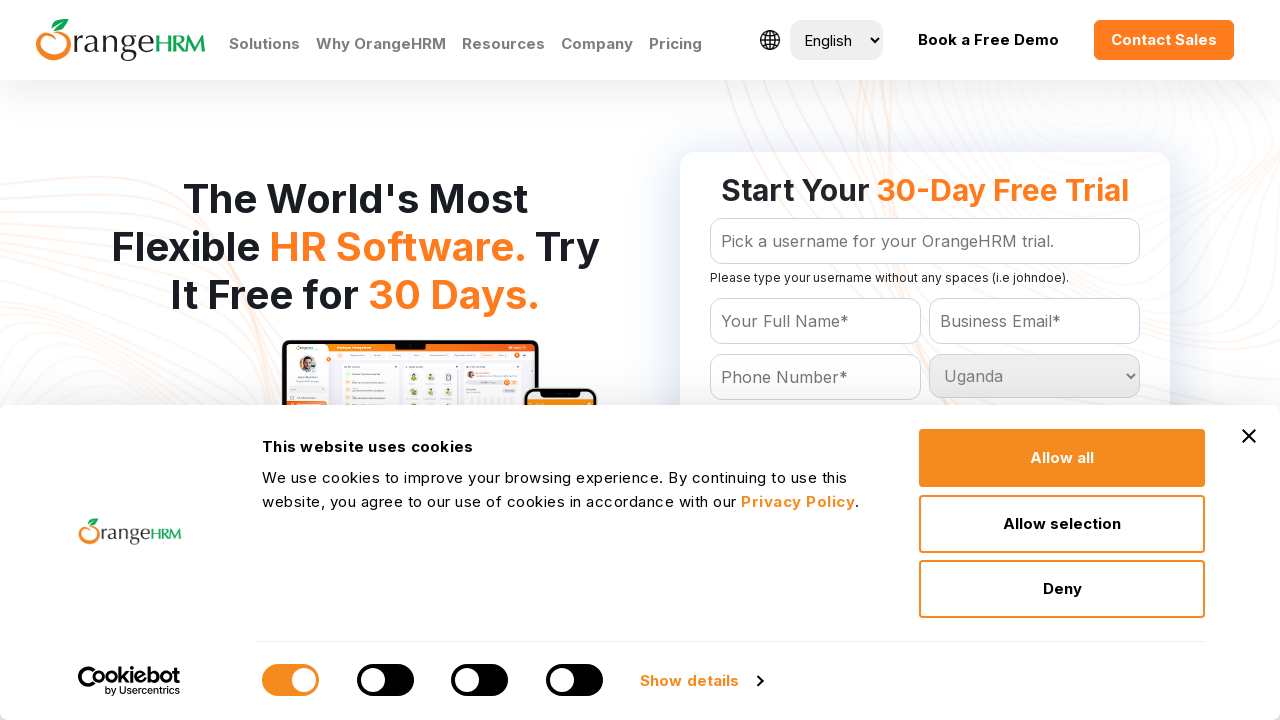

Selected country option at index 213 on #Form_getForm_Country
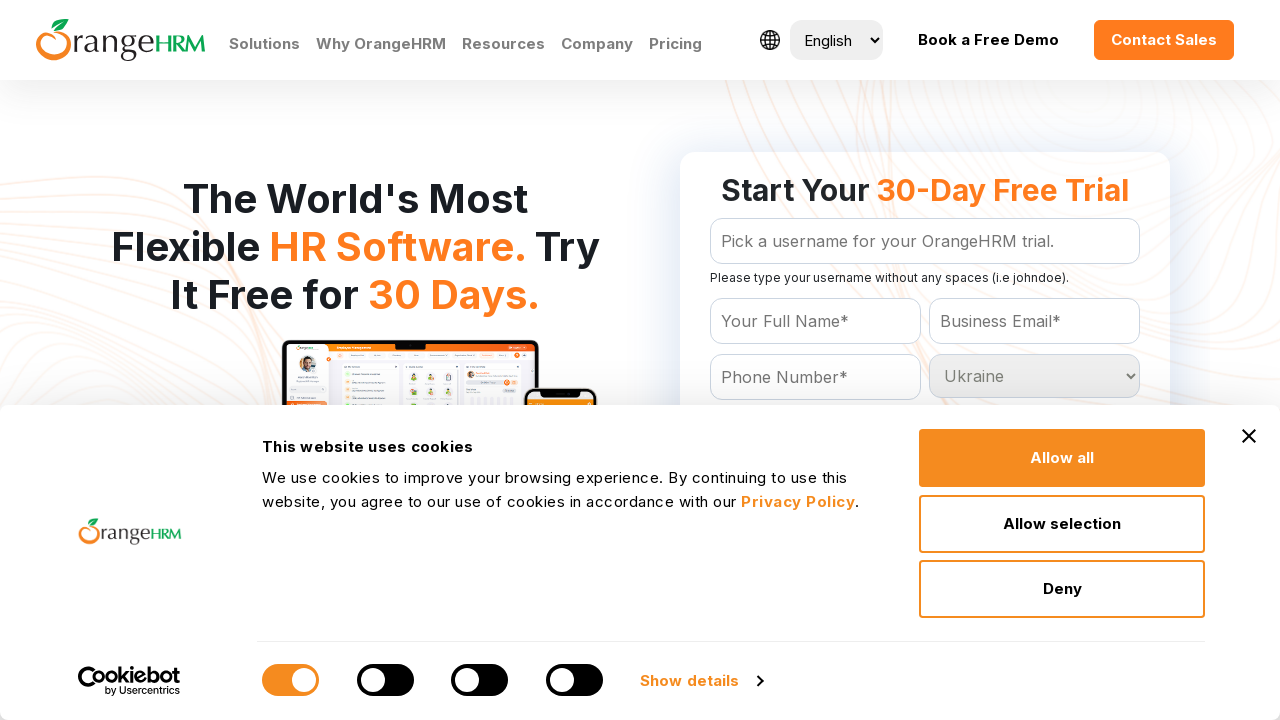

Selected country option at index 214 on #Form_getForm_Country
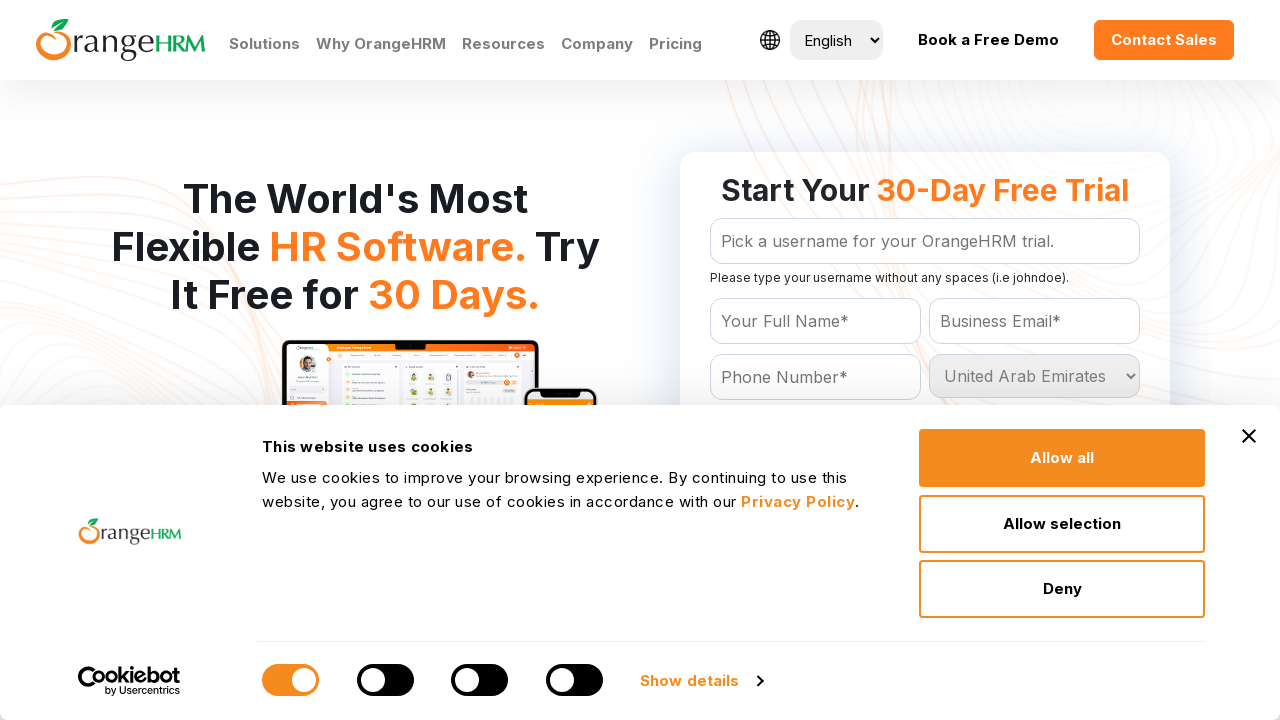

Selected country option at index 215 on #Form_getForm_Country
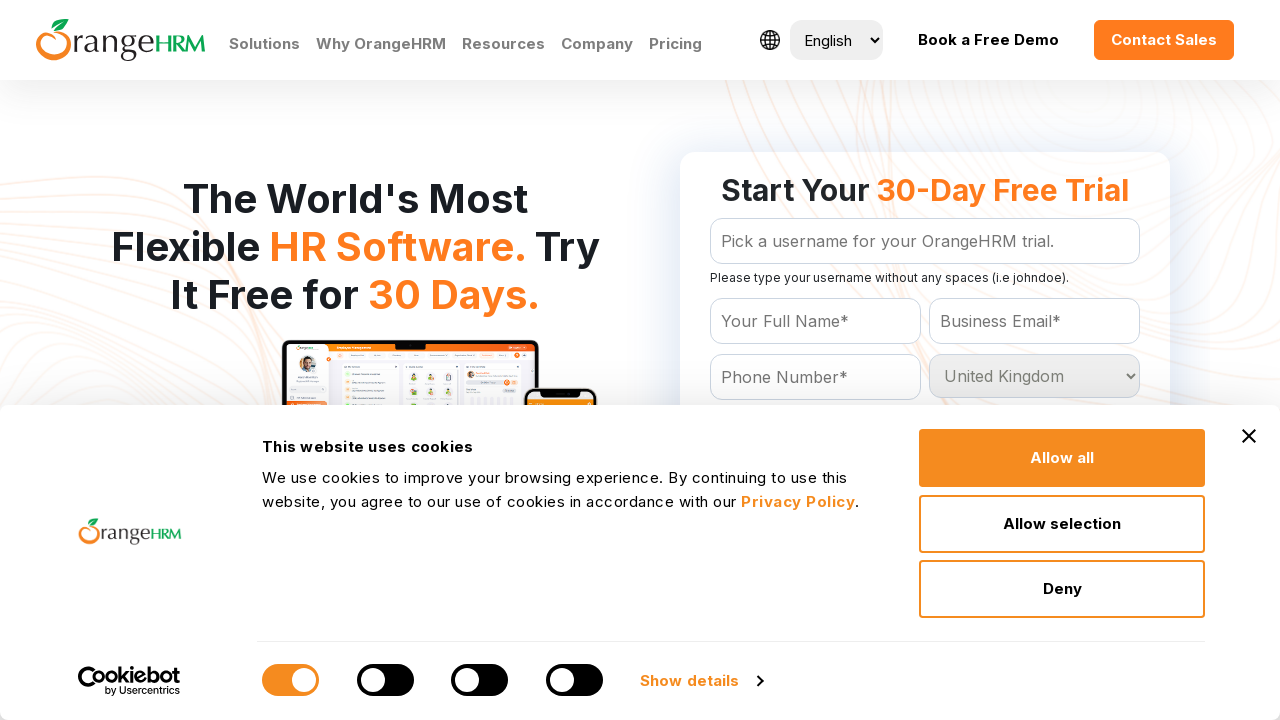

Selected country option at index 216 on #Form_getForm_Country
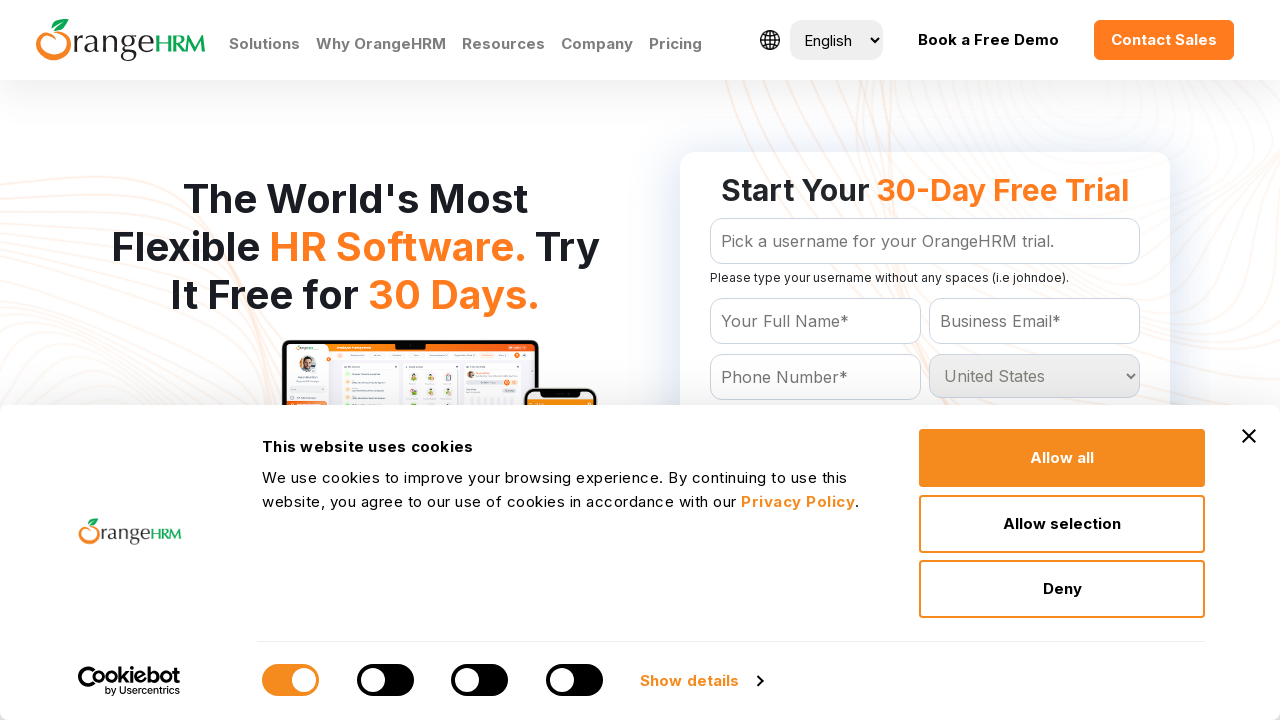

Selected country option at index 217 on #Form_getForm_Country
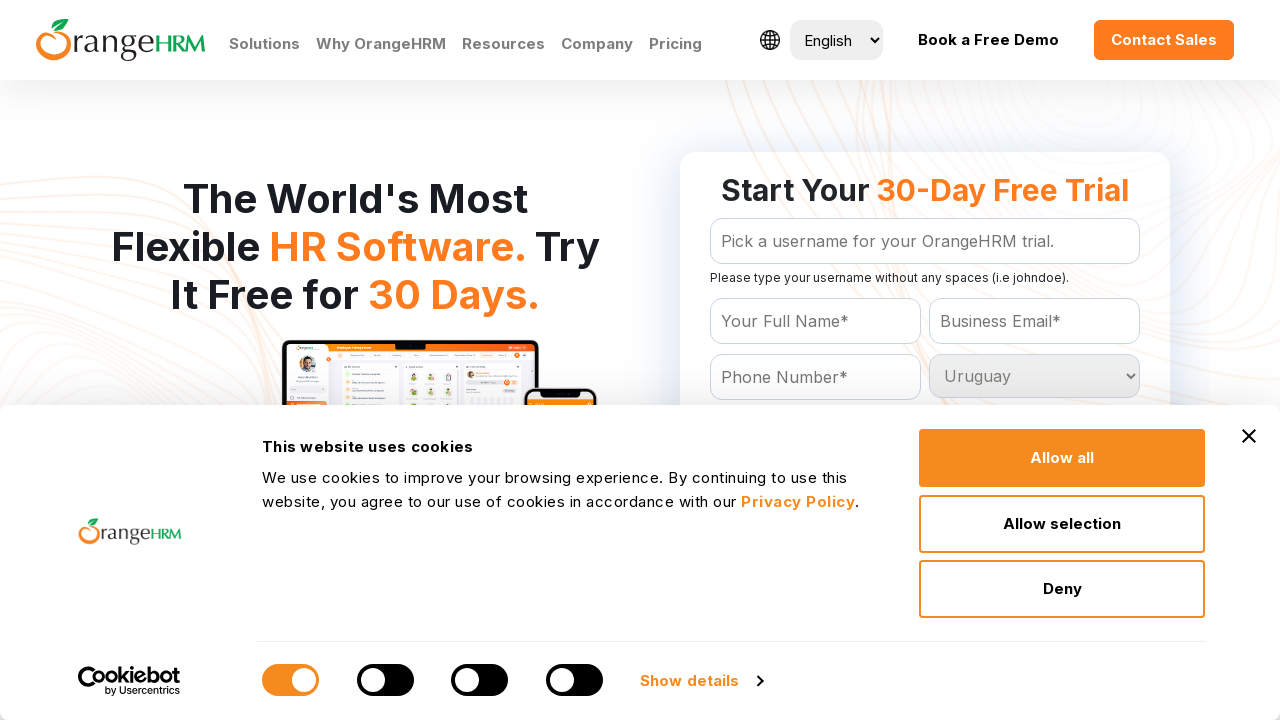

Selected country option at index 218 on #Form_getForm_Country
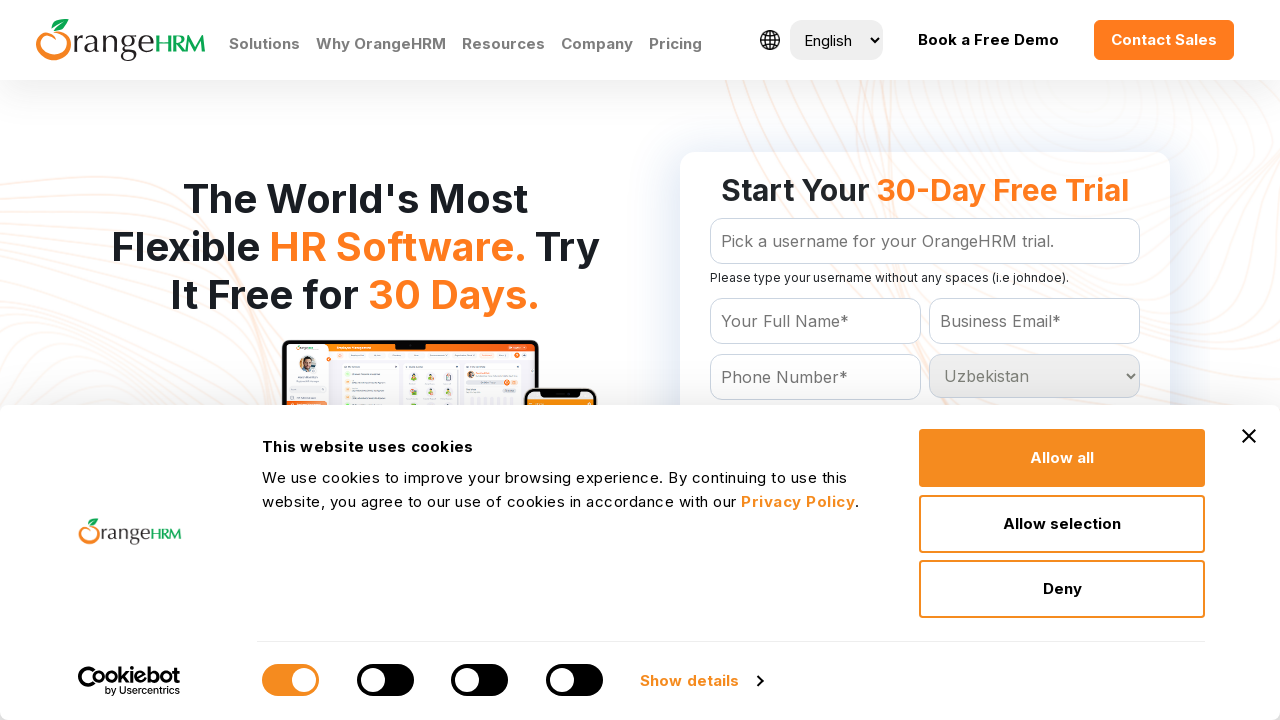

Selected country option at index 219 on #Form_getForm_Country
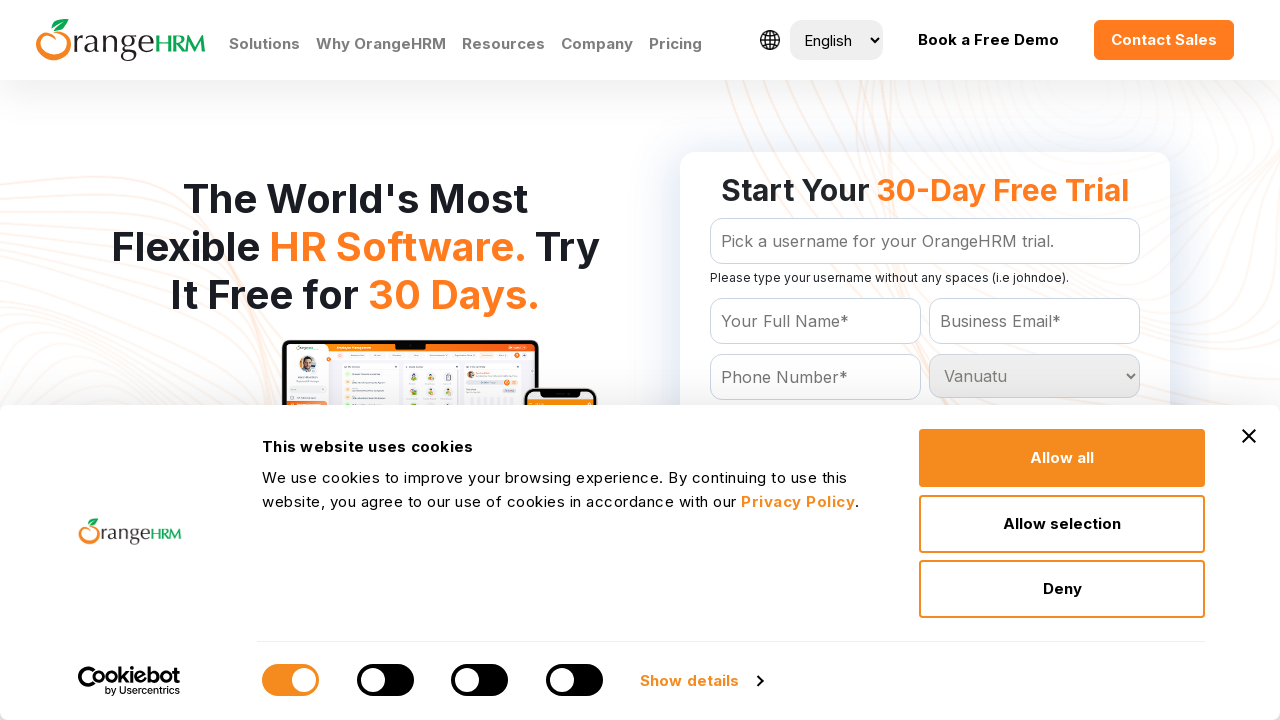

Selected country option at index 220 on #Form_getForm_Country
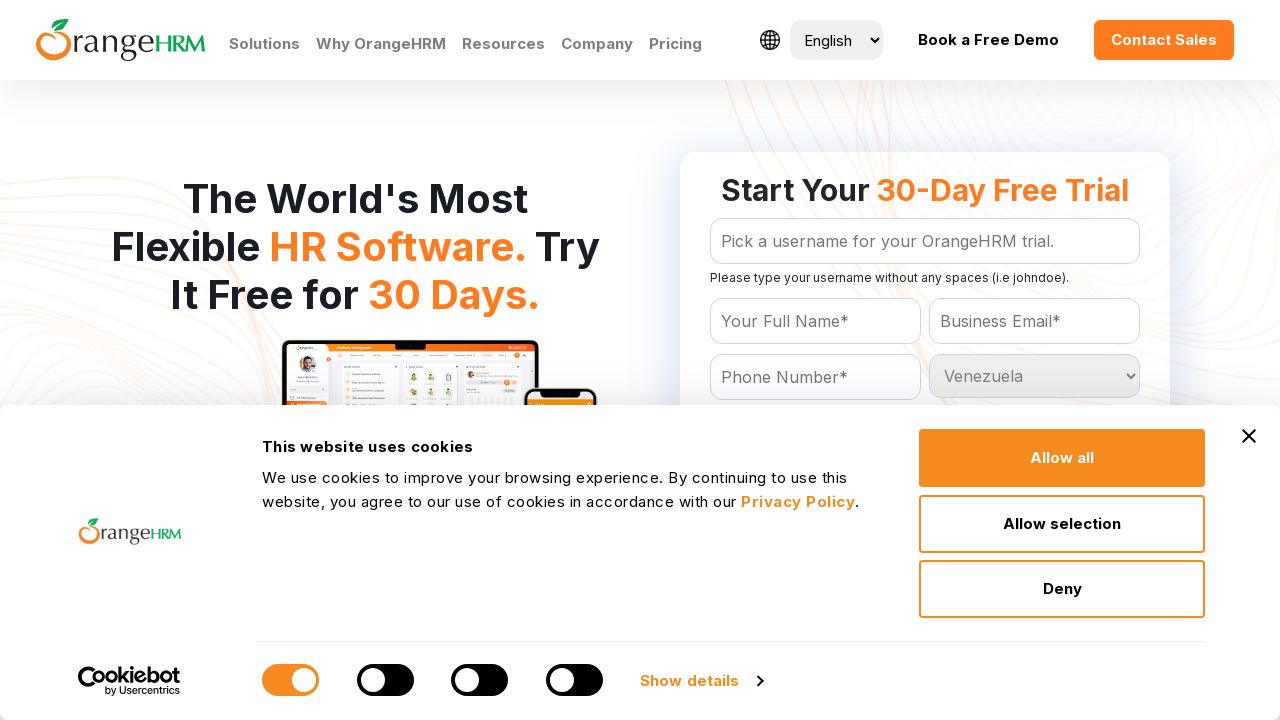

Selected country option at index 221 on #Form_getForm_Country
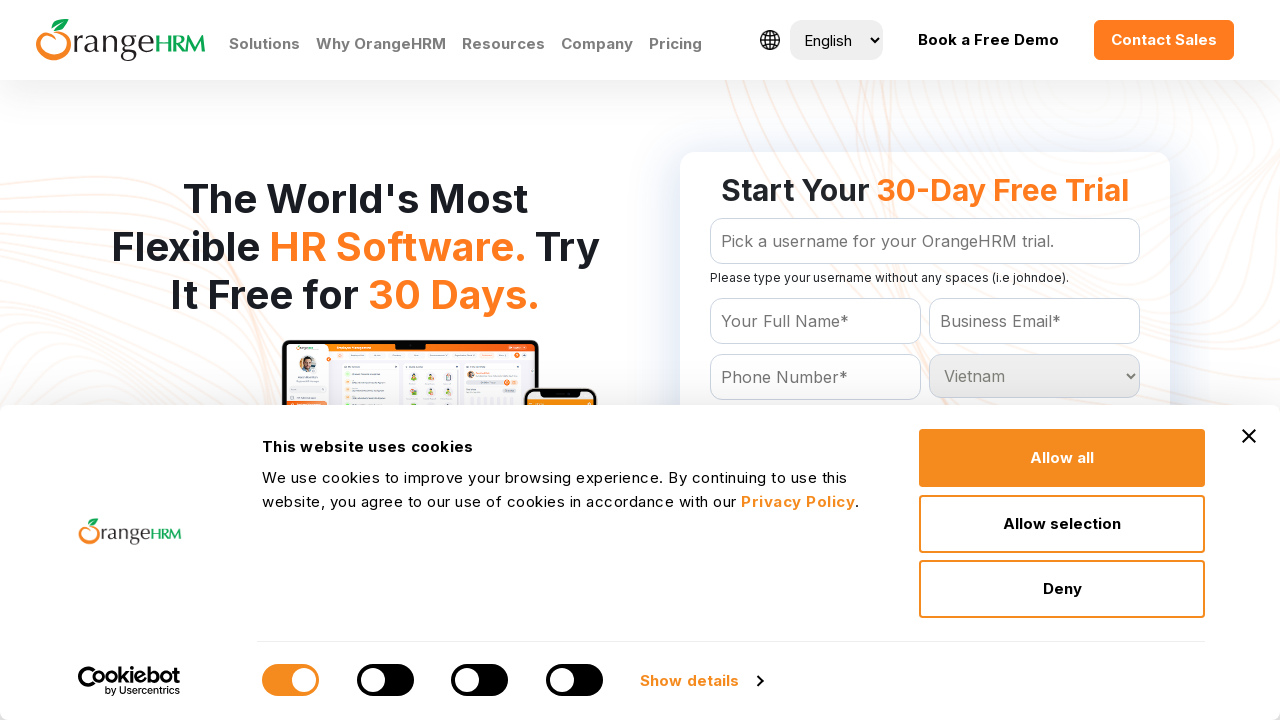

Selected country option at index 222 on #Form_getForm_Country
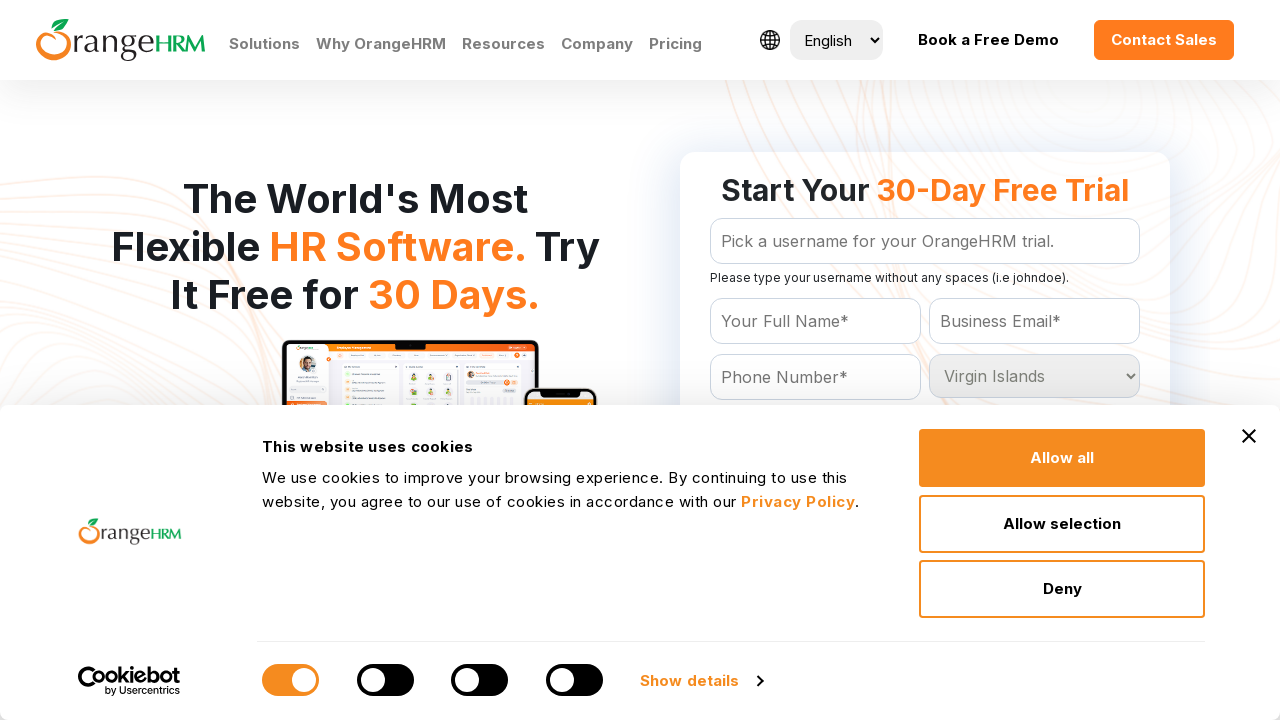

Selected country option at index 223 on #Form_getForm_Country
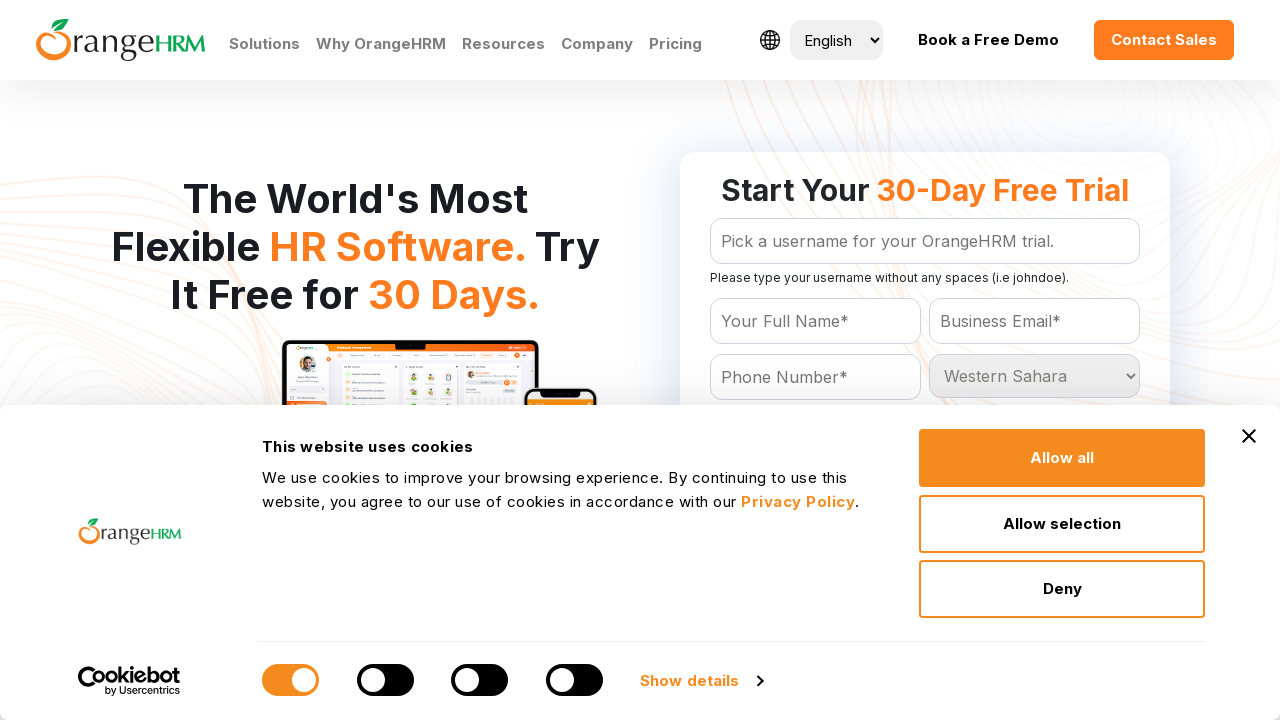

Selected country option at index 224 on #Form_getForm_Country
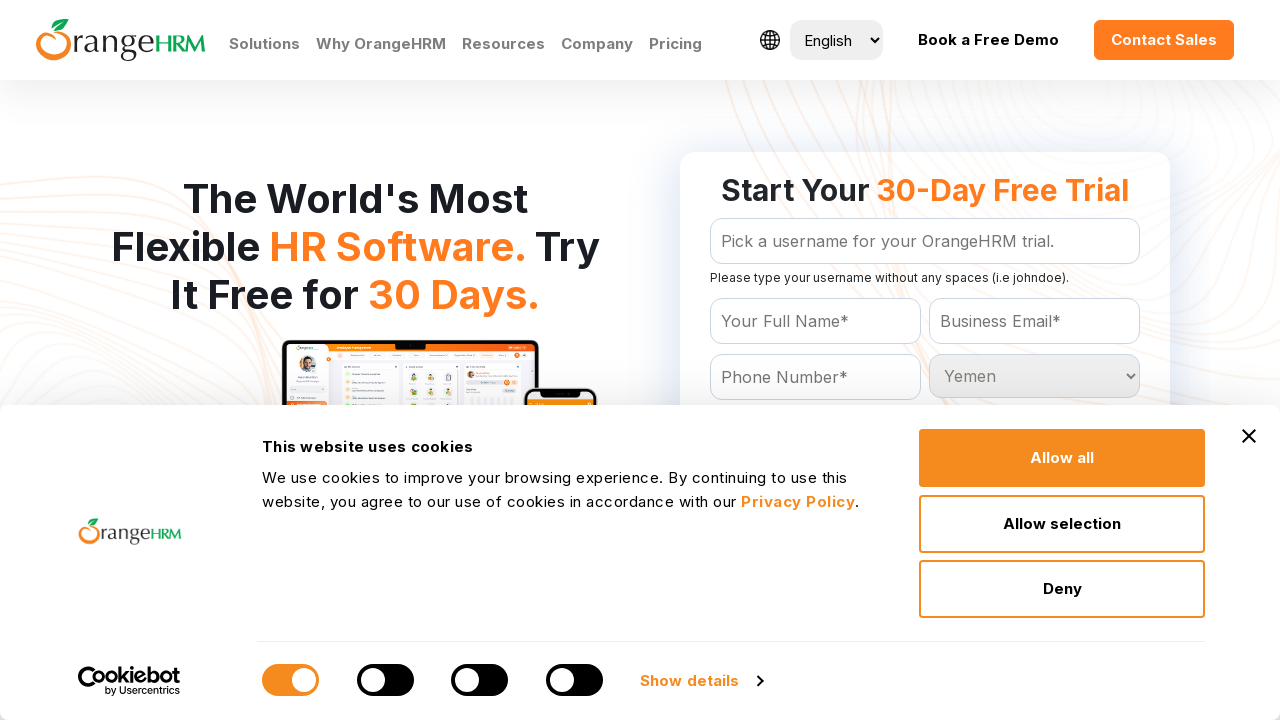

Selected country option at index 225 on #Form_getForm_Country
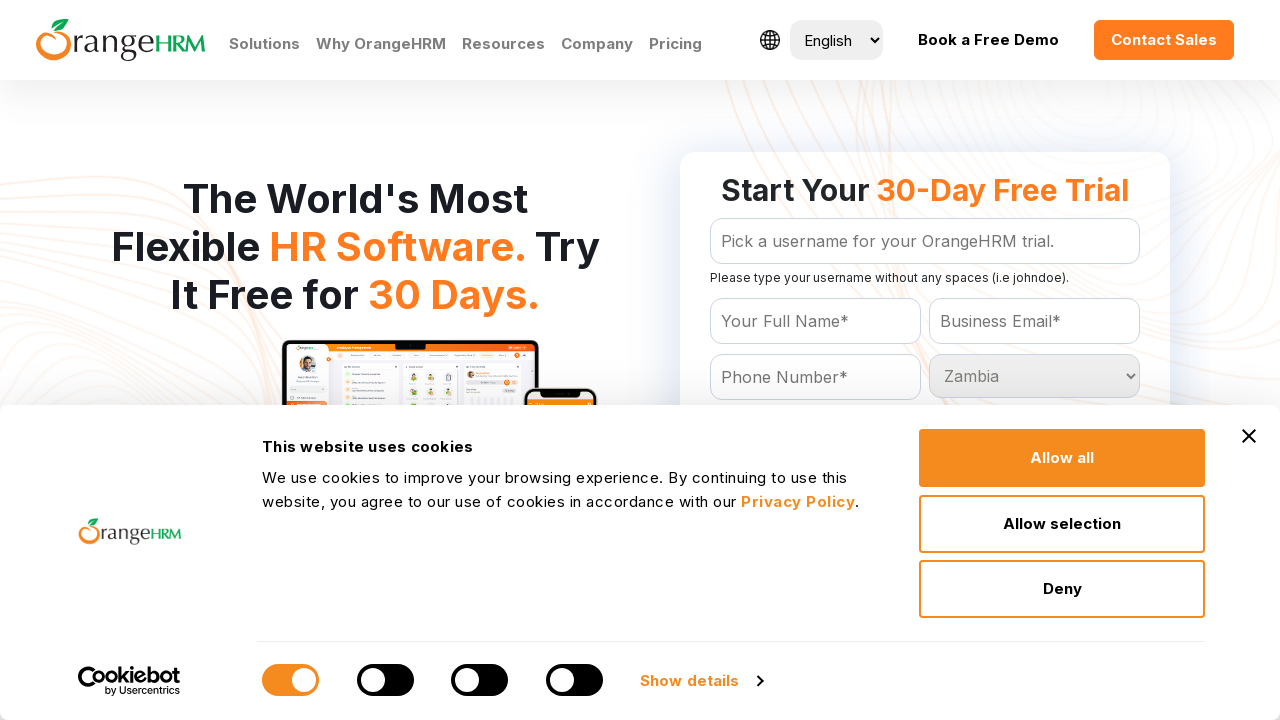

Selected country option at index 226 on #Form_getForm_Country
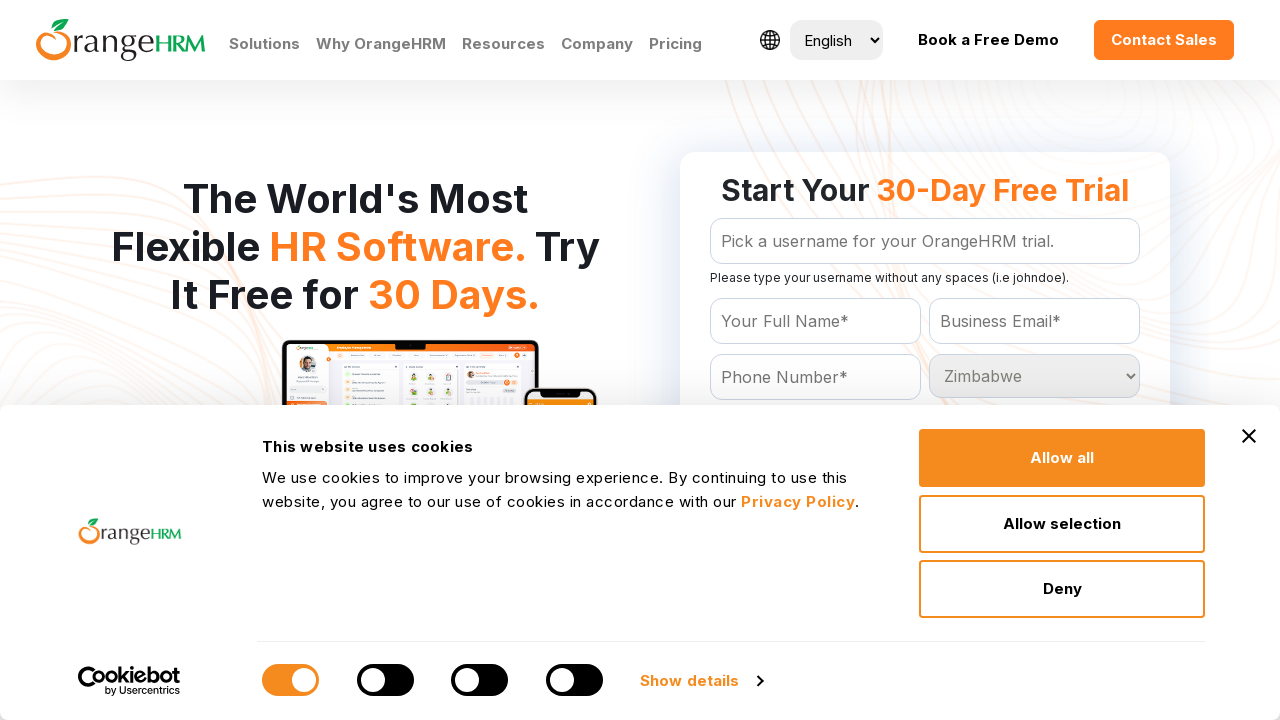

Selected country option at index 227 on #Form_getForm_Country
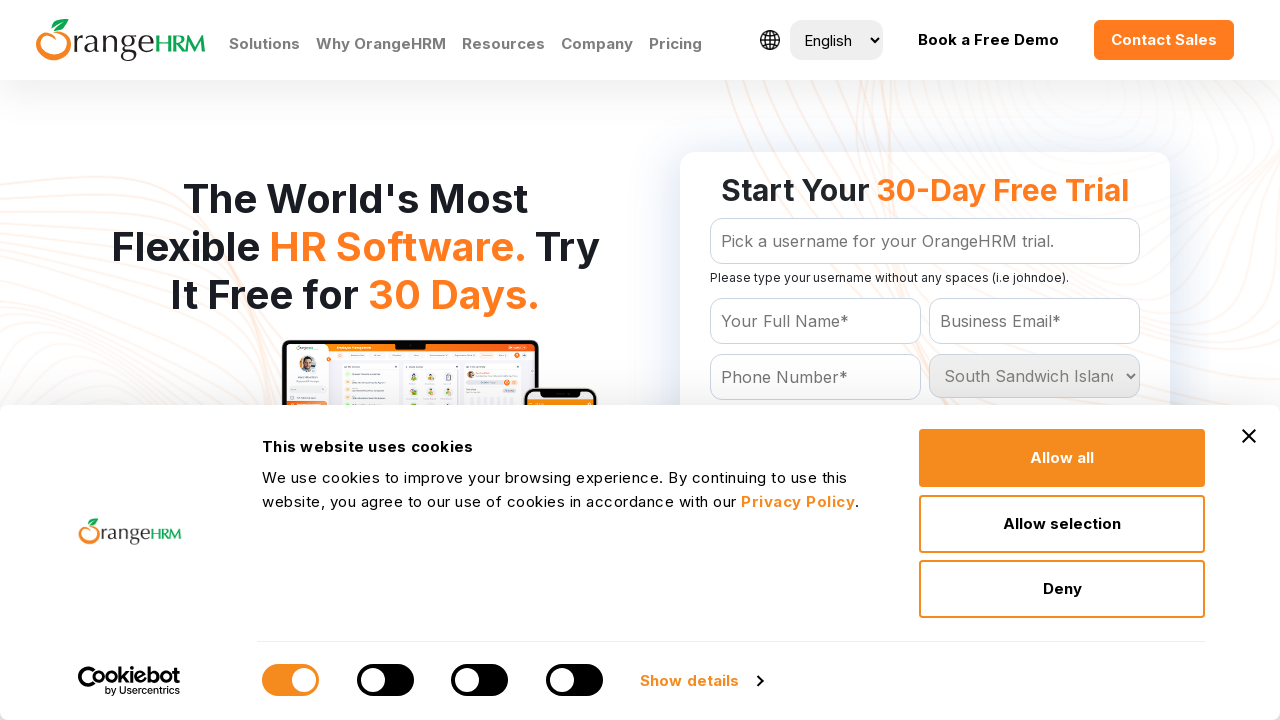

Selected country option at index 228 on #Form_getForm_Country
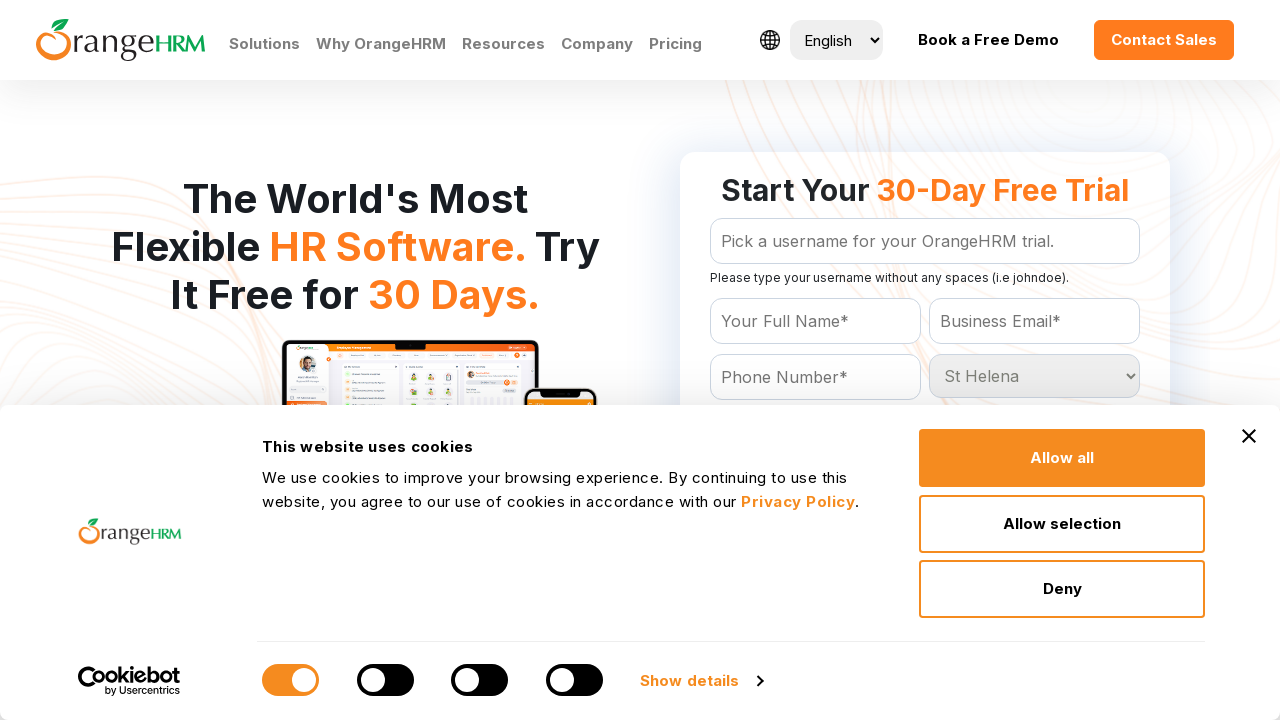

Selected country option at index 229 on #Form_getForm_Country
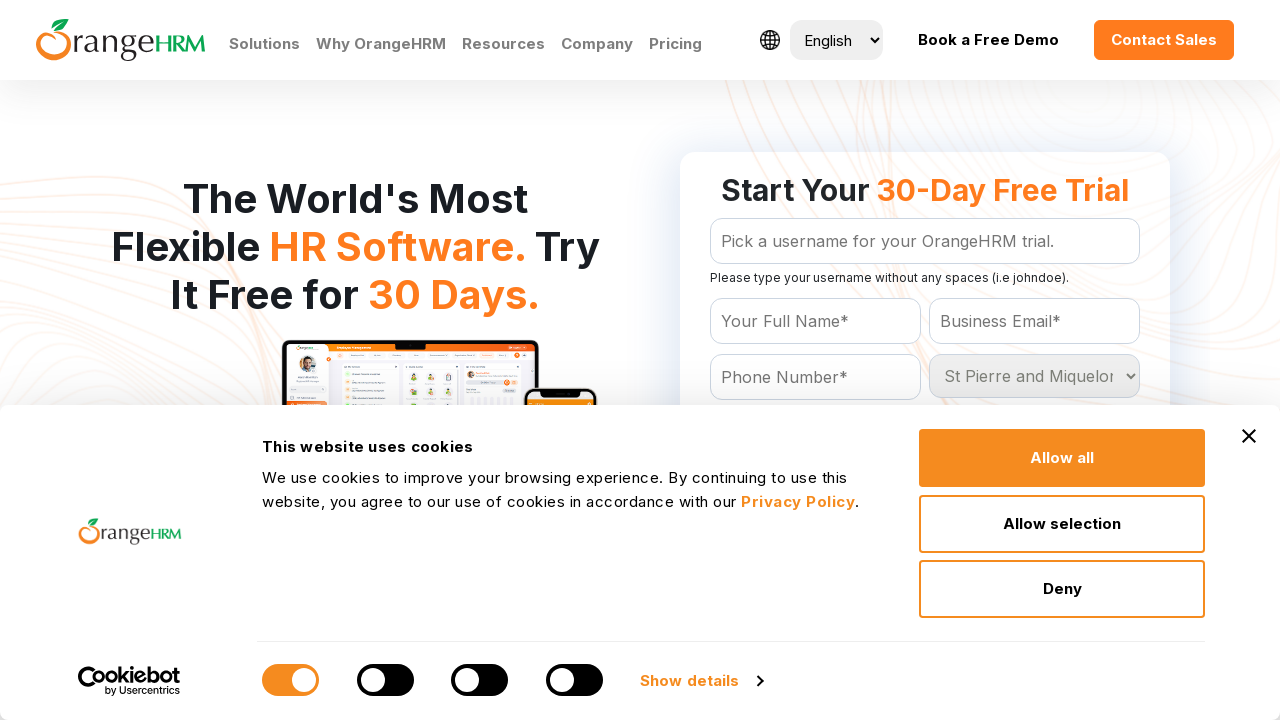

Selected country option at index 230 on #Form_getForm_Country
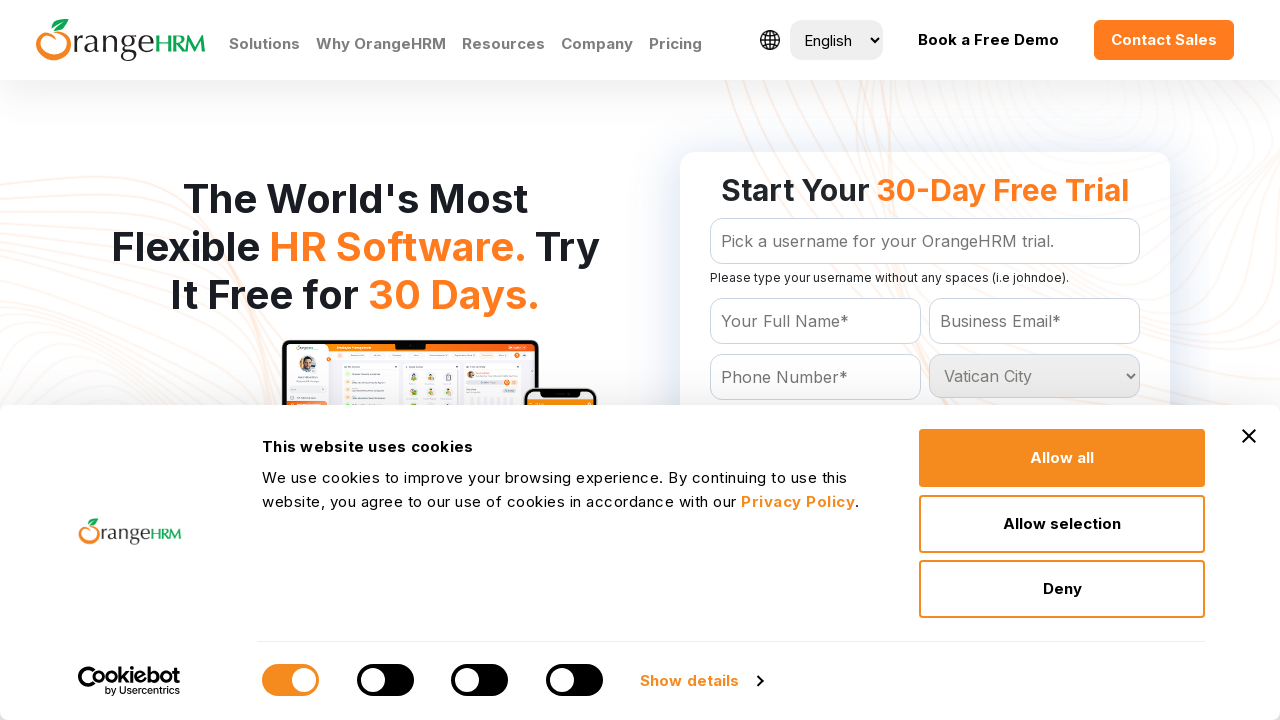

Selected country option at index 231 on #Form_getForm_Country
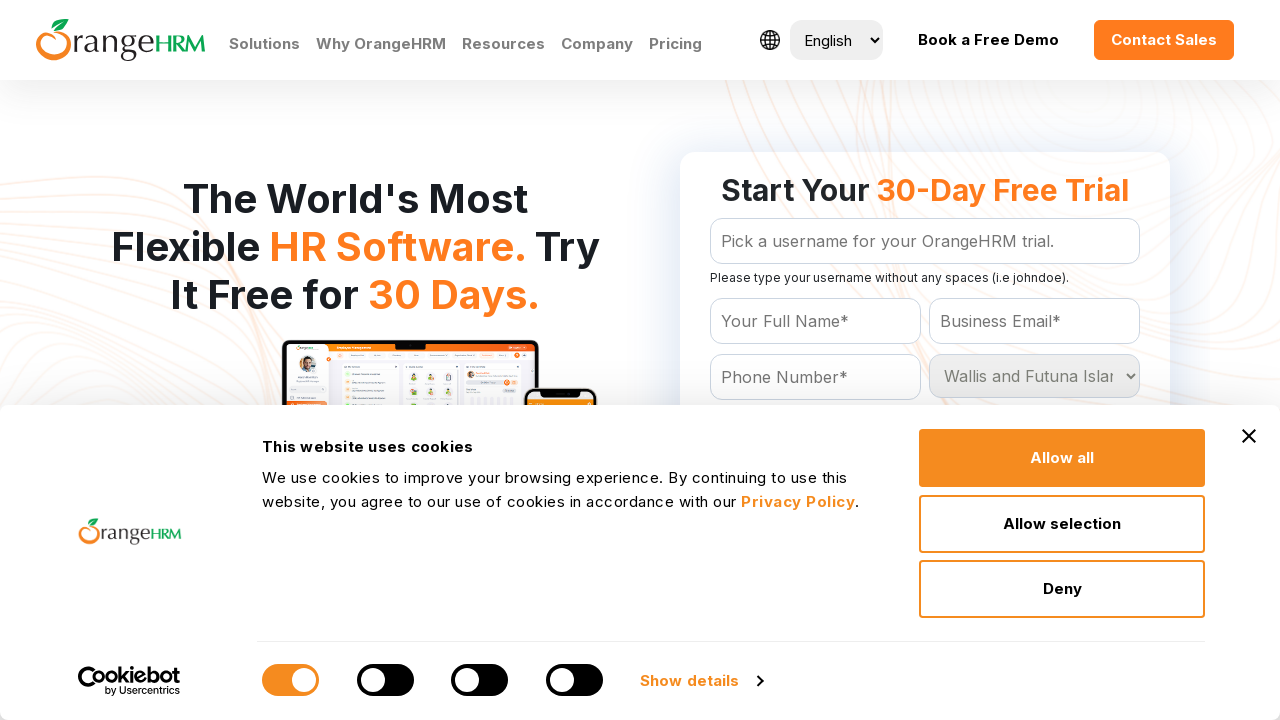

Selected country option at index 232 on #Form_getForm_Country
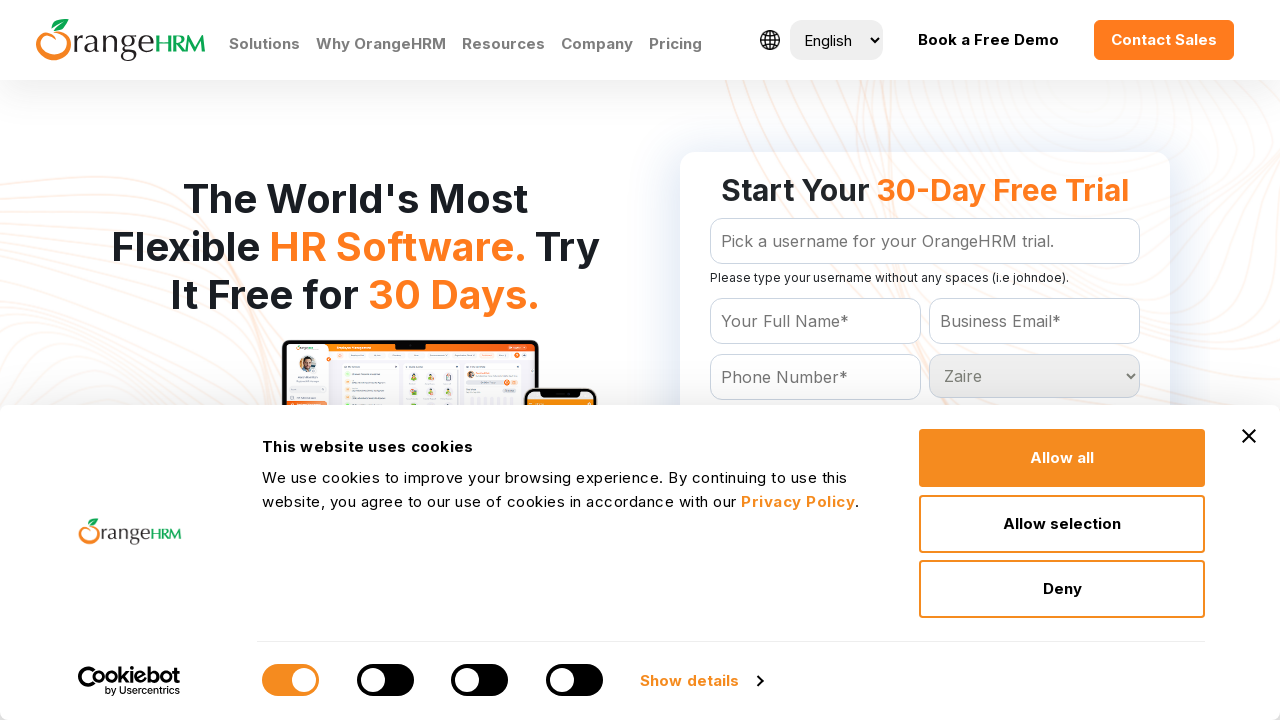

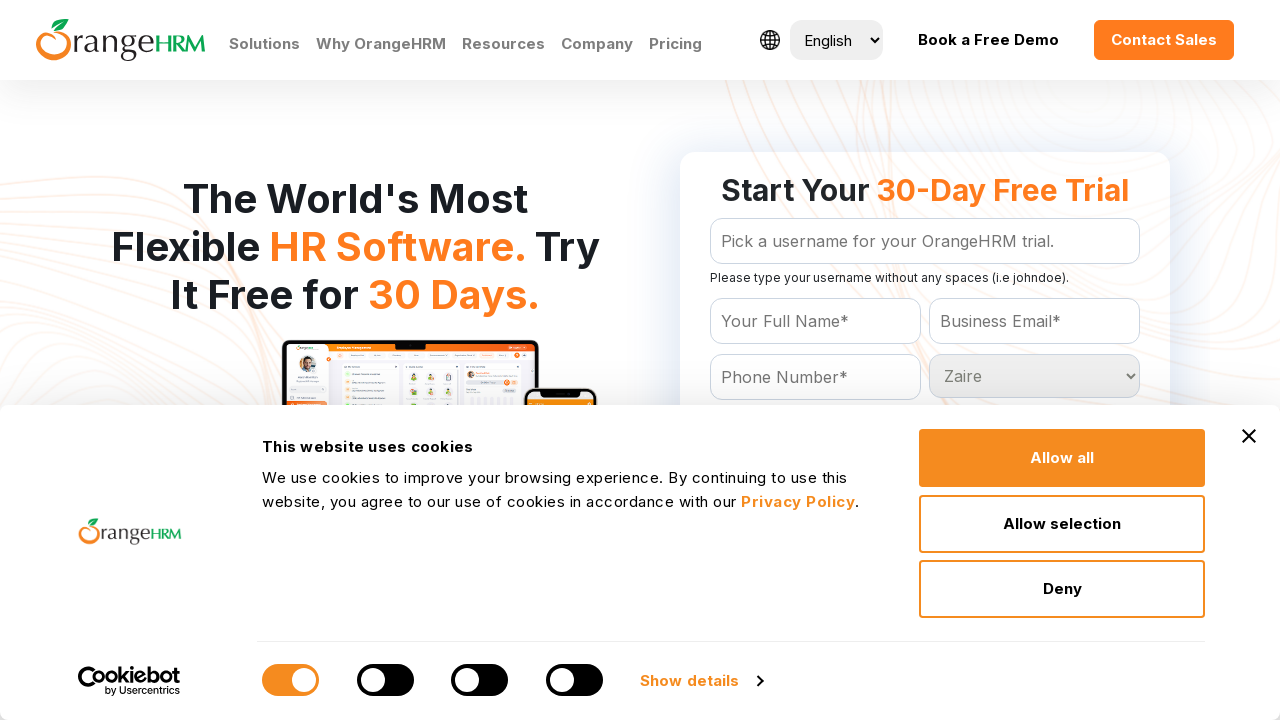